Tests dynamic element addition and removal by clicking Add Element button 100 times, then clicking Delete button 90 times

Starting URL: http://the-internet.herokuapp.com/add_remove_elements/

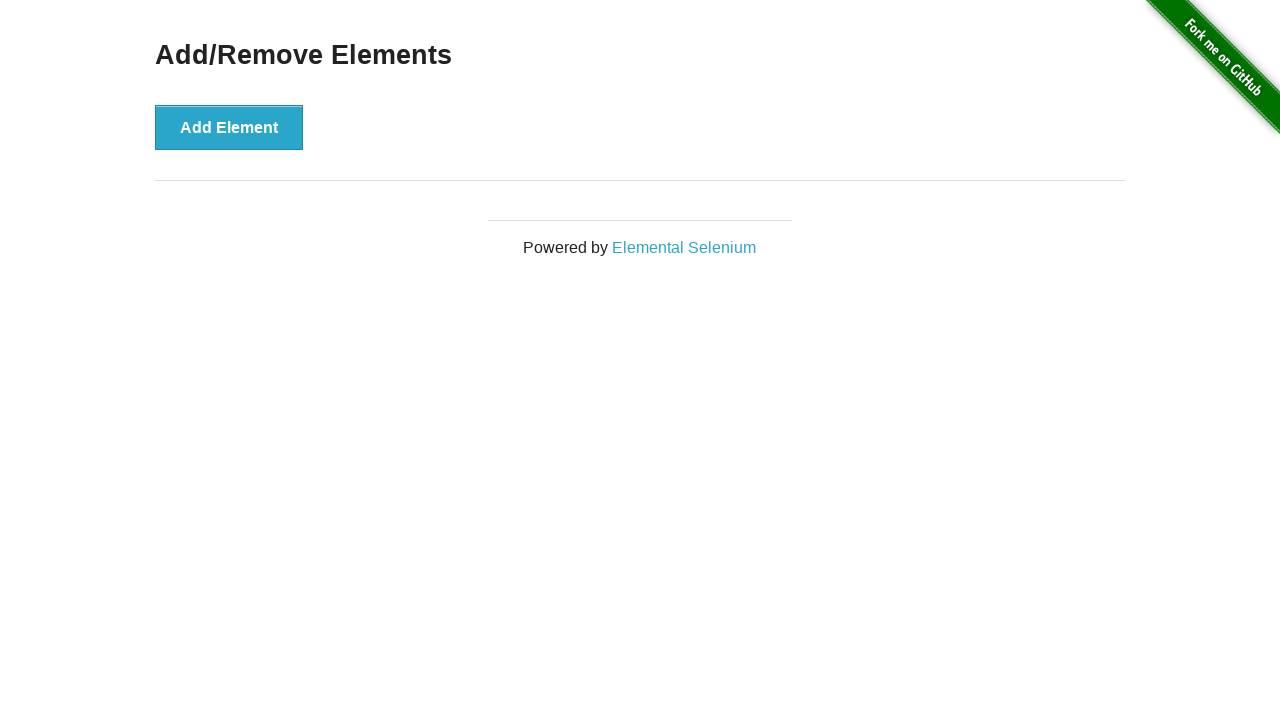

Clicked Add Element button (1st click) at (229, 127) on button[onclick='addElement()']
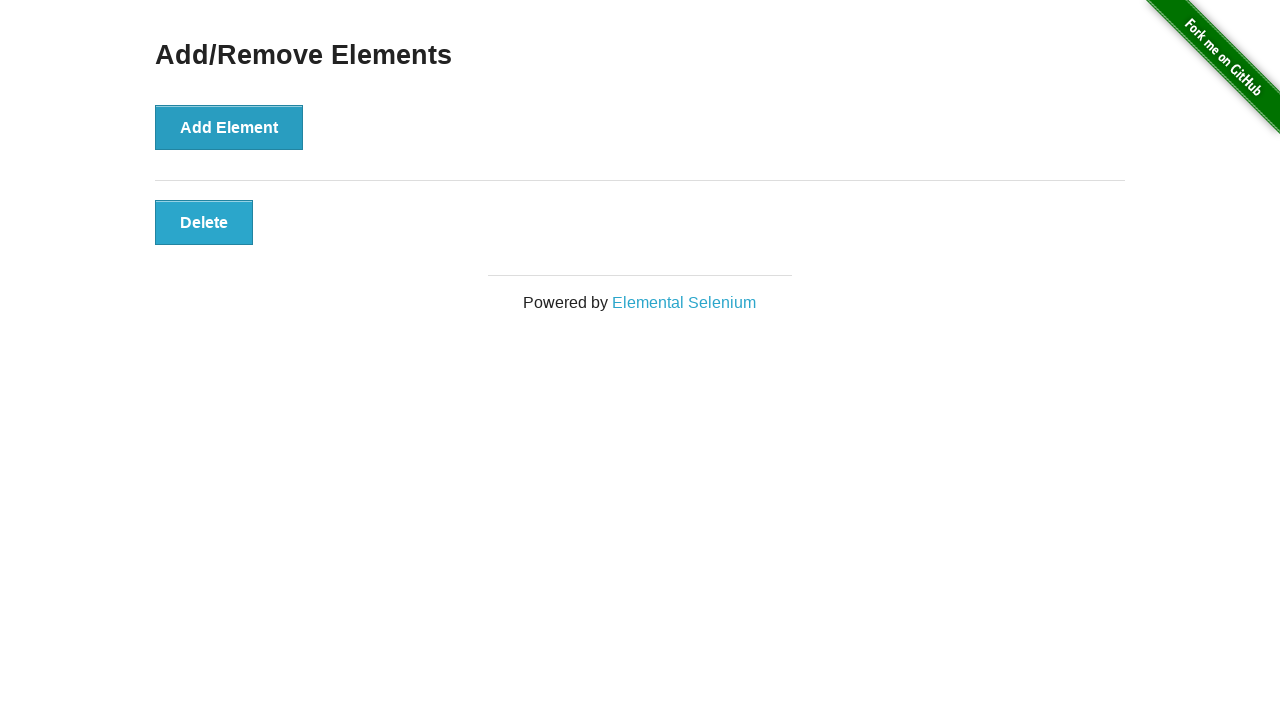

Clicked Add Element button (click 2 of 101) at (229, 127) on button[onclick='addElement()']
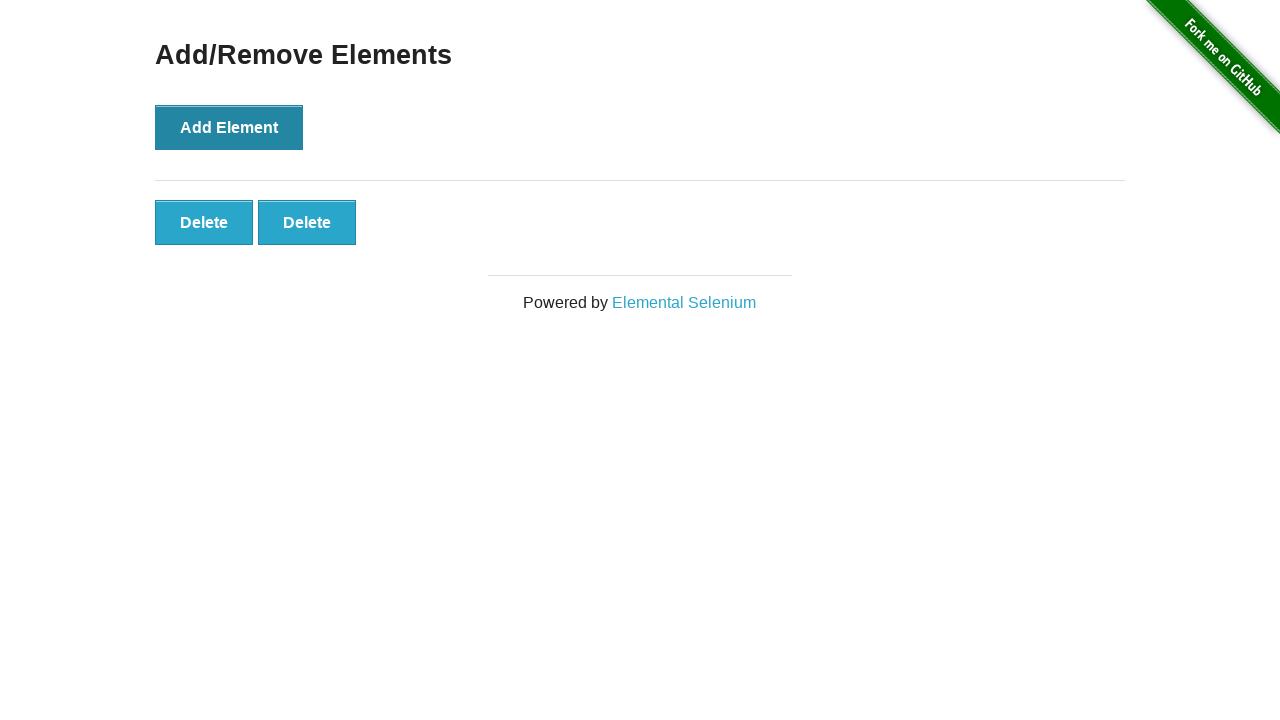

Clicked Add Element button (click 3 of 101) at (229, 127) on button[onclick='addElement()']
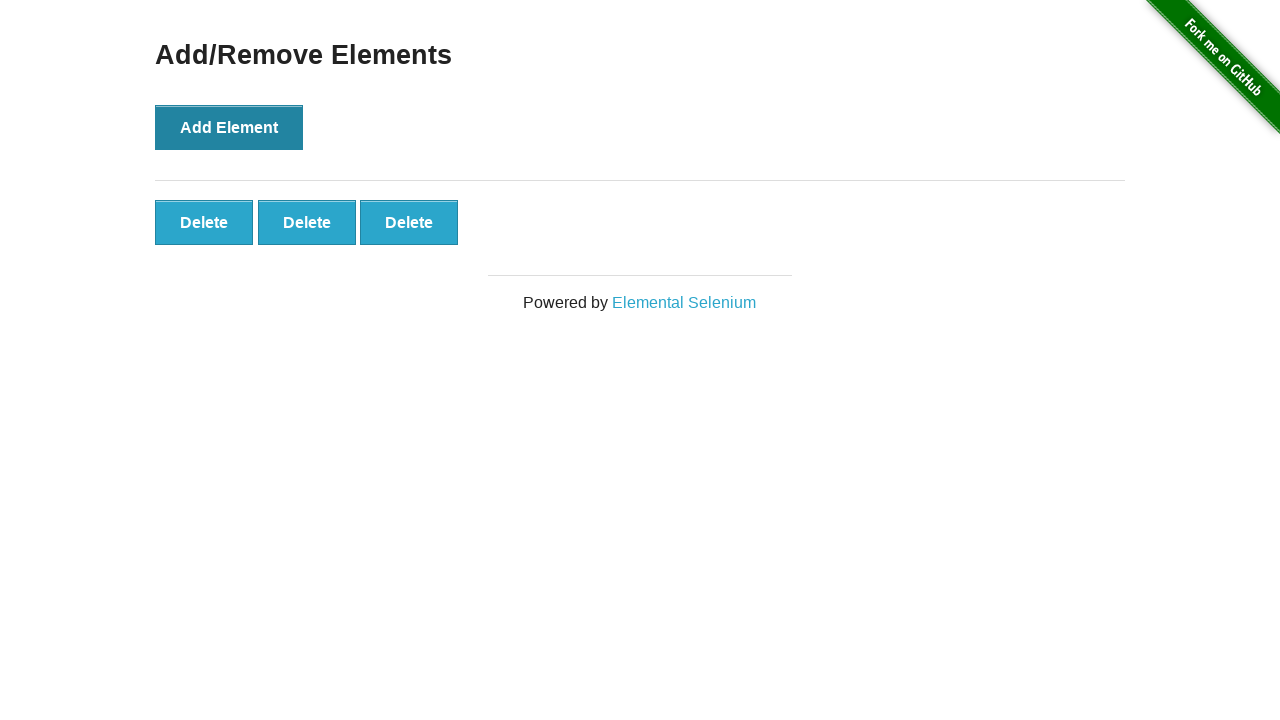

Clicked Add Element button (click 4 of 101) at (229, 127) on button[onclick='addElement()']
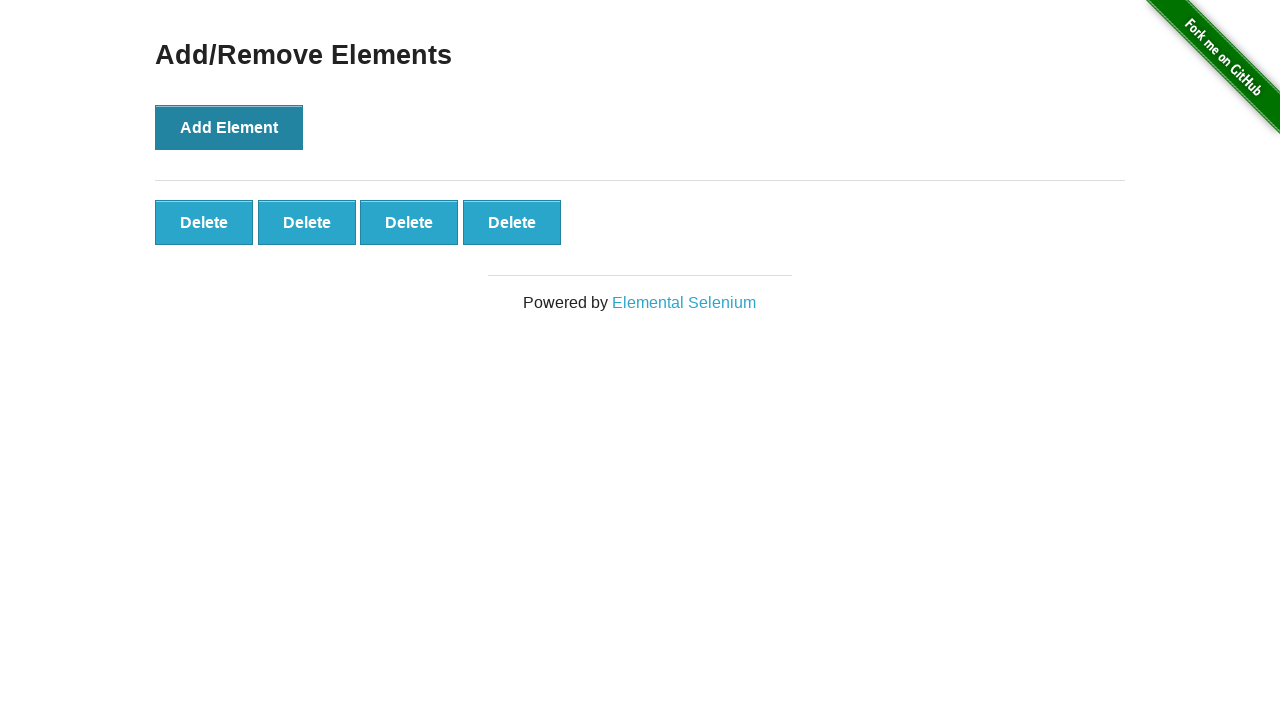

Clicked Add Element button (click 5 of 101) at (229, 127) on button[onclick='addElement()']
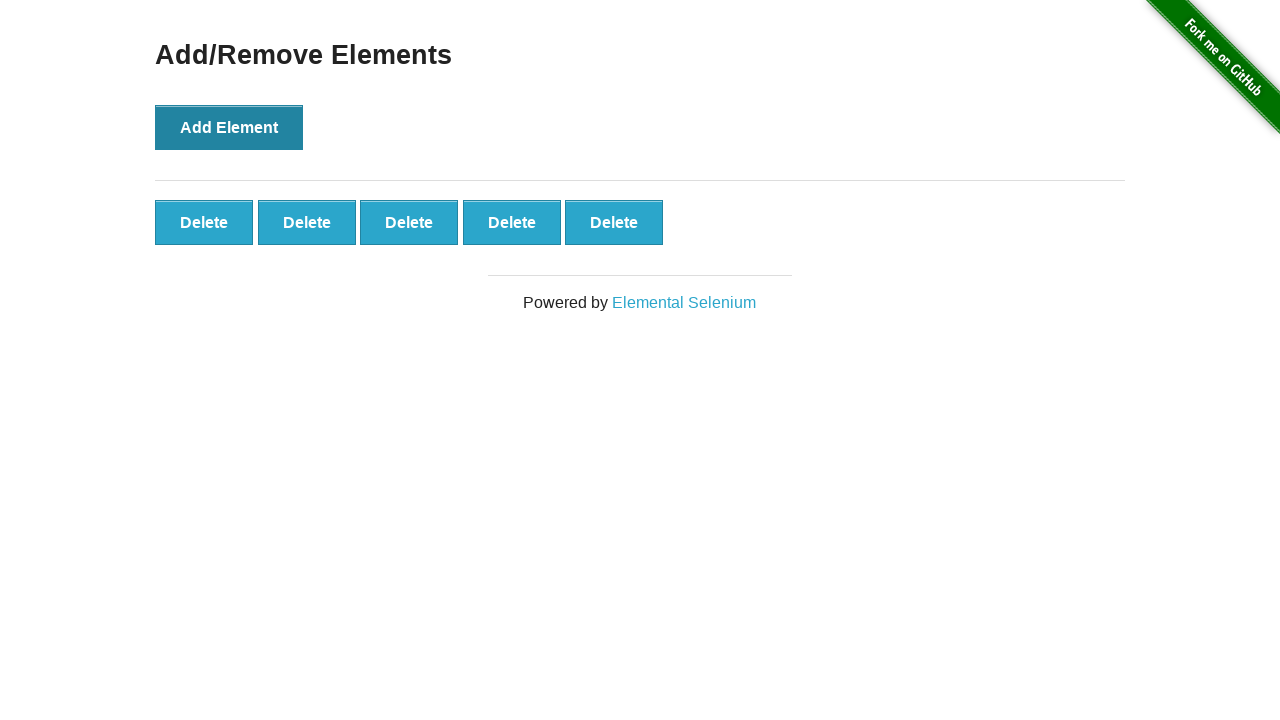

Clicked Add Element button (click 6 of 101) at (229, 127) on button[onclick='addElement()']
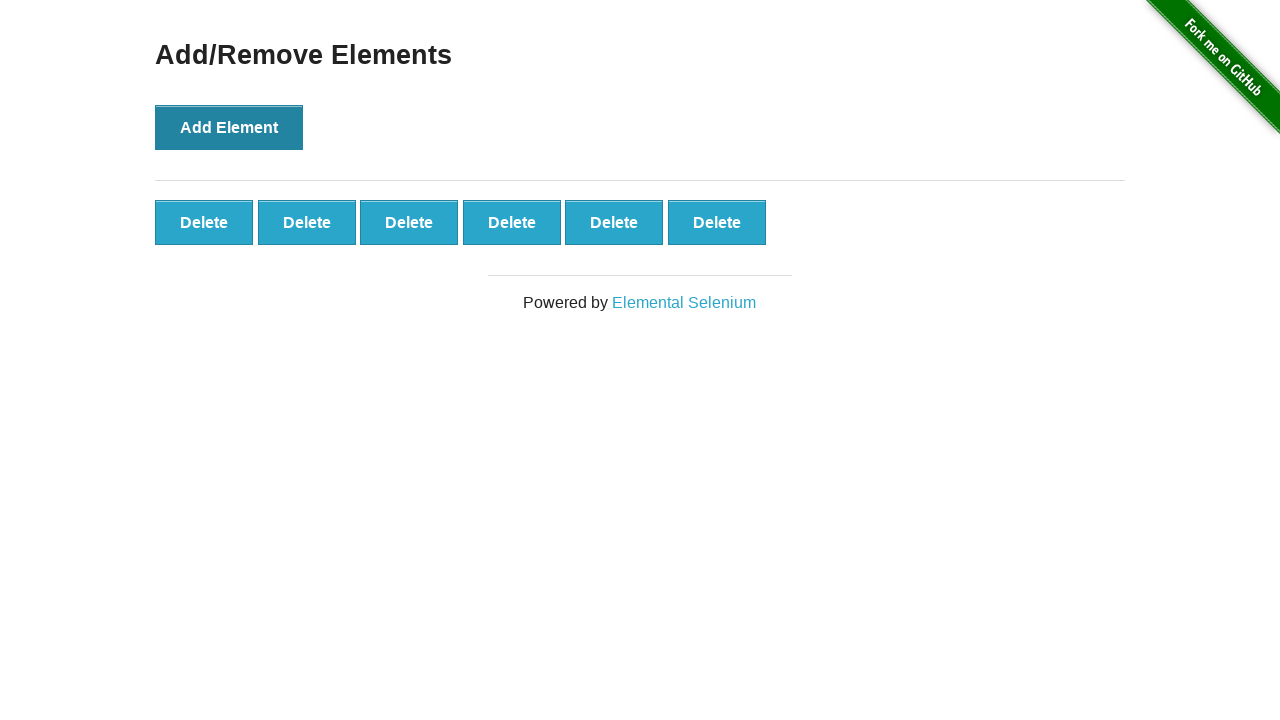

Clicked Add Element button (click 7 of 101) at (229, 127) on button[onclick='addElement()']
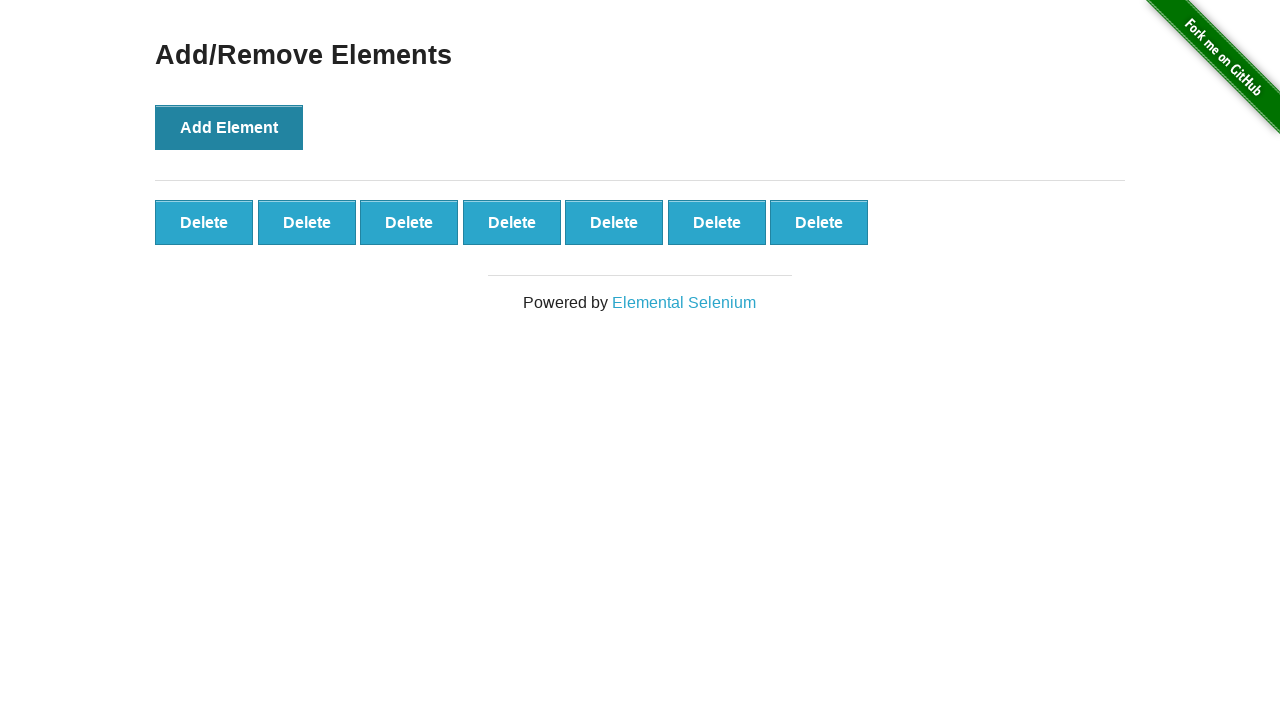

Clicked Add Element button (click 8 of 101) at (229, 127) on button[onclick='addElement()']
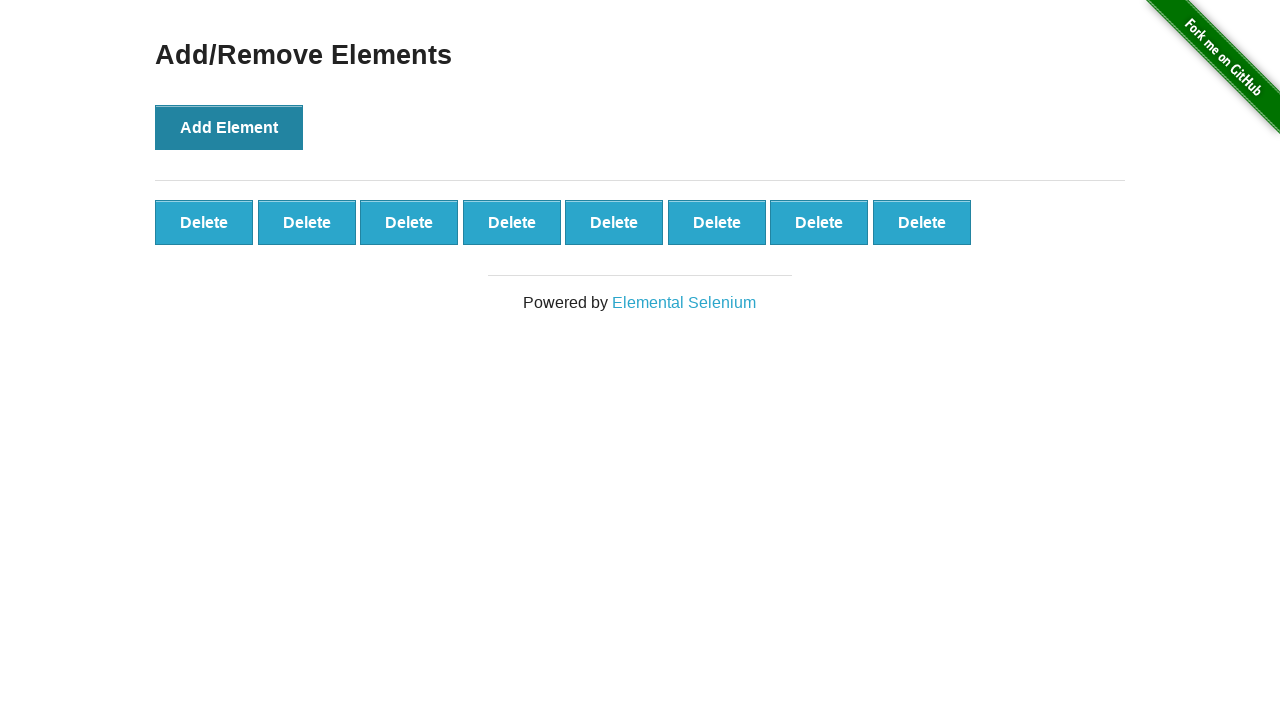

Clicked Add Element button (click 9 of 101) at (229, 127) on button[onclick='addElement()']
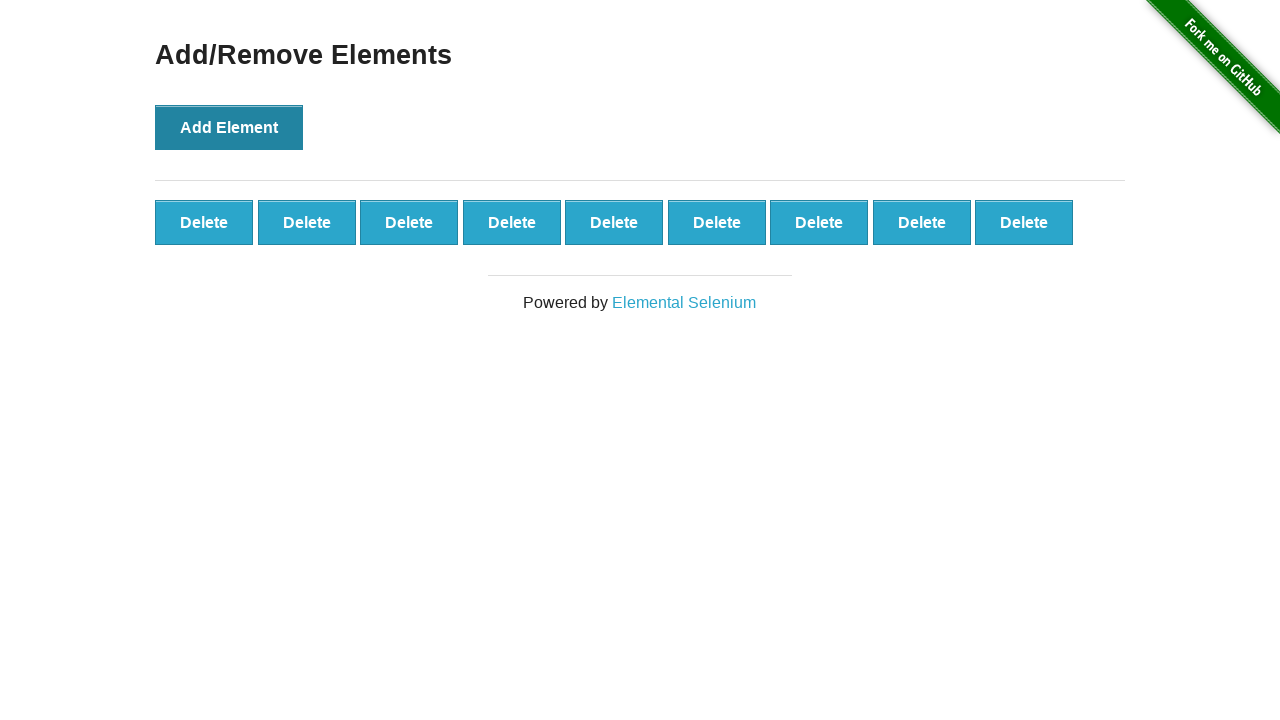

Clicked Add Element button (click 10 of 101) at (229, 127) on button[onclick='addElement()']
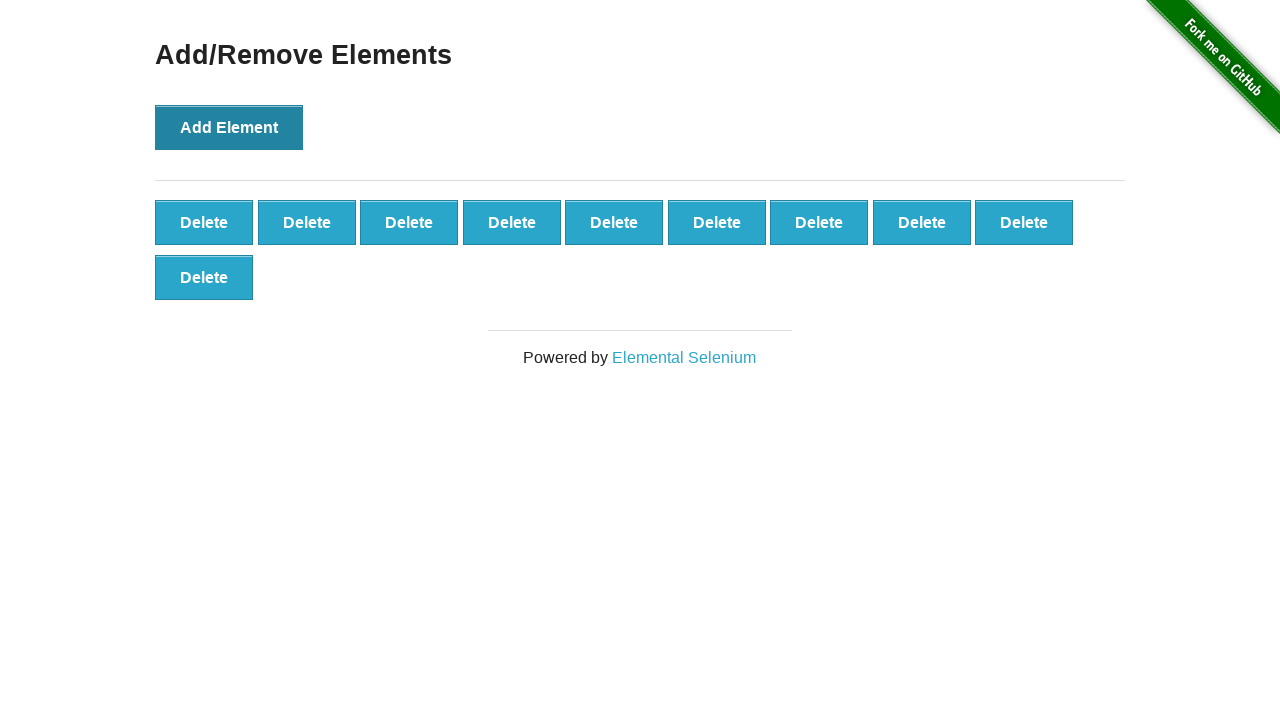

Clicked Add Element button (click 11 of 101) at (229, 127) on button[onclick='addElement()']
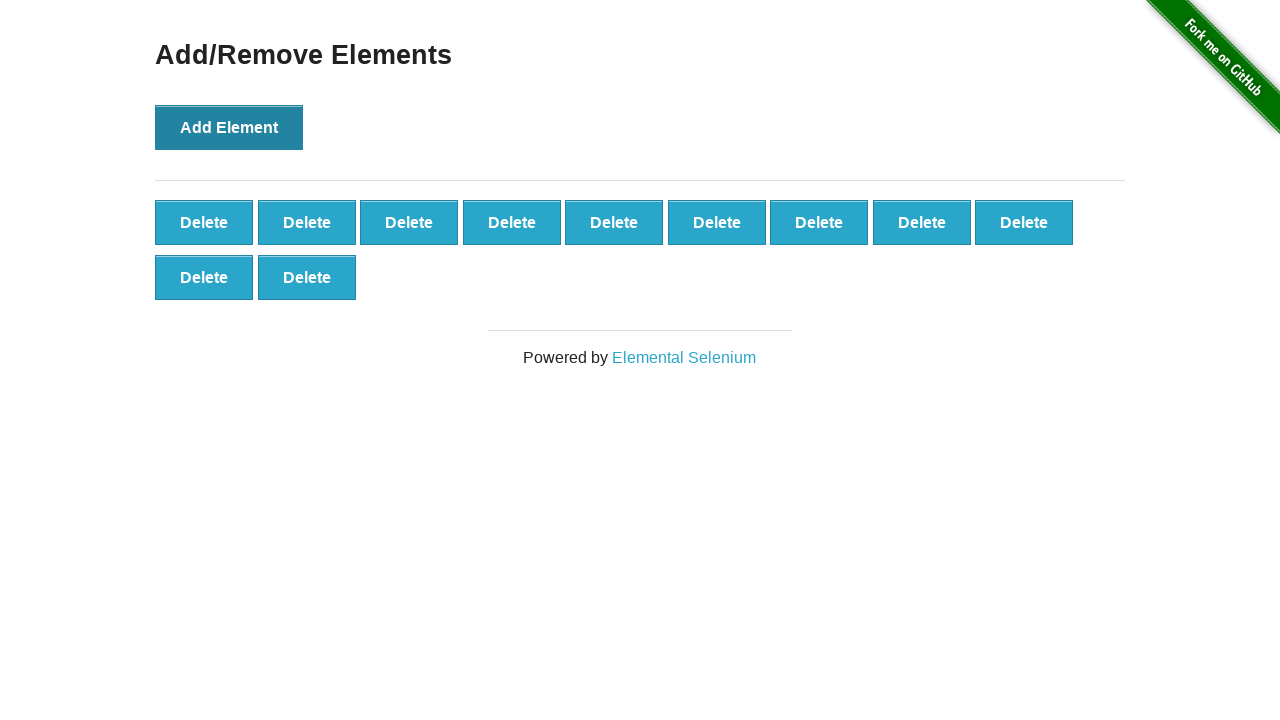

Clicked Add Element button (click 12 of 101) at (229, 127) on button[onclick='addElement()']
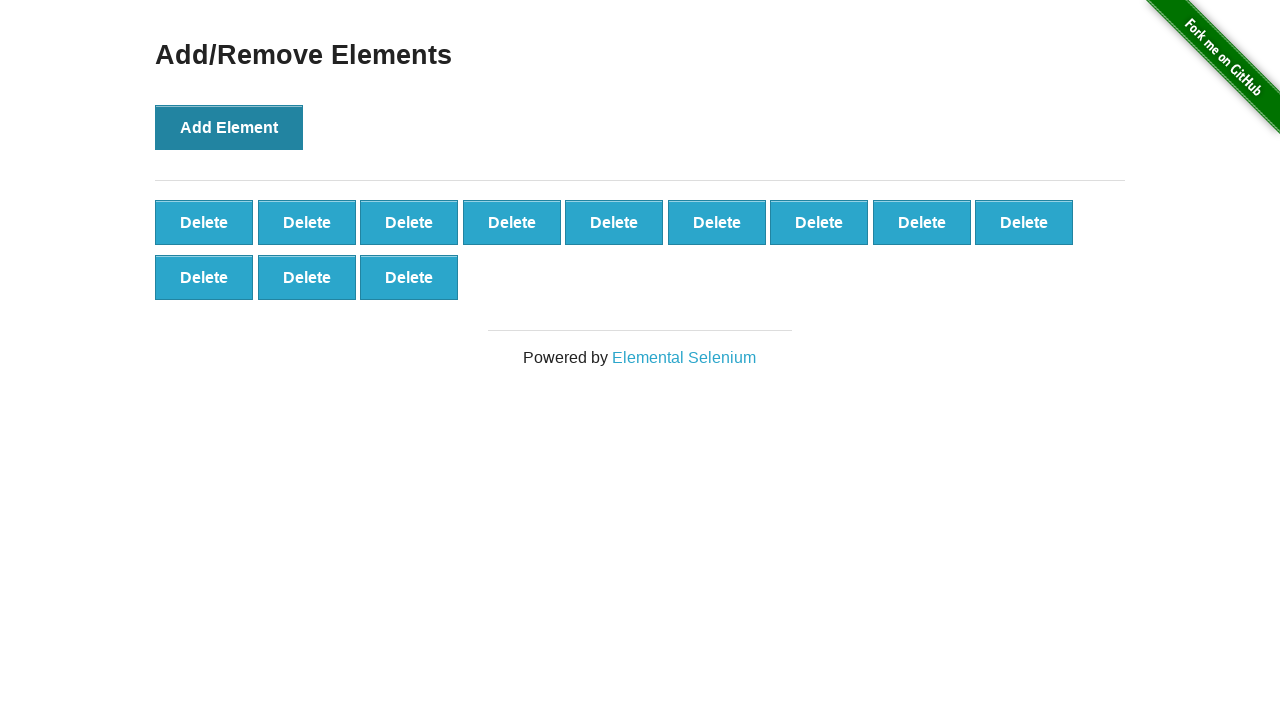

Clicked Add Element button (click 13 of 101) at (229, 127) on button[onclick='addElement()']
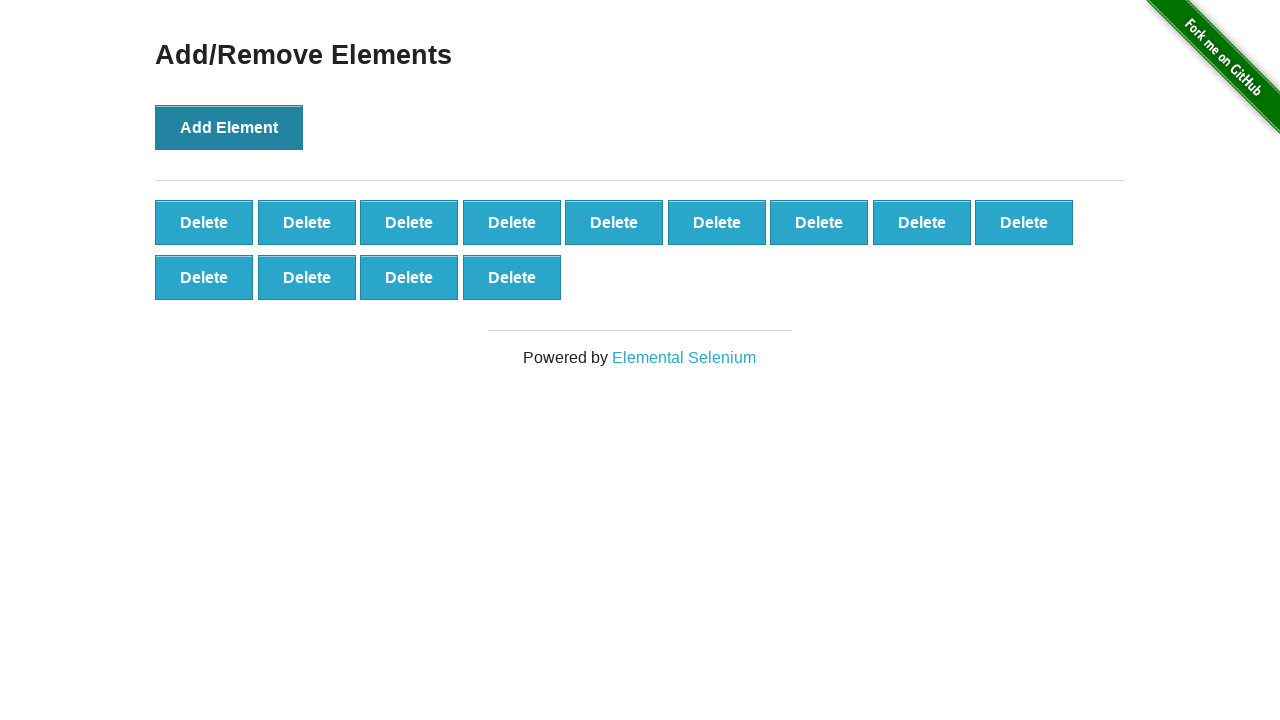

Clicked Add Element button (click 14 of 101) at (229, 127) on button[onclick='addElement()']
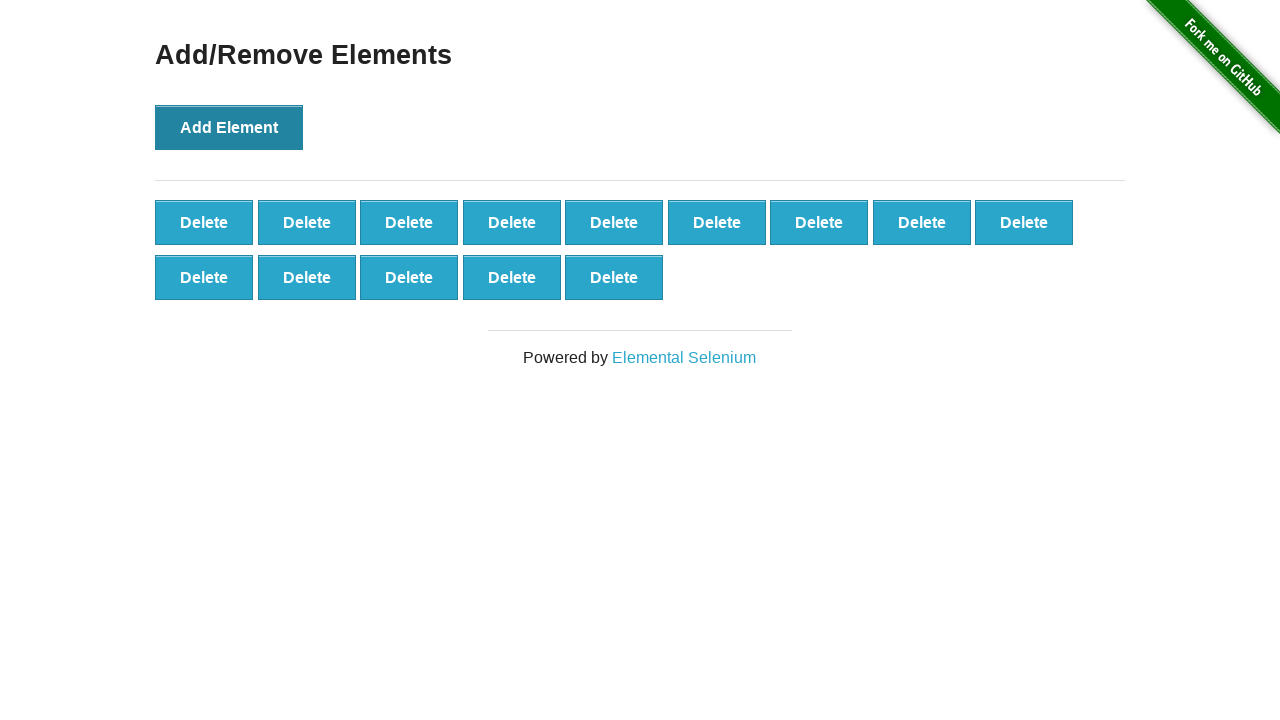

Clicked Add Element button (click 15 of 101) at (229, 127) on button[onclick='addElement()']
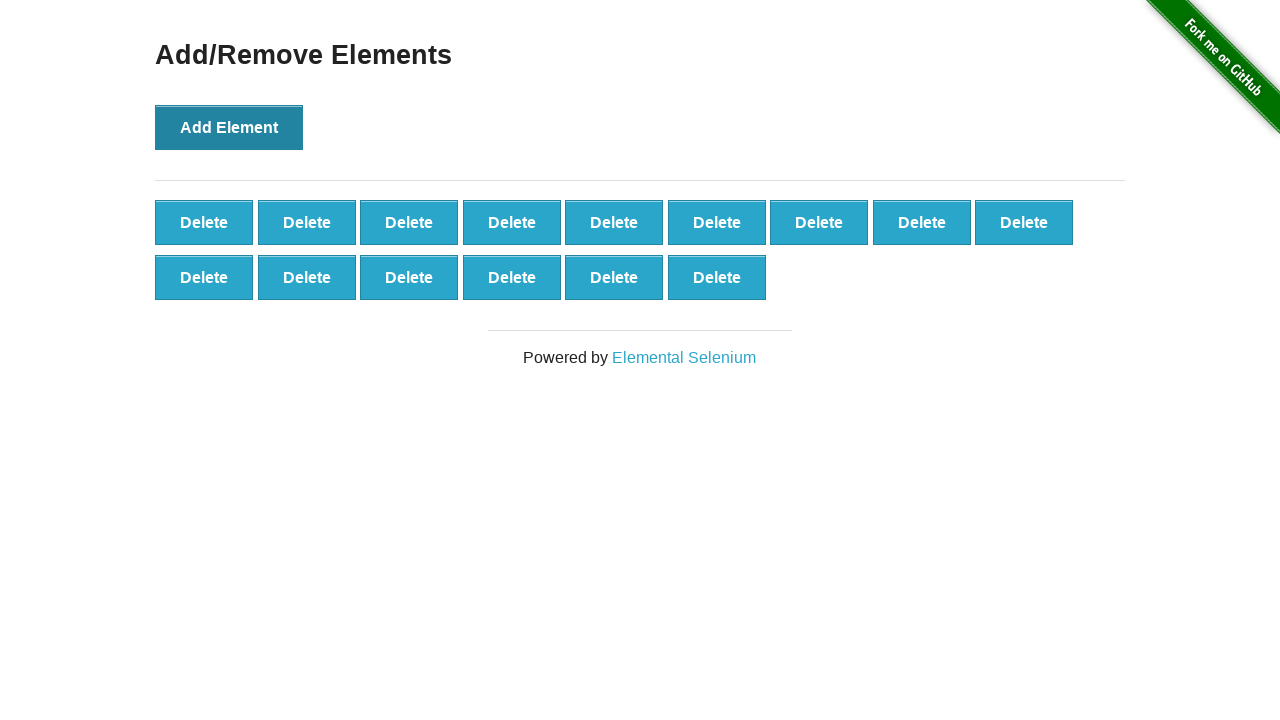

Clicked Add Element button (click 16 of 101) at (229, 127) on button[onclick='addElement()']
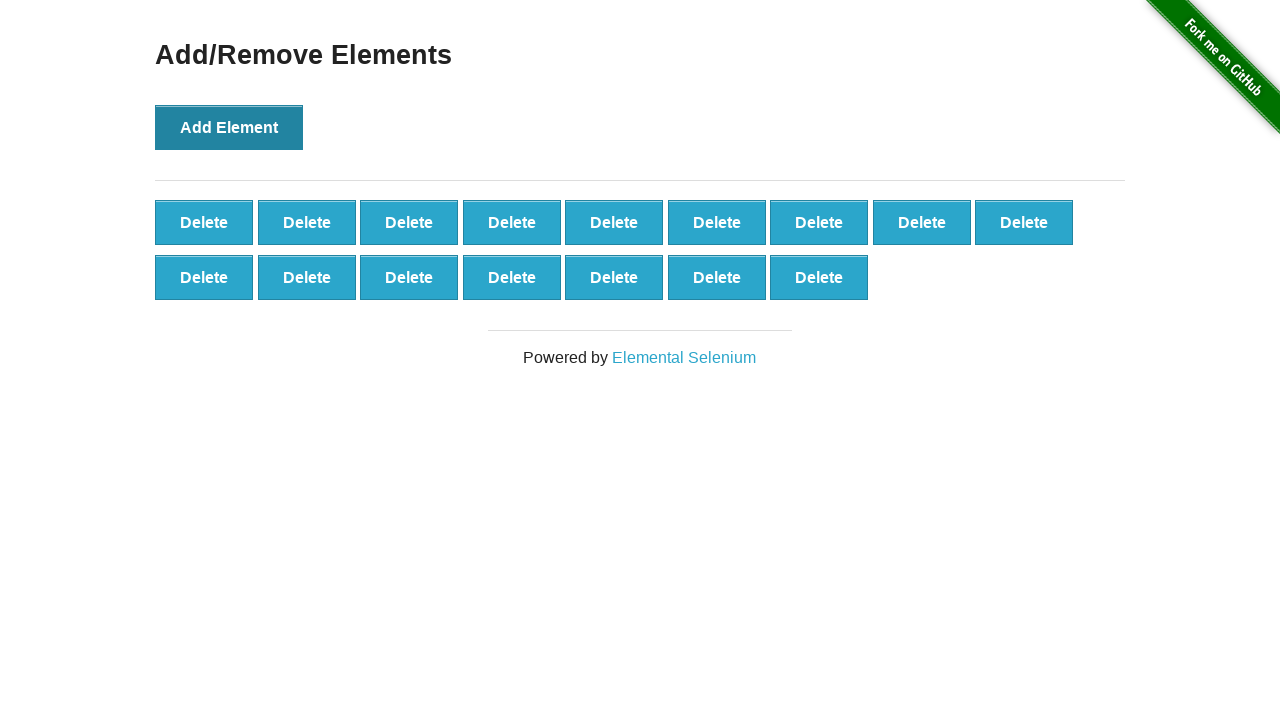

Clicked Add Element button (click 17 of 101) at (229, 127) on button[onclick='addElement()']
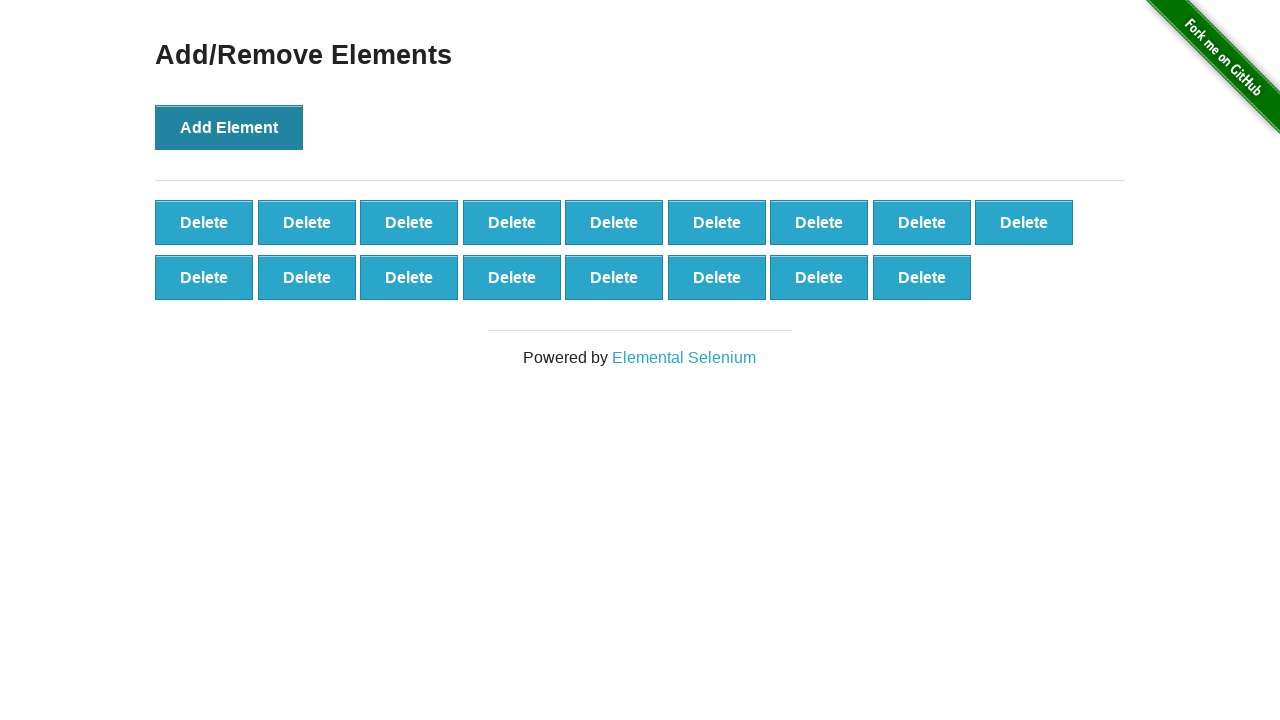

Clicked Add Element button (click 18 of 101) at (229, 127) on button[onclick='addElement()']
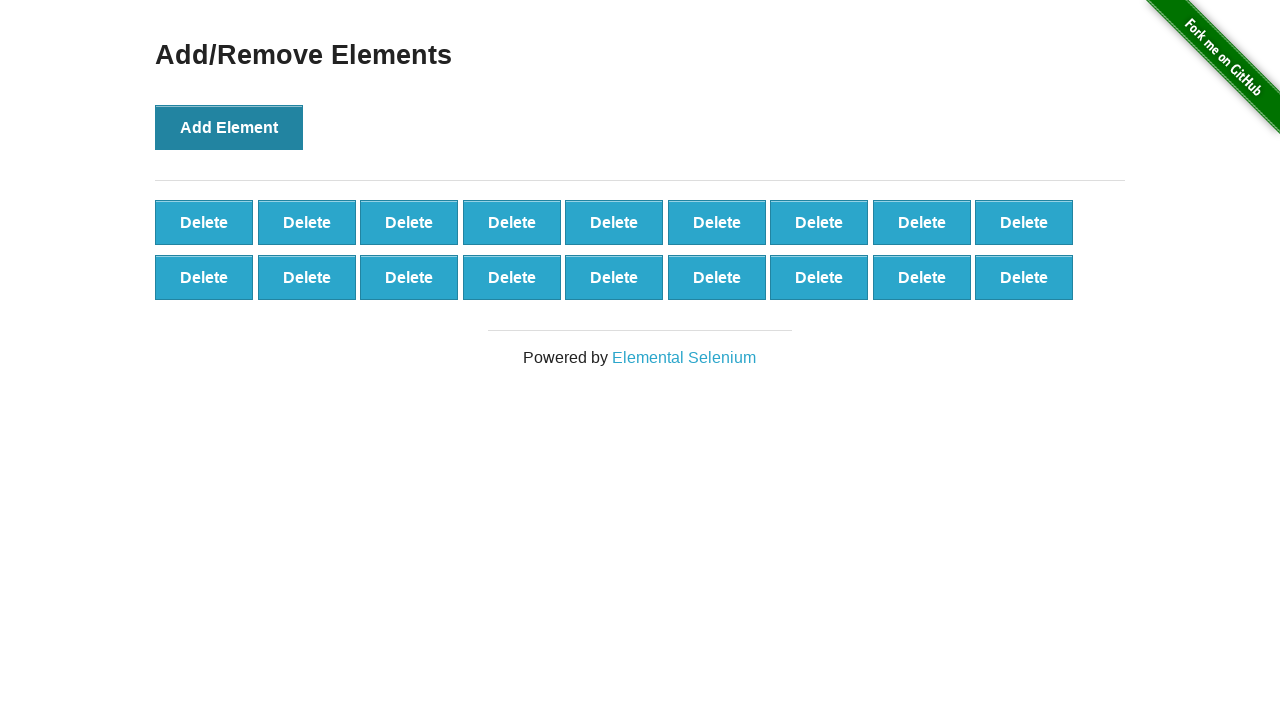

Clicked Add Element button (click 19 of 101) at (229, 127) on button[onclick='addElement()']
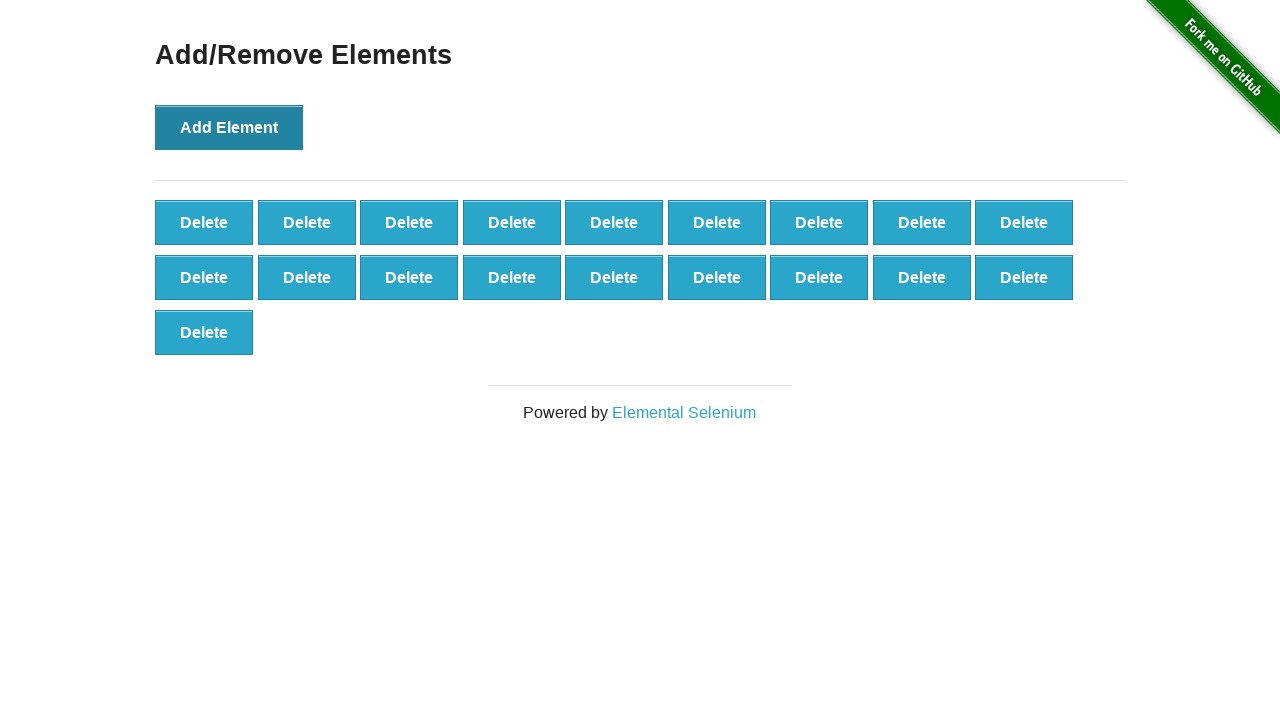

Clicked Add Element button (click 20 of 101) at (229, 127) on button[onclick='addElement()']
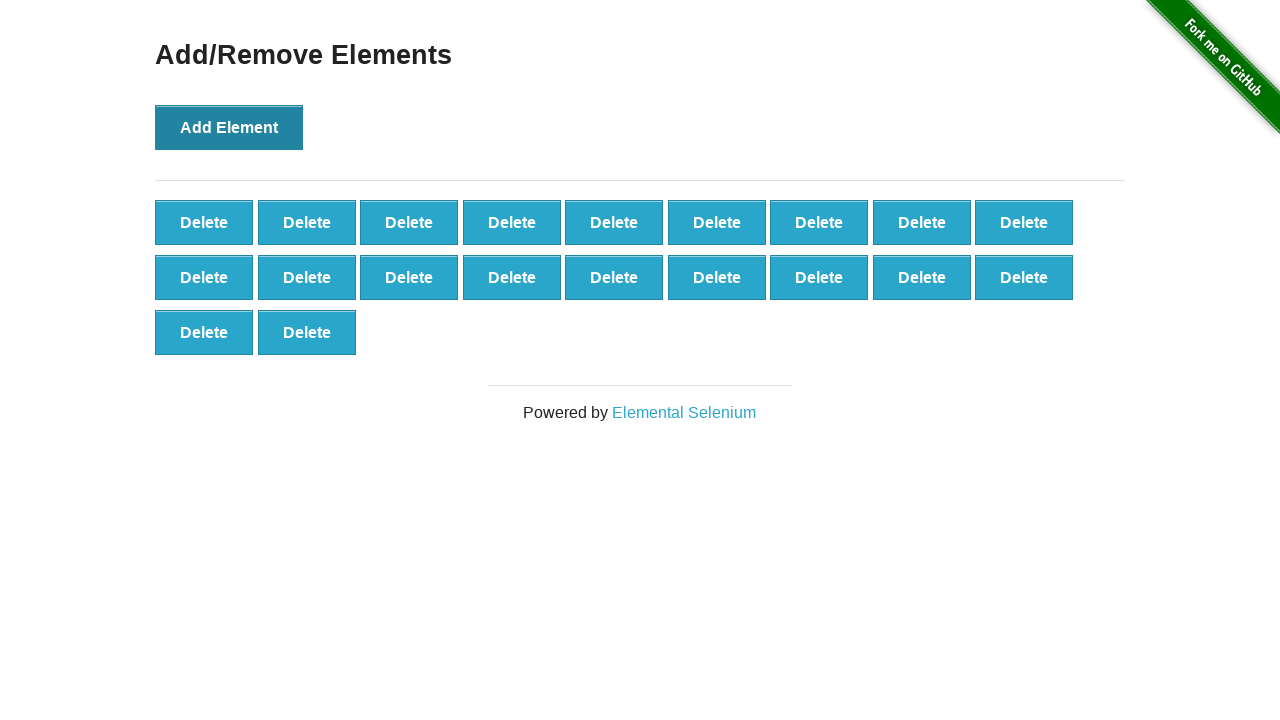

Clicked Add Element button (click 21 of 101) at (229, 127) on button[onclick='addElement()']
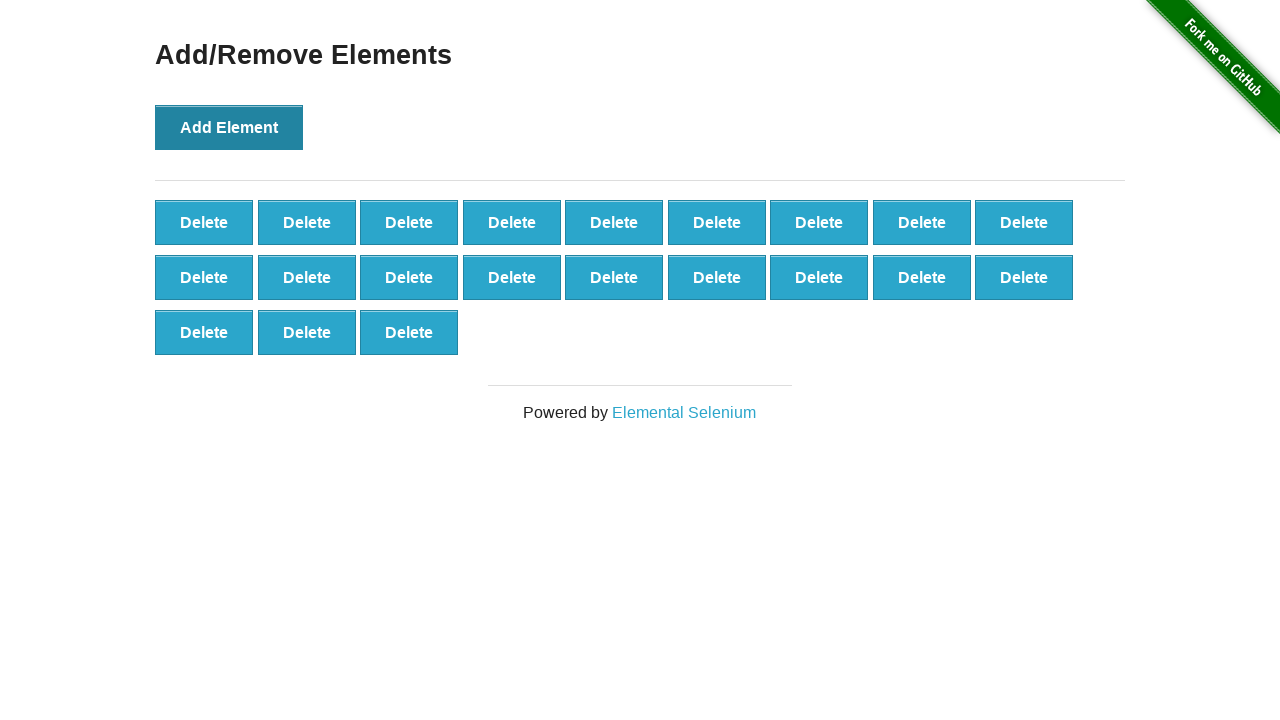

Clicked Add Element button (click 22 of 101) at (229, 127) on button[onclick='addElement()']
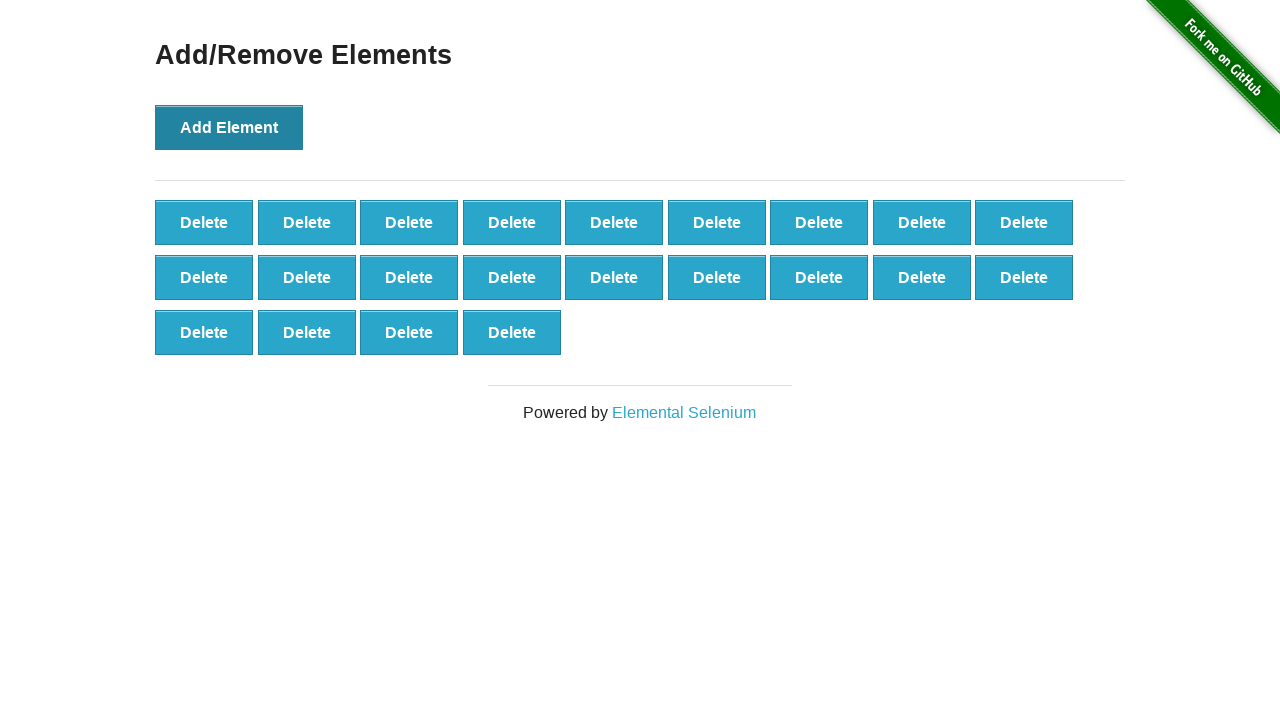

Clicked Add Element button (click 23 of 101) at (229, 127) on button[onclick='addElement()']
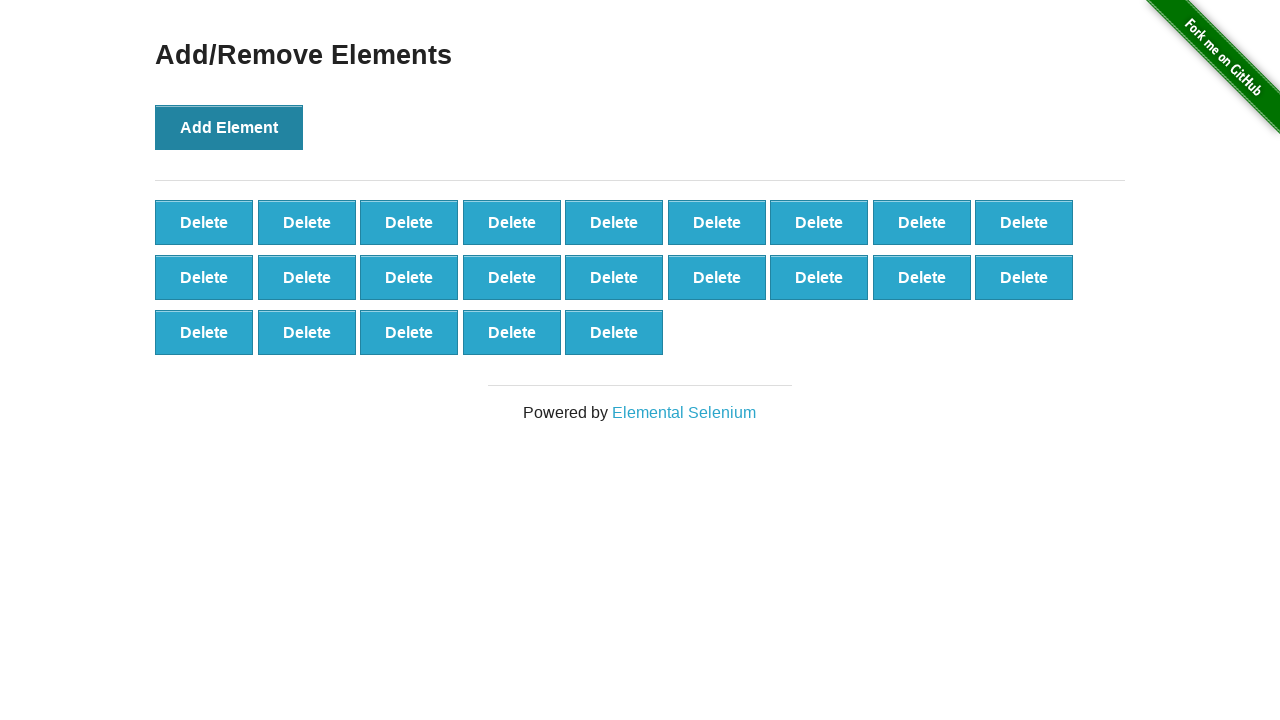

Clicked Add Element button (click 24 of 101) at (229, 127) on button[onclick='addElement()']
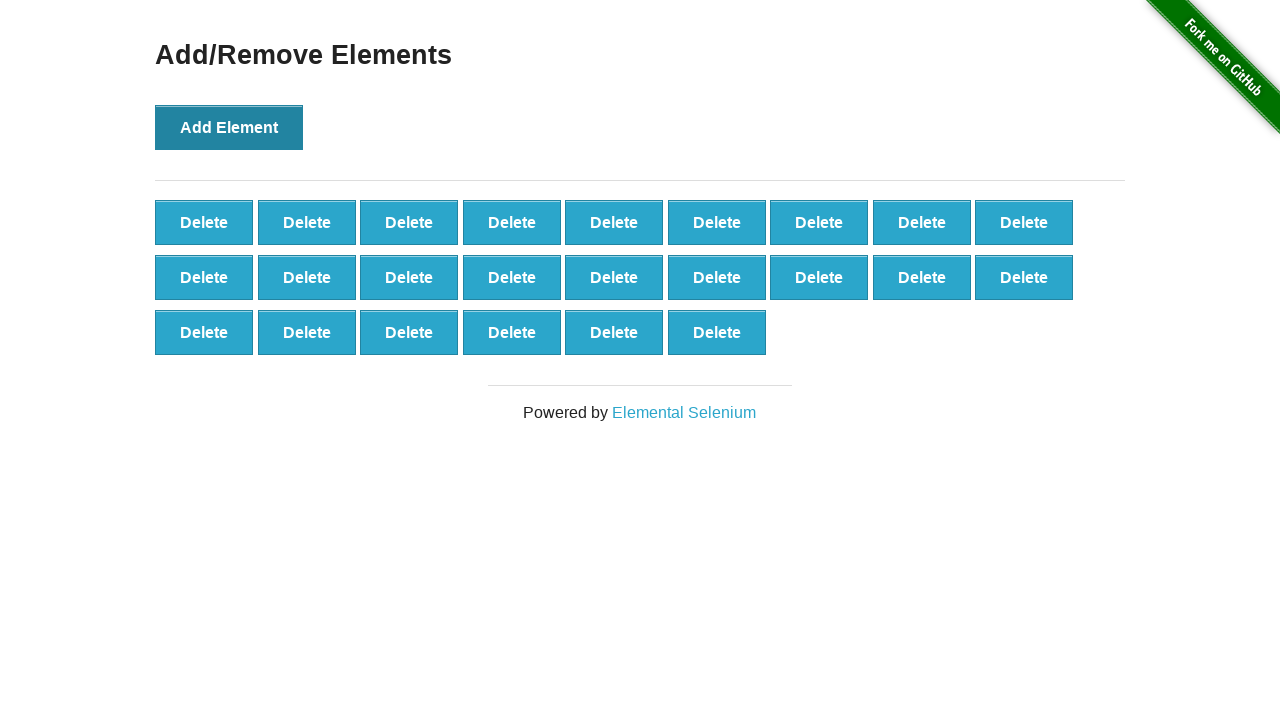

Clicked Add Element button (click 25 of 101) at (229, 127) on button[onclick='addElement()']
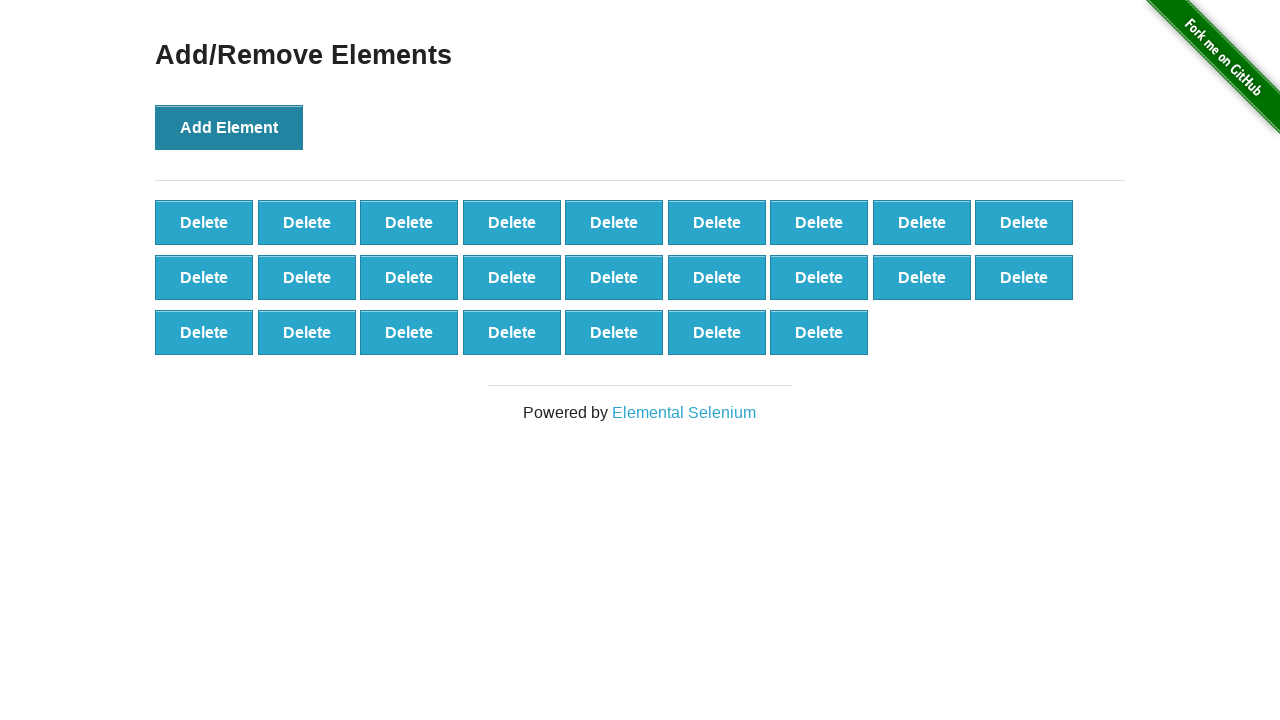

Clicked Add Element button (click 26 of 101) at (229, 127) on button[onclick='addElement()']
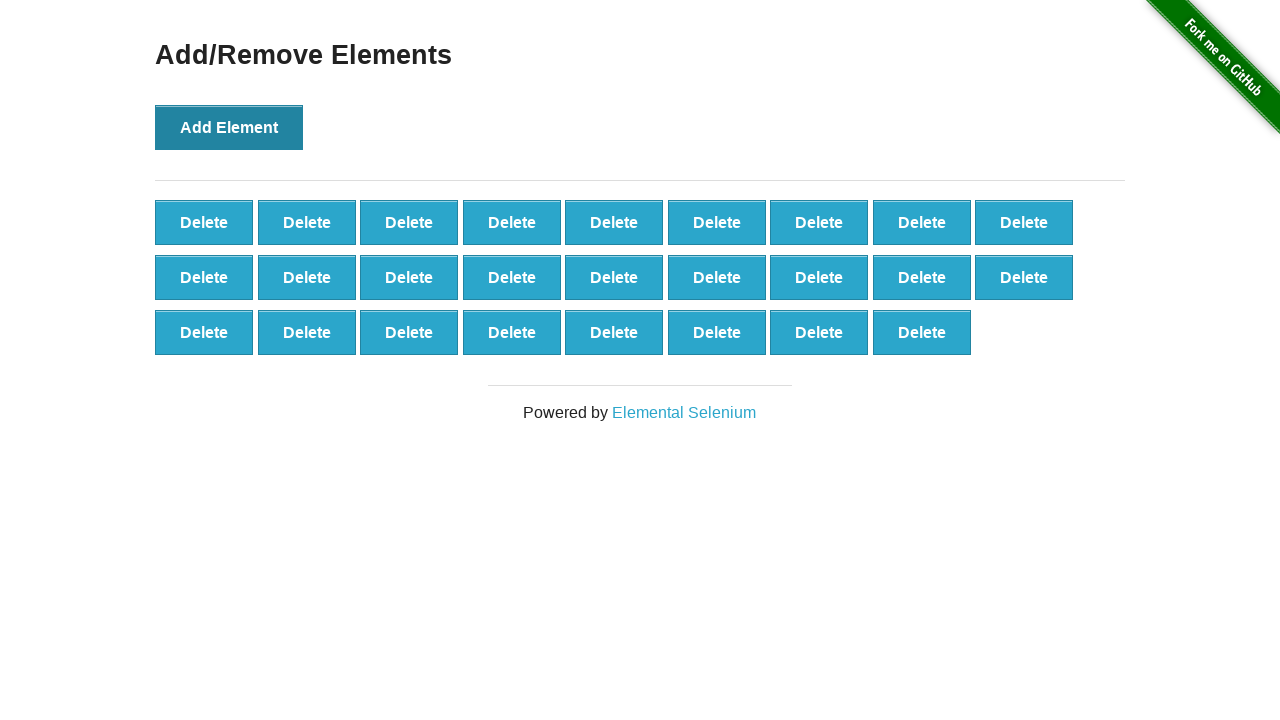

Clicked Add Element button (click 27 of 101) at (229, 127) on button[onclick='addElement()']
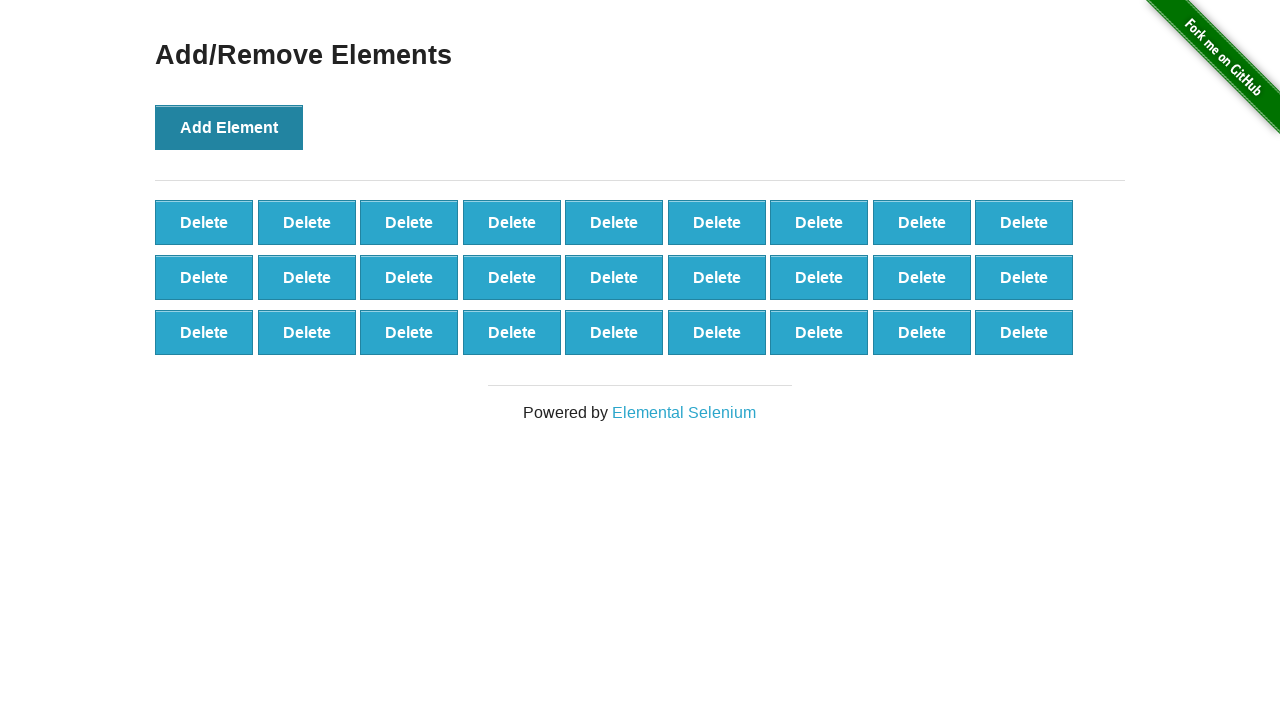

Clicked Add Element button (click 28 of 101) at (229, 127) on button[onclick='addElement()']
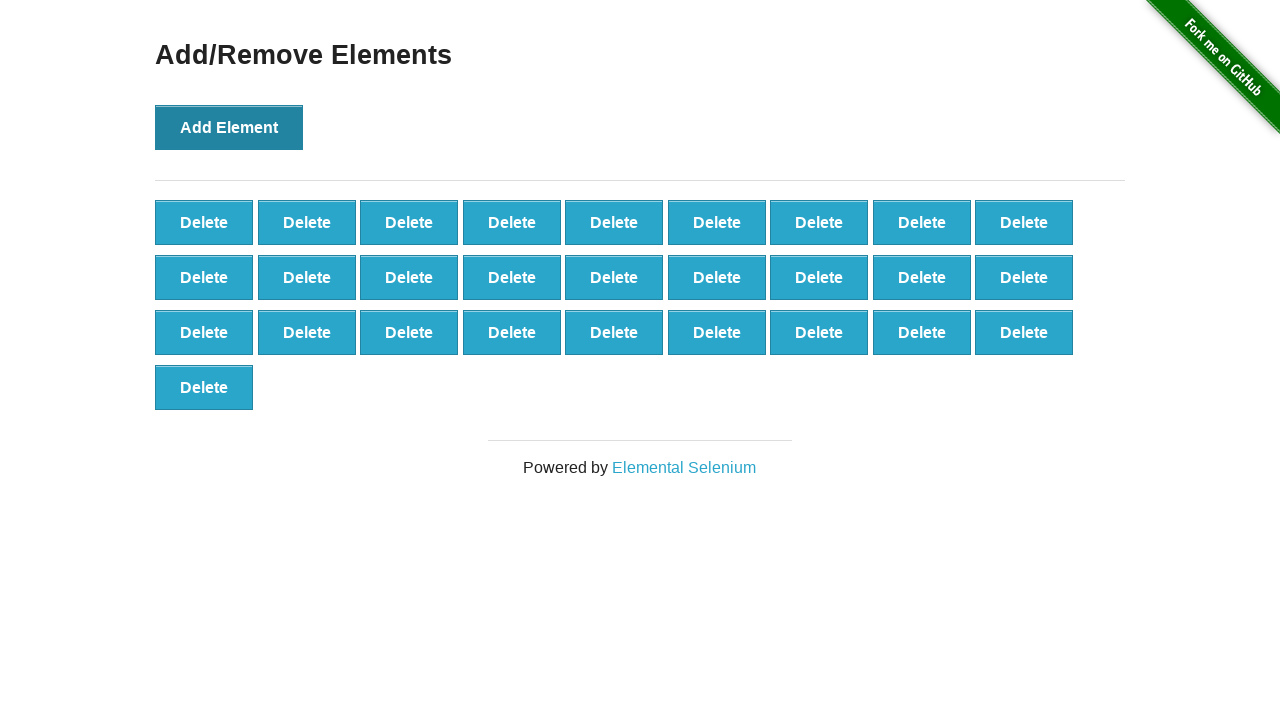

Clicked Add Element button (click 29 of 101) at (229, 127) on button[onclick='addElement()']
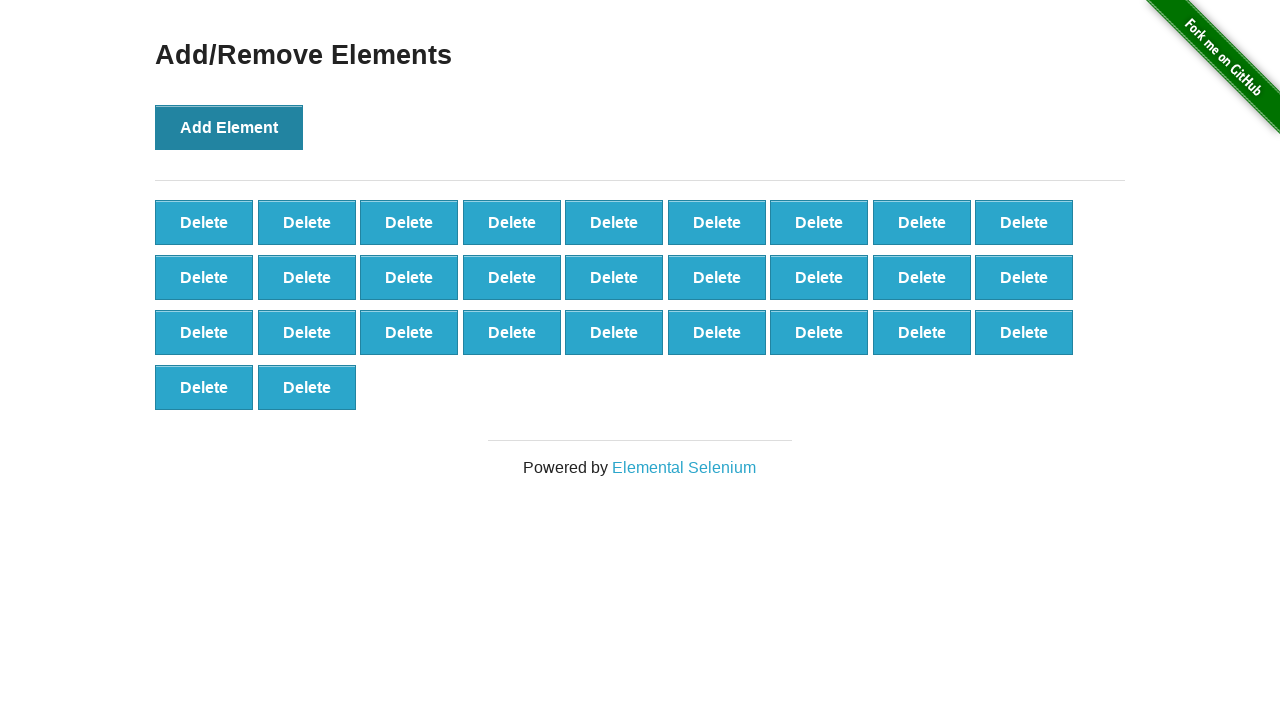

Clicked Add Element button (click 30 of 101) at (229, 127) on button[onclick='addElement()']
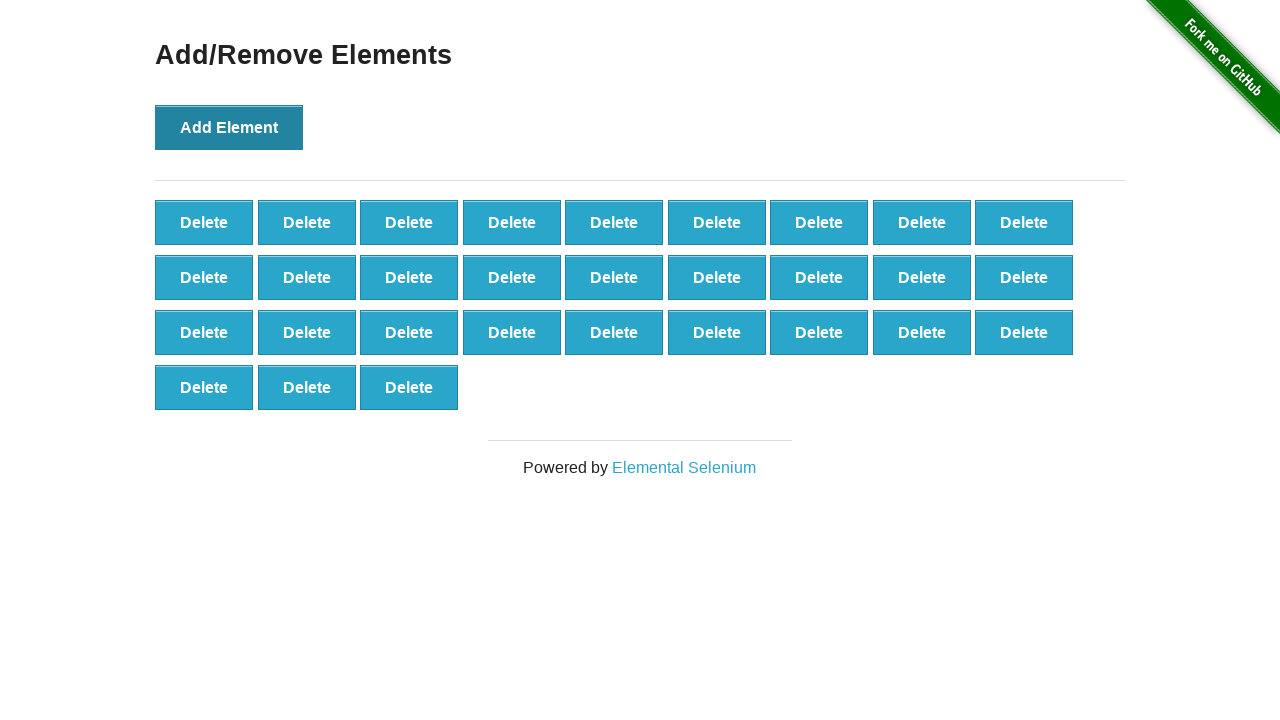

Clicked Add Element button (click 31 of 101) at (229, 127) on button[onclick='addElement()']
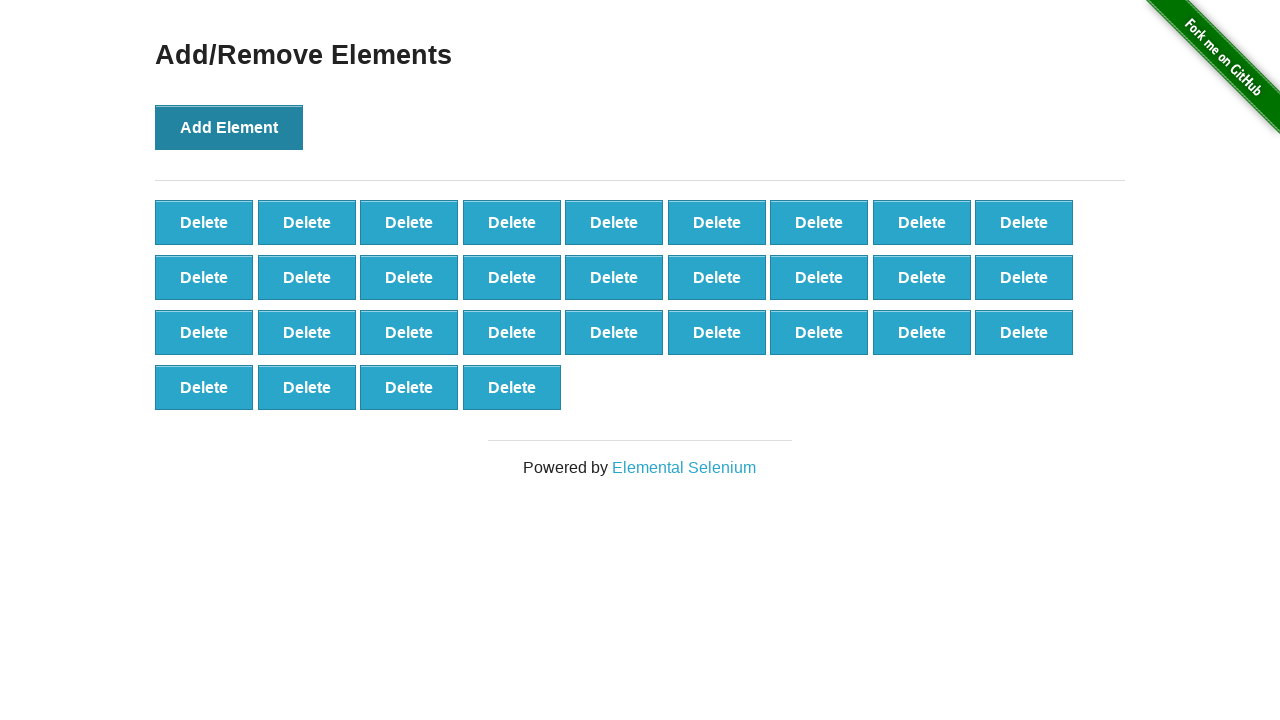

Clicked Add Element button (click 32 of 101) at (229, 127) on button[onclick='addElement()']
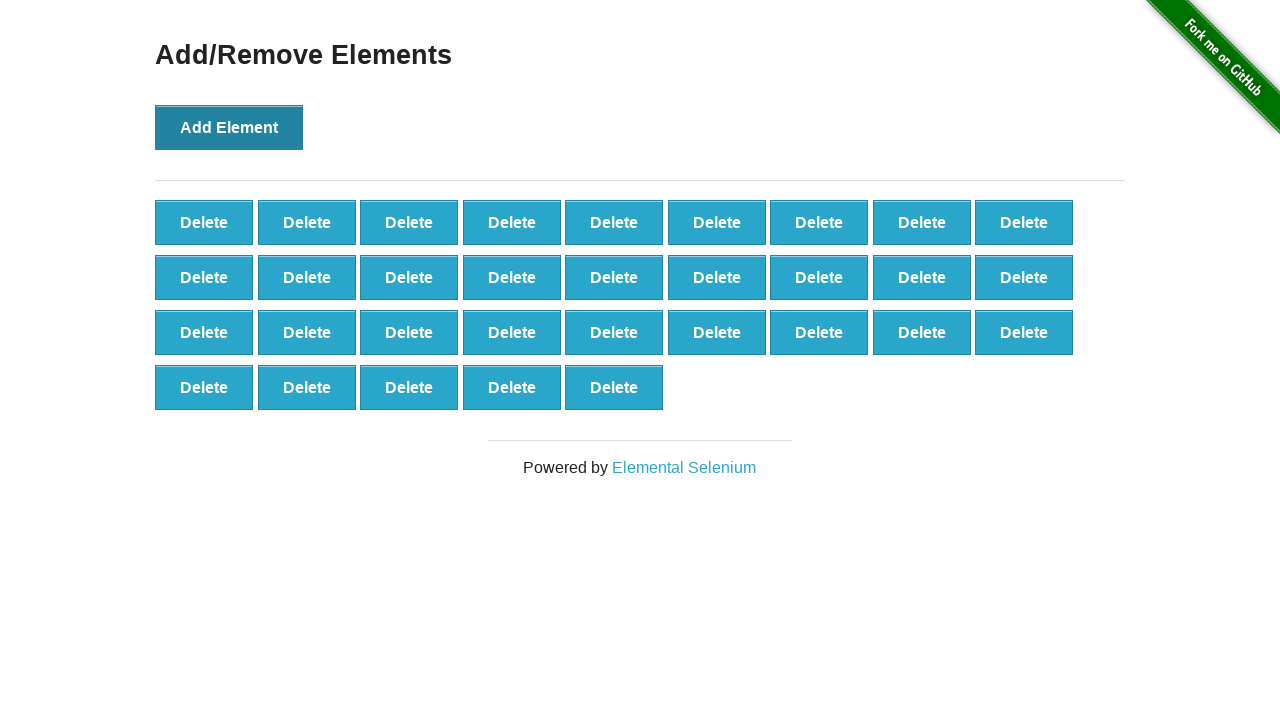

Clicked Add Element button (click 33 of 101) at (229, 127) on button[onclick='addElement()']
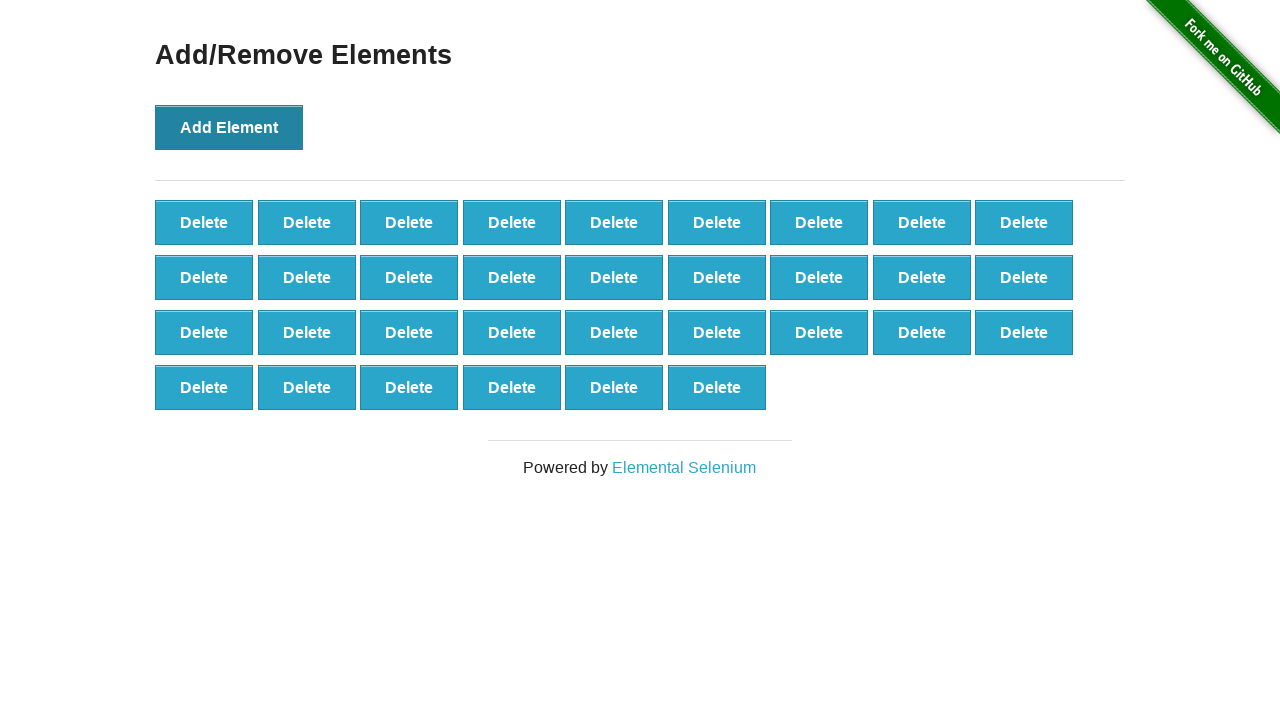

Clicked Add Element button (click 34 of 101) at (229, 127) on button[onclick='addElement()']
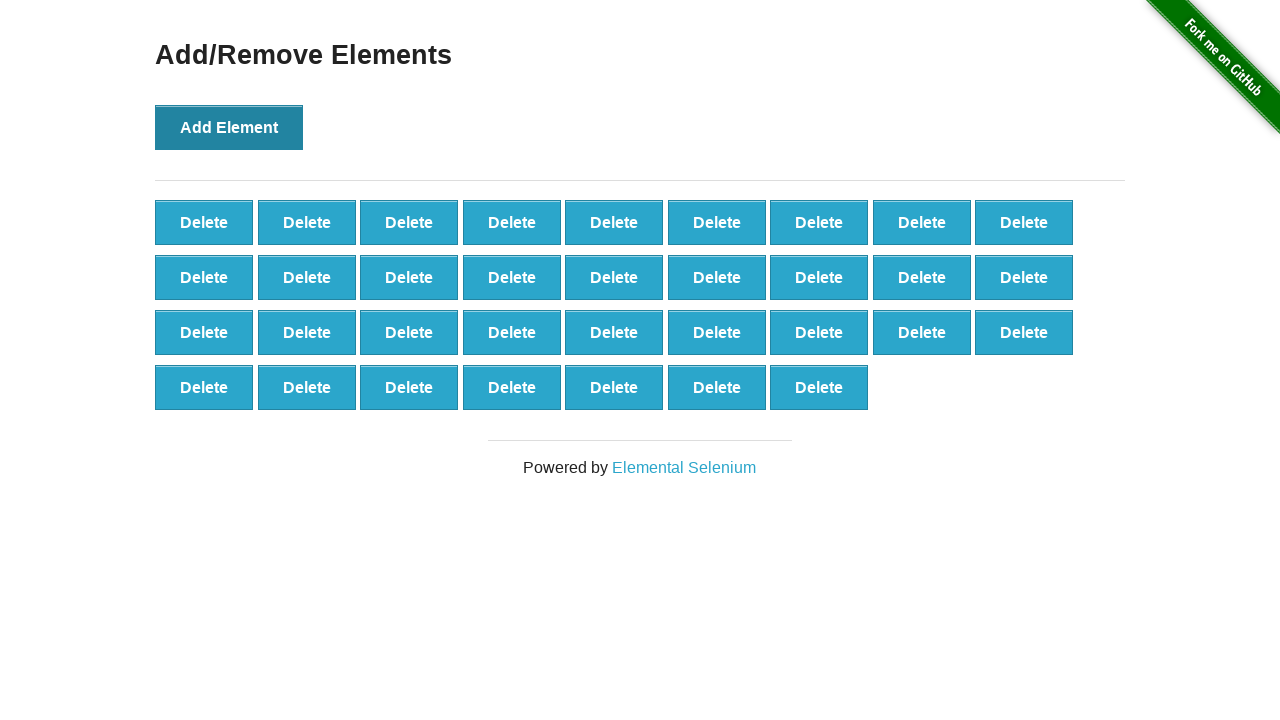

Clicked Add Element button (click 35 of 101) at (229, 127) on button[onclick='addElement()']
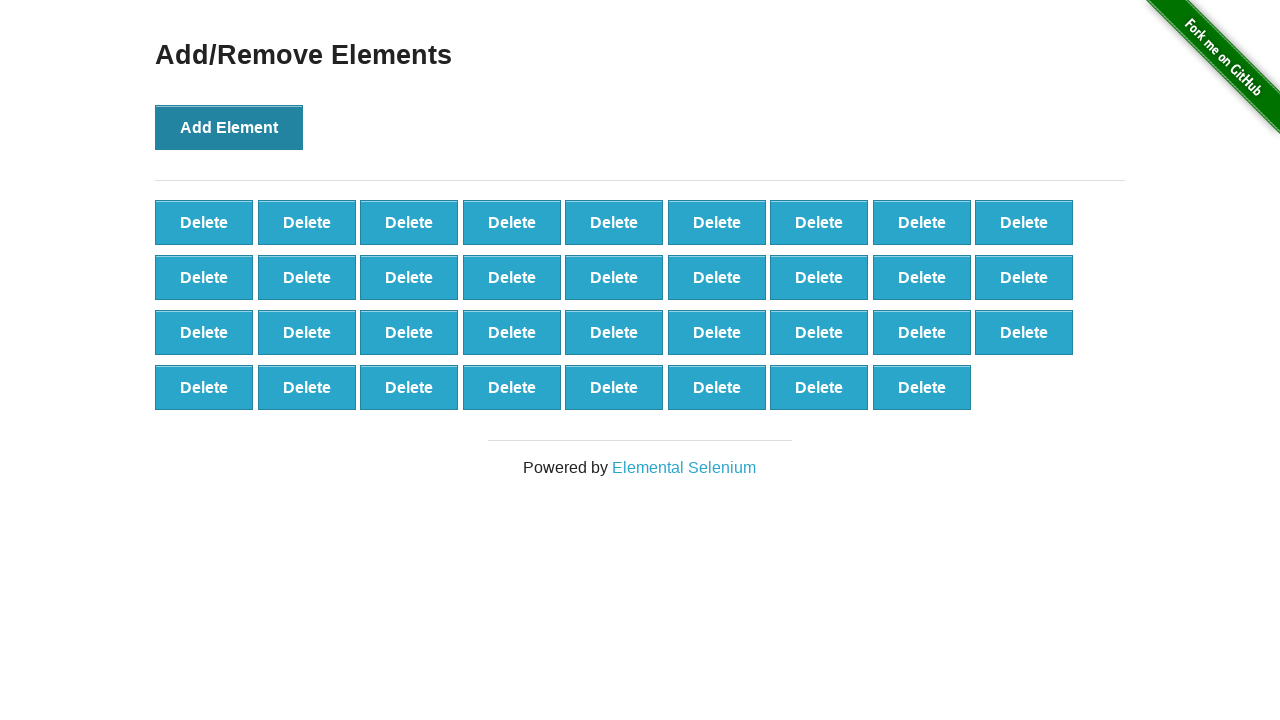

Clicked Add Element button (click 36 of 101) at (229, 127) on button[onclick='addElement()']
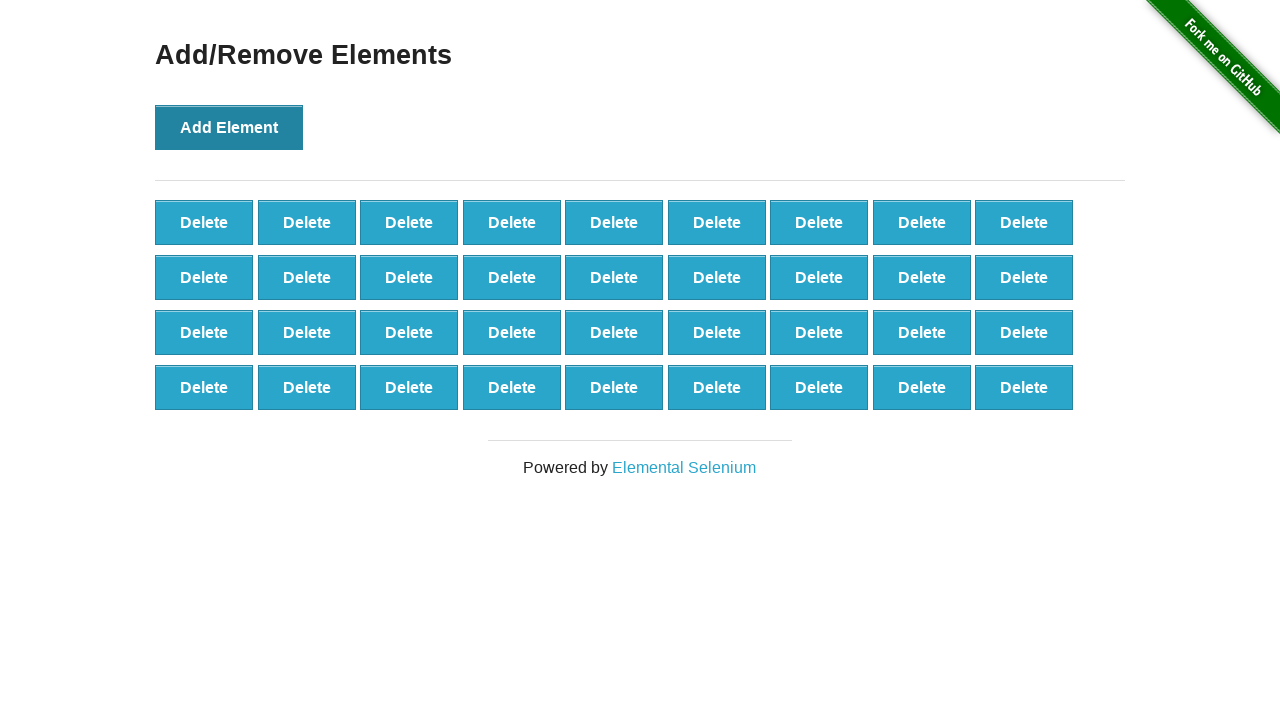

Clicked Add Element button (click 37 of 101) at (229, 127) on button[onclick='addElement()']
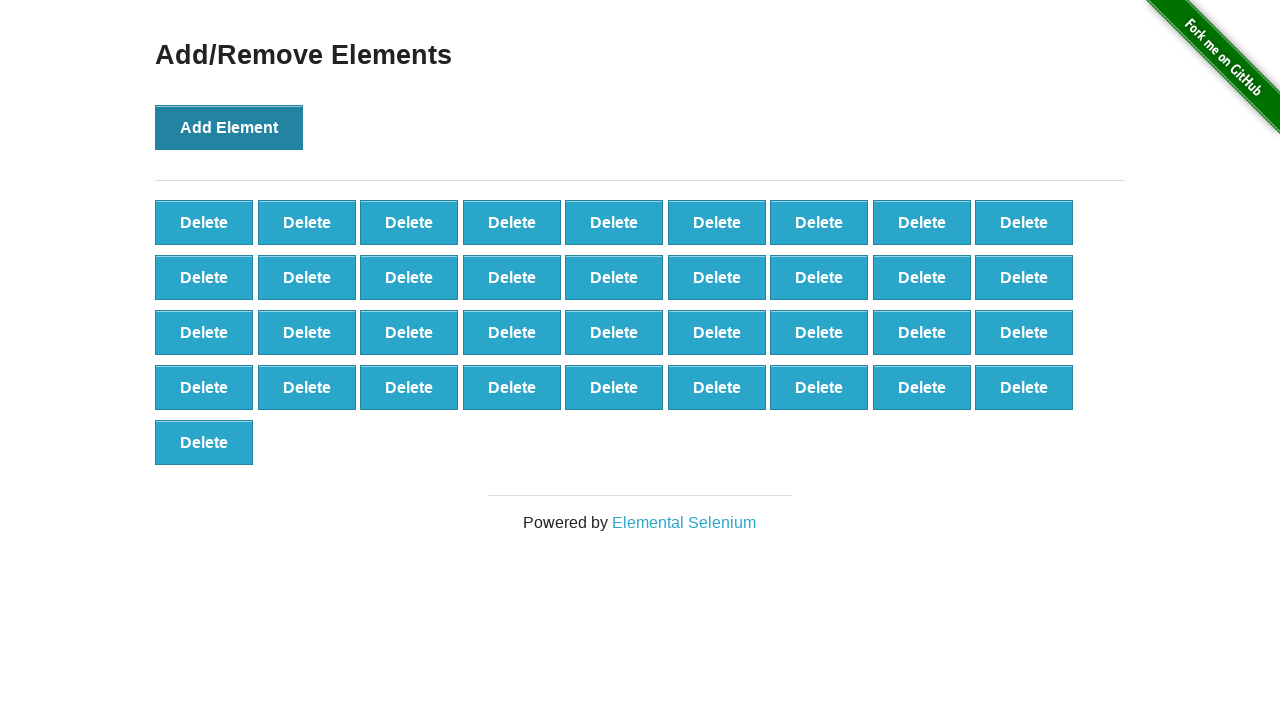

Clicked Add Element button (click 38 of 101) at (229, 127) on button[onclick='addElement()']
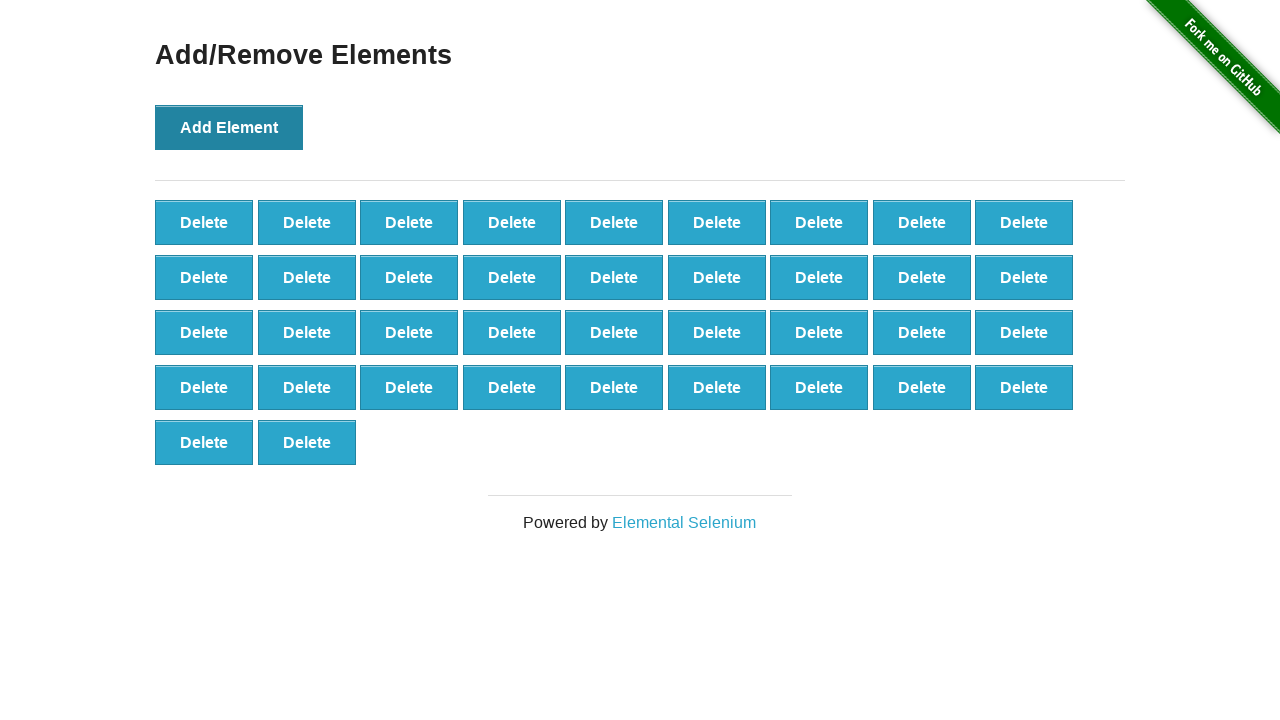

Clicked Add Element button (click 39 of 101) at (229, 127) on button[onclick='addElement()']
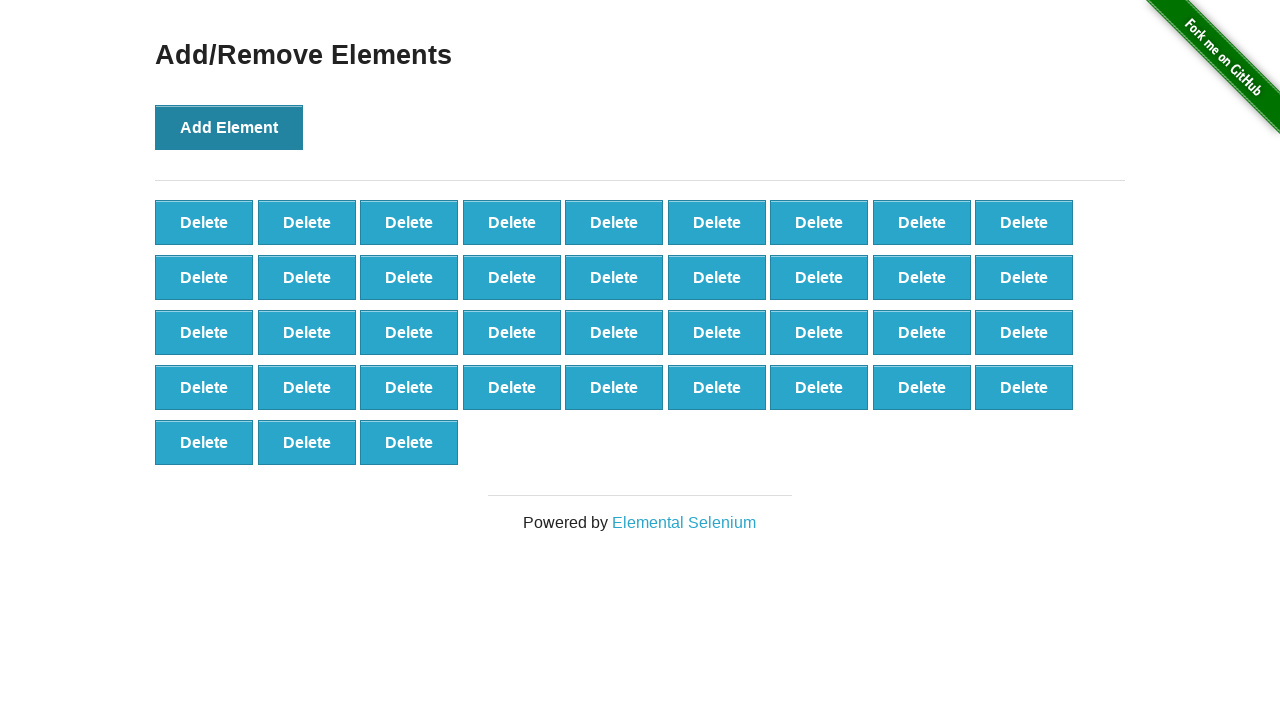

Clicked Add Element button (click 40 of 101) at (229, 127) on button[onclick='addElement()']
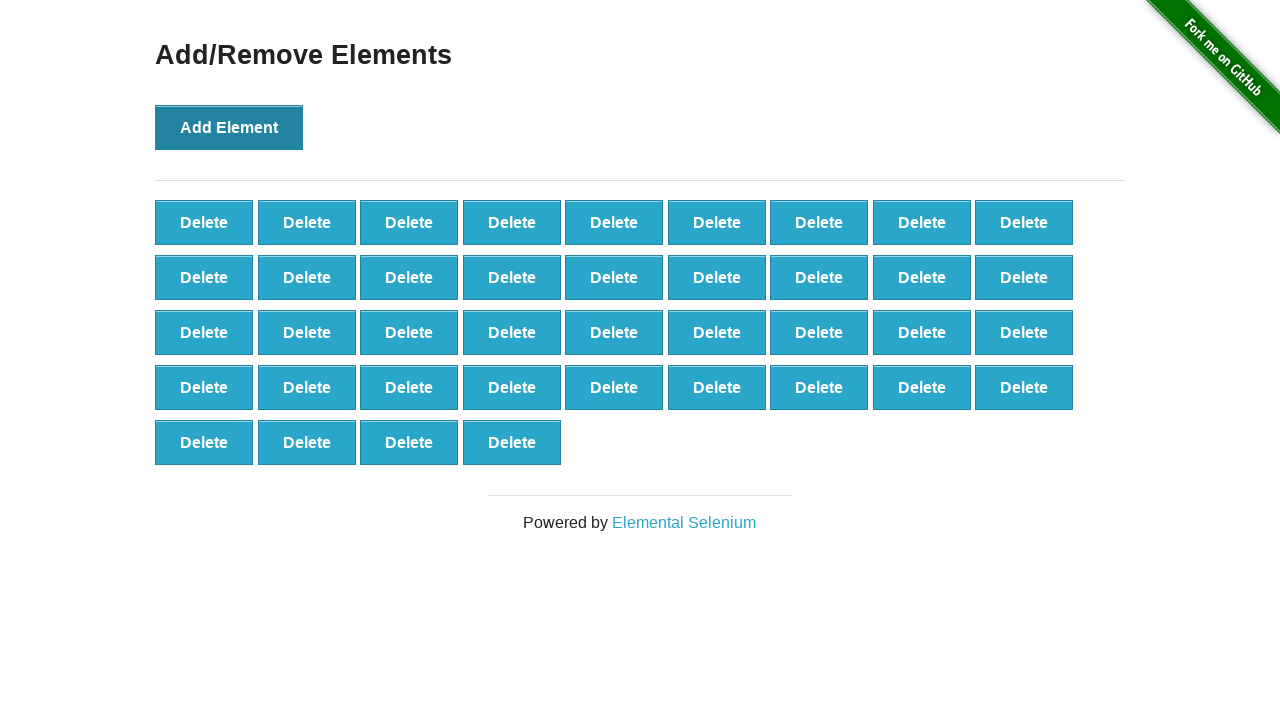

Clicked Add Element button (click 41 of 101) at (229, 127) on button[onclick='addElement()']
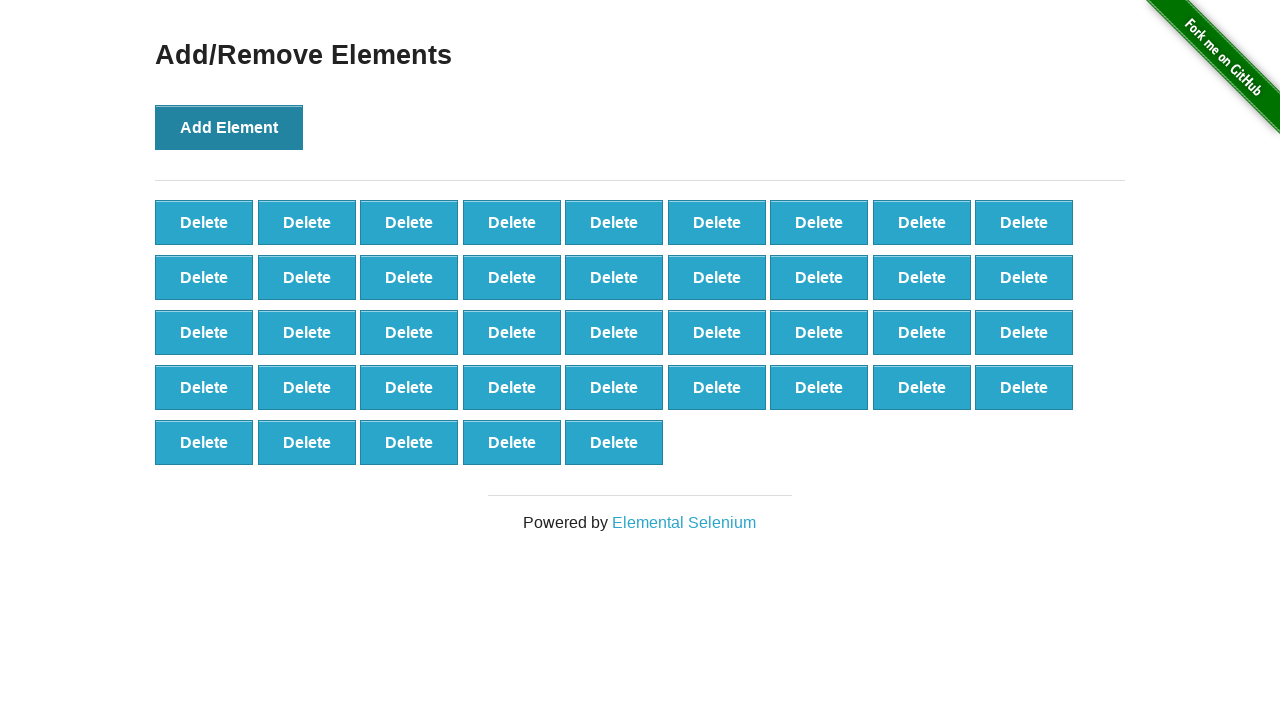

Clicked Add Element button (click 42 of 101) at (229, 127) on button[onclick='addElement()']
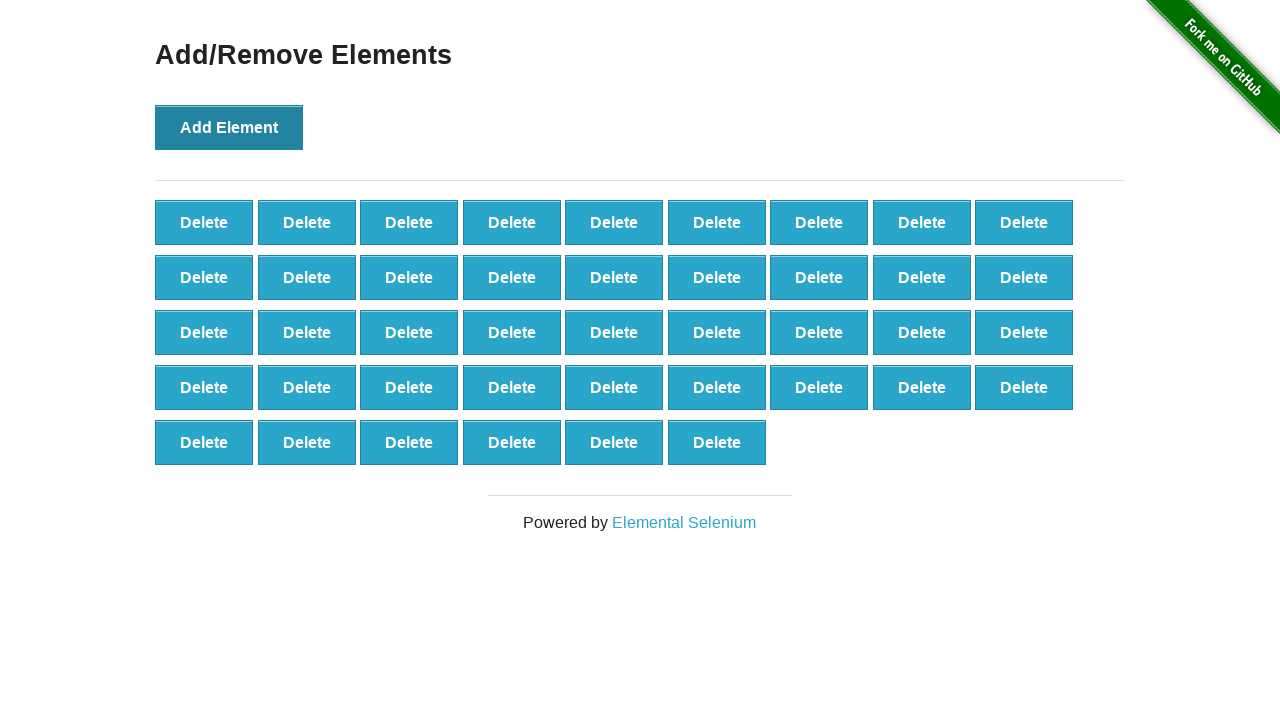

Clicked Add Element button (click 43 of 101) at (229, 127) on button[onclick='addElement()']
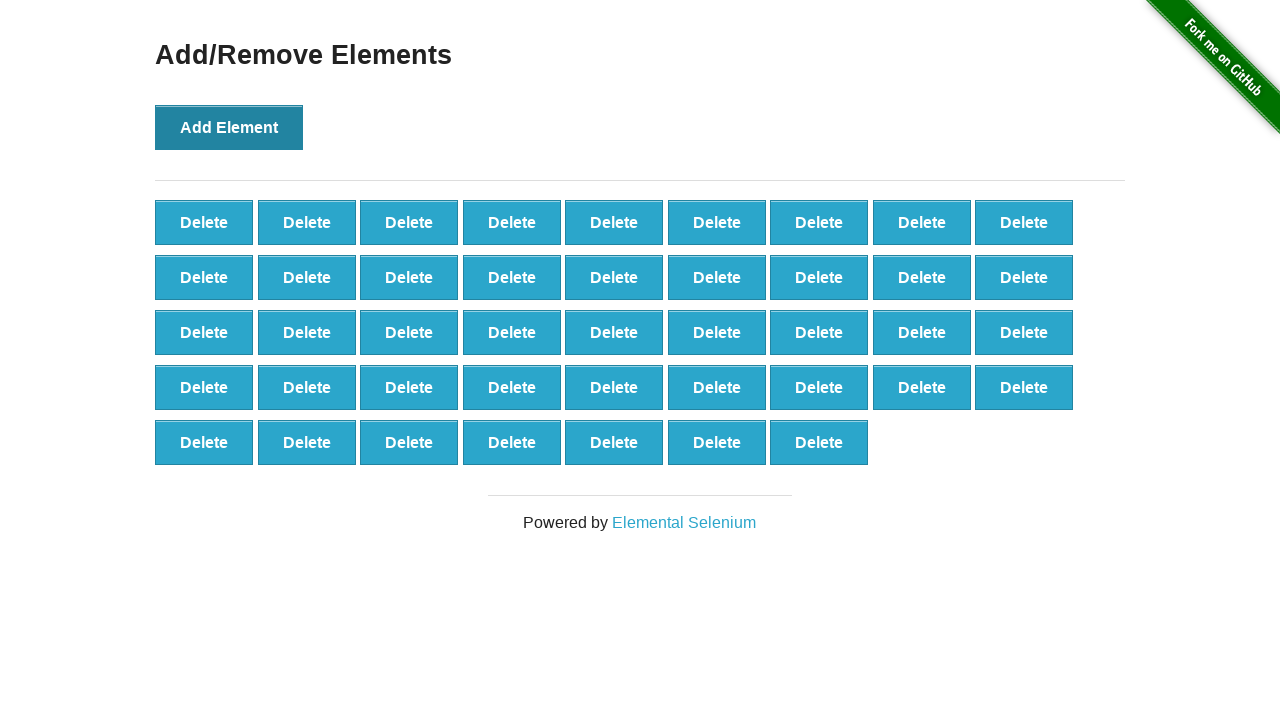

Clicked Add Element button (click 44 of 101) at (229, 127) on button[onclick='addElement()']
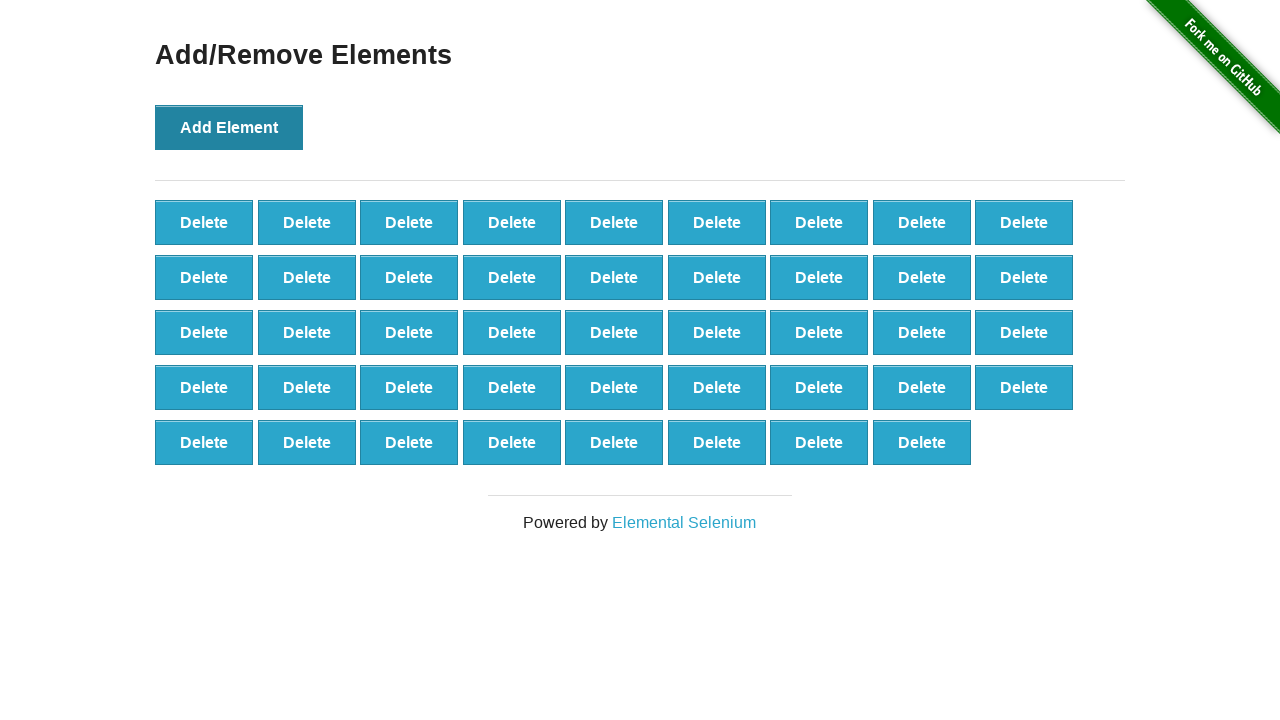

Clicked Add Element button (click 45 of 101) at (229, 127) on button[onclick='addElement()']
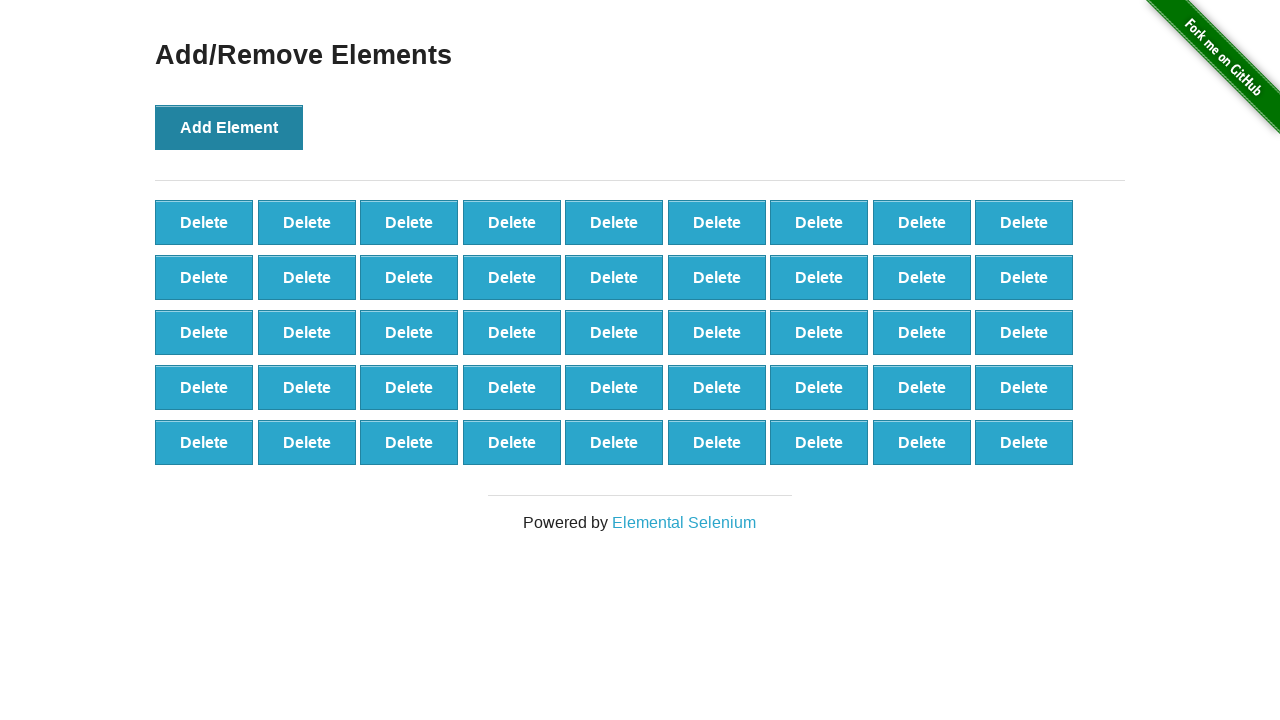

Clicked Add Element button (click 46 of 101) at (229, 127) on button[onclick='addElement()']
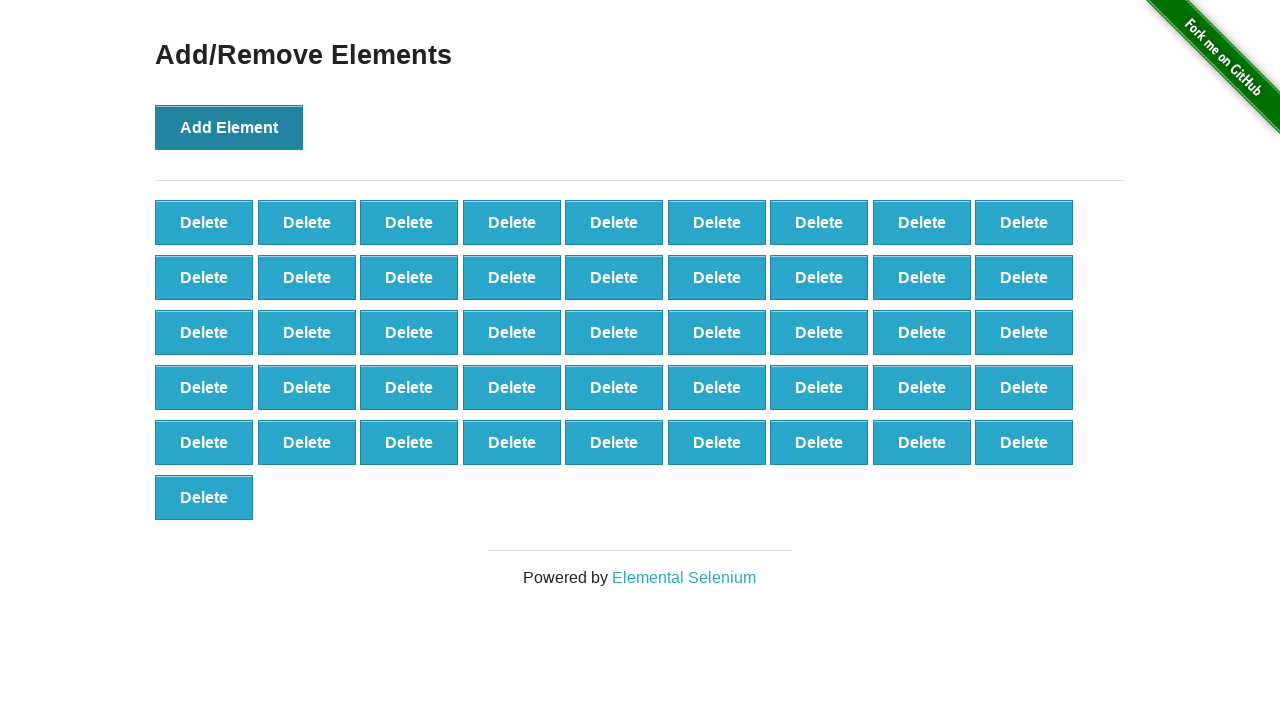

Clicked Add Element button (click 47 of 101) at (229, 127) on button[onclick='addElement()']
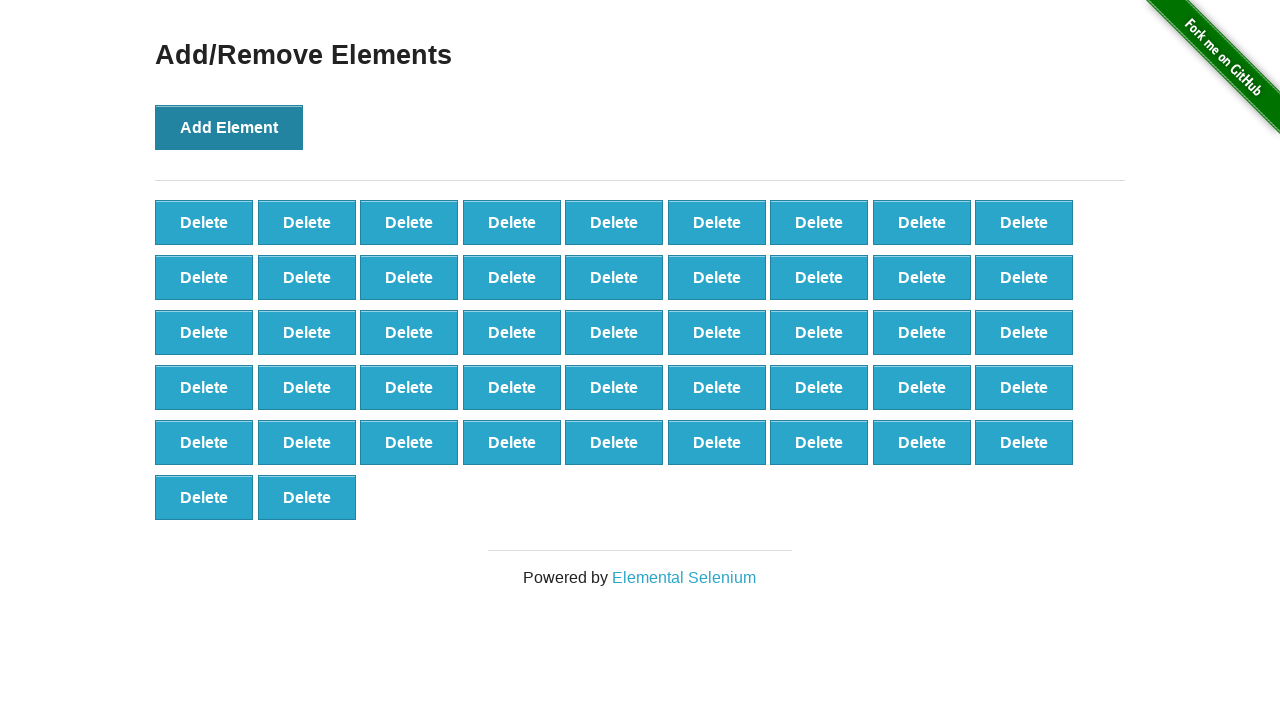

Clicked Add Element button (click 48 of 101) at (229, 127) on button[onclick='addElement()']
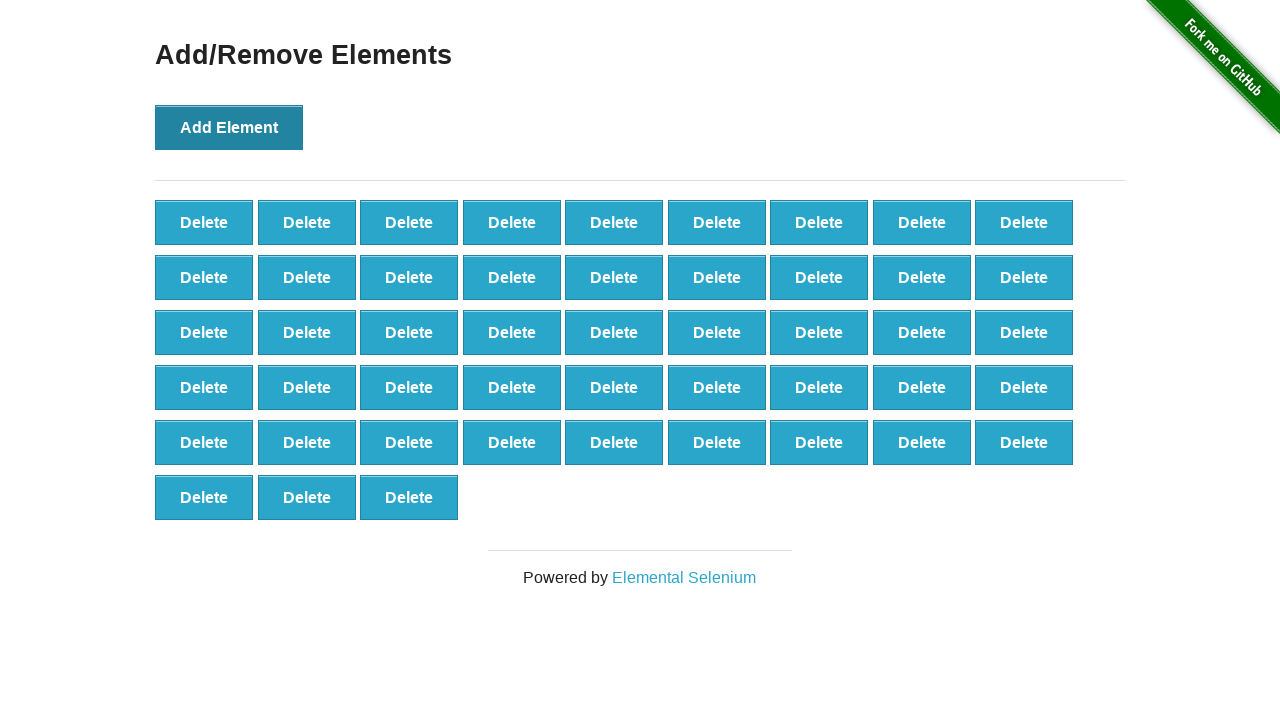

Clicked Add Element button (click 49 of 101) at (229, 127) on button[onclick='addElement()']
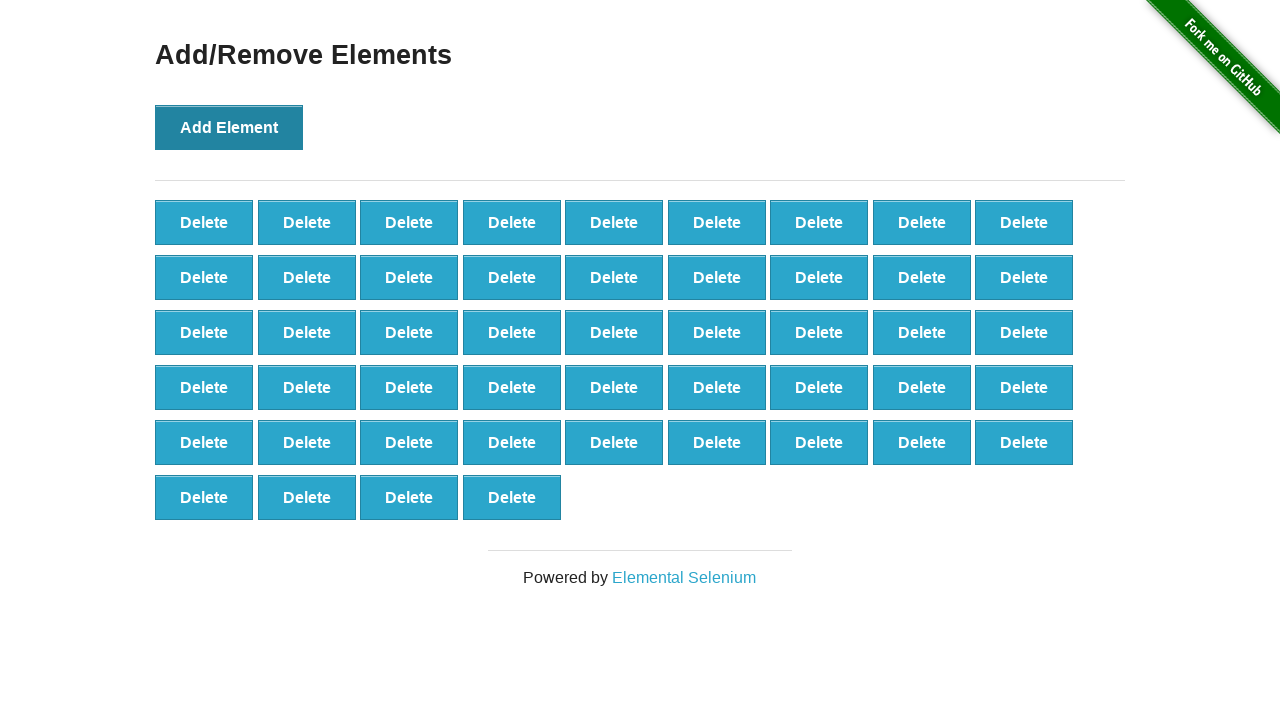

Clicked Add Element button (click 50 of 101) at (229, 127) on button[onclick='addElement()']
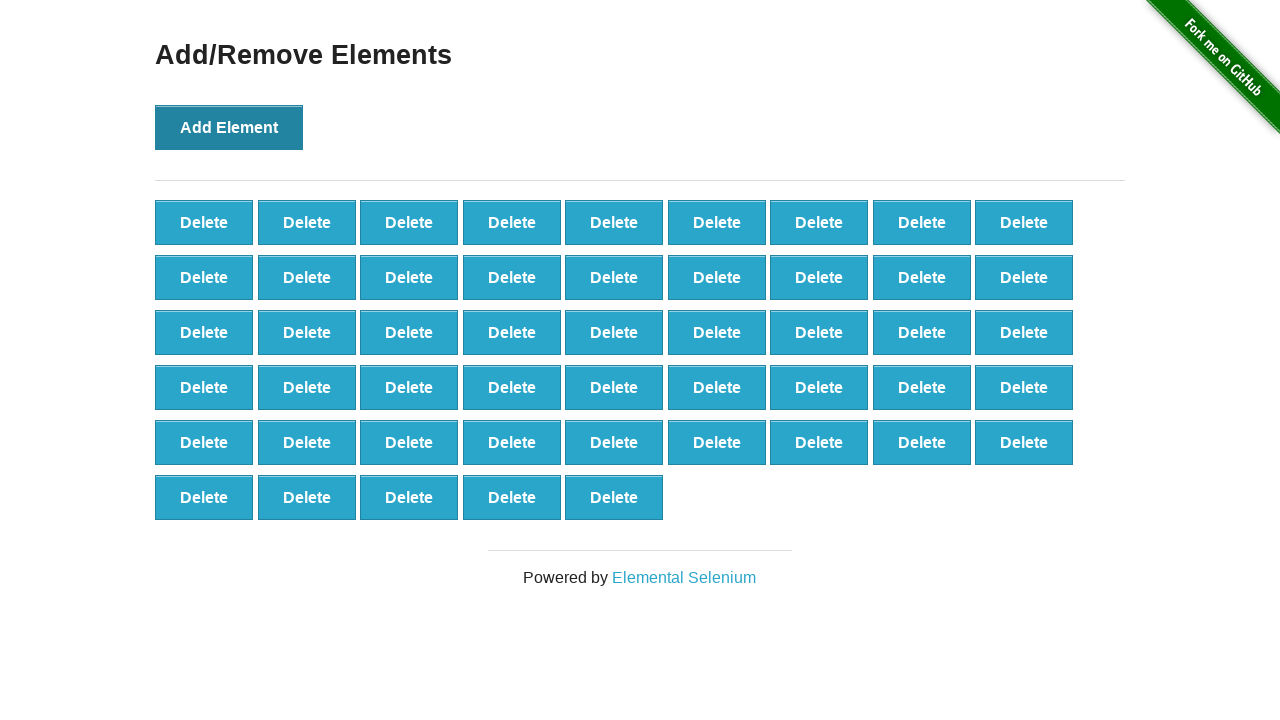

Clicked Add Element button (click 51 of 101) at (229, 127) on button[onclick='addElement()']
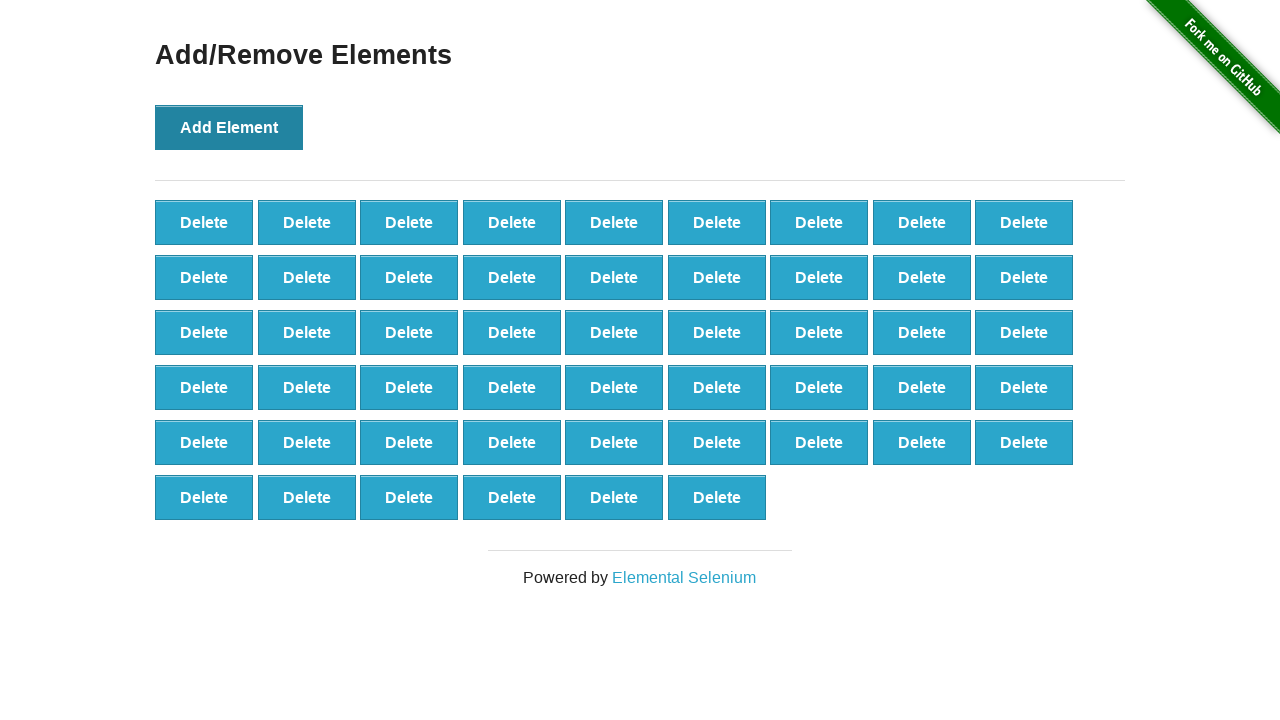

Clicked Add Element button (click 52 of 101) at (229, 127) on button[onclick='addElement()']
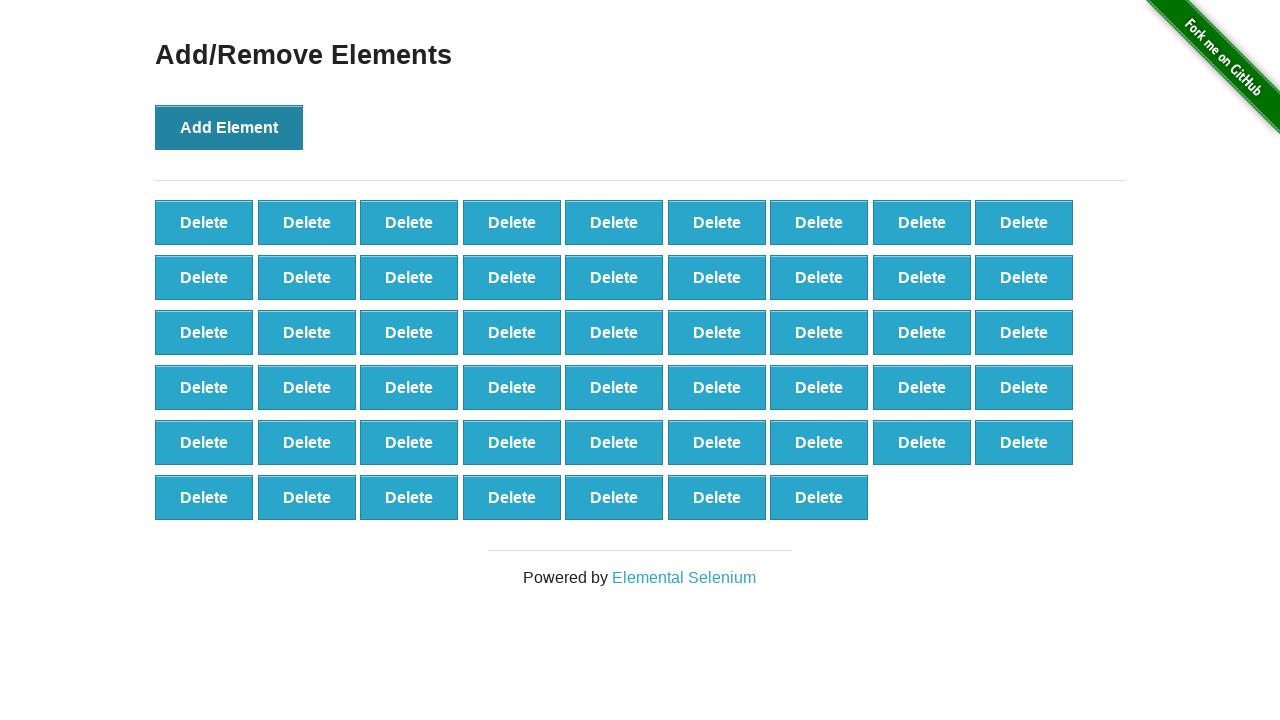

Clicked Add Element button (click 53 of 101) at (229, 127) on button[onclick='addElement()']
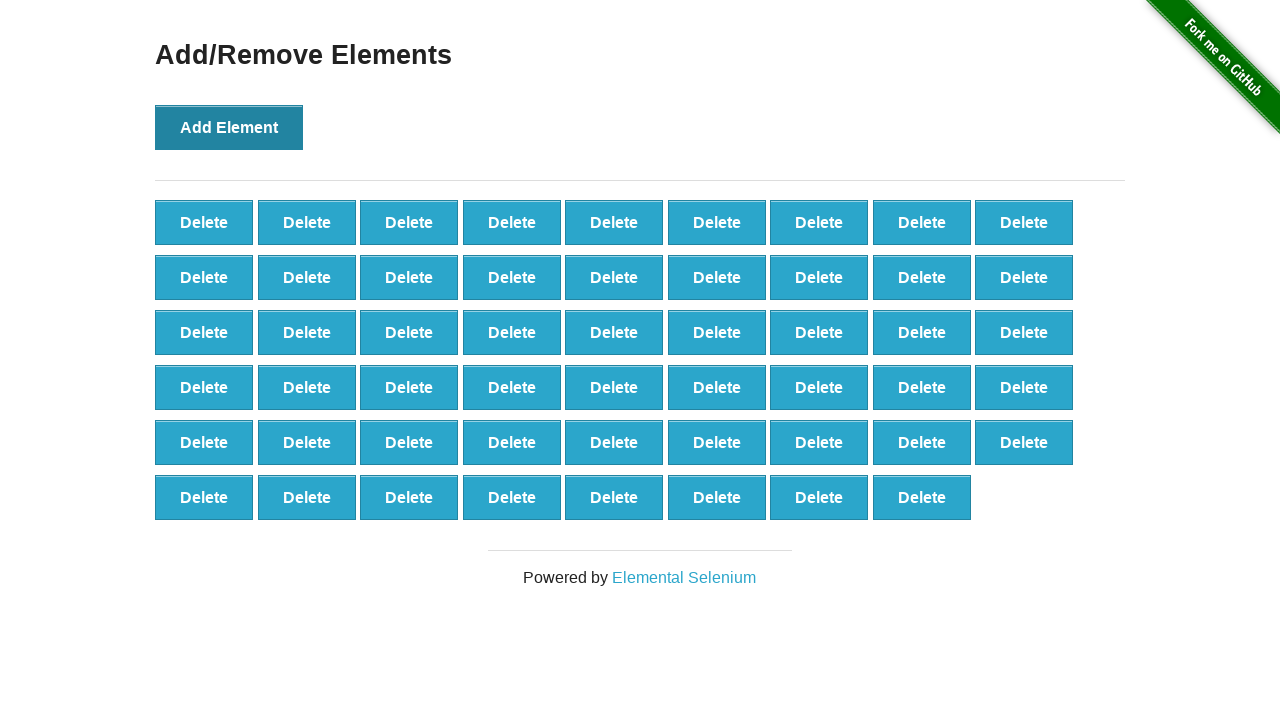

Clicked Add Element button (click 54 of 101) at (229, 127) on button[onclick='addElement()']
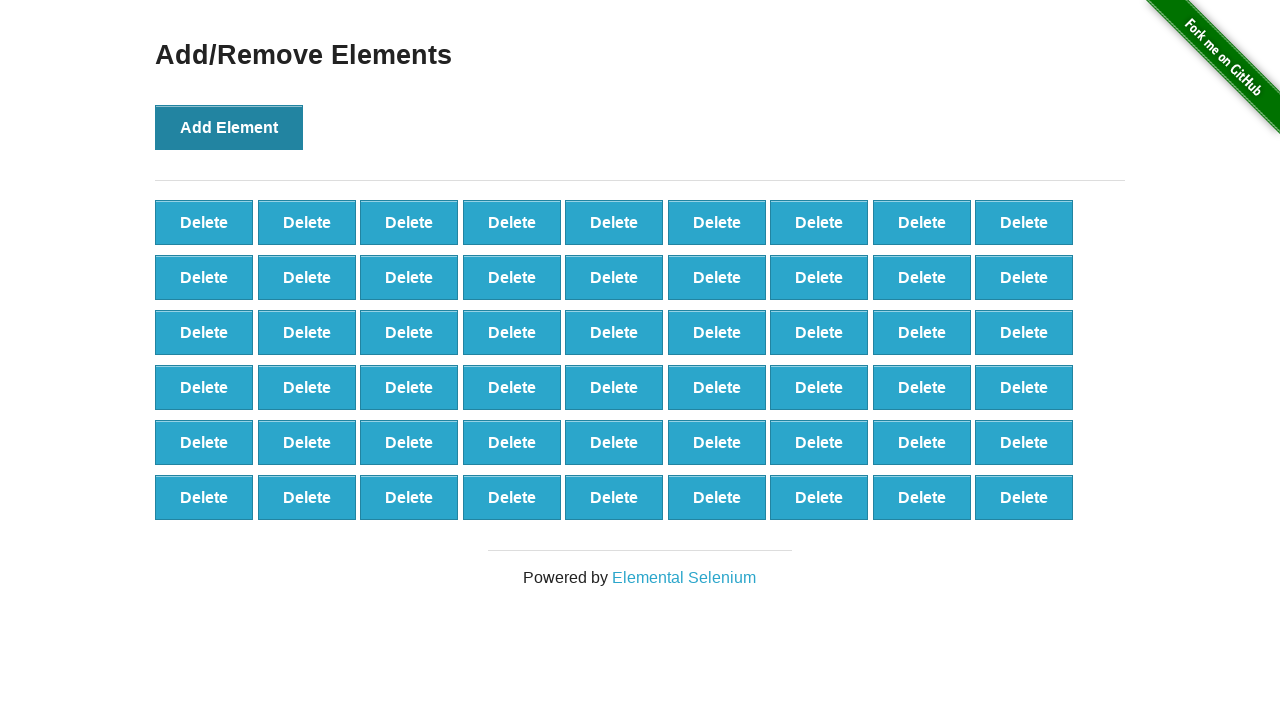

Clicked Add Element button (click 55 of 101) at (229, 127) on button[onclick='addElement()']
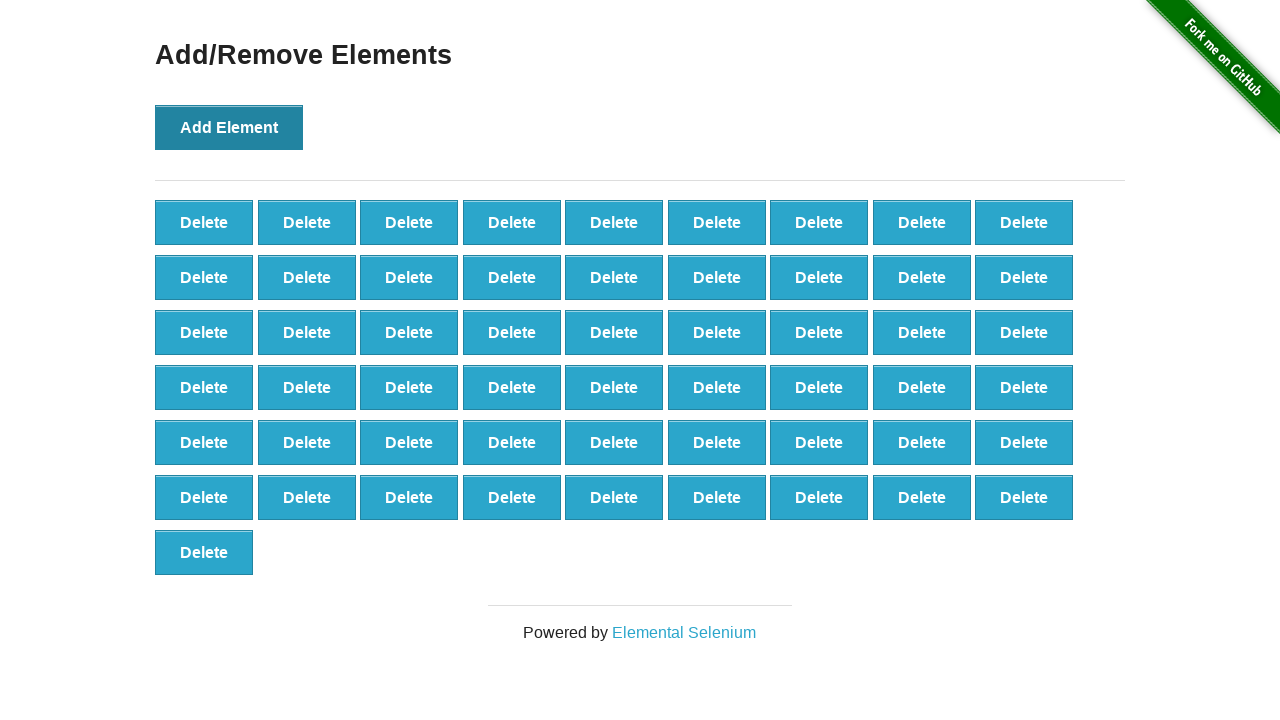

Clicked Add Element button (click 56 of 101) at (229, 127) on button[onclick='addElement()']
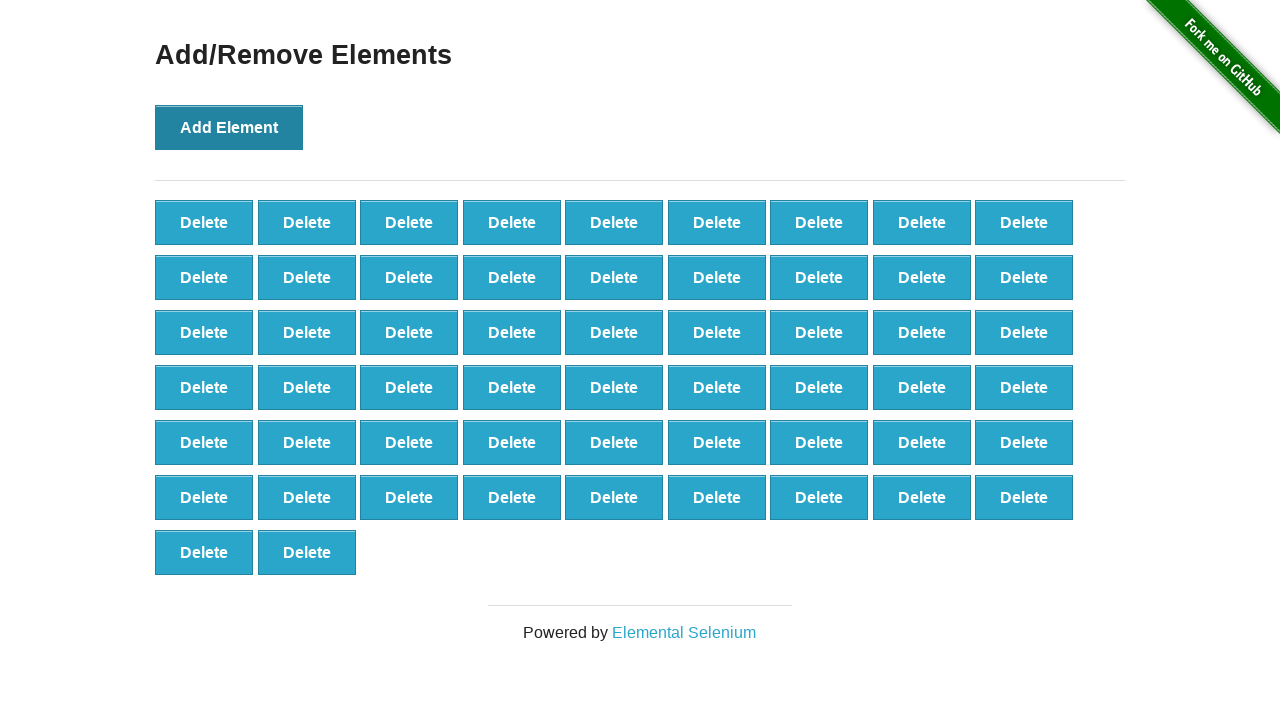

Clicked Add Element button (click 57 of 101) at (229, 127) on button[onclick='addElement()']
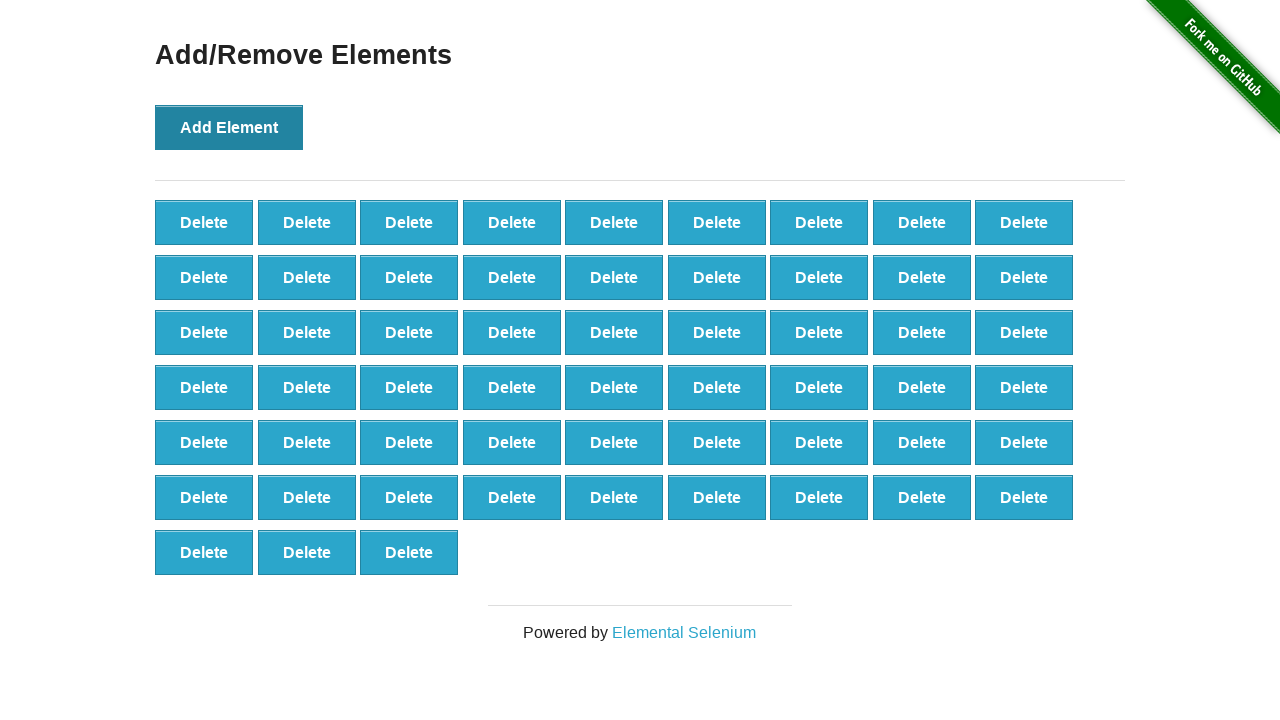

Clicked Add Element button (click 58 of 101) at (229, 127) on button[onclick='addElement()']
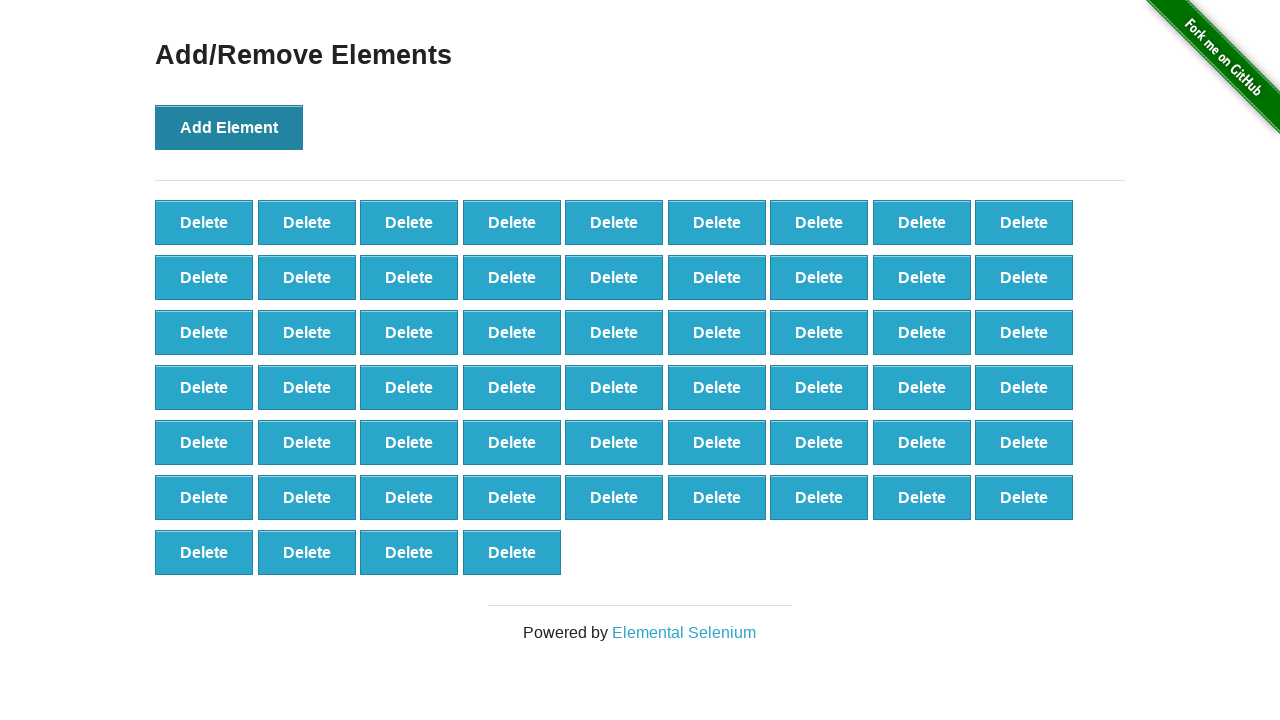

Clicked Add Element button (click 59 of 101) at (229, 127) on button[onclick='addElement()']
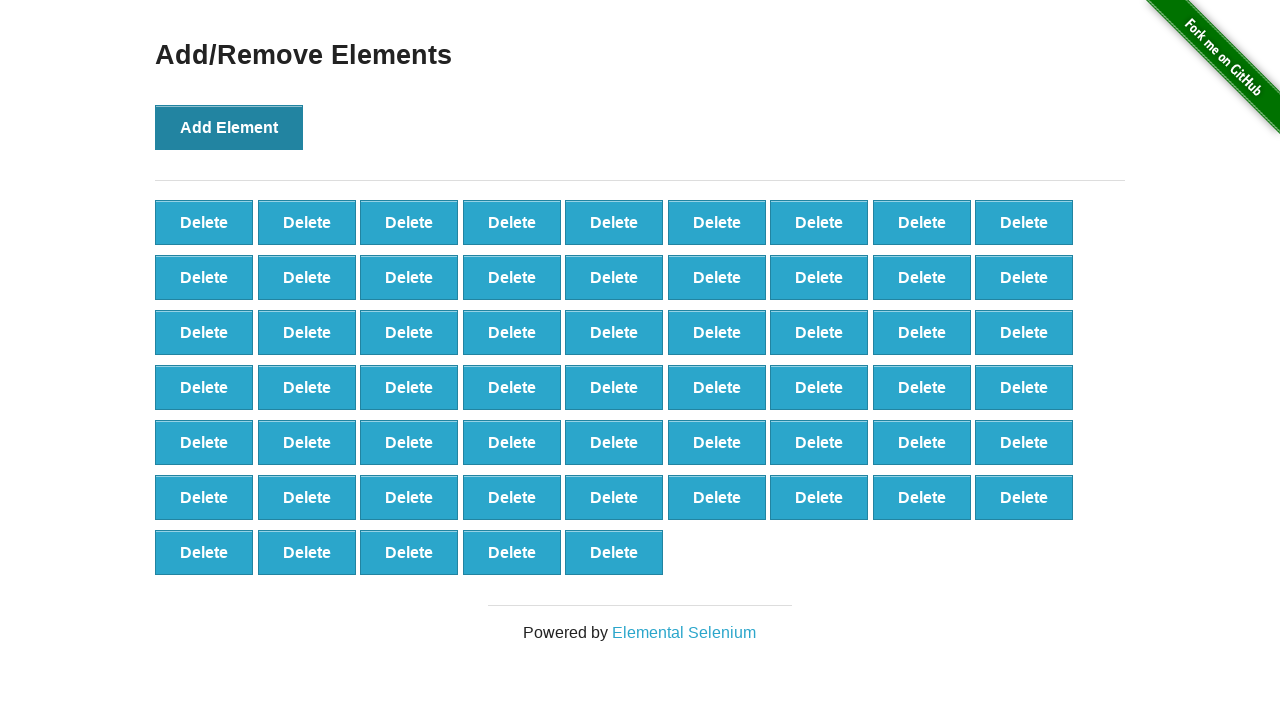

Clicked Add Element button (click 60 of 101) at (229, 127) on button[onclick='addElement()']
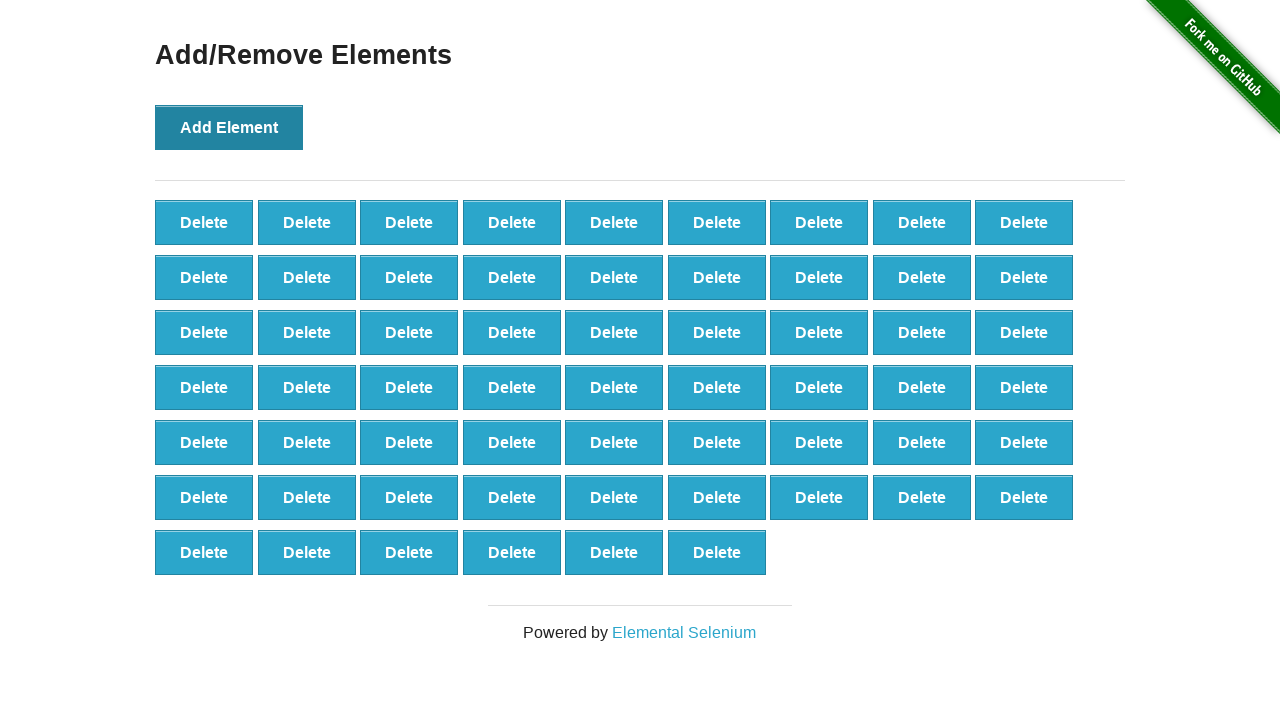

Clicked Add Element button (click 61 of 101) at (229, 127) on button[onclick='addElement()']
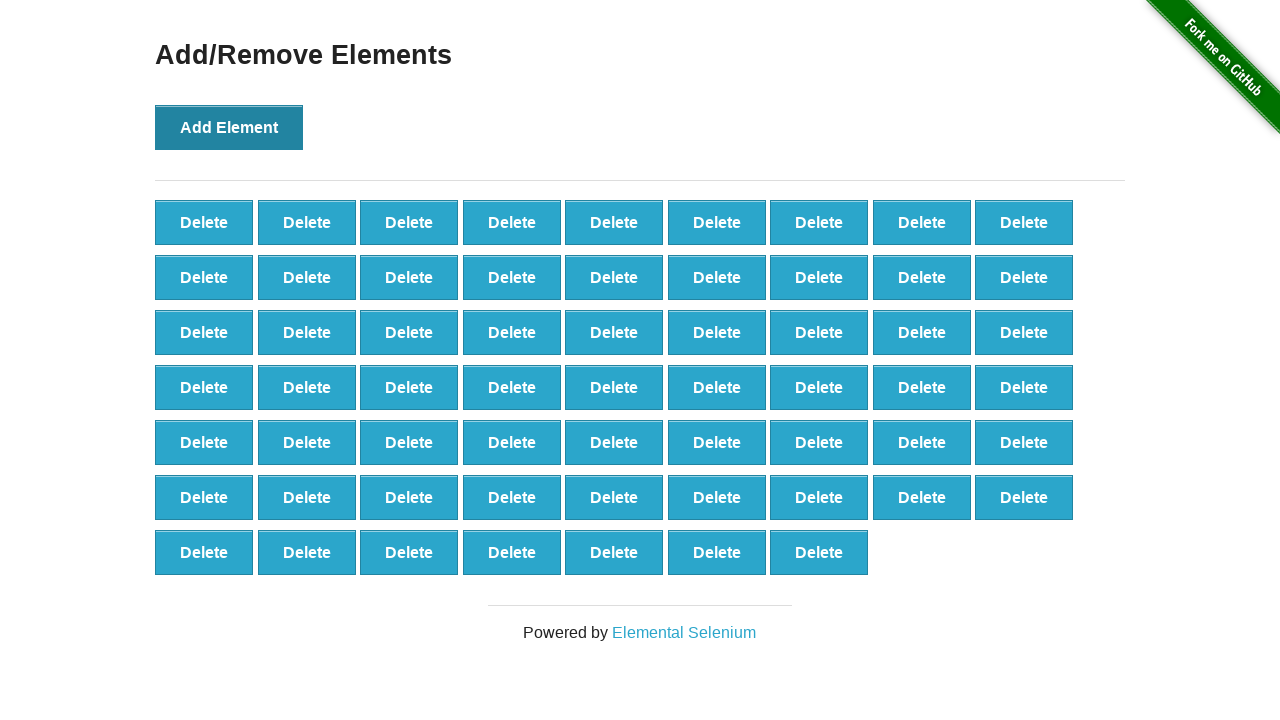

Clicked Add Element button (click 62 of 101) at (229, 127) on button[onclick='addElement()']
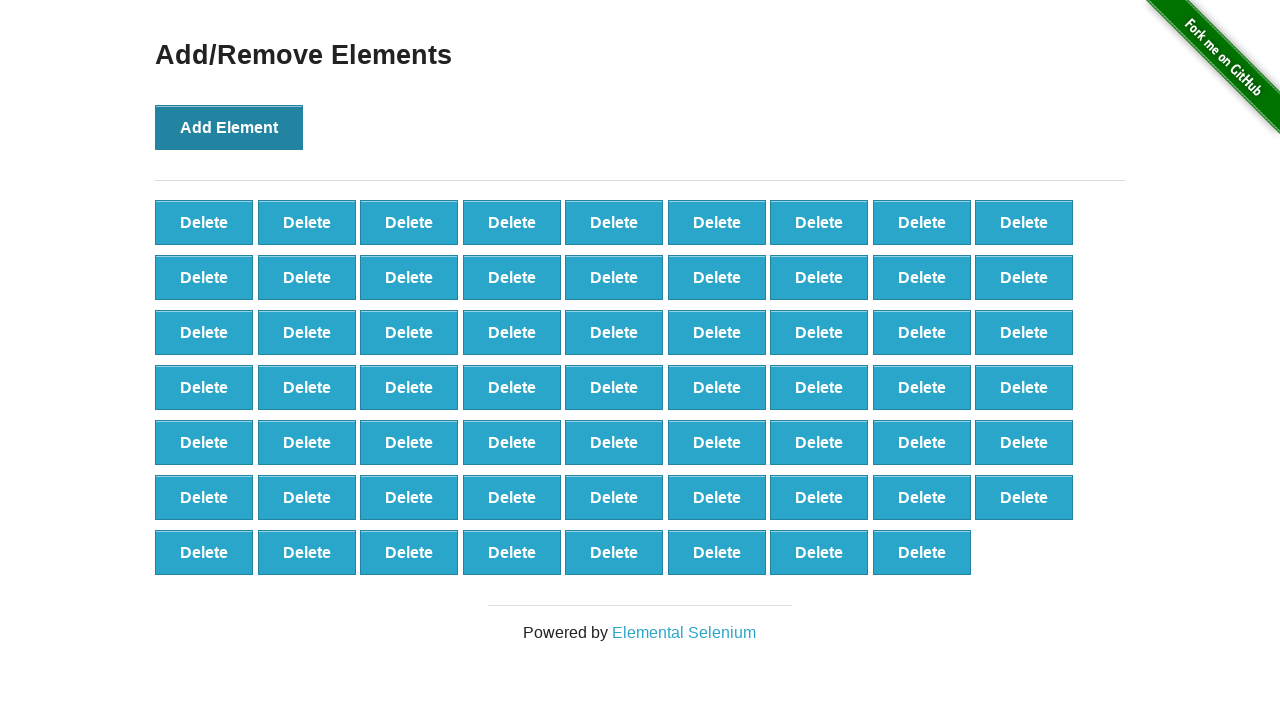

Clicked Add Element button (click 63 of 101) at (229, 127) on button[onclick='addElement()']
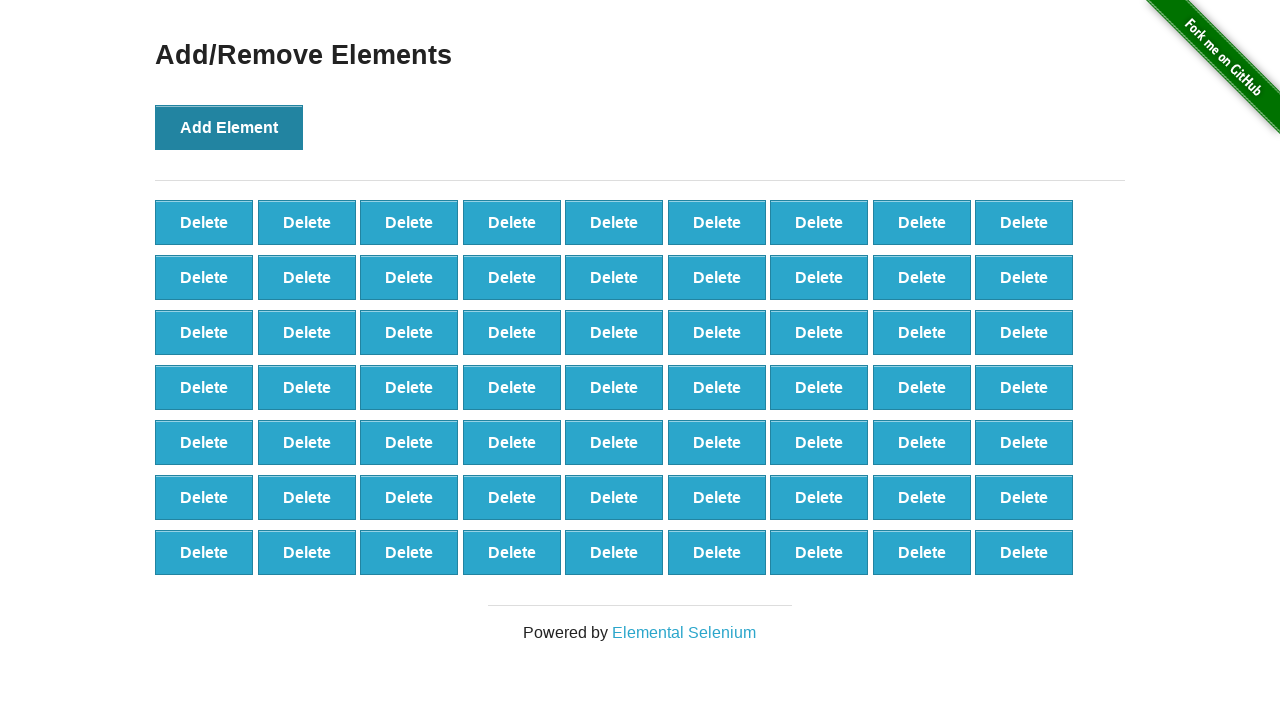

Clicked Add Element button (click 64 of 101) at (229, 127) on button[onclick='addElement()']
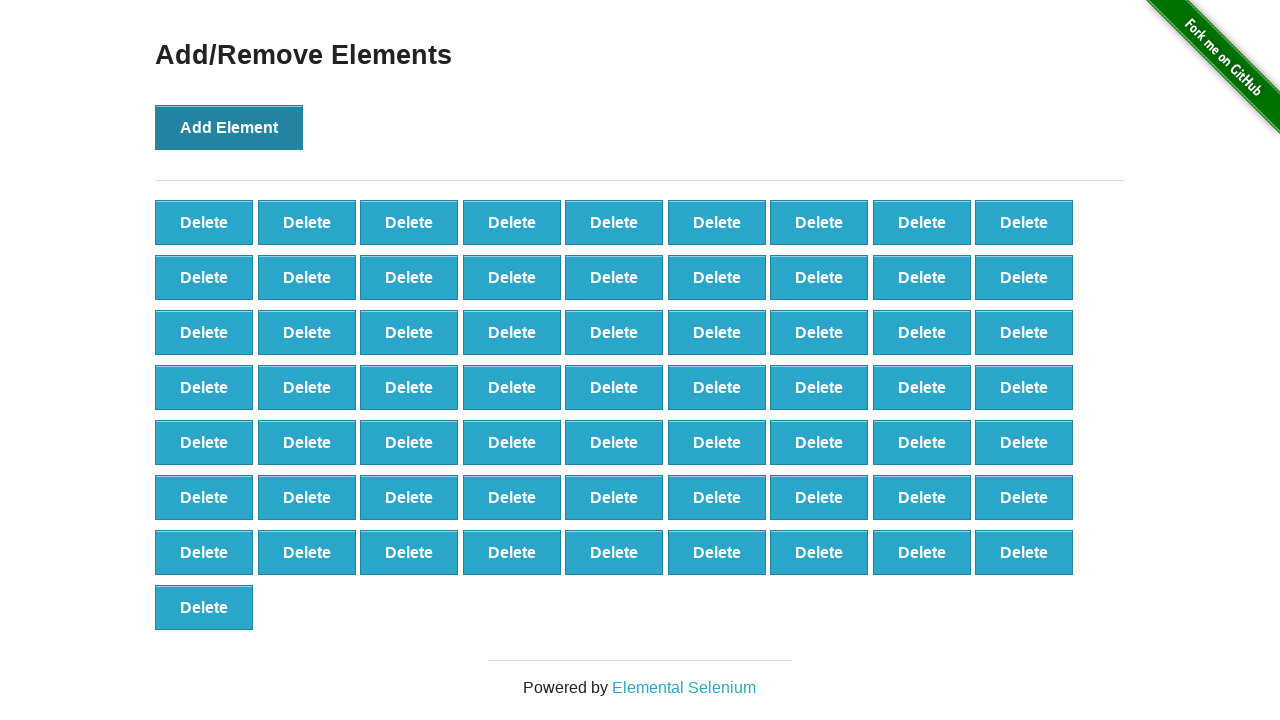

Clicked Add Element button (click 65 of 101) at (229, 127) on button[onclick='addElement()']
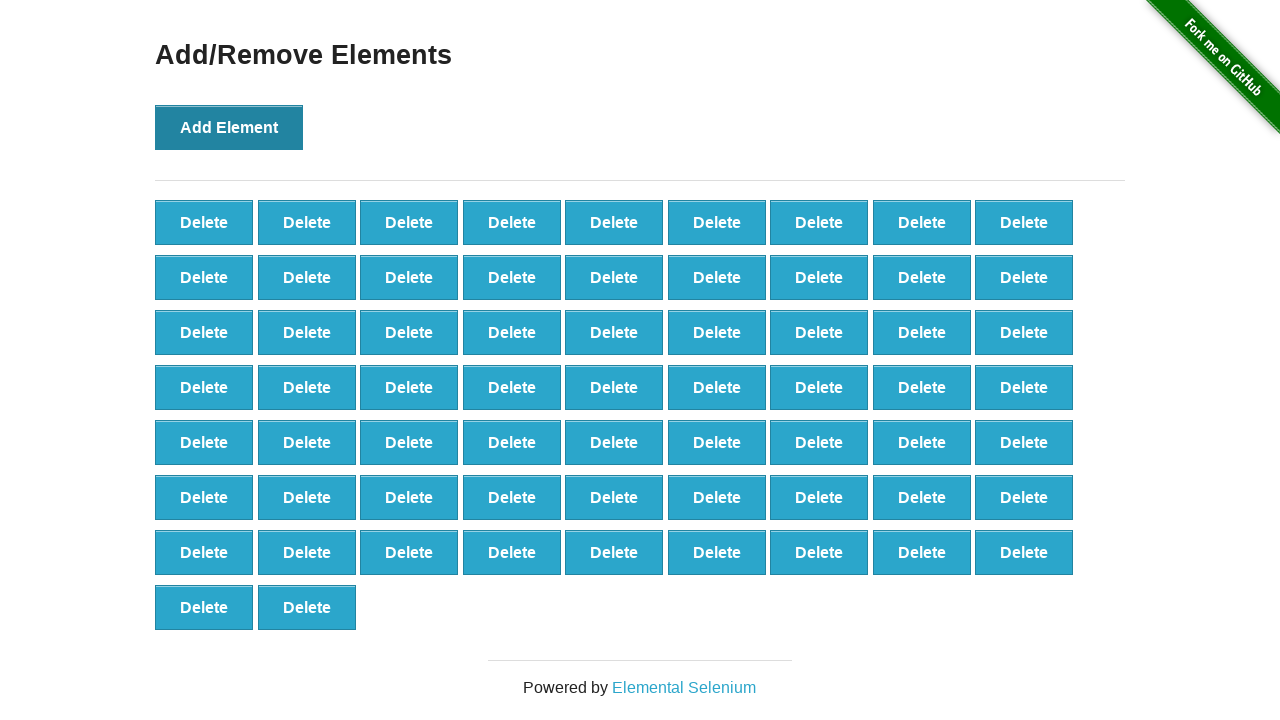

Clicked Add Element button (click 66 of 101) at (229, 127) on button[onclick='addElement()']
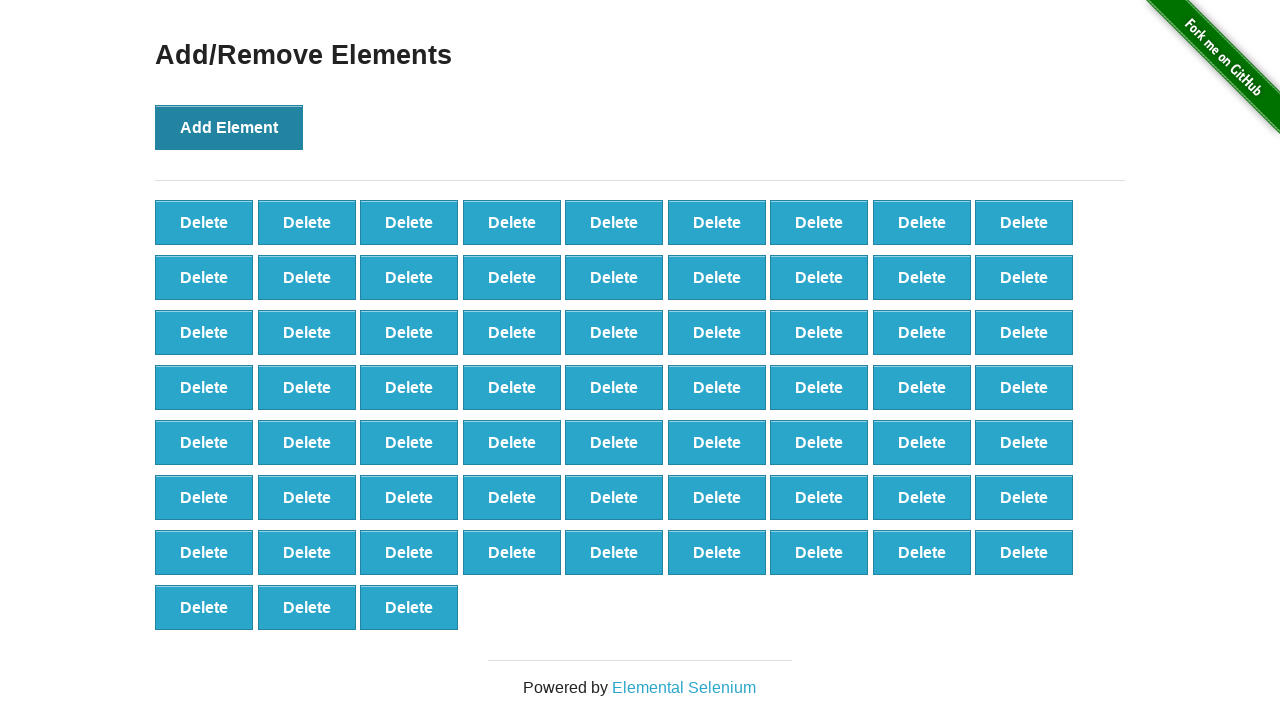

Clicked Add Element button (click 67 of 101) at (229, 127) on button[onclick='addElement()']
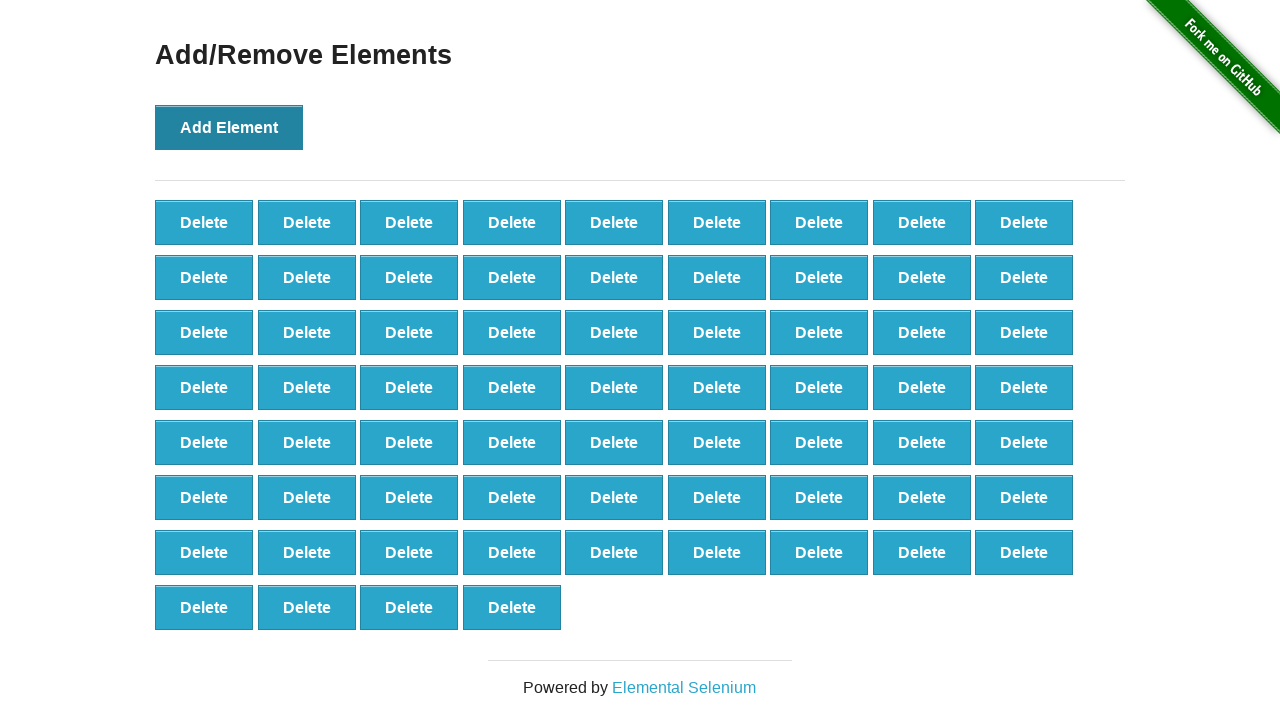

Clicked Add Element button (click 68 of 101) at (229, 127) on button[onclick='addElement()']
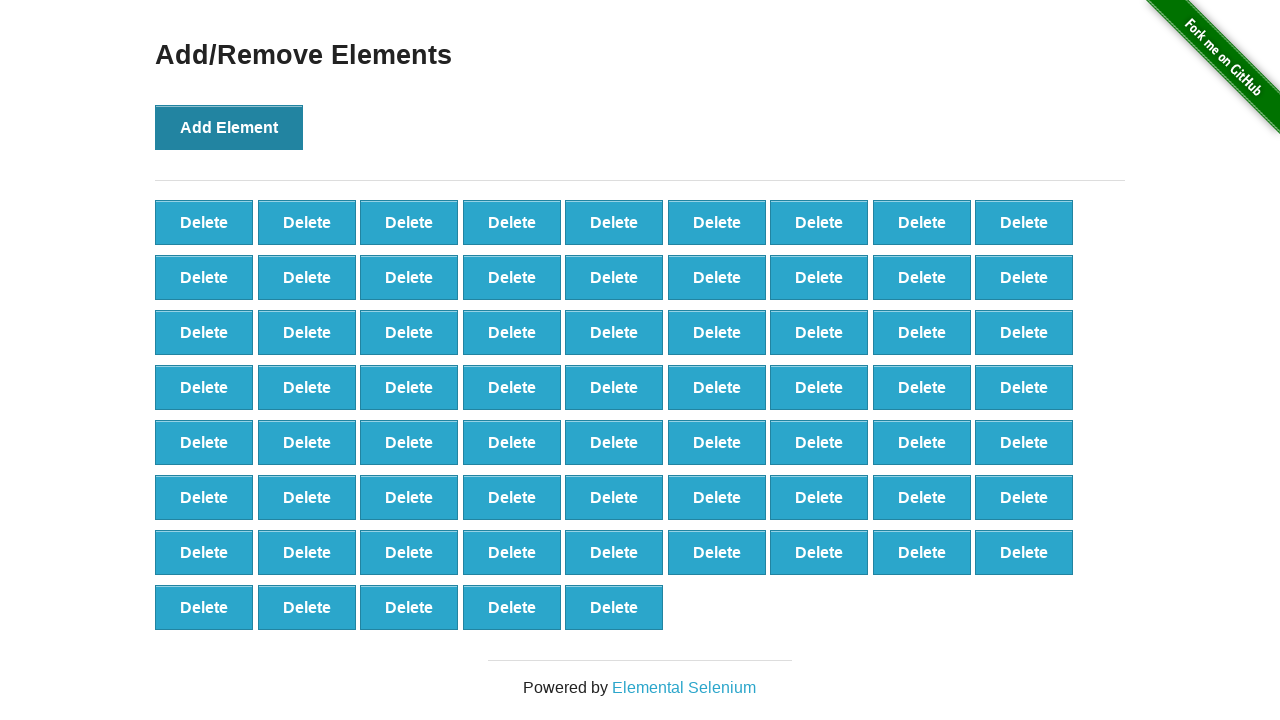

Clicked Add Element button (click 69 of 101) at (229, 127) on button[onclick='addElement()']
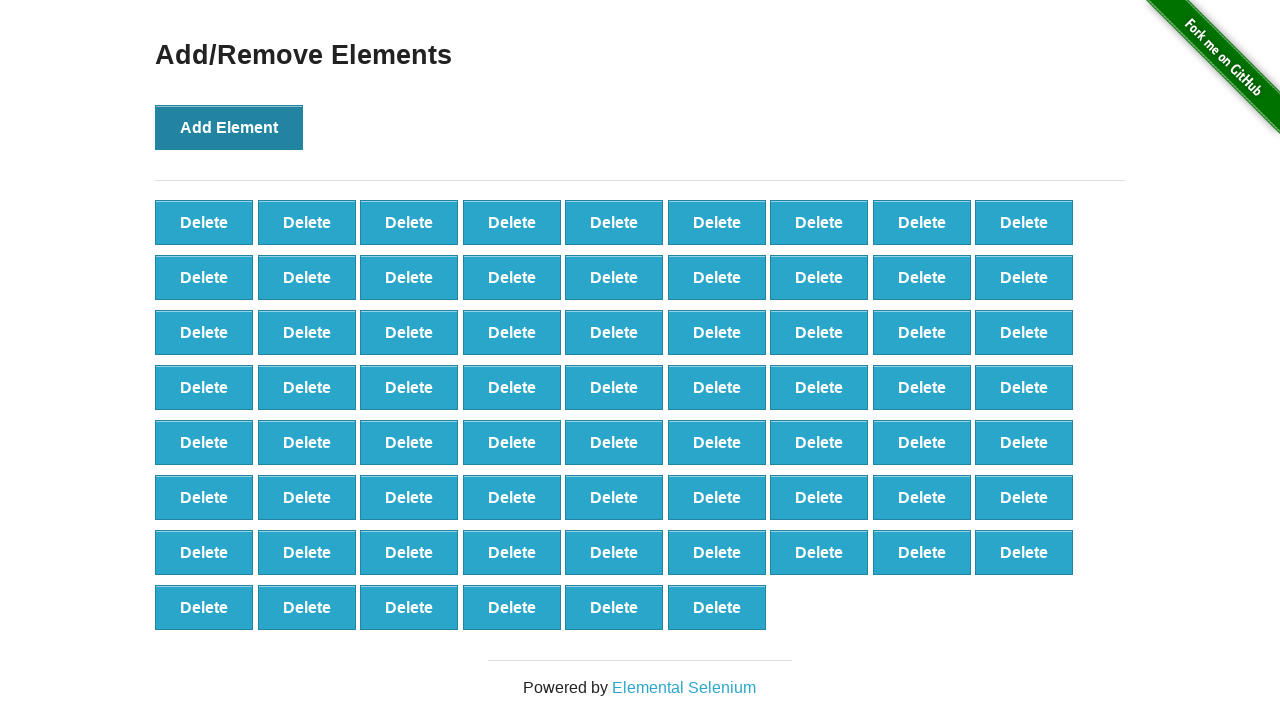

Clicked Add Element button (click 70 of 101) at (229, 127) on button[onclick='addElement()']
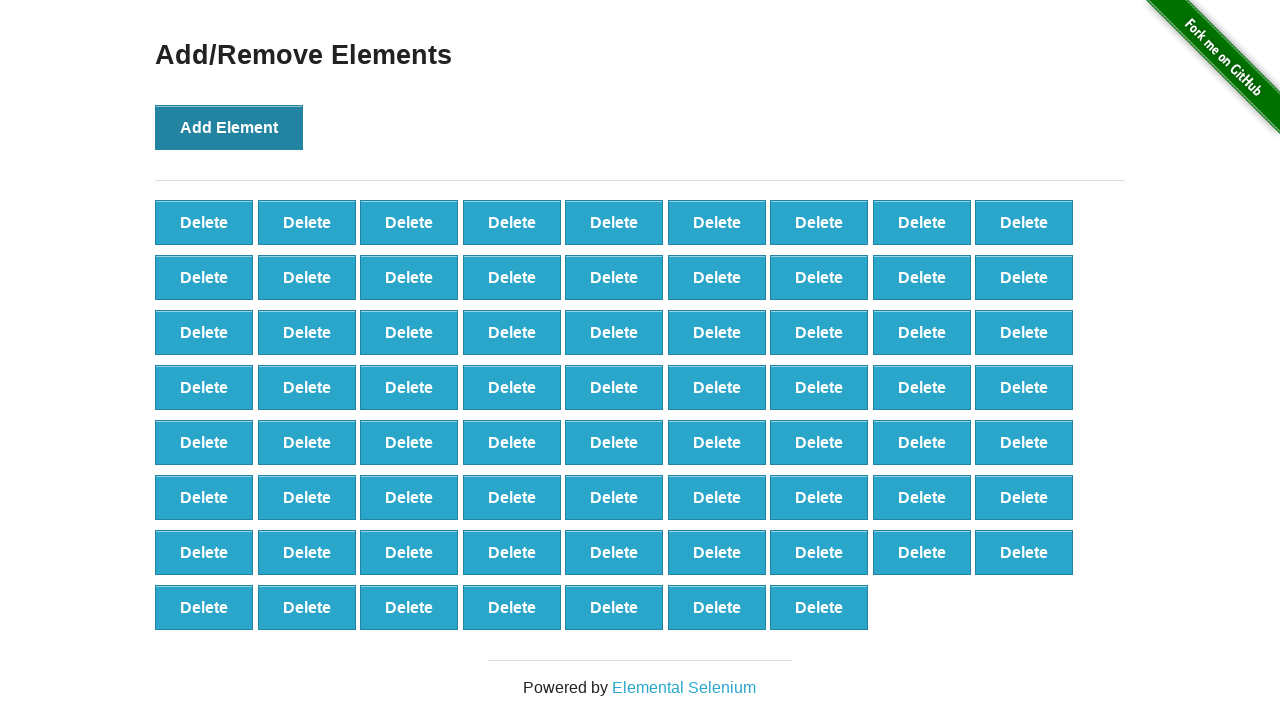

Clicked Add Element button (click 71 of 101) at (229, 127) on button[onclick='addElement()']
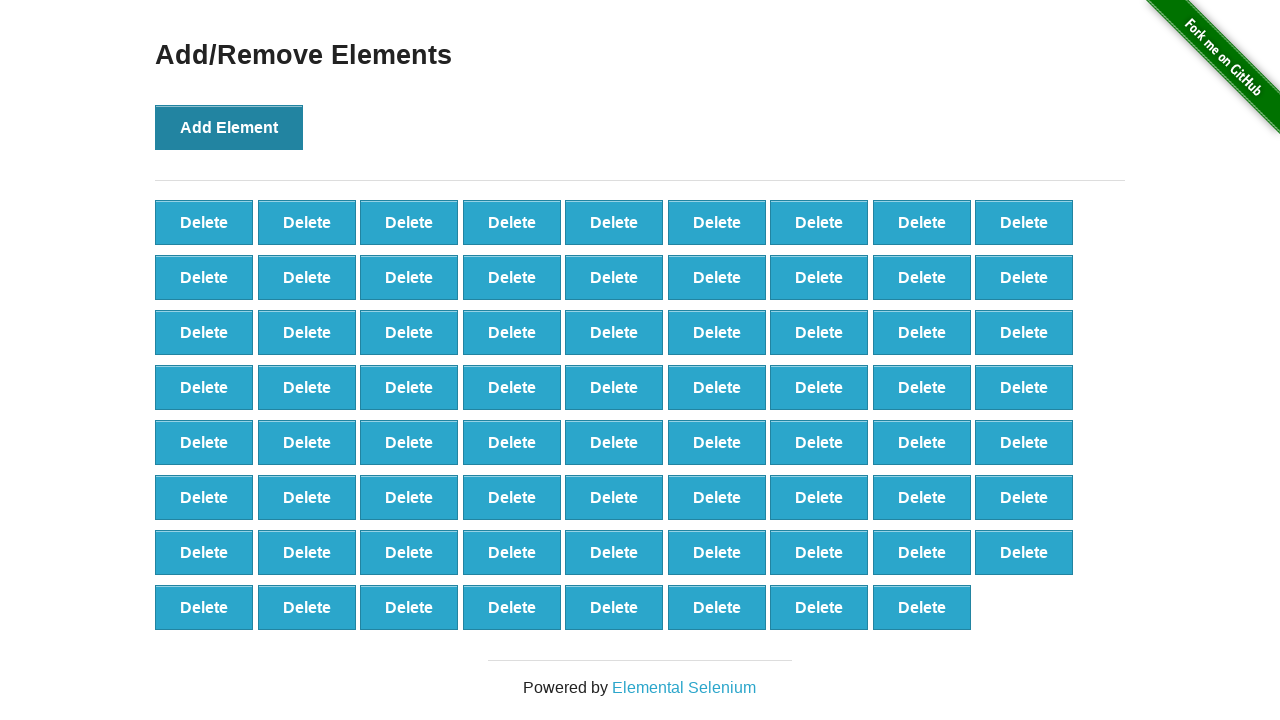

Clicked Add Element button (click 72 of 101) at (229, 127) on button[onclick='addElement()']
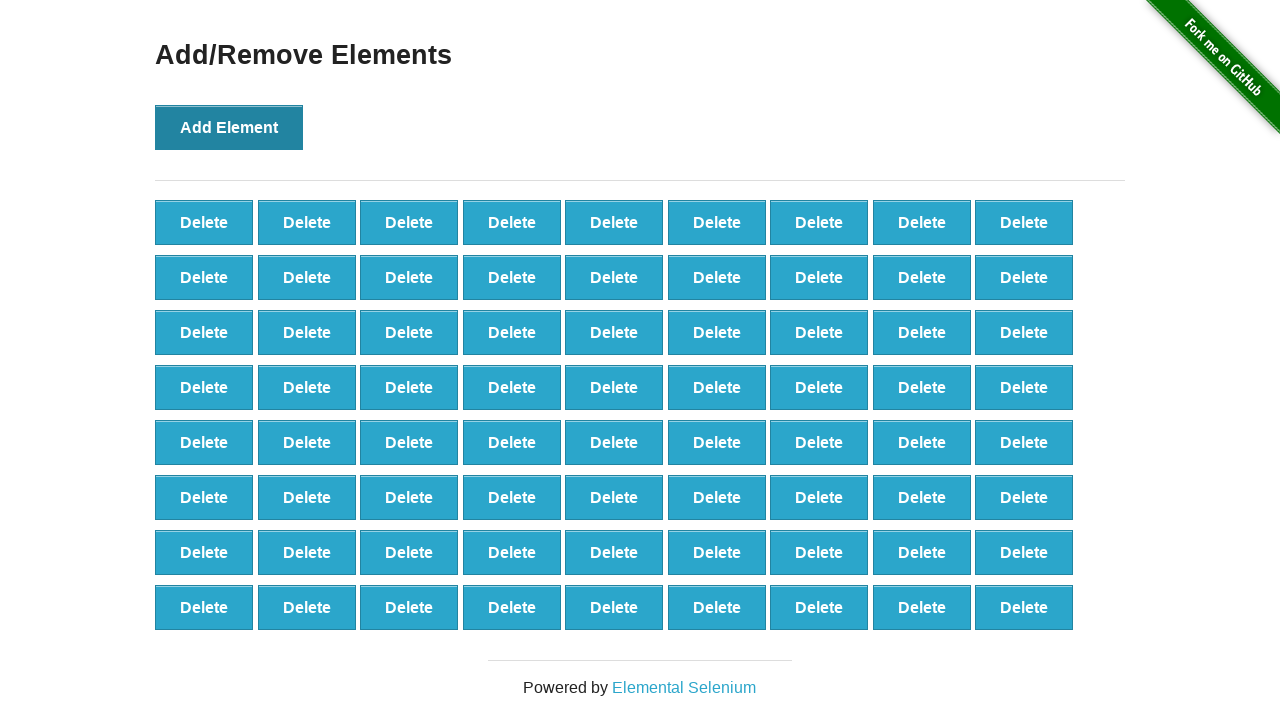

Clicked Add Element button (click 73 of 101) at (229, 127) on button[onclick='addElement()']
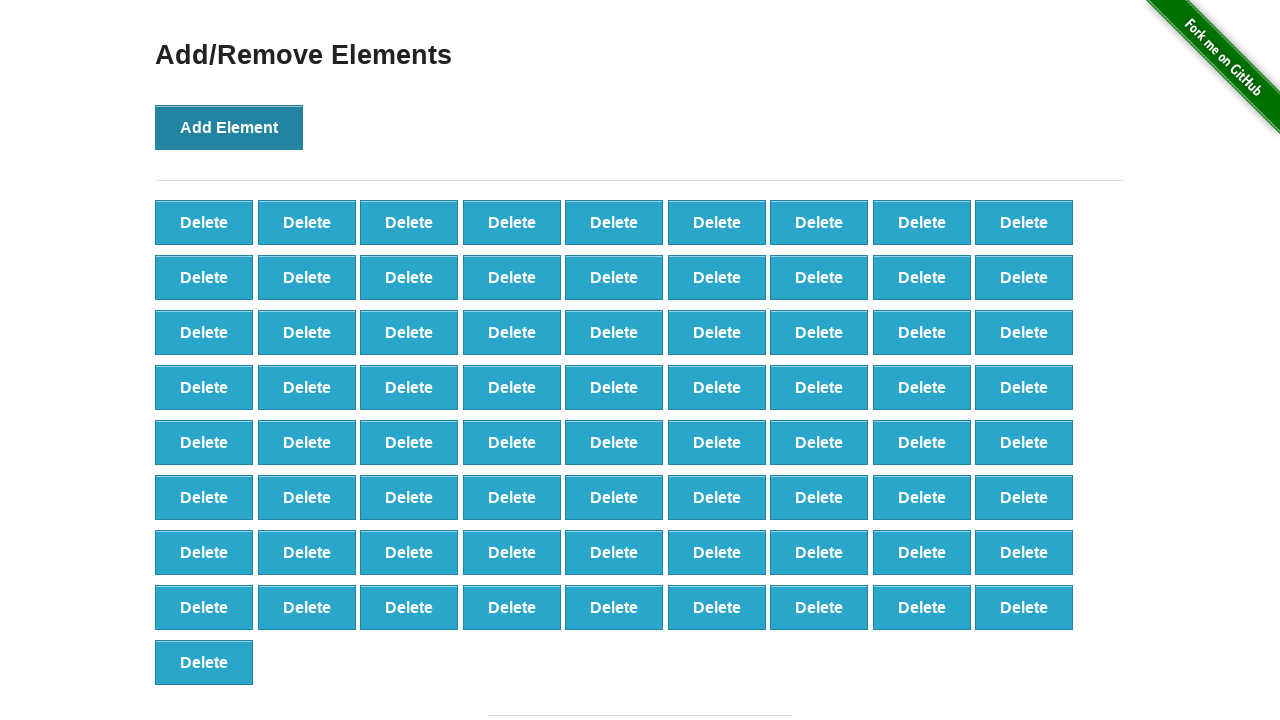

Clicked Add Element button (click 74 of 101) at (229, 127) on button[onclick='addElement()']
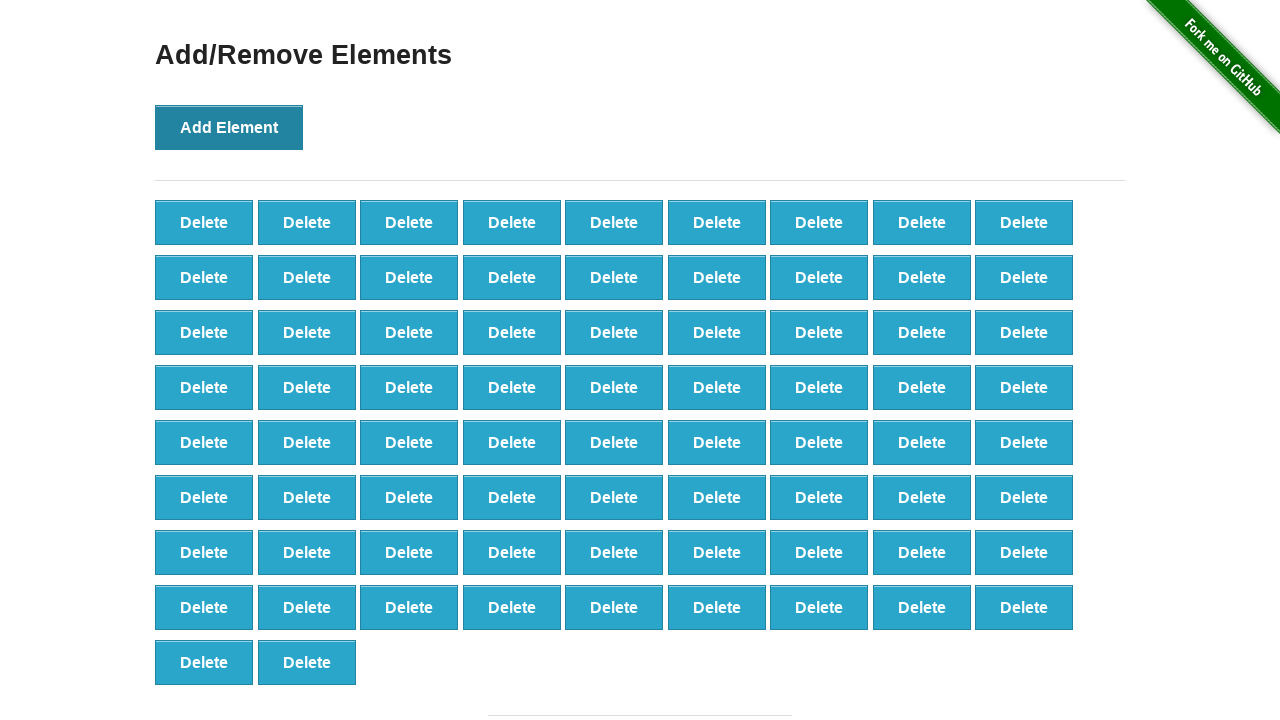

Clicked Add Element button (click 75 of 101) at (229, 127) on button[onclick='addElement()']
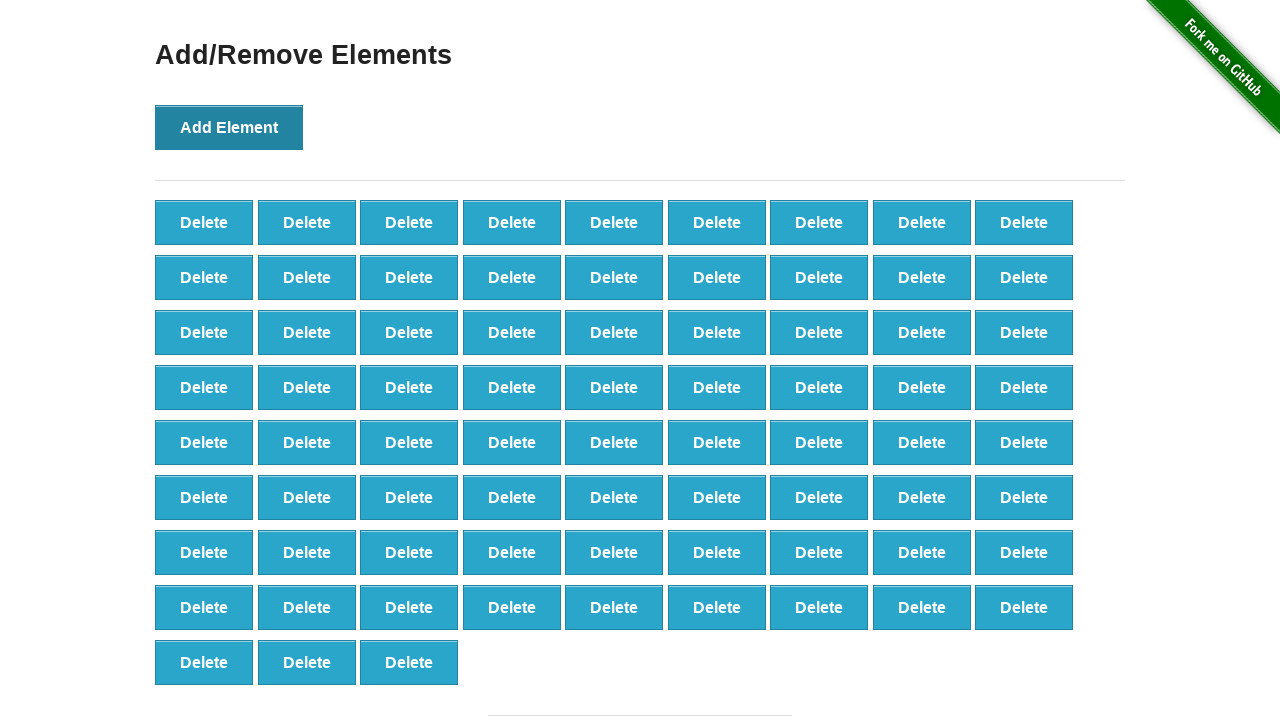

Clicked Add Element button (click 76 of 101) at (229, 127) on button[onclick='addElement()']
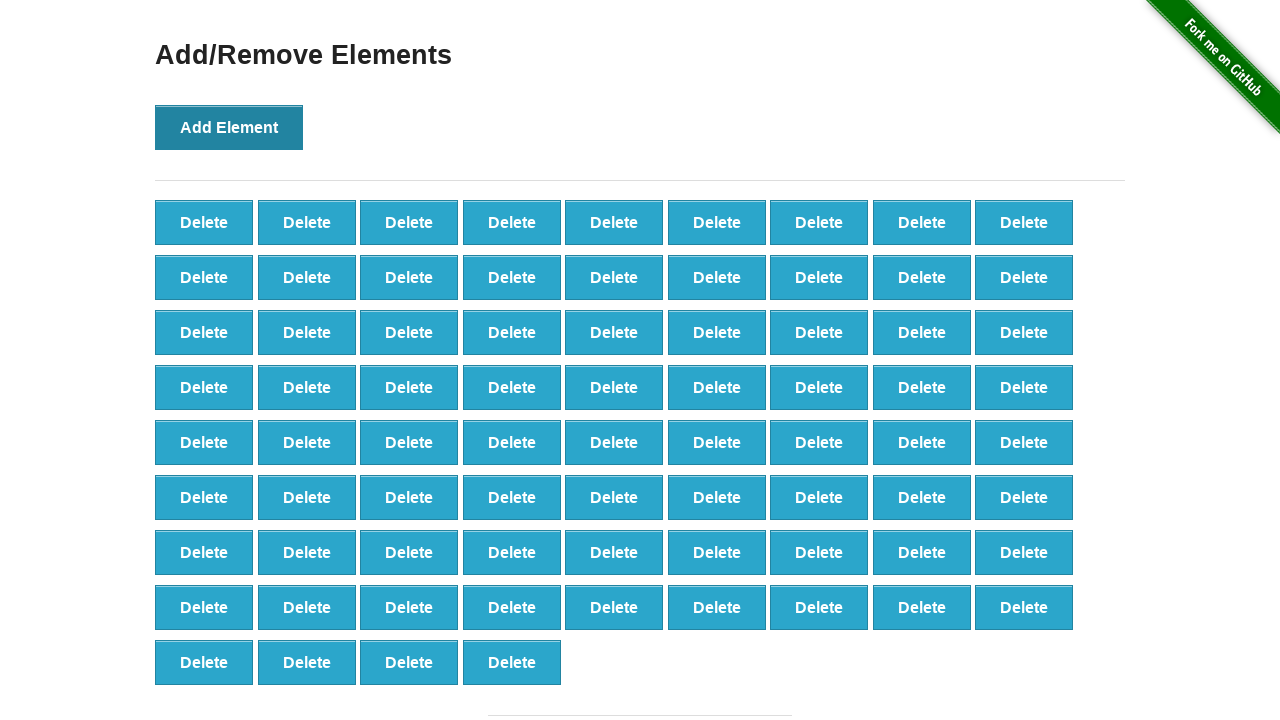

Clicked Add Element button (click 77 of 101) at (229, 127) on button[onclick='addElement()']
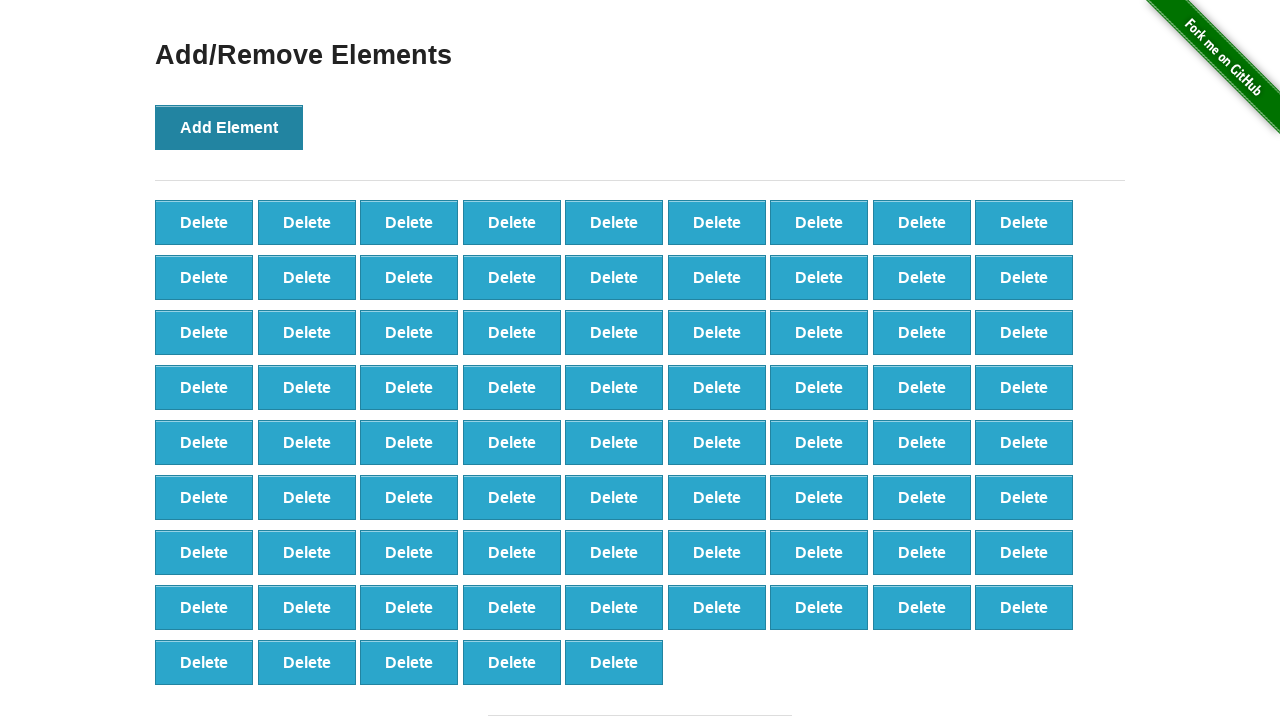

Clicked Add Element button (click 78 of 101) at (229, 127) on button[onclick='addElement()']
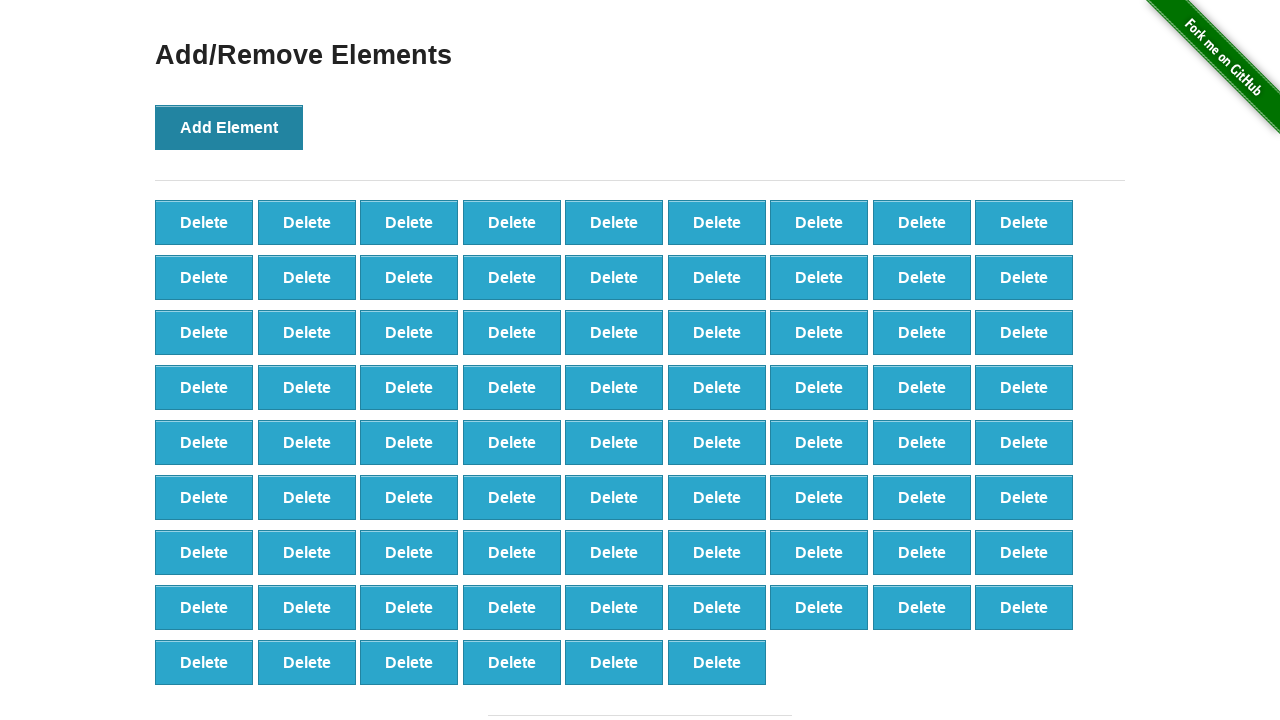

Clicked Add Element button (click 79 of 101) at (229, 127) on button[onclick='addElement()']
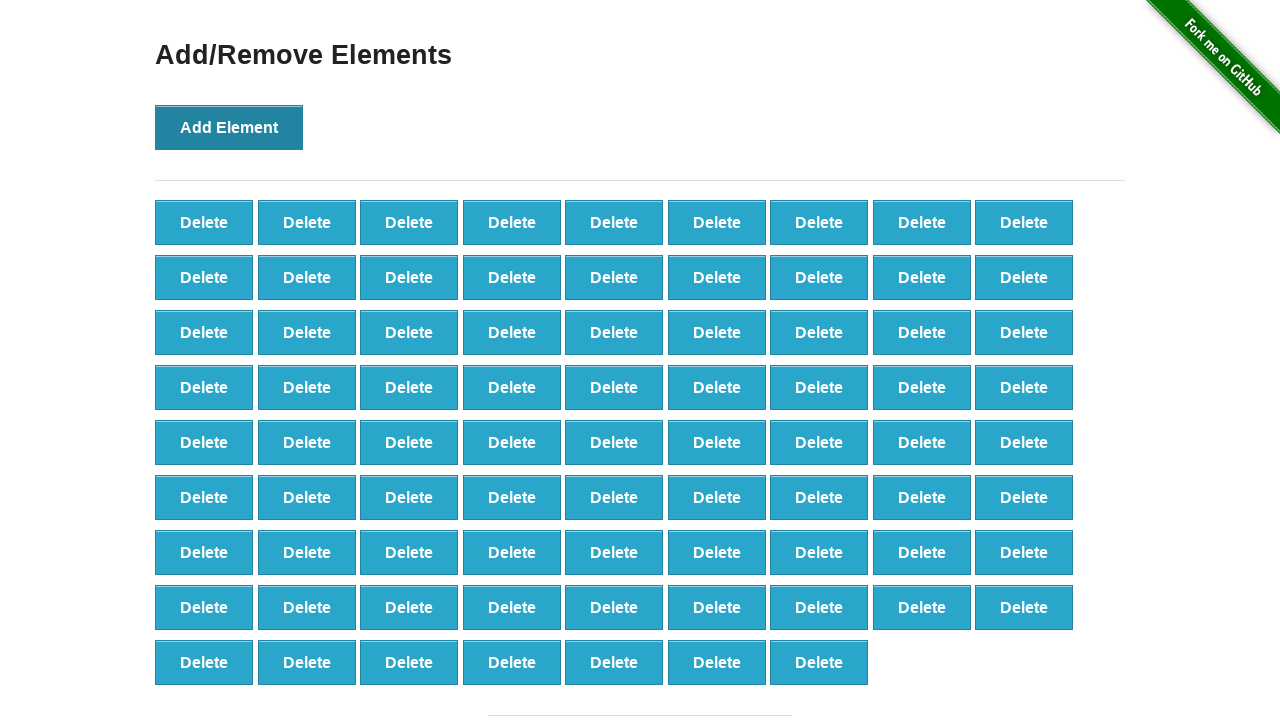

Clicked Add Element button (click 80 of 101) at (229, 127) on button[onclick='addElement()']
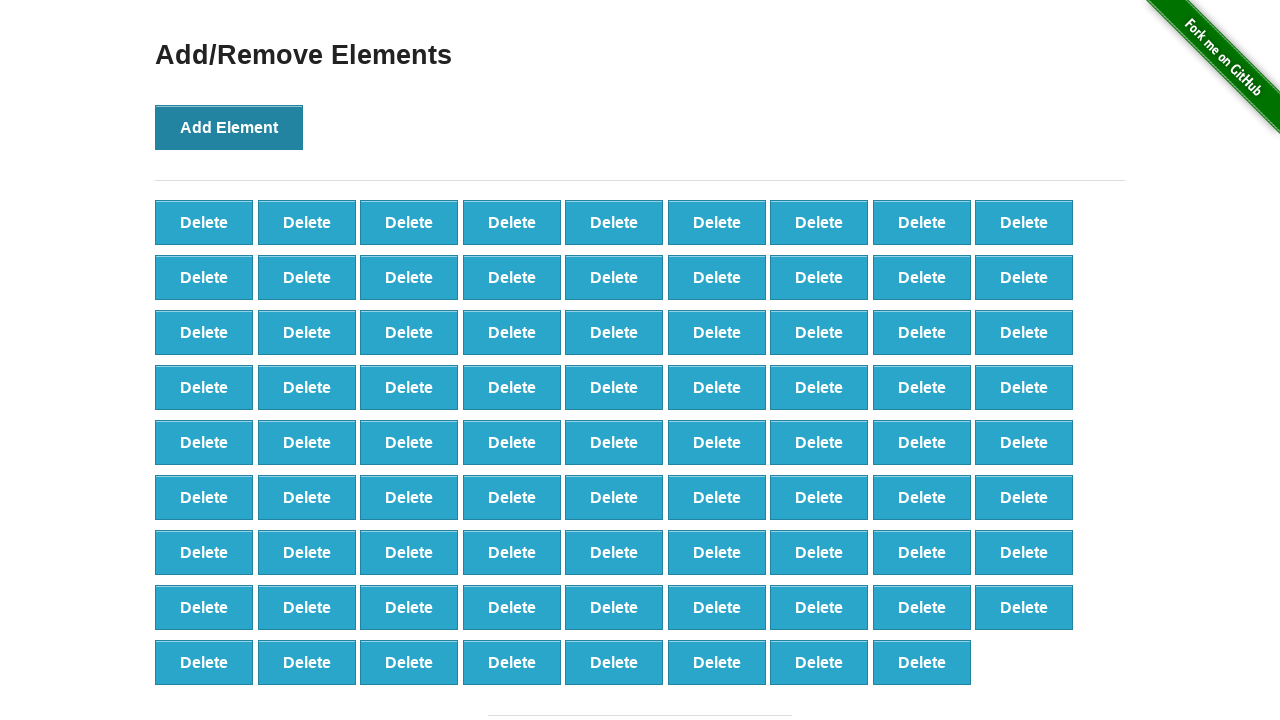

Clicked Add Element button (click 81 of 101) at (229, 127) on button[onclick='addElement()']
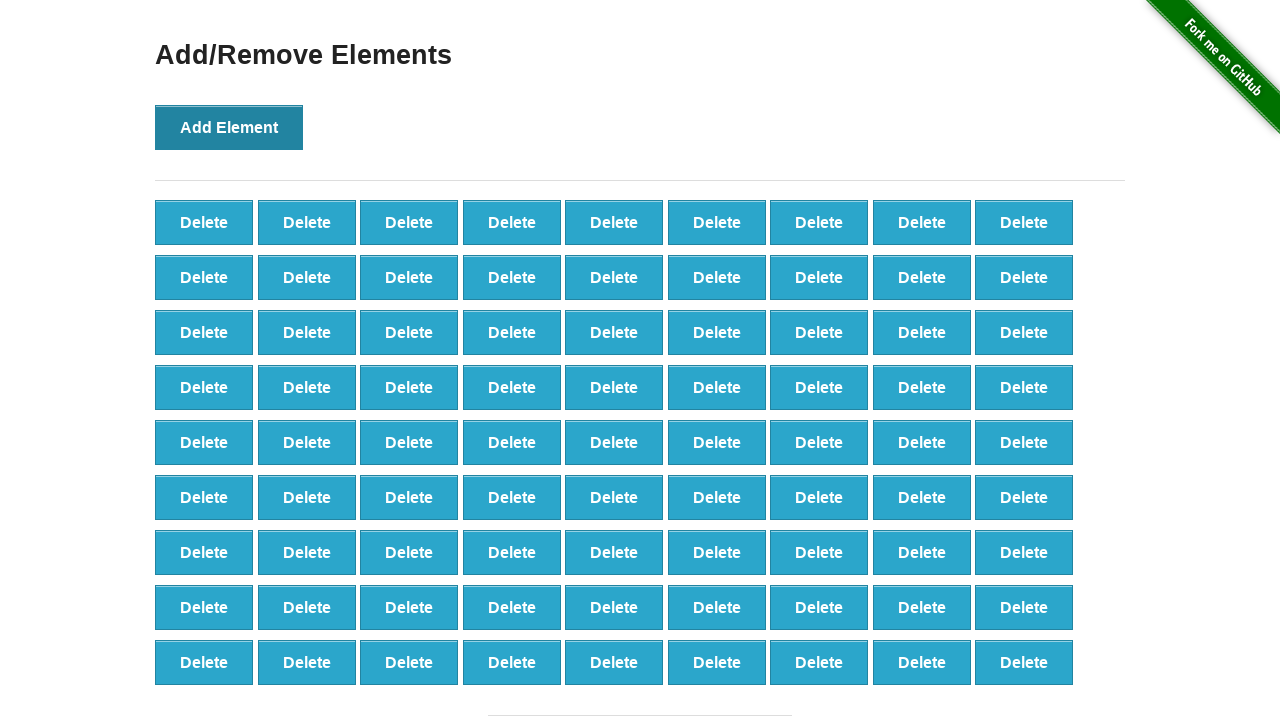

Clicked Add Element button (click 82 of 101) at (229, 127) on button[onclick='addElement()']
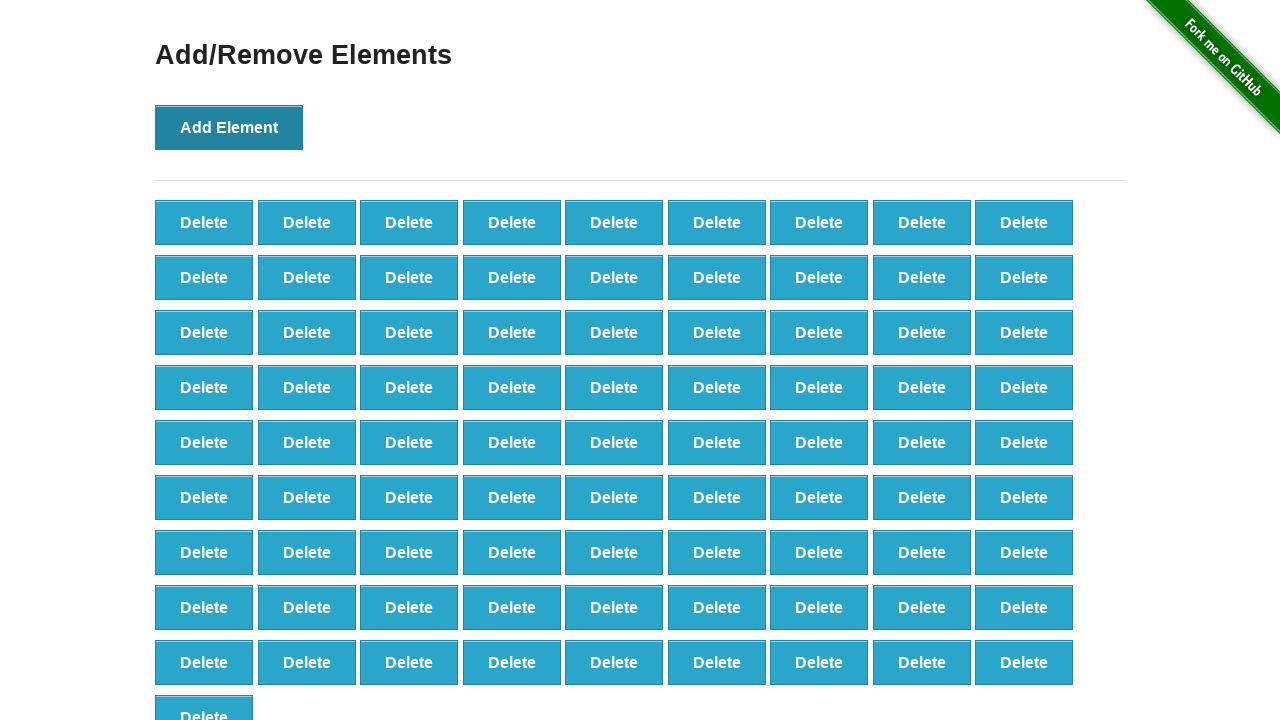

Clicked Add Element button (click 83 of 101) at (229, 127) on button[onclick='addElement()']
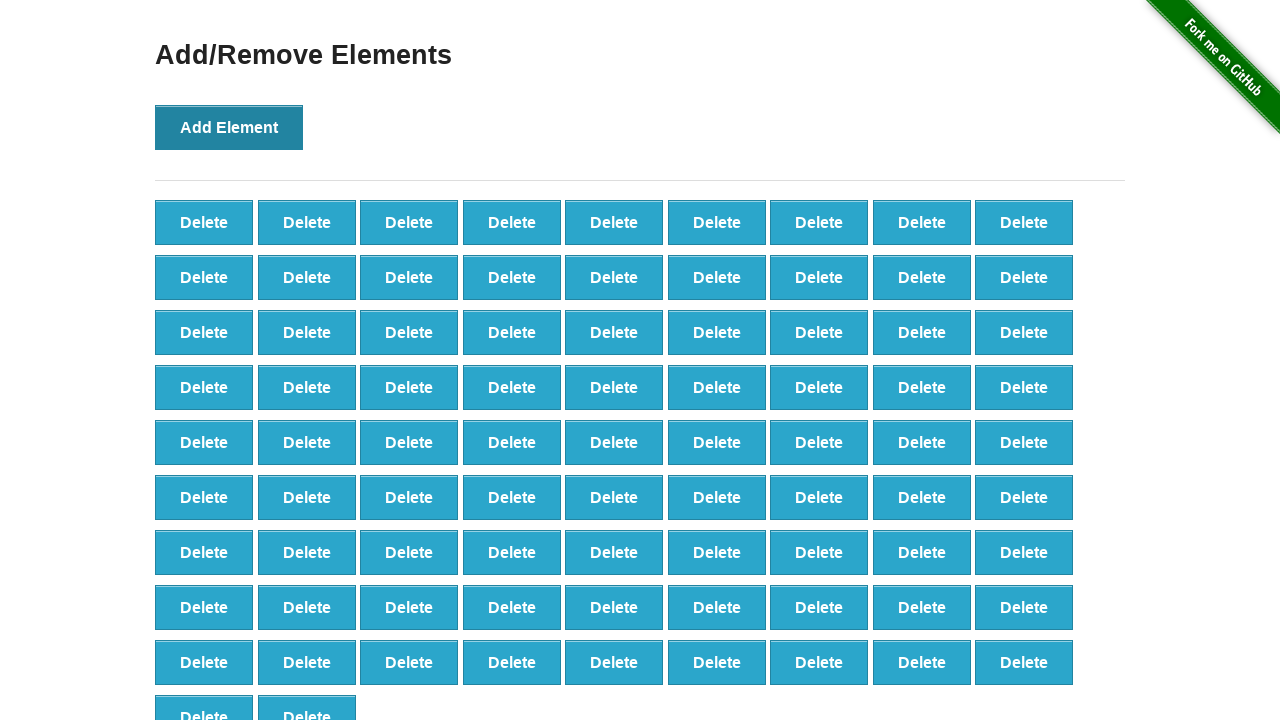

Clicked Add Element button (click 84 of 101) at (229, 127) on button[onclick='addElement()']
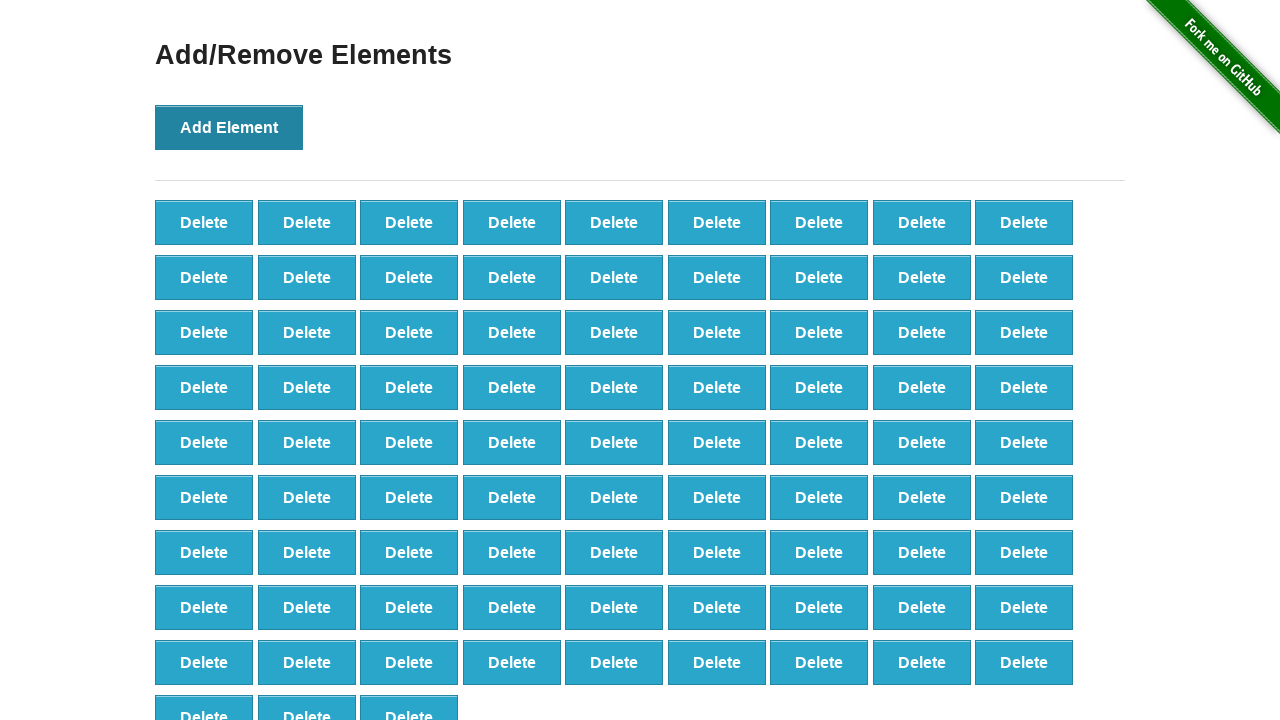

Clicked Add Element button (click 85 of 101) at (229, 127) on button[onclick='addElement()']
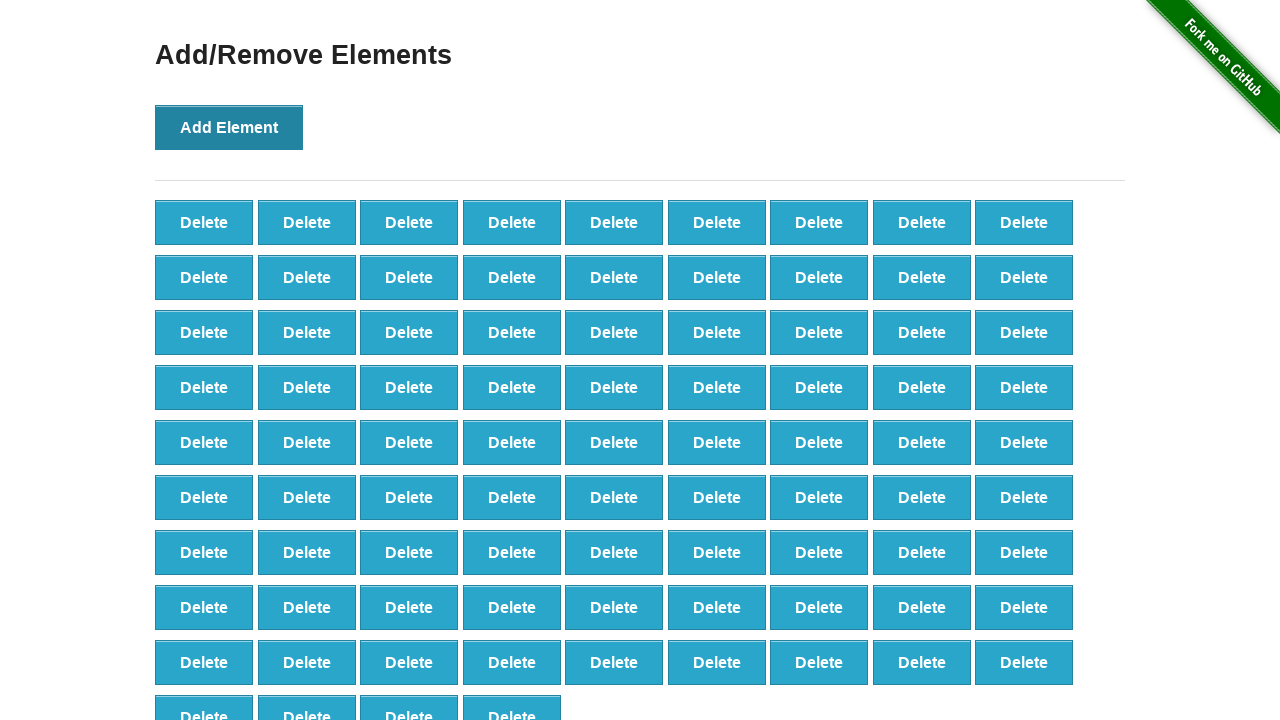

Clicked Add Element button (click 86 of 101) at (229, 127) on button[onclick='addElement()']
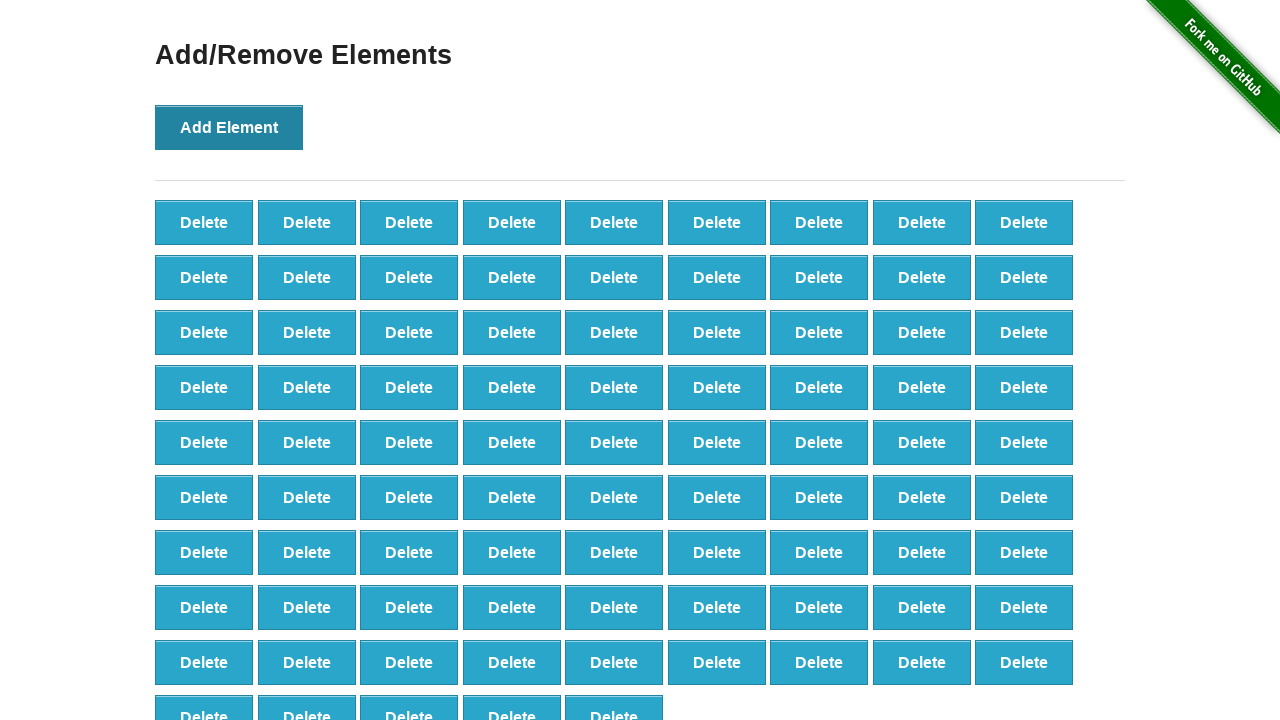

Clicked Add Element button (click 87 of 101) at (229, 127) on button[onclick='addElement()']
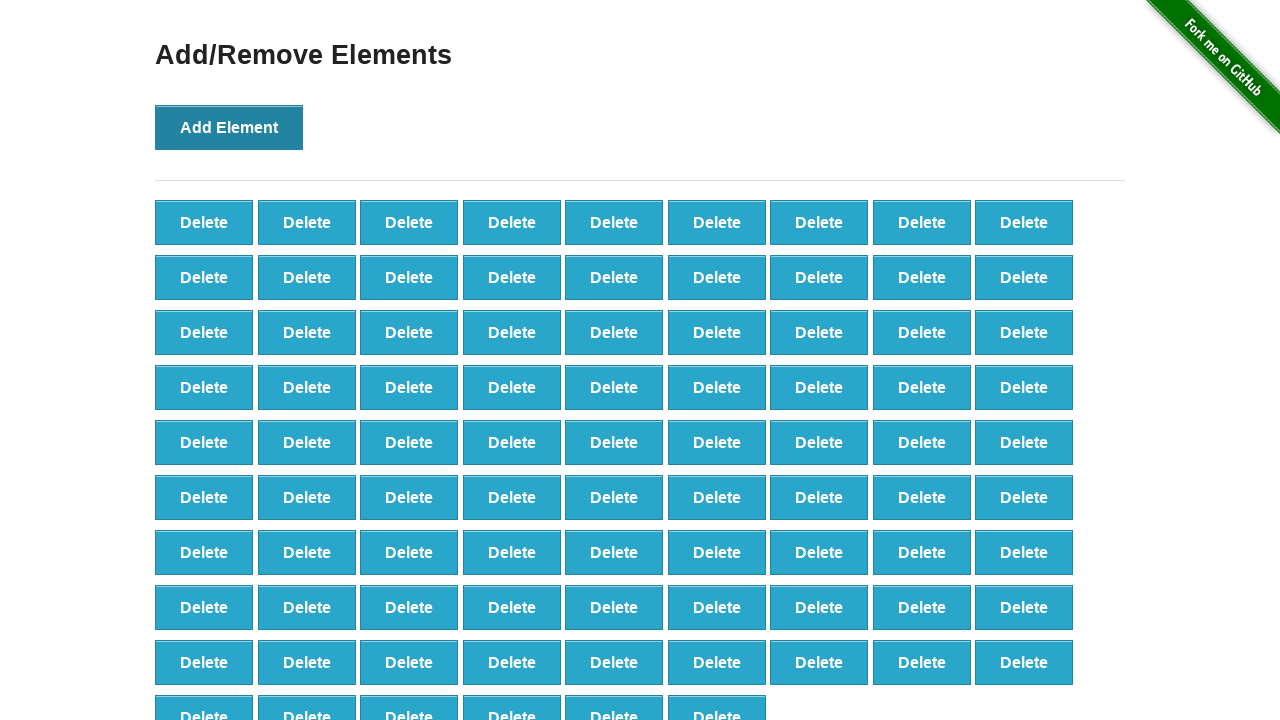

Clicked Add Element button (click 88 of 101) at (229, 127) on button[onclick='addElement()']
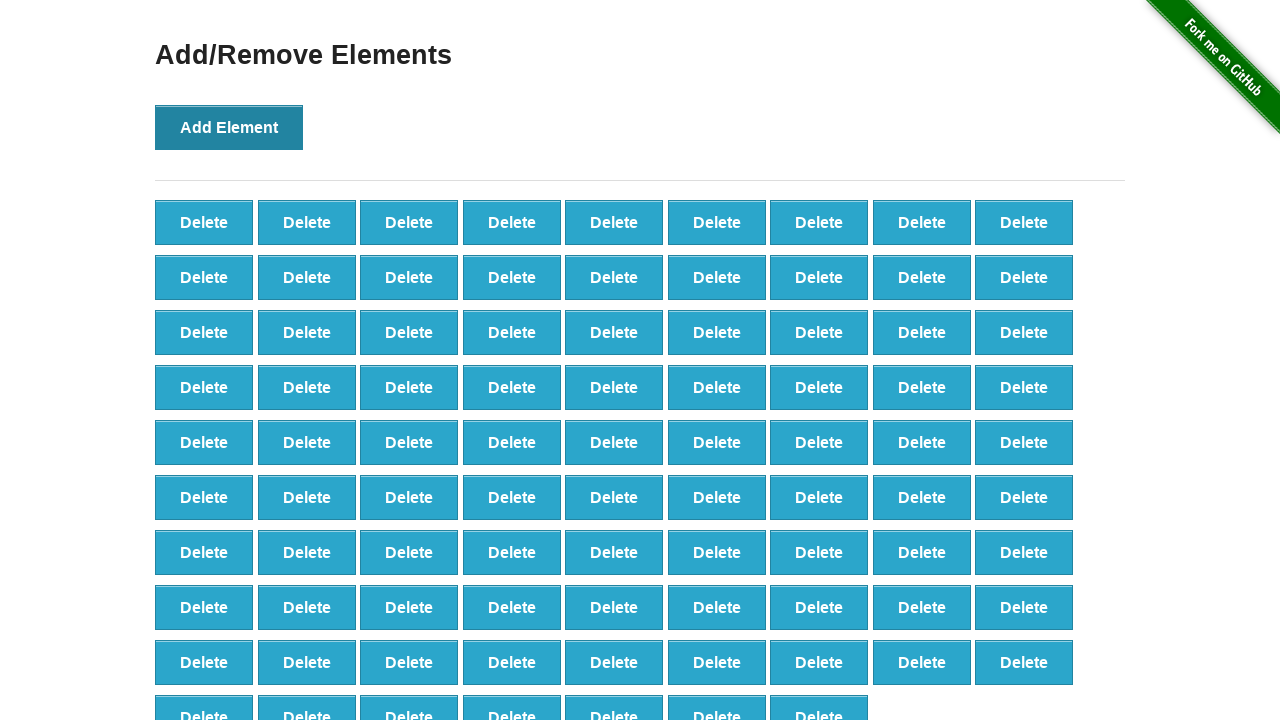

Clicked Add Element button (click 89 of 101) at (229, 127) on button[onclick='addElement()']
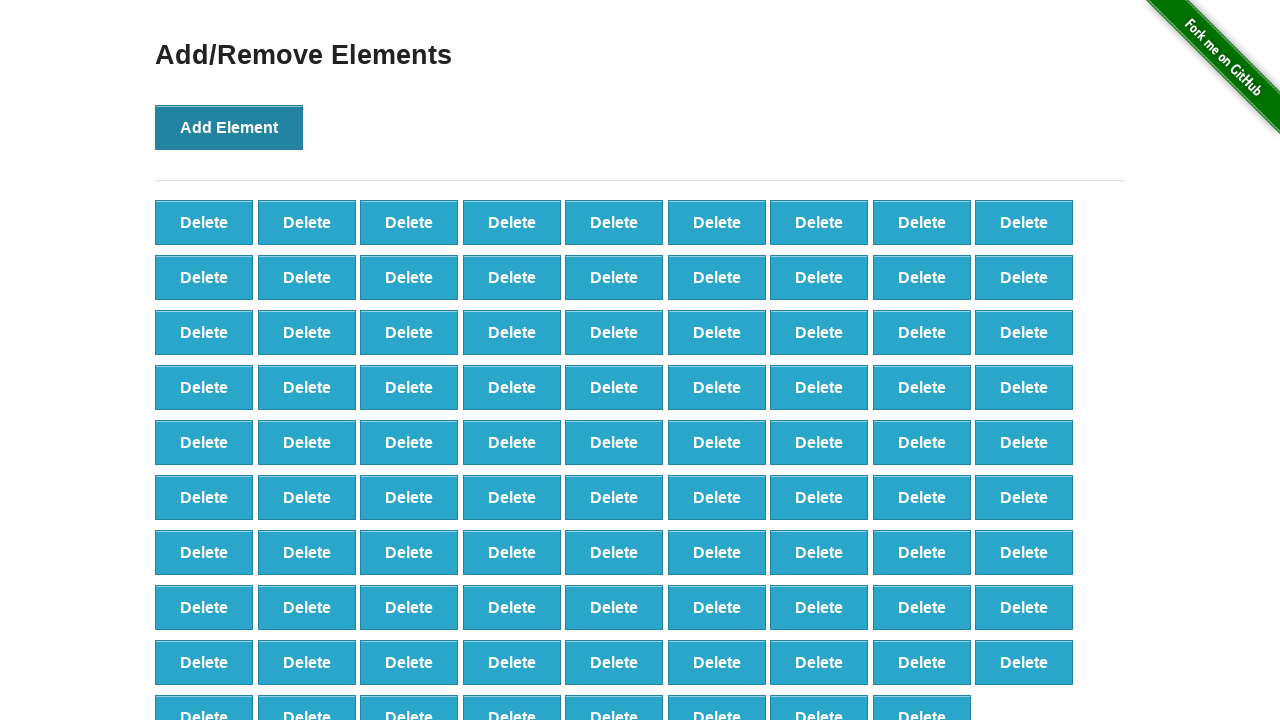

Clicked Add Element button (click 90 of 101) at (229, 127) on button[onclick='addElement()']
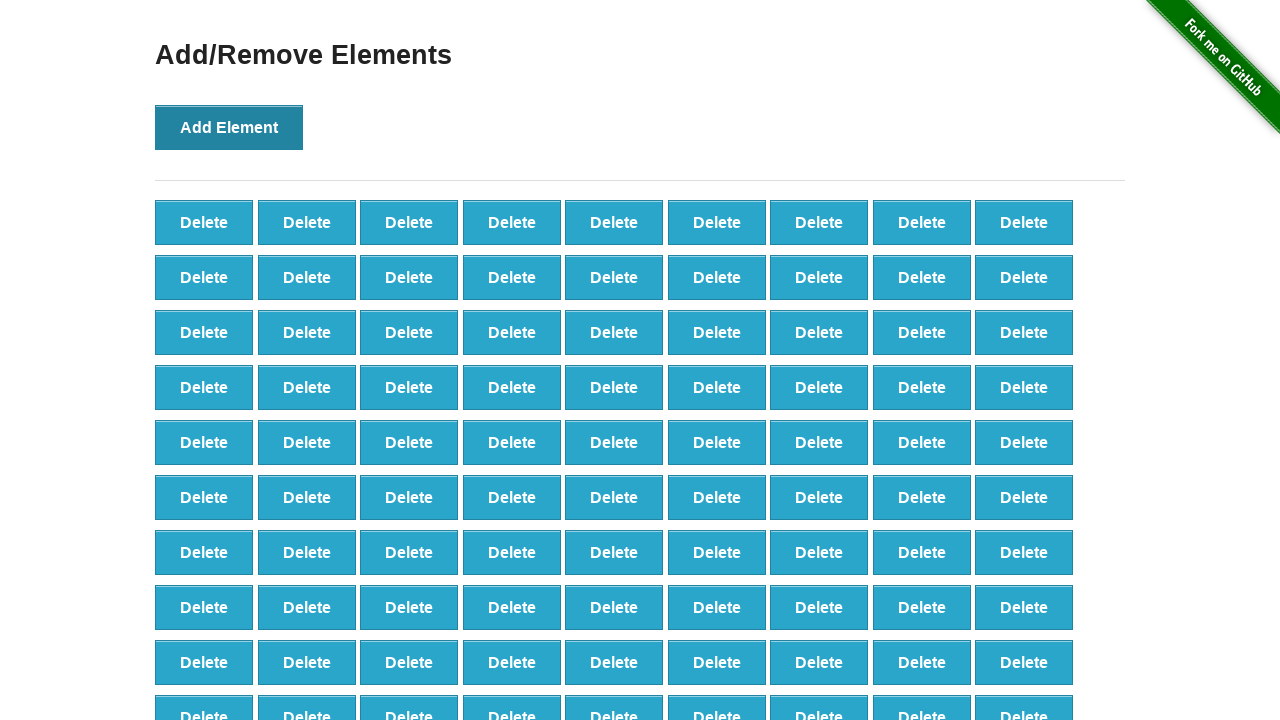

Clicked Add Element button (click 91 of 101) at (229, 127) on button[onclick='addElement()']
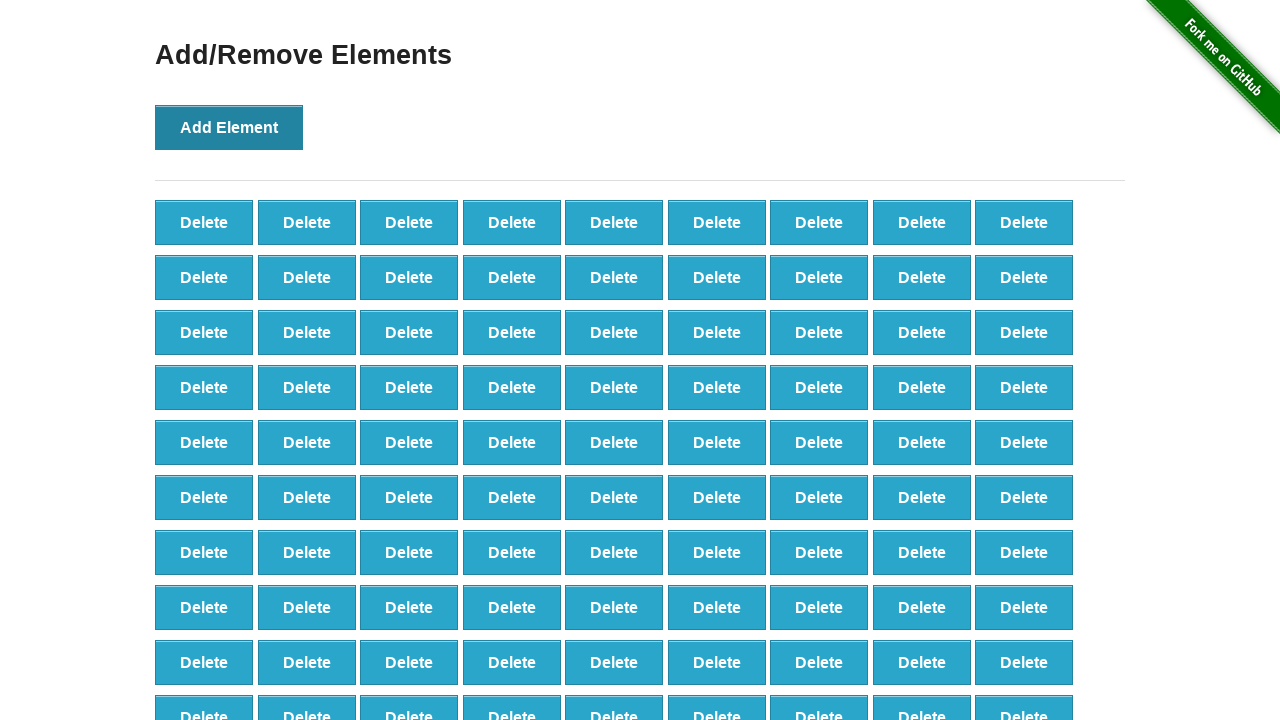

Clicked Add Element button (click 92 of 101) at (229, 127) on button[onclick='addElement()']
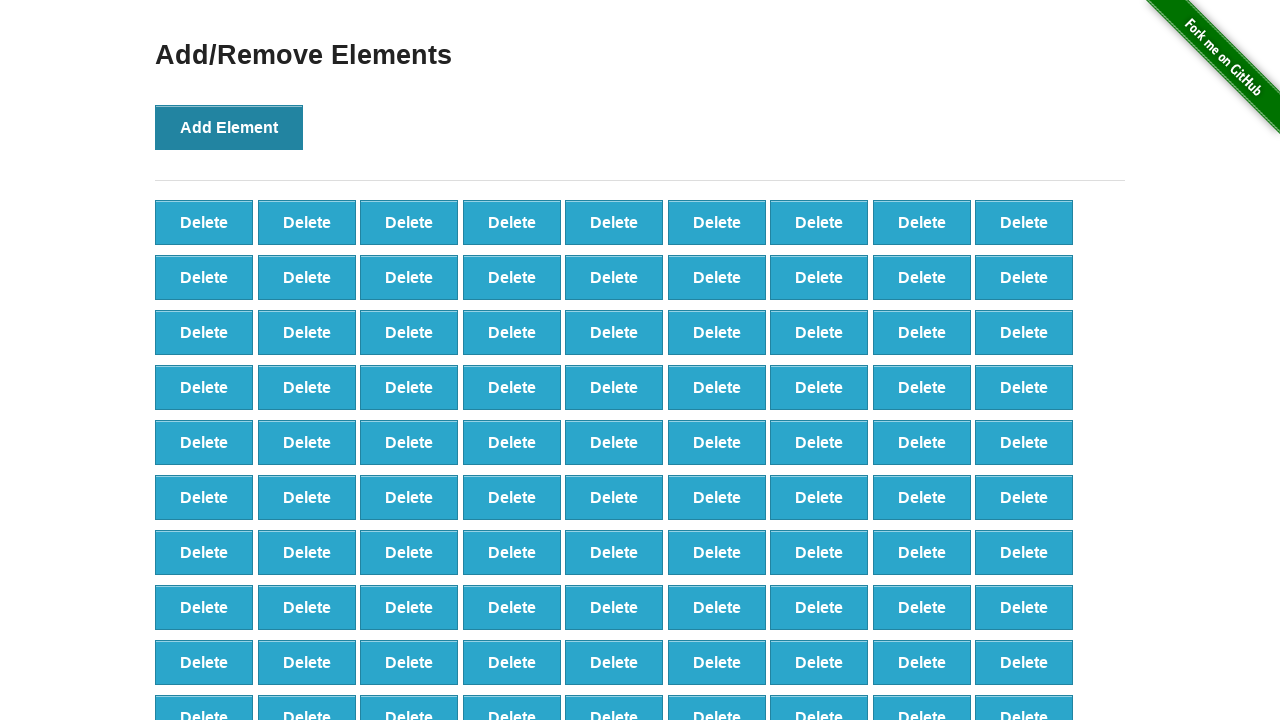

Clicked Add Element button (click 93 of 101) at (229, 127) on button[onclick='addElement()']
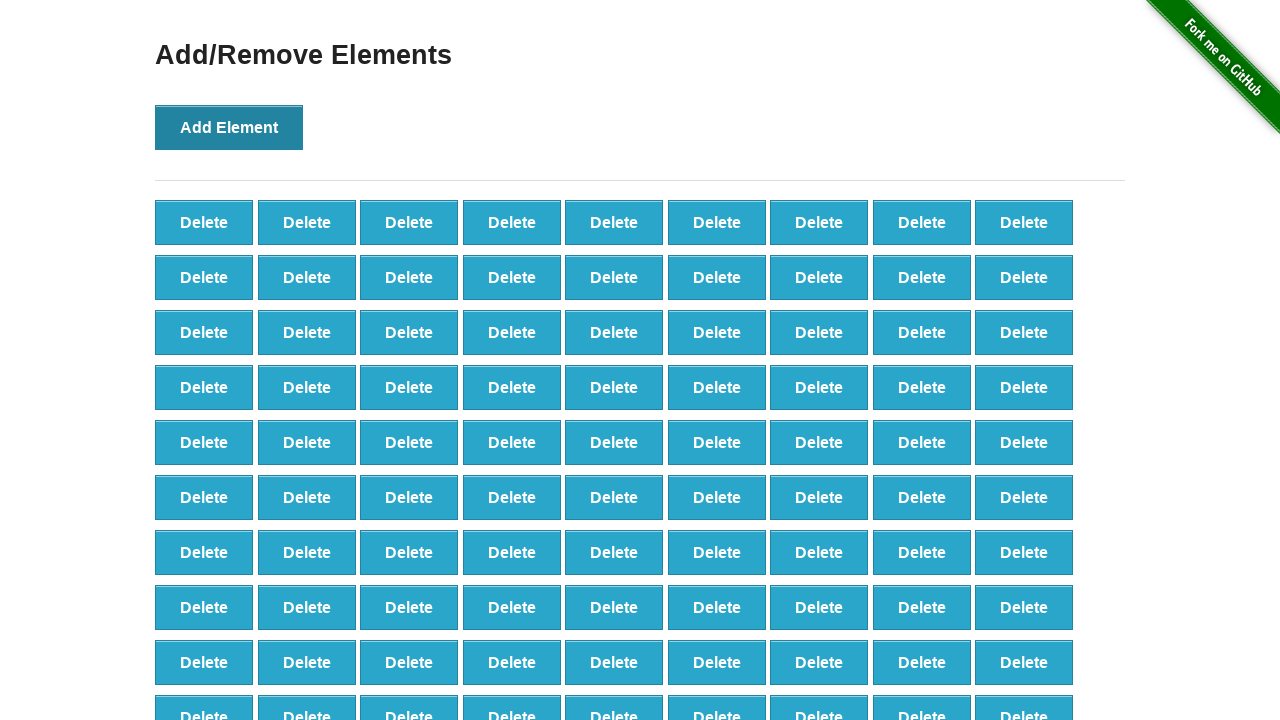

Clicked Add Element button (click 94 of 101) at (229, 127) on button[onclick='addElement()']
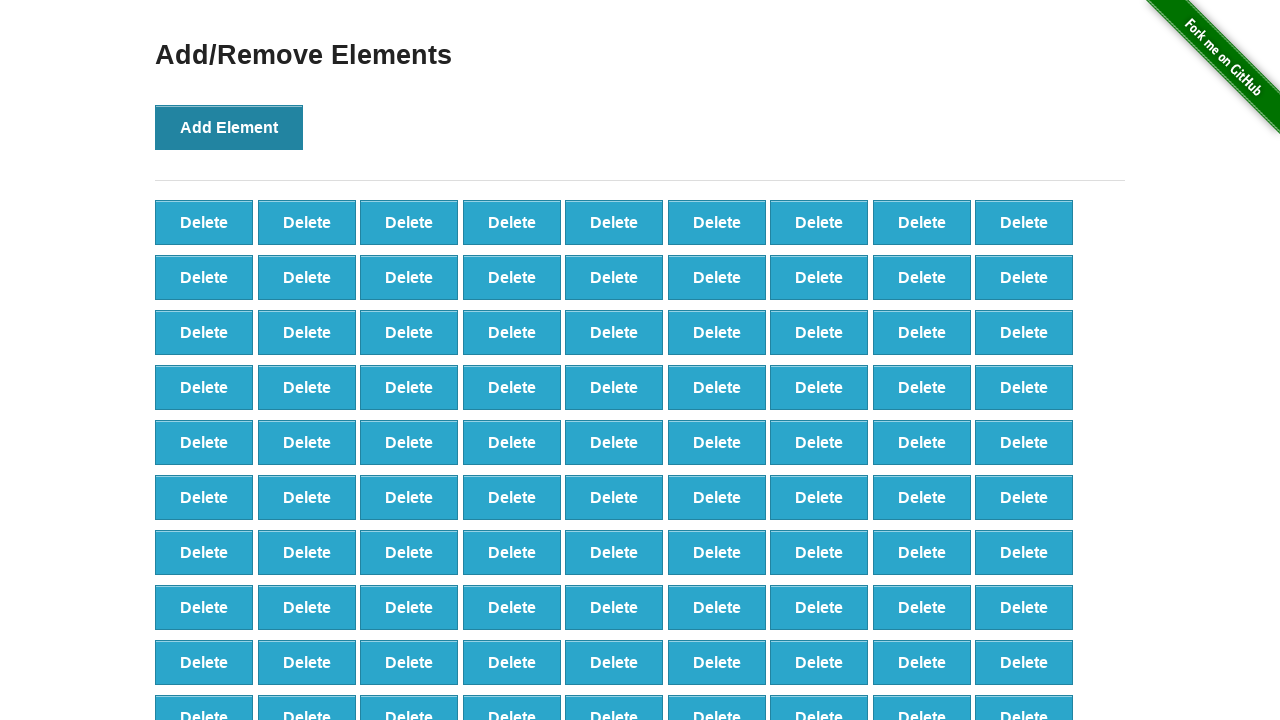

Clicked Add Element button (click 95 of 101) at (229, 127) on button[onclick='addElement()']
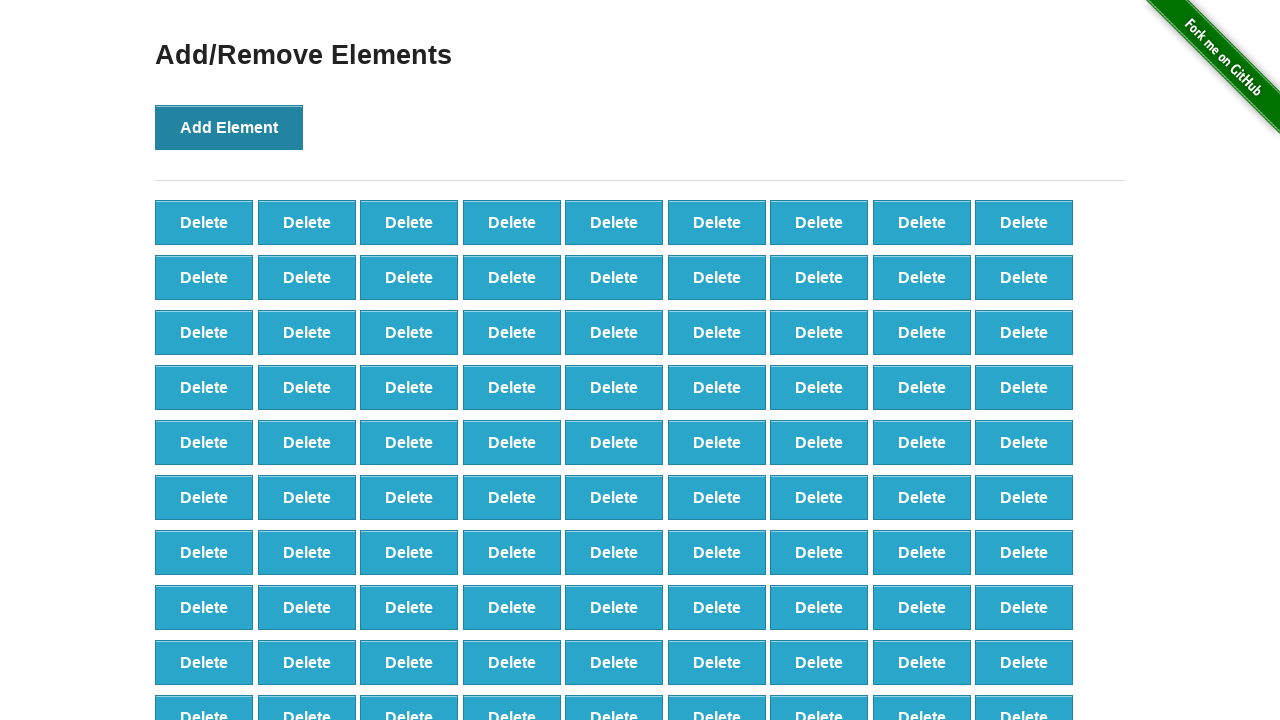

Clicked Add Element button (click 96 of 101) at (229, 127) on button[onclick='addElement()']
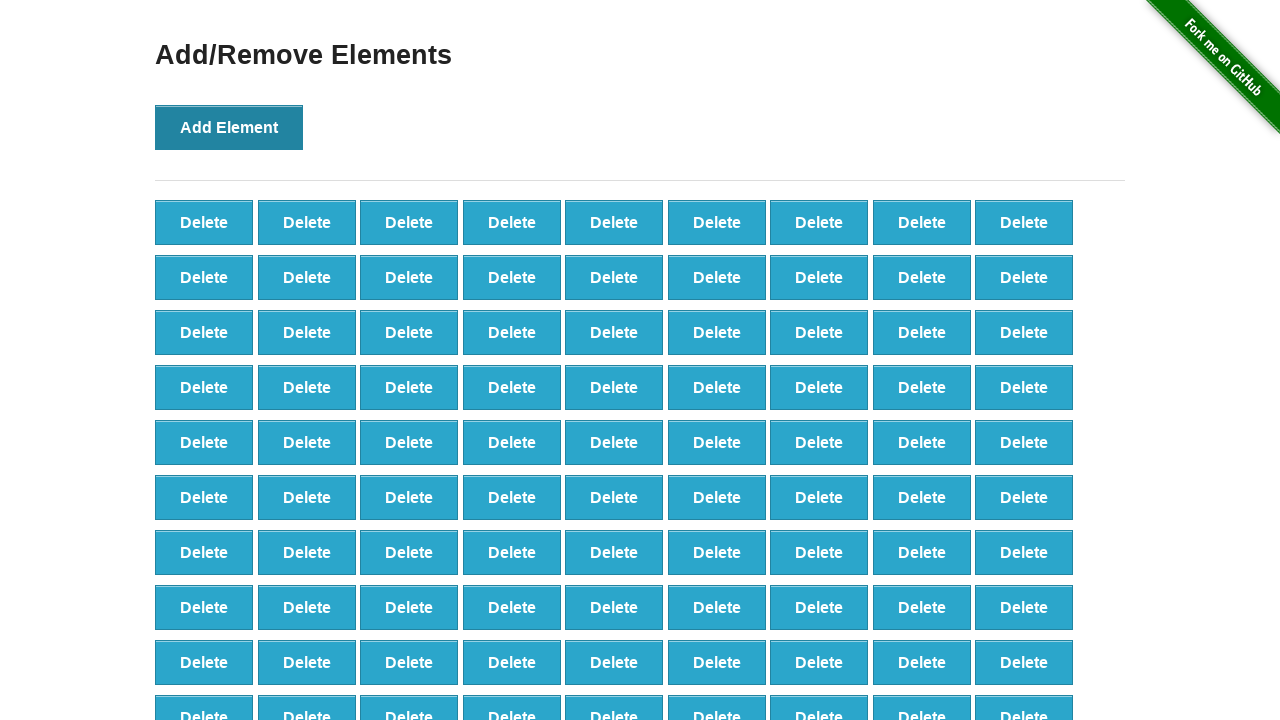

Clicked Add Element button (click 97 of 101) at (229, 127) on button[onclick='addElement()']
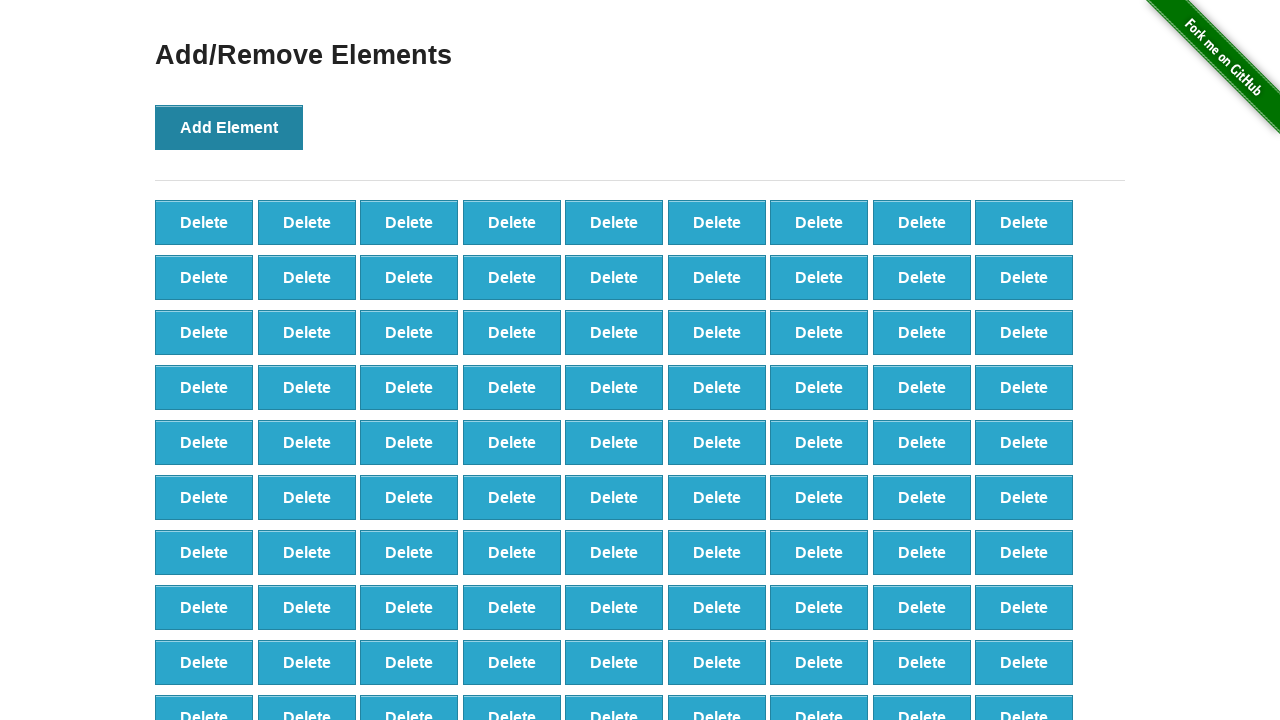

Clicked Add Element button (click 98 of 101) at (229, 127) on button[onclick='addElement()']
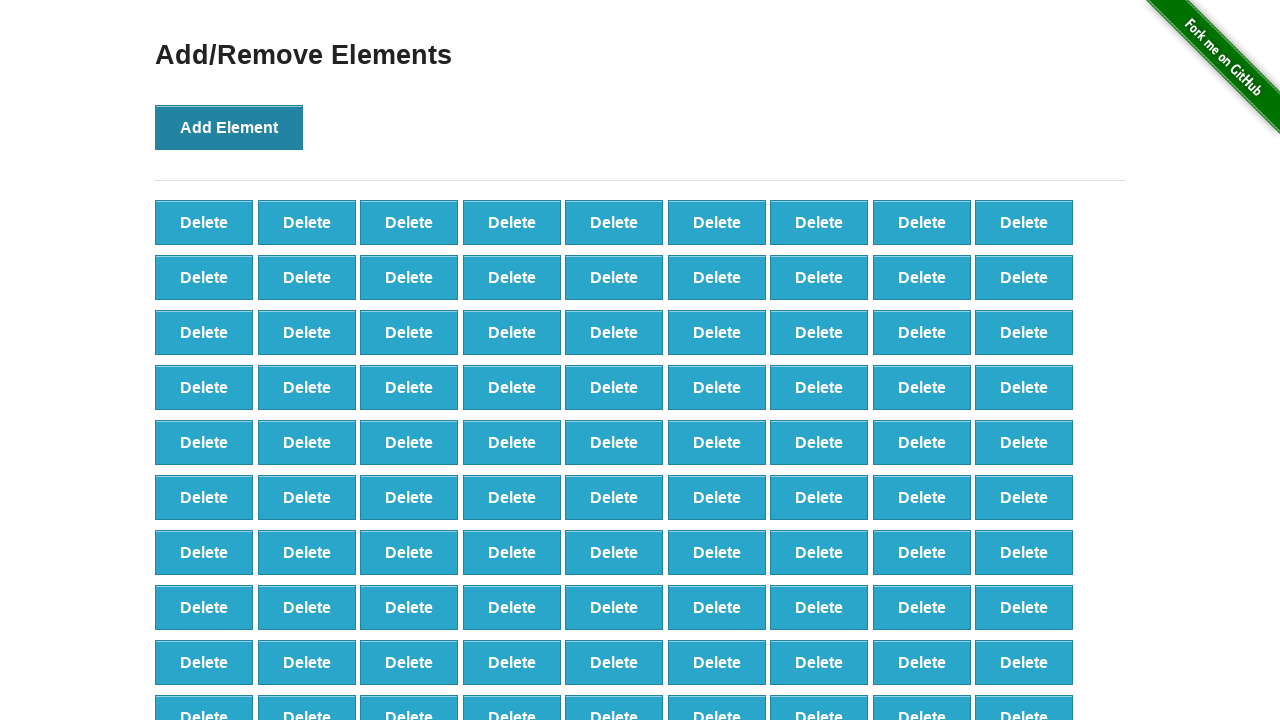

Clicked Add Element button (click 99 of 101) at (229, 127) on button[onclick='addElement()']
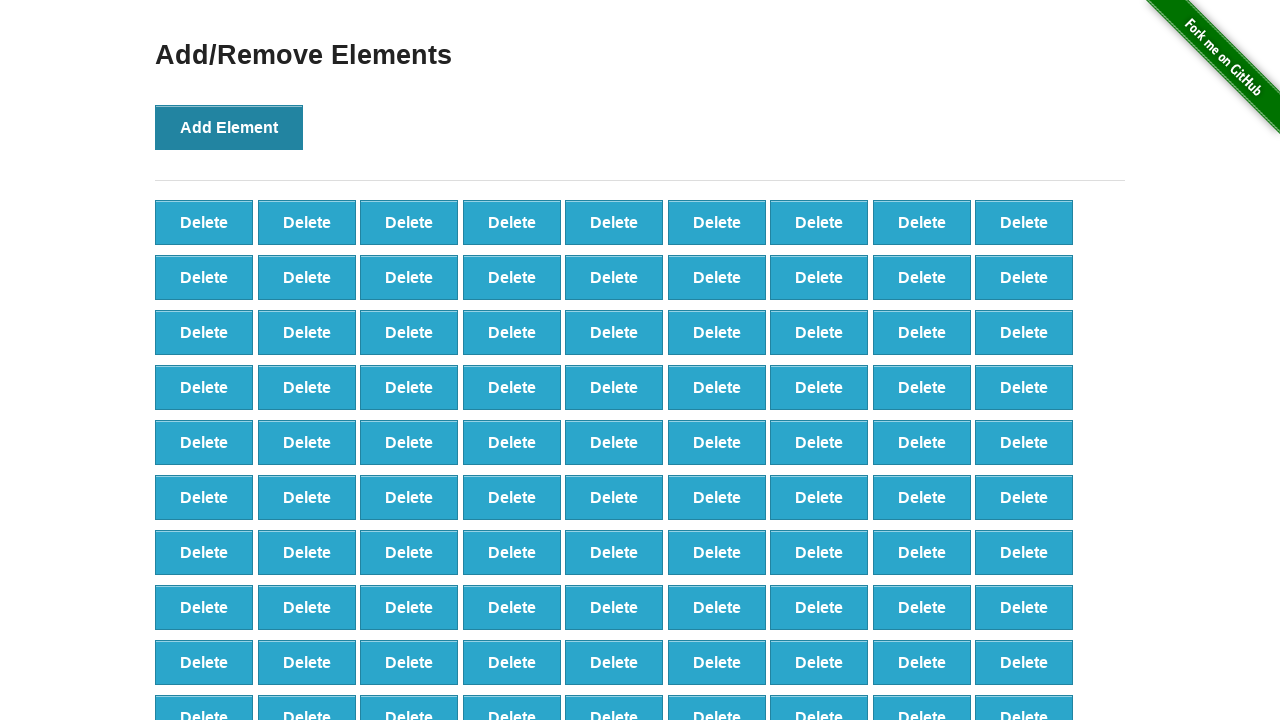

Clicked Add Element button (click 100 of 101) at (229, 127) on button[onclick='addElement()']
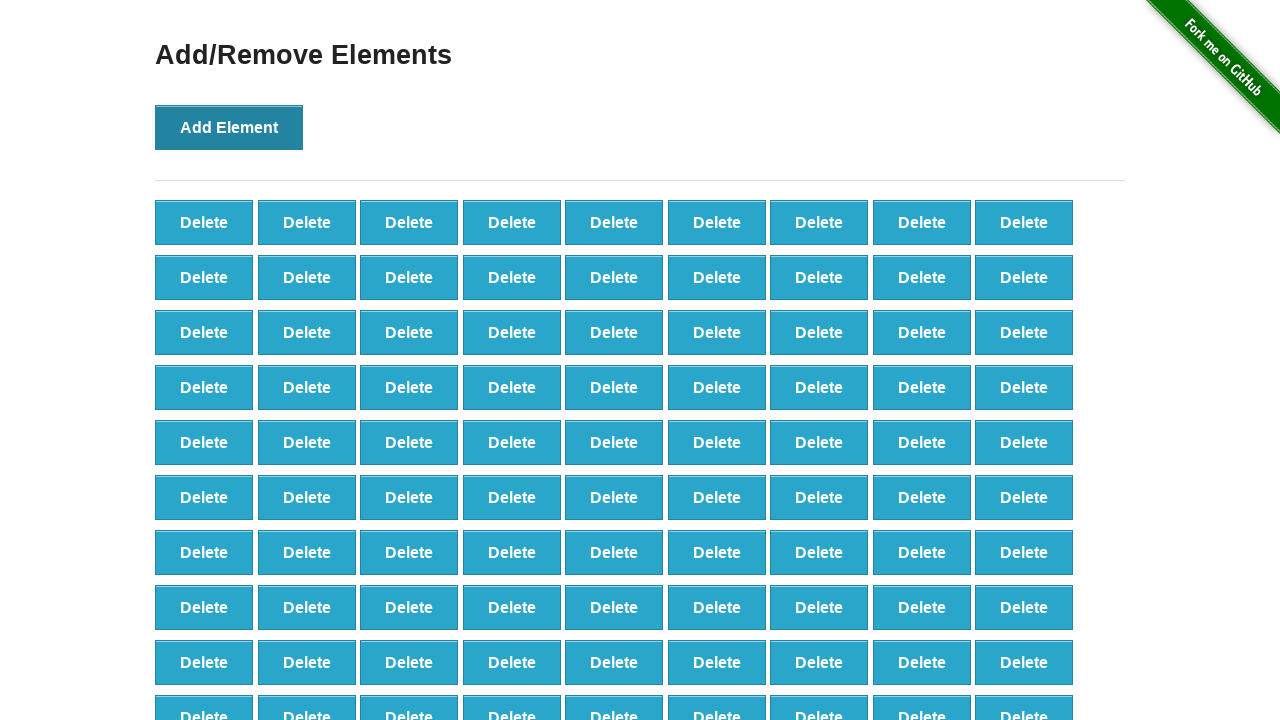

Clicked Add Element button (click 101 of 101) at (229, 127) on button[onclick='addElement()']
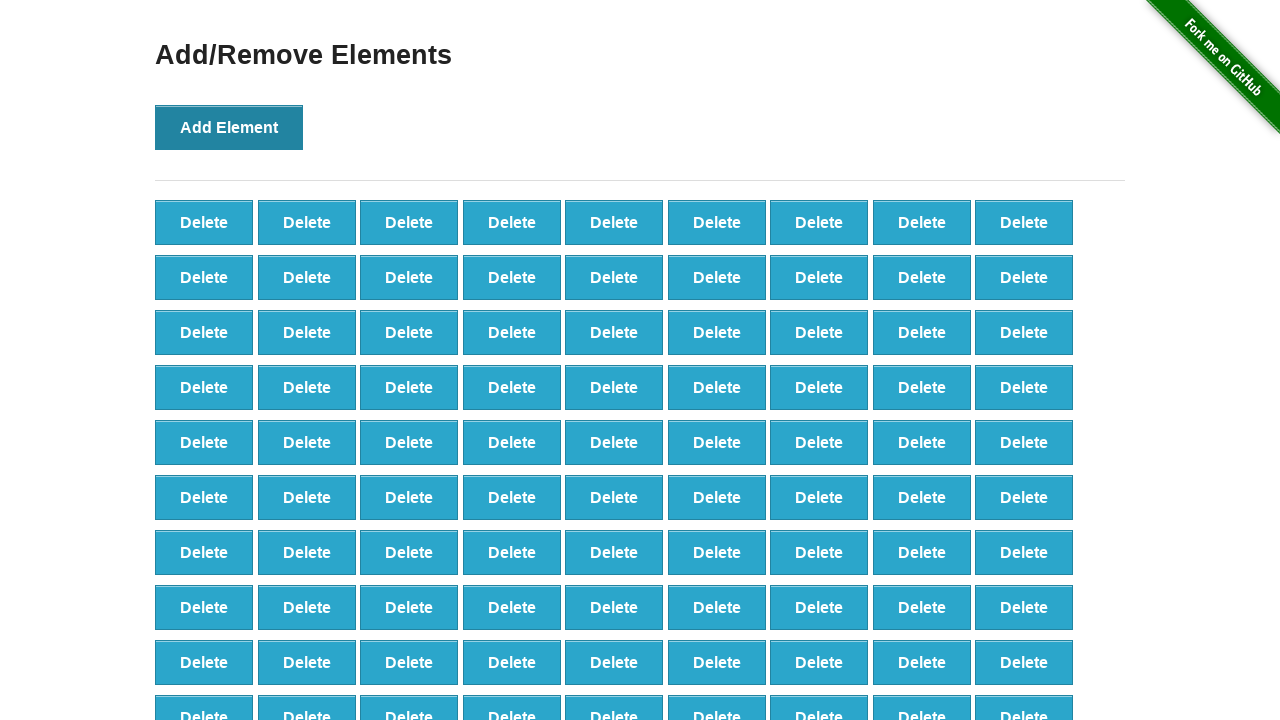

Verified 101 delete buttons exist after adding elements
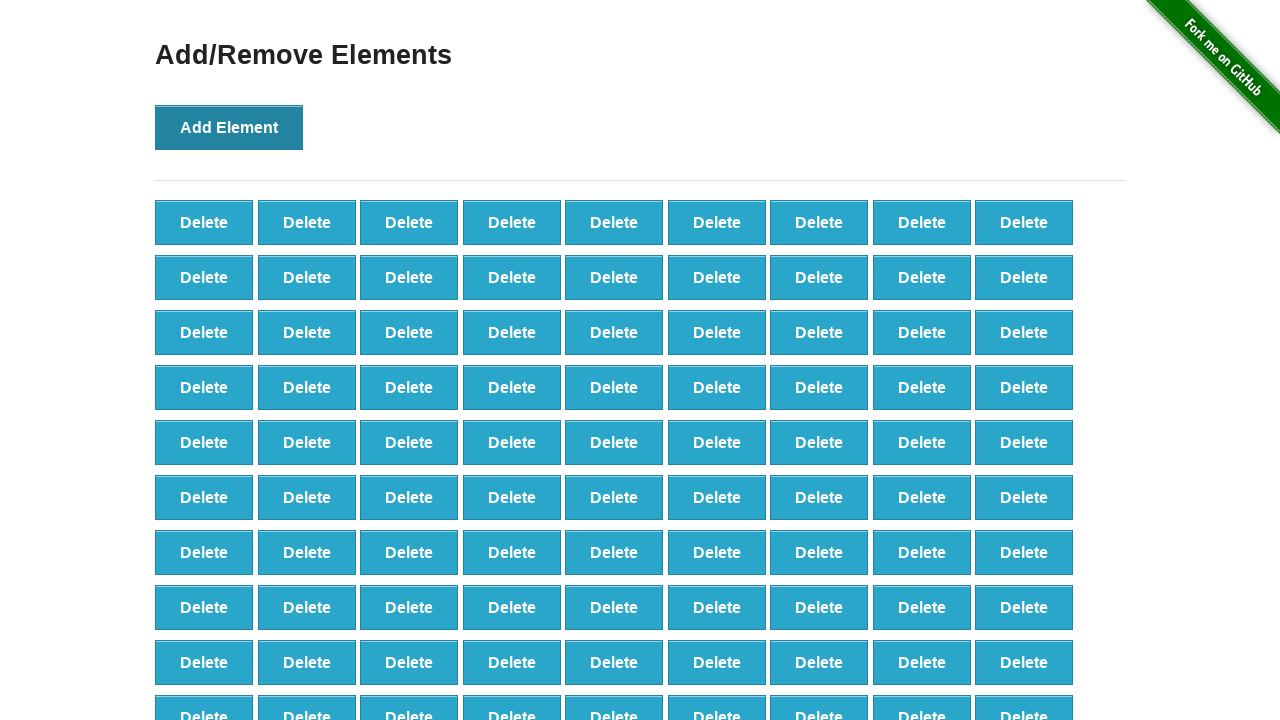

Clicked Delete button (1st delete) at (204, 222) on button.added-manually:first-child
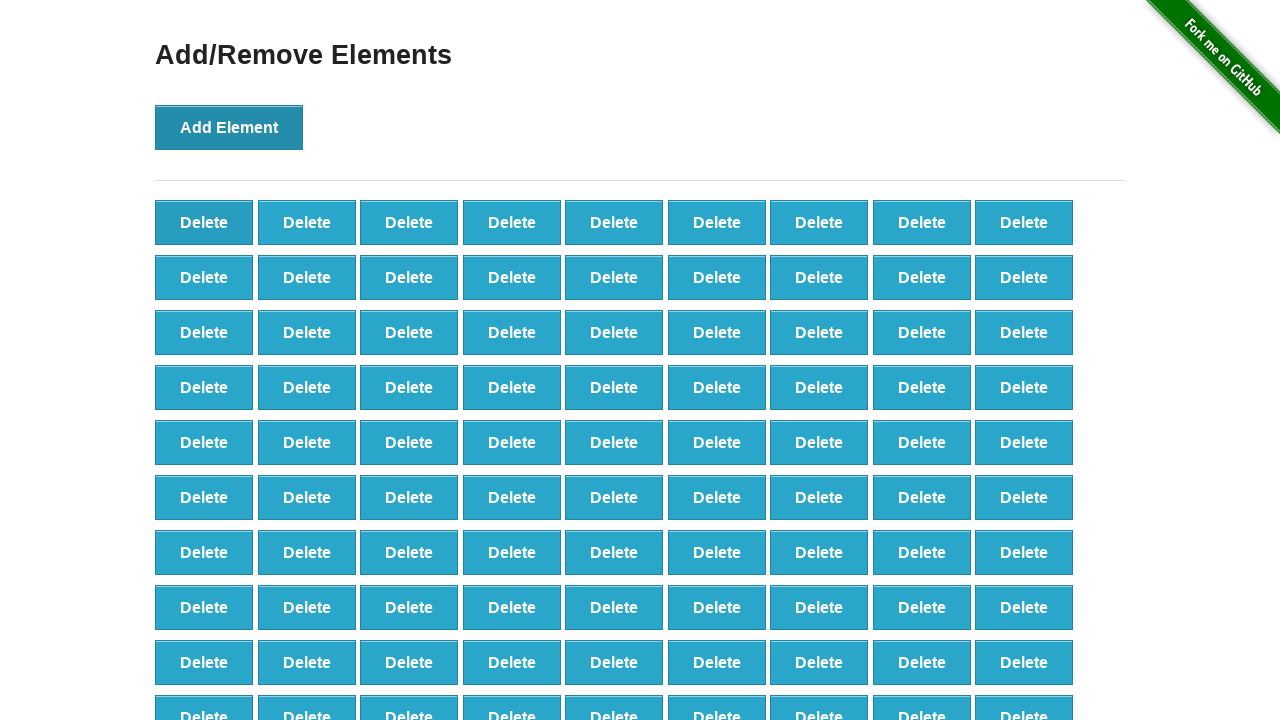

Clicked Delete button (delete 2 of 91) at (204, 222) on button.added-manually:first-child
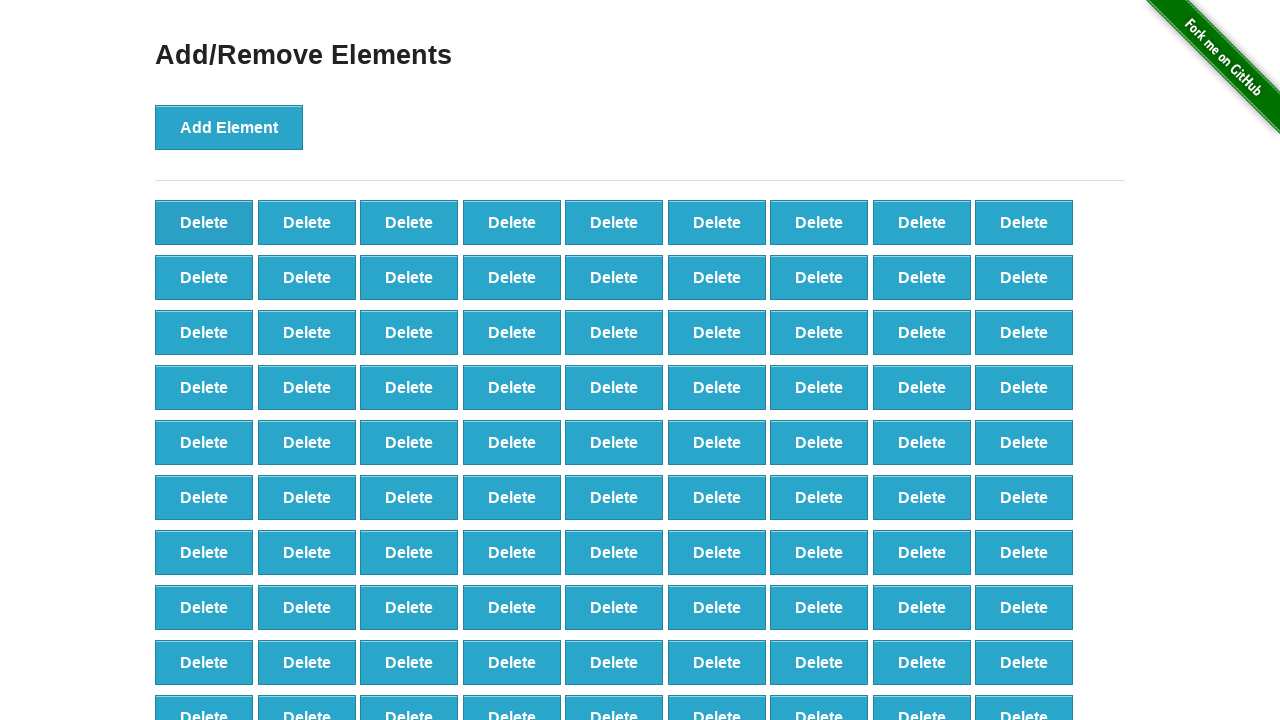

Clicked Delete button (delete 3 of 91) at (204, 222) on button.added-manually:first-child
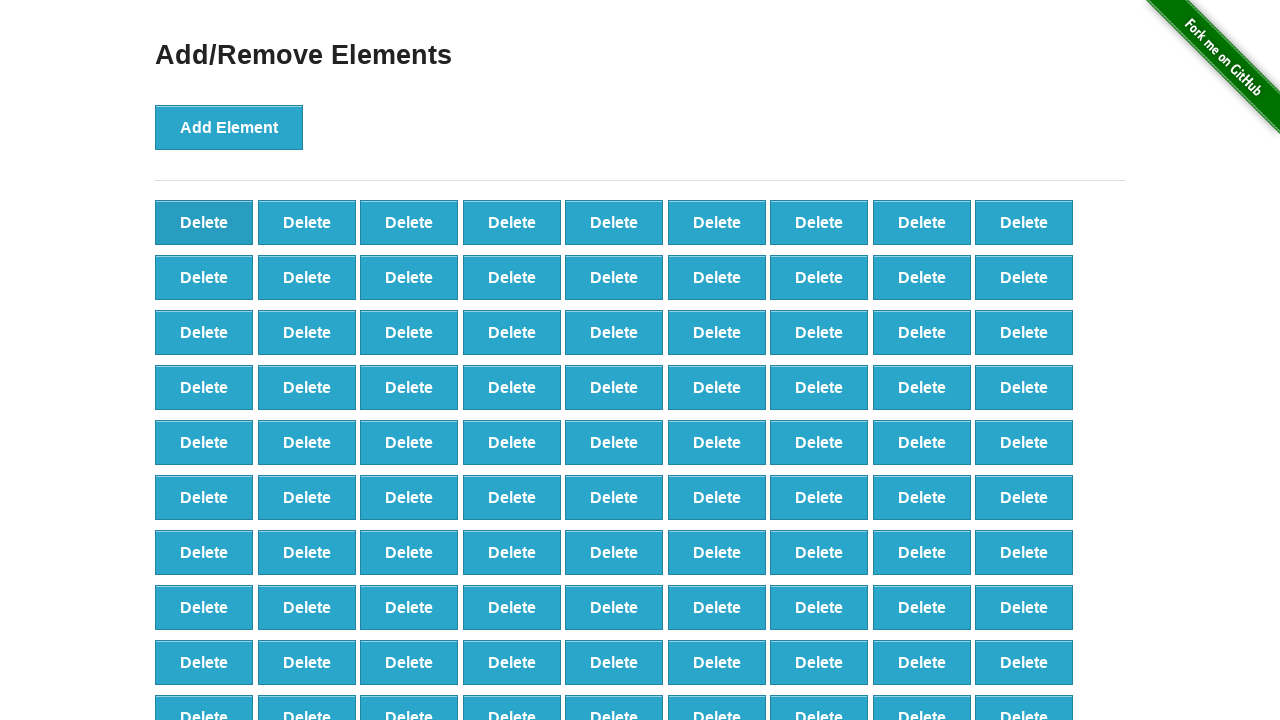

Clicked Delete button (delete 4 of 91) at (204, 222) on button.added-manually:first-child
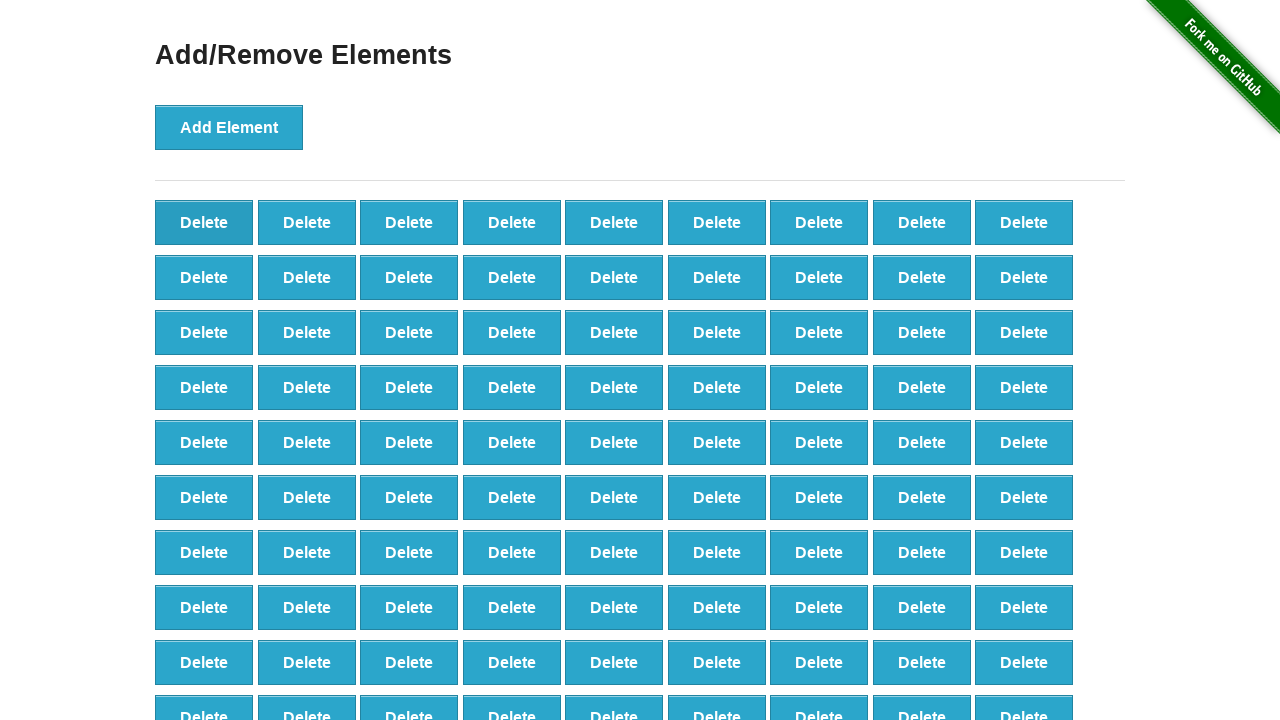

Clicked Delete button (delete 5 of 91) at (204, 222) on button.added-manually:first-child
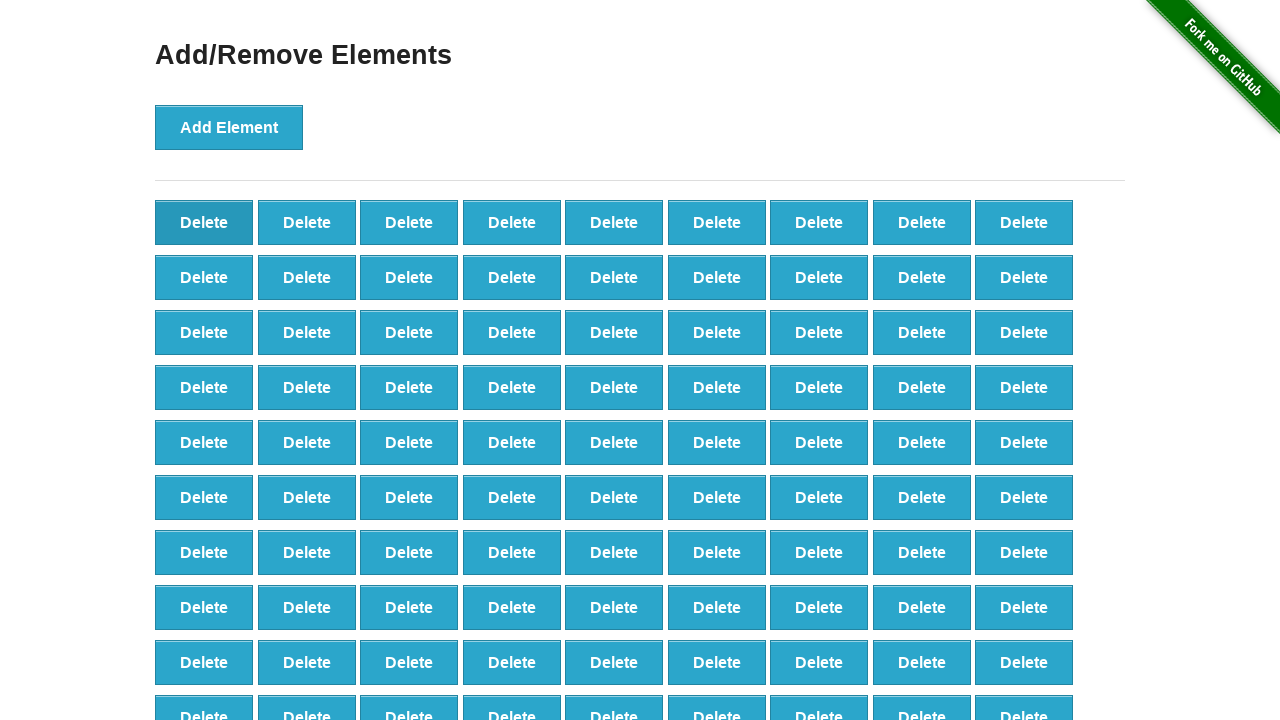

Clicked Delete button (delete 6 of 91) at (204, 222) on button.added-manually:first-child
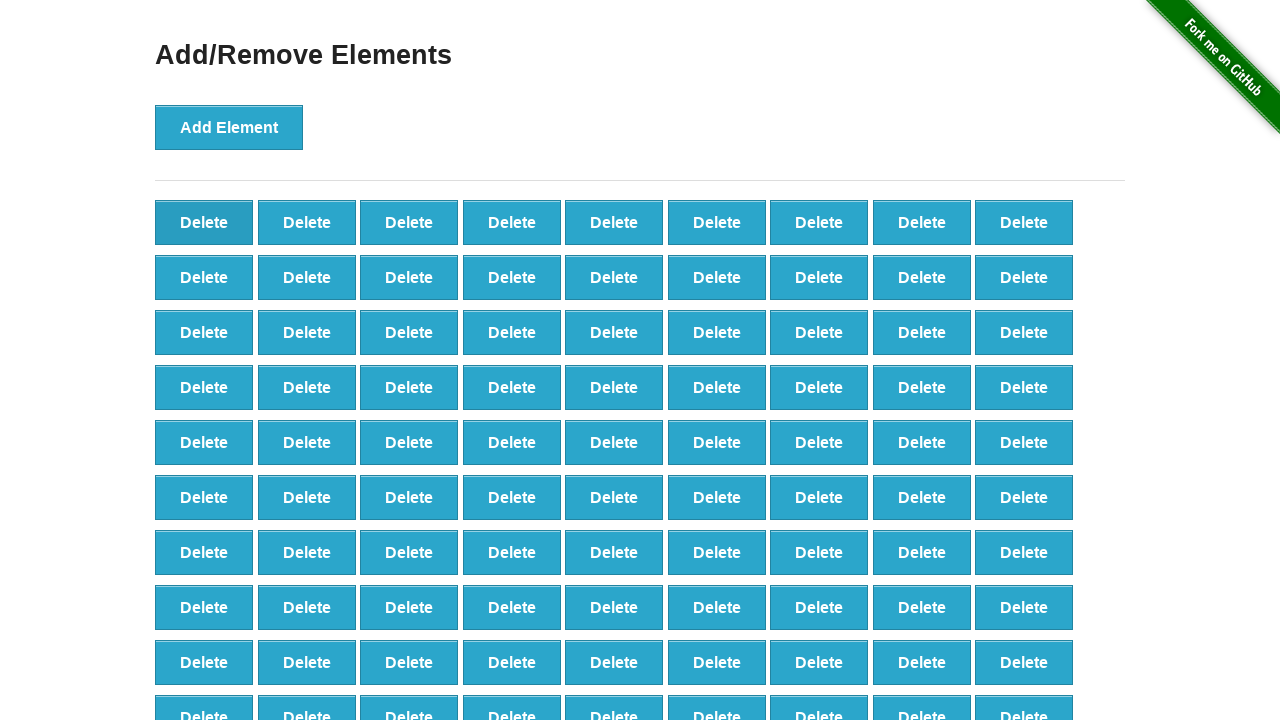

Clicked Delete button (delete 7 of 91) at (204, 222) on button.added-manually:first-child
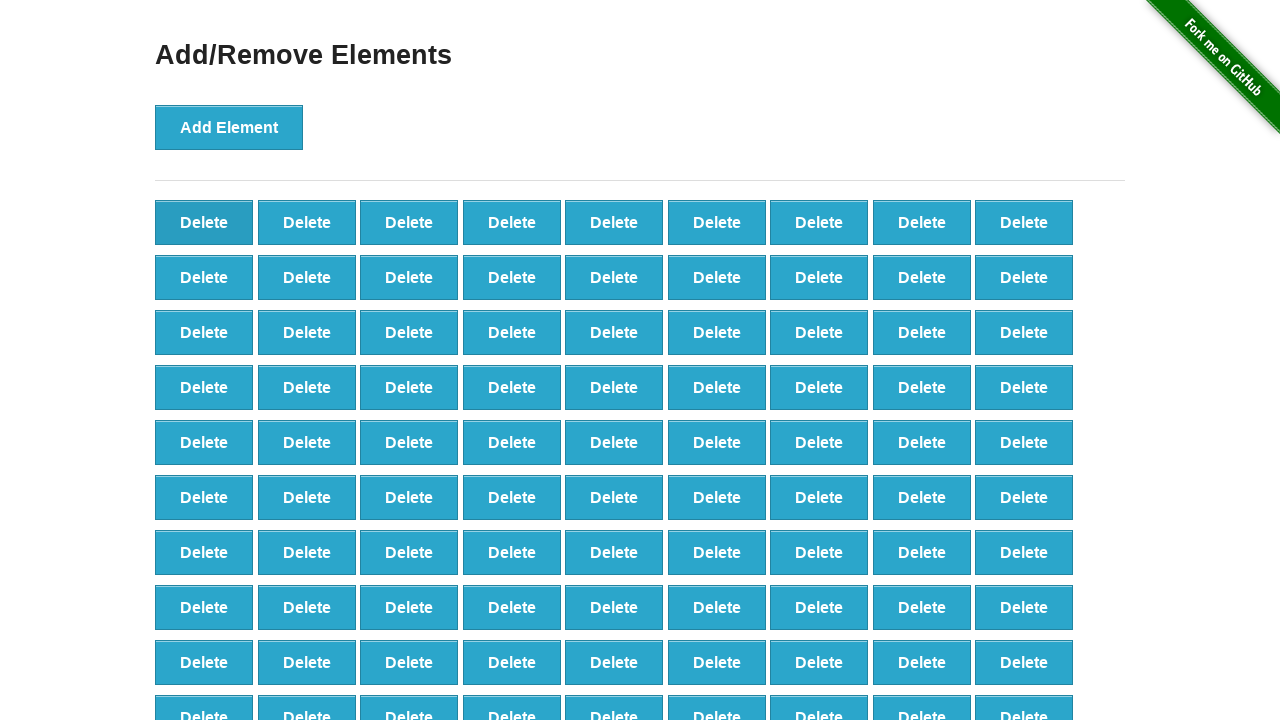

Clicked Delete button (delete 8 of 91) at (204, 222) on button.added-manually:first-child
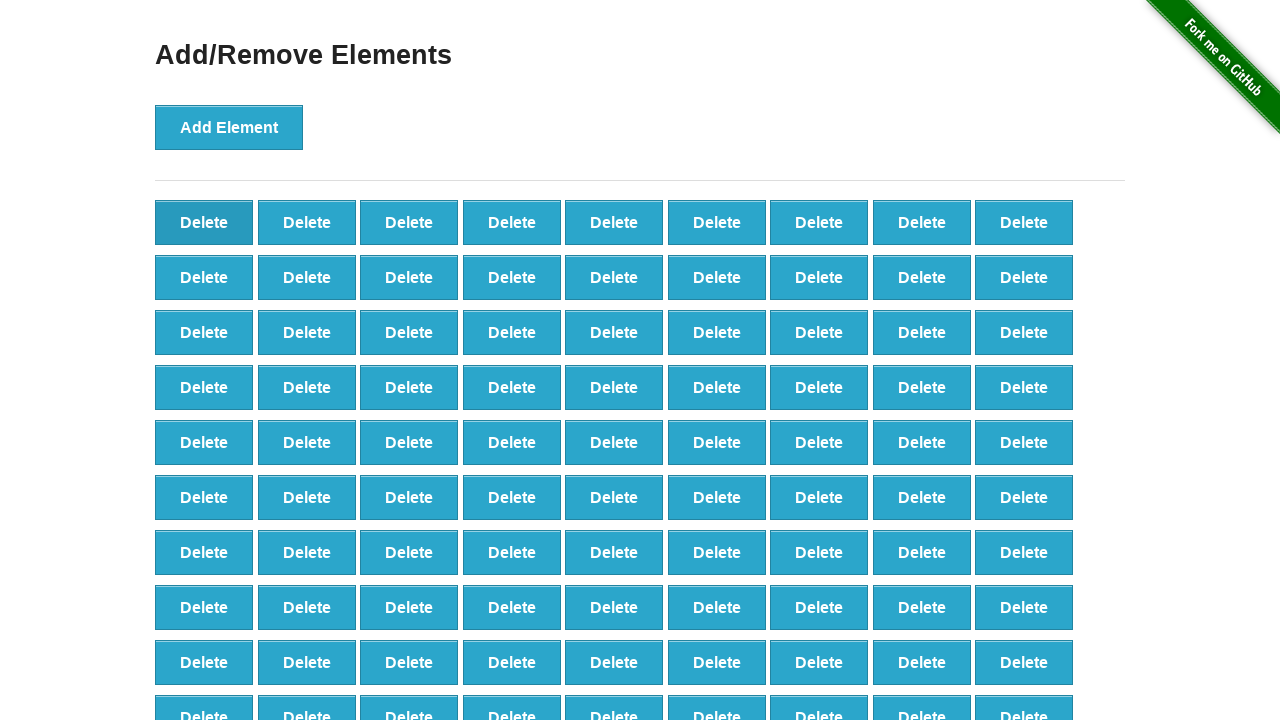

Clicked Delete button (delete 9 of 91) at (204, 222) on button.added-manually:first-child
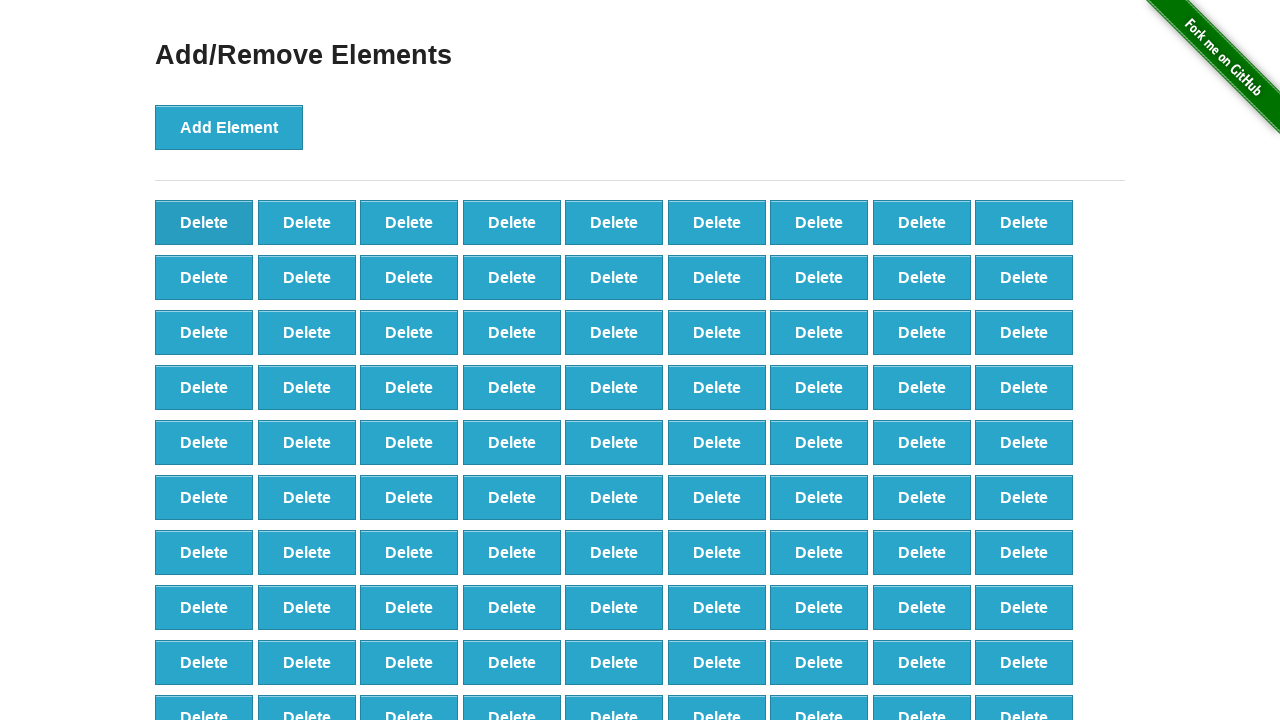

Clicked Delete button (delete 10 of 91) at (204, 222) on button.added-manually:first-child
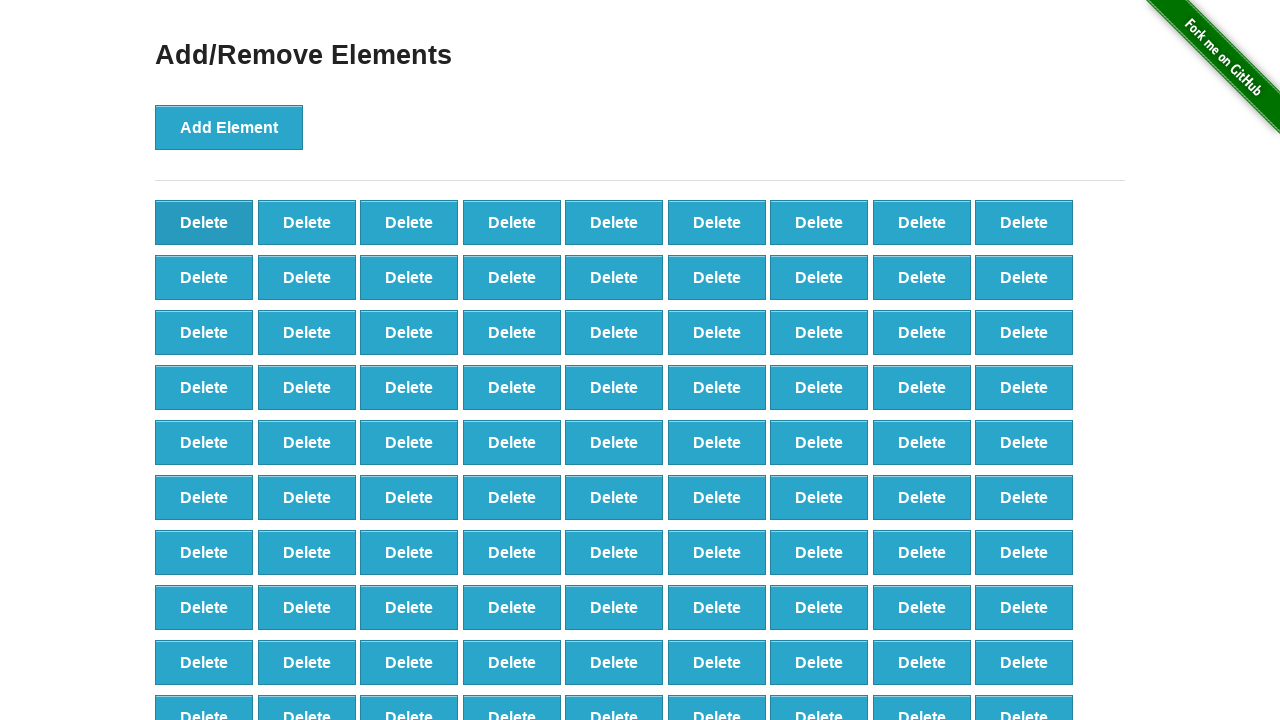

Clicked Delete button (delete 11 of 91) at (204, 222) on button.added-manually:first-child
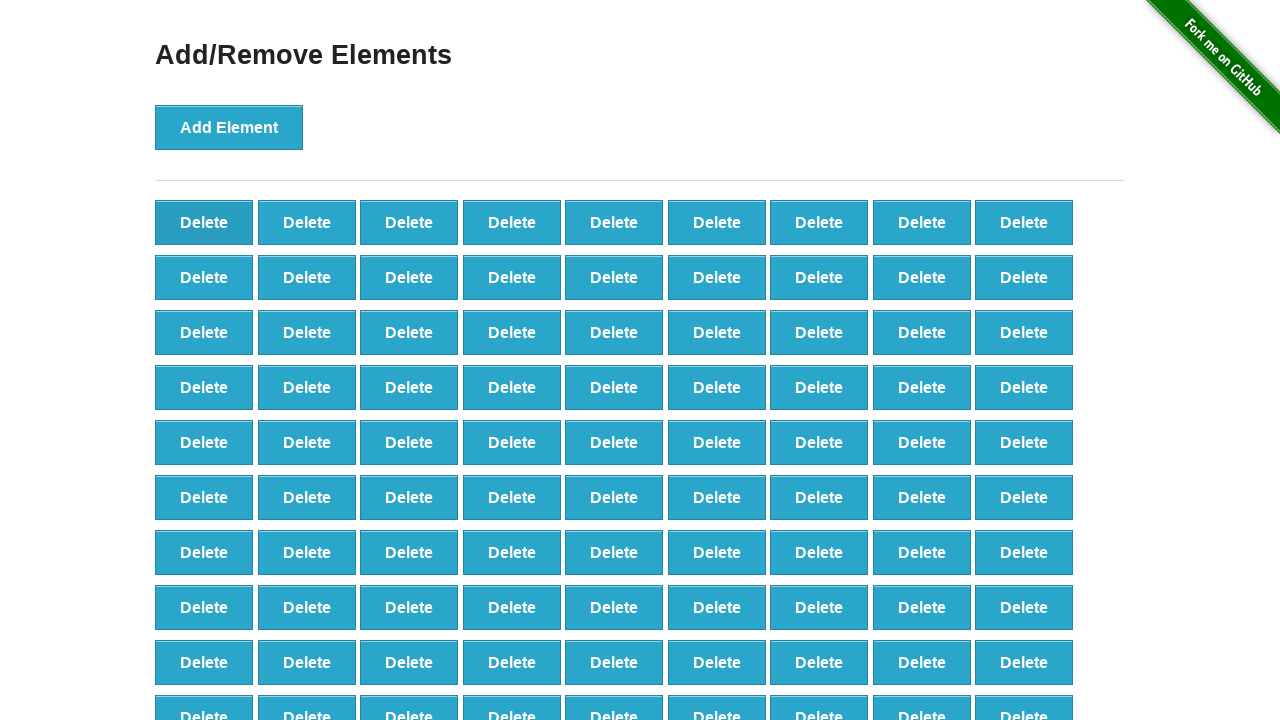

Clicked Delete button (delete 12 of 91) at (204, 222) on button.added-manually:first-child
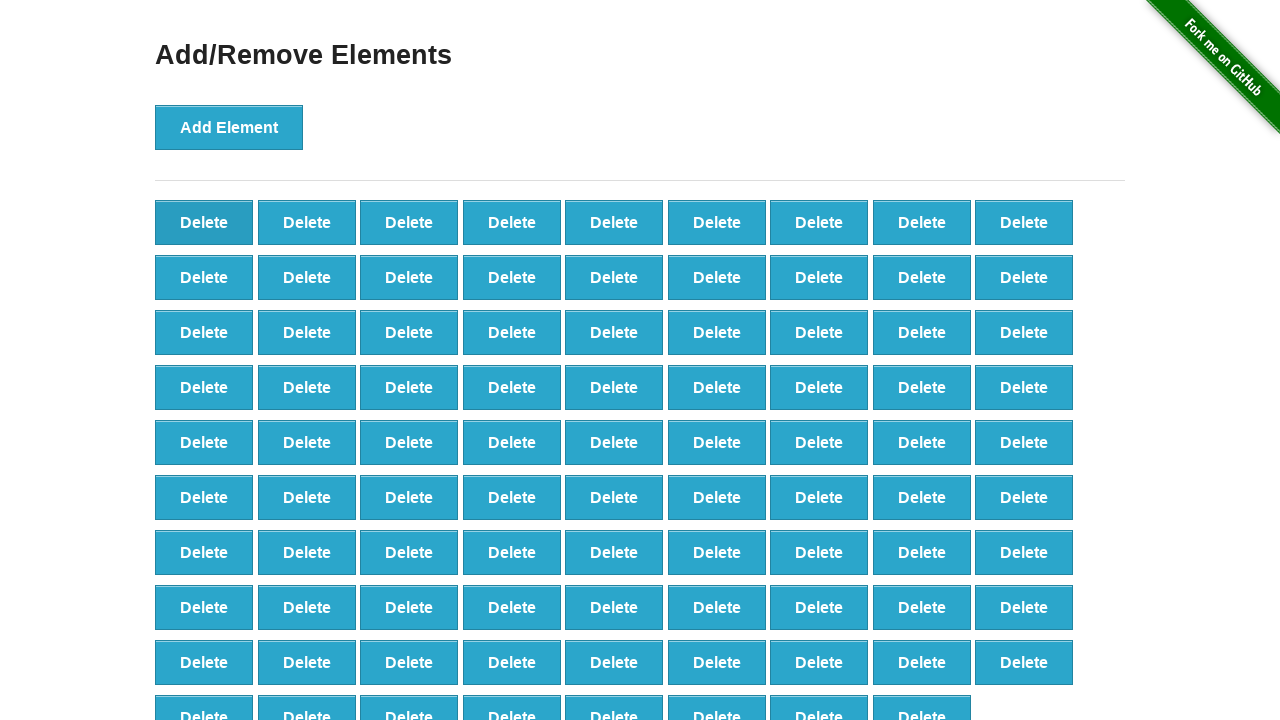

Clicked Delete button (delete 13 of 91) at (204, 222) on button.added-manually:first-child
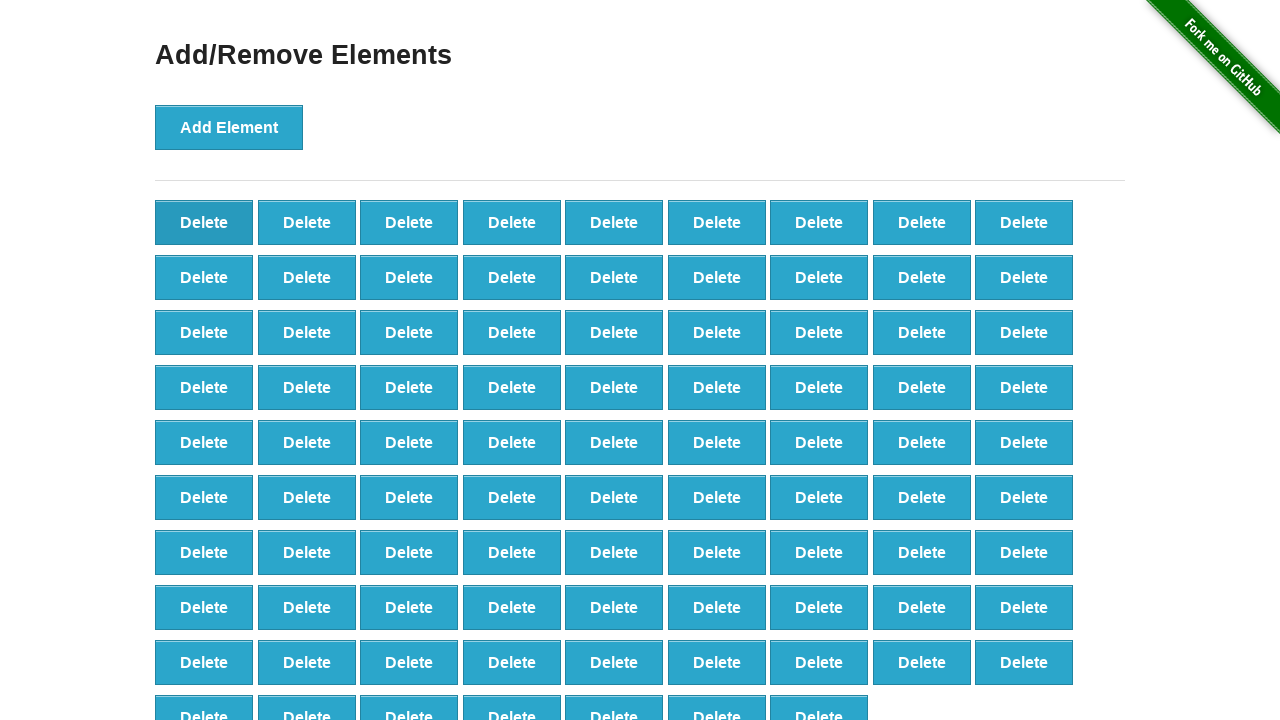

Clicked Delete button (delete 14 of 91) at (204, 222) on button.added-manually:first-child
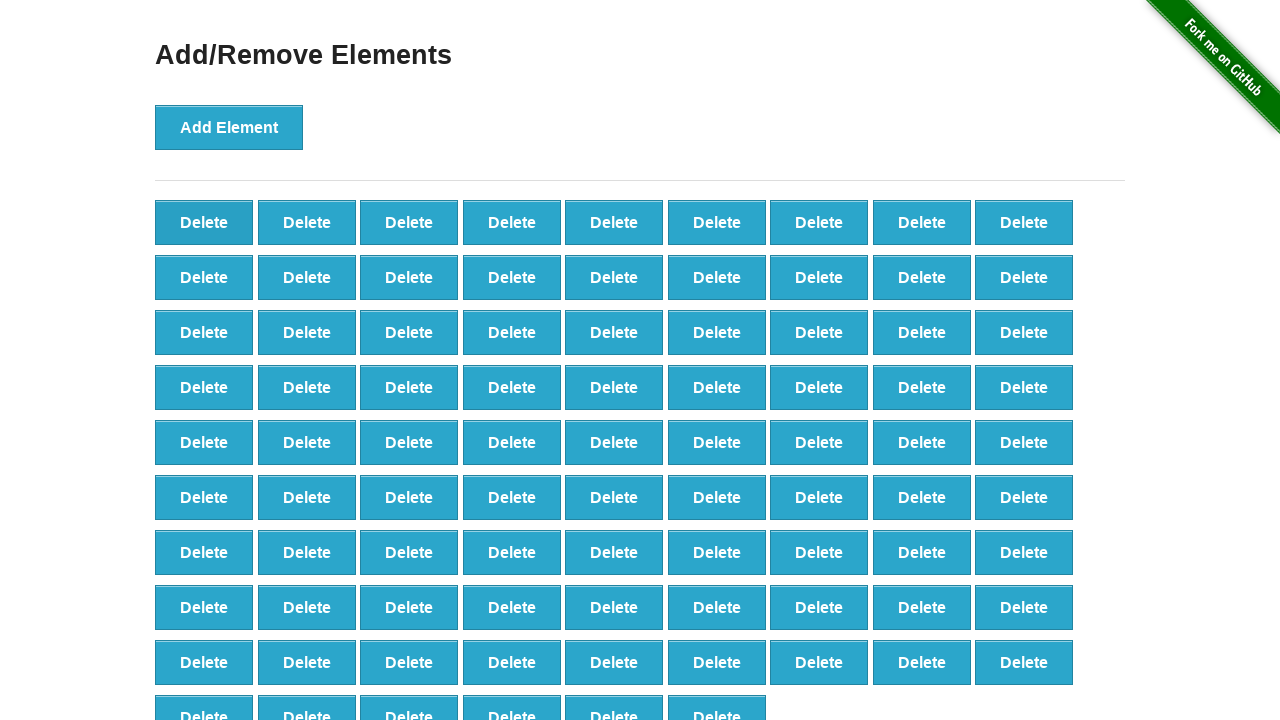

Clicked Delete button (delete 15 of 91) at (204, 222) on button.added-manually:first-child
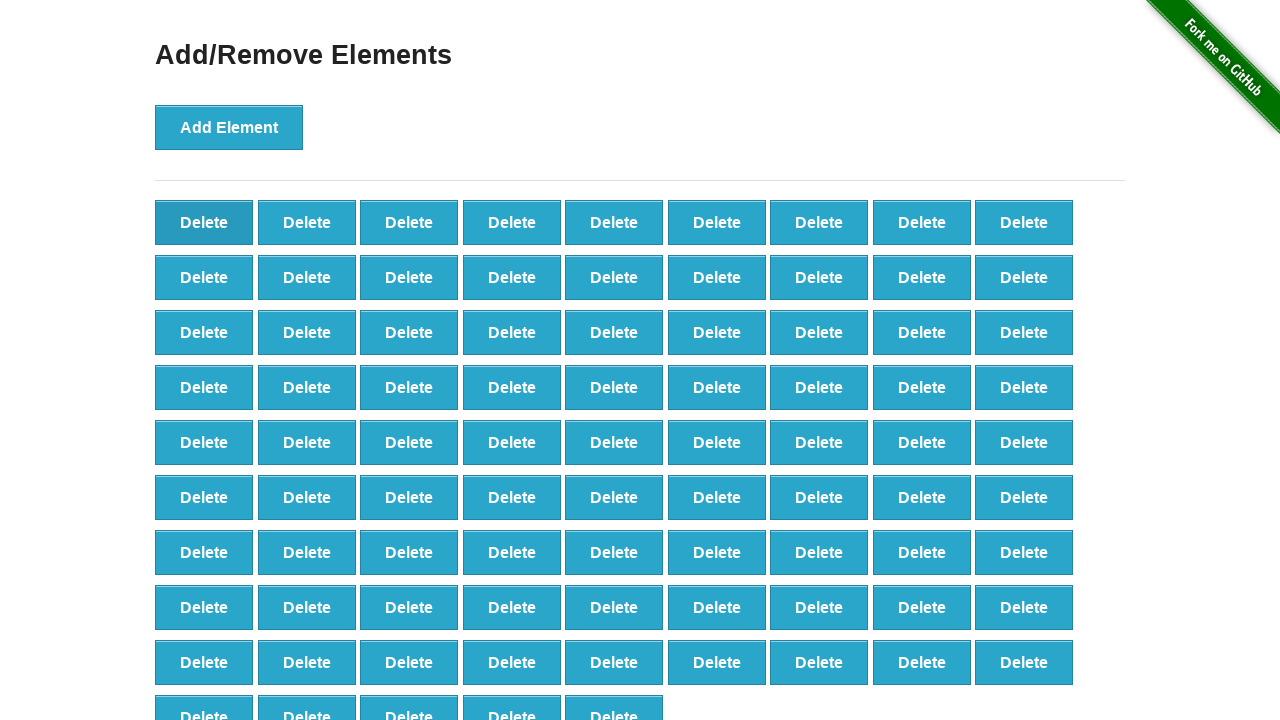

Clicked Delete button (delete 16 of 91) at (204, 222) on button.added-manually:first-child
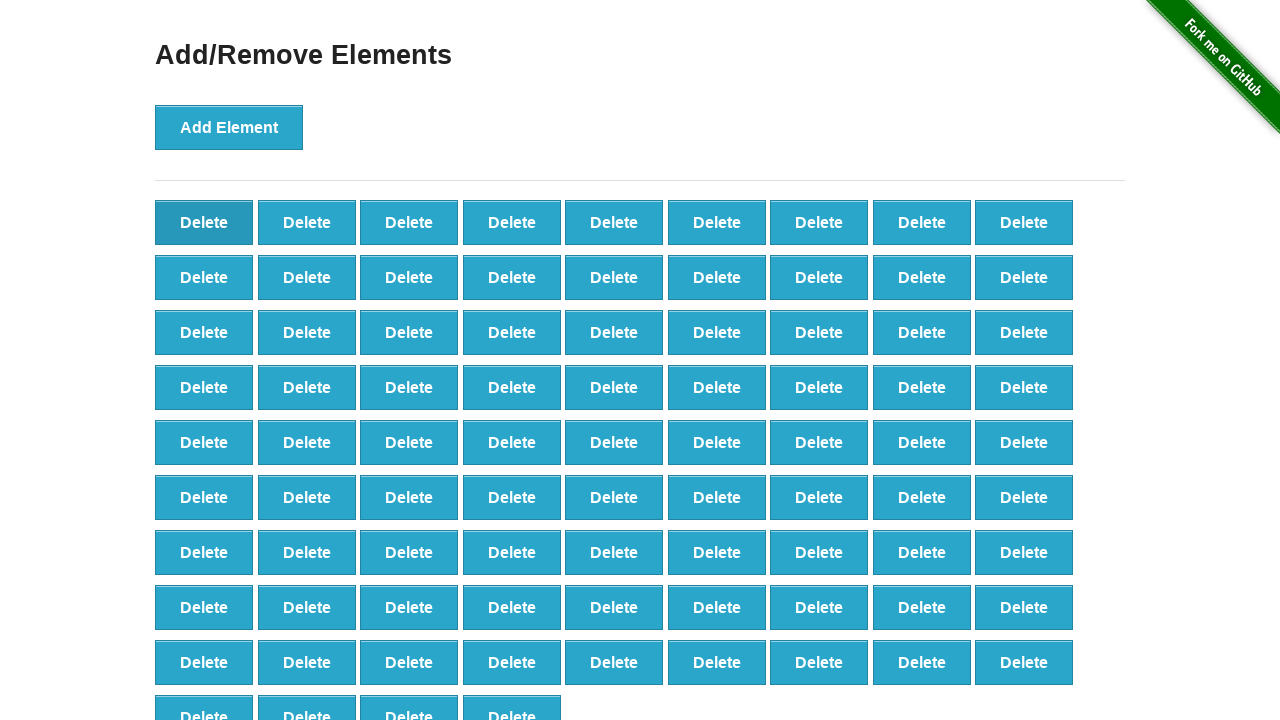

Clicked Delete button (delete 17 of 91) at (204, 222) on button.added-manually:first-child
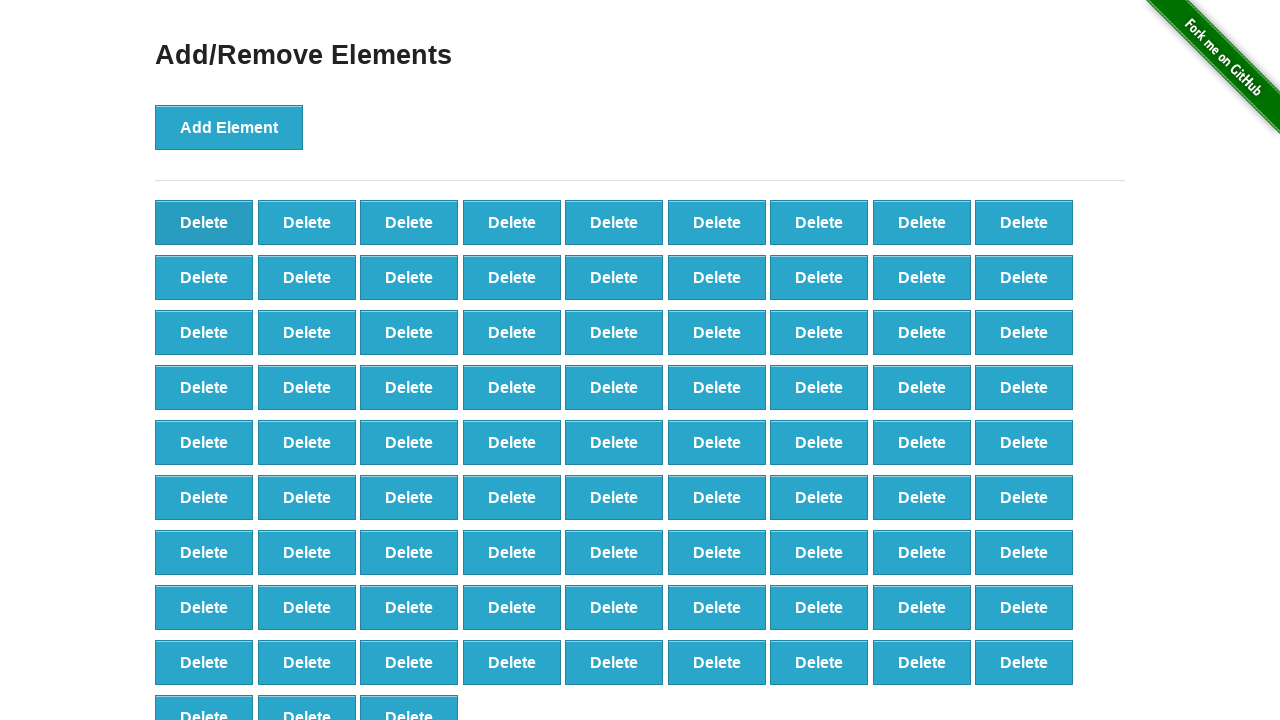

Clicked Delete button (delete 18 of 91) at (204, 222) on button.added-manually:first-child
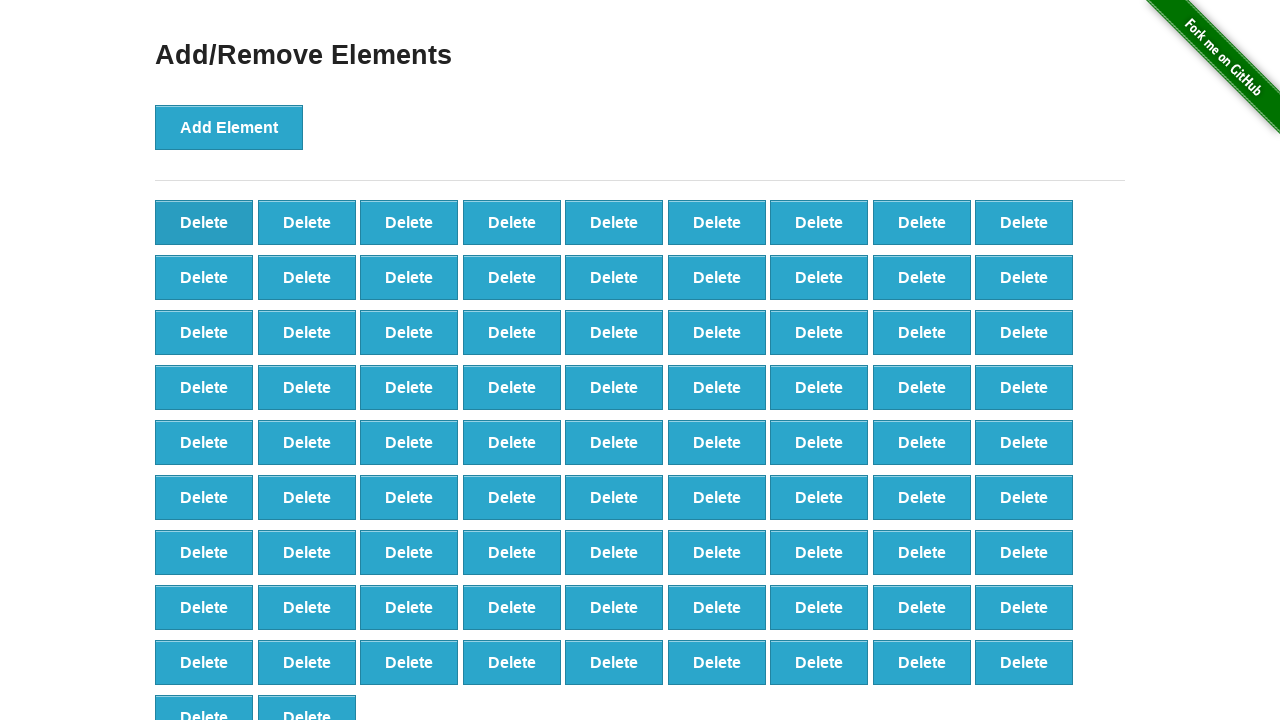

Clicked Delete button (delete 19 of 91) at (204, 222) on button.added-manually:first-child
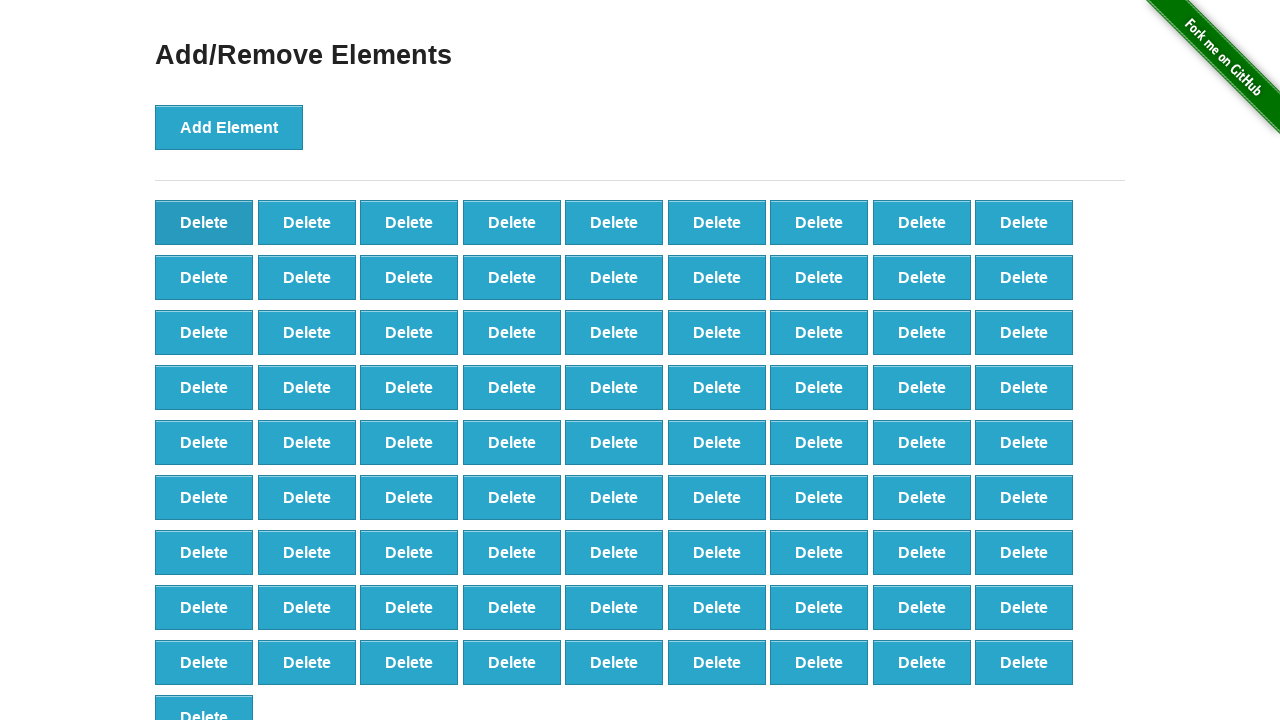

Clicked Delete button (delete 20 of 91) at (204, 222) on button.added-manually:first-child
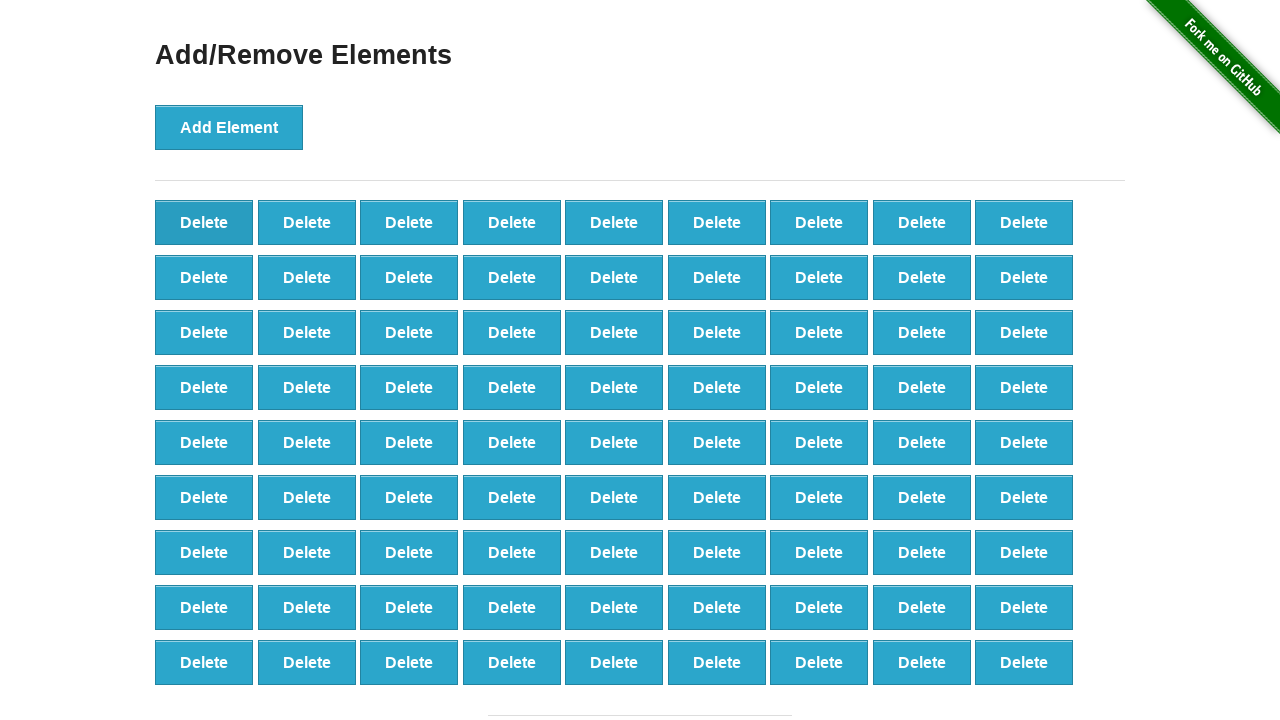

Clicked Delete button (delete 21 of 91) at (204, 222) on button.added-manually:first-child
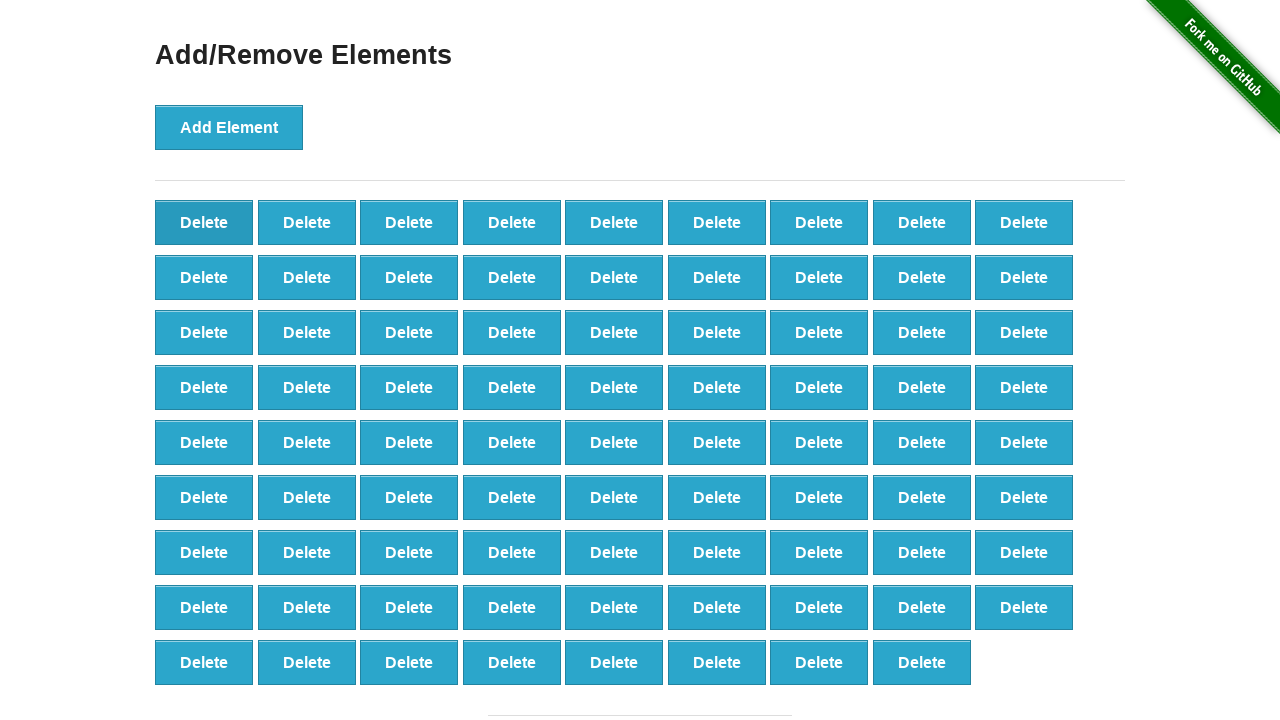

Clicked Delete button (delete 22 of 91) at (204, 222) on button.added-manually:first-child
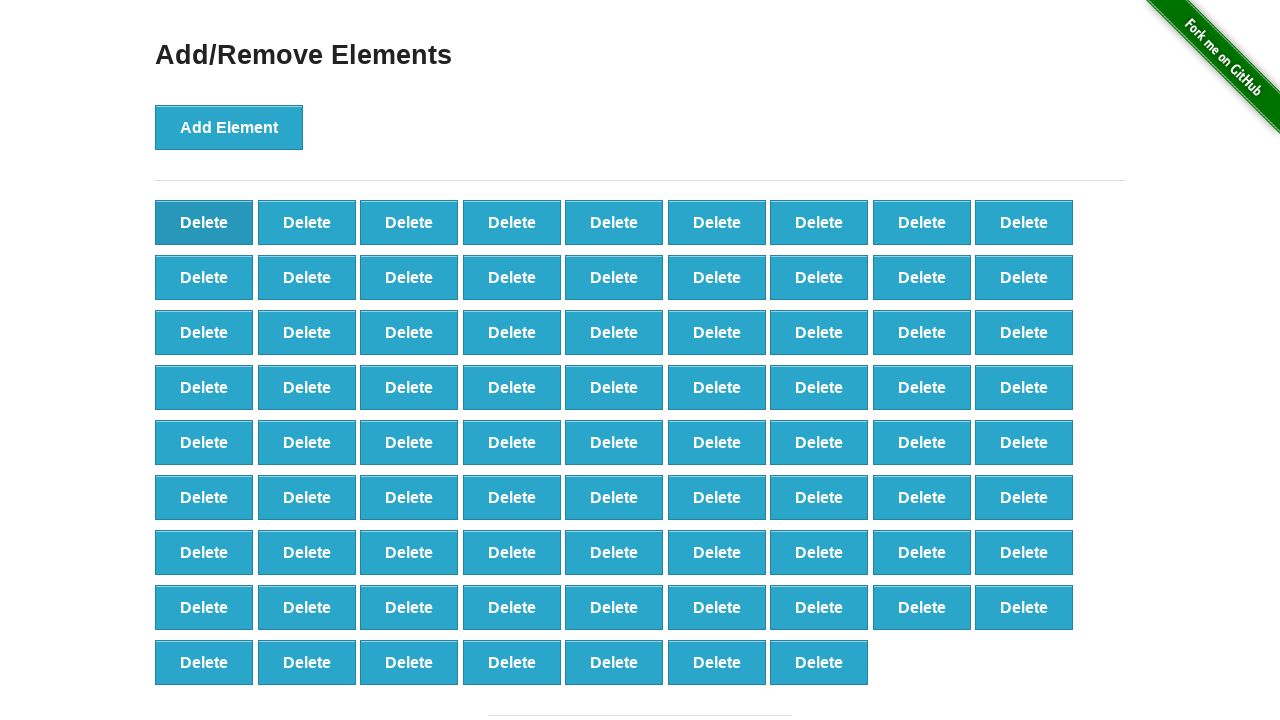

Clicked Delete button (delete 23 of 91) at (204, 222) on button.added-manually:first-child
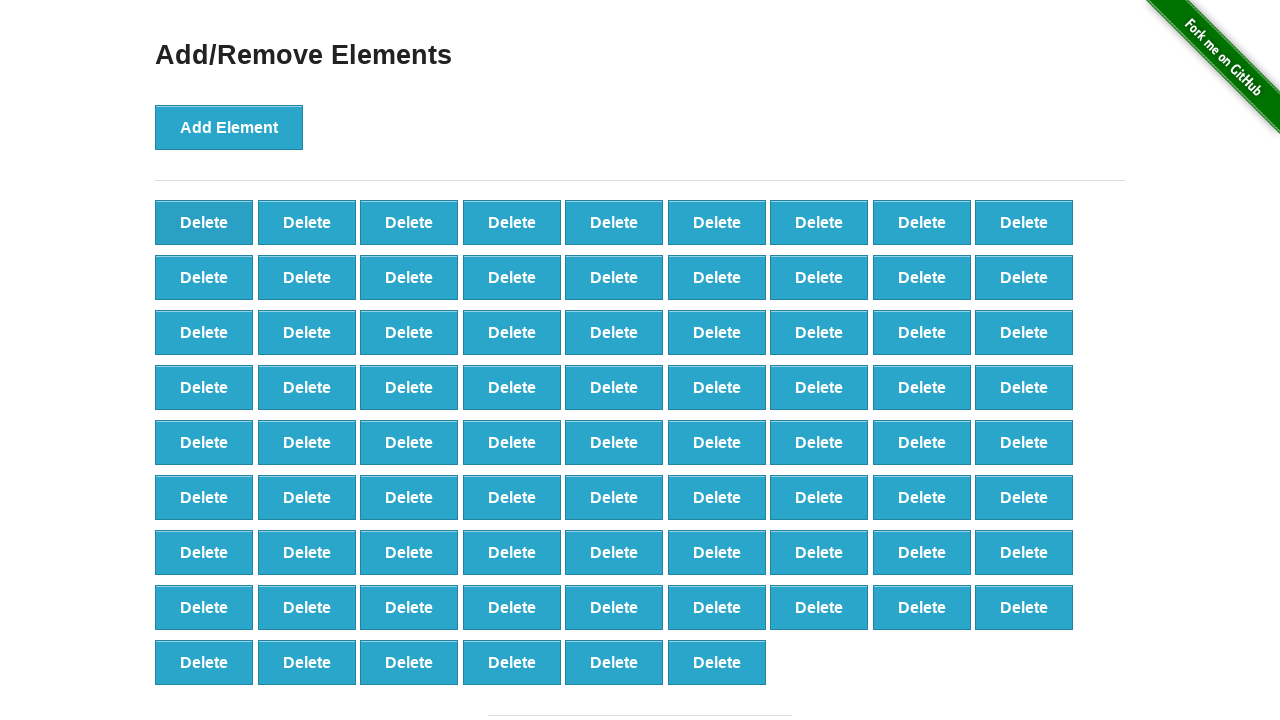

Clicked Delete button (delete 24 of 91) at (204, 222) on button.added-manually:first-child
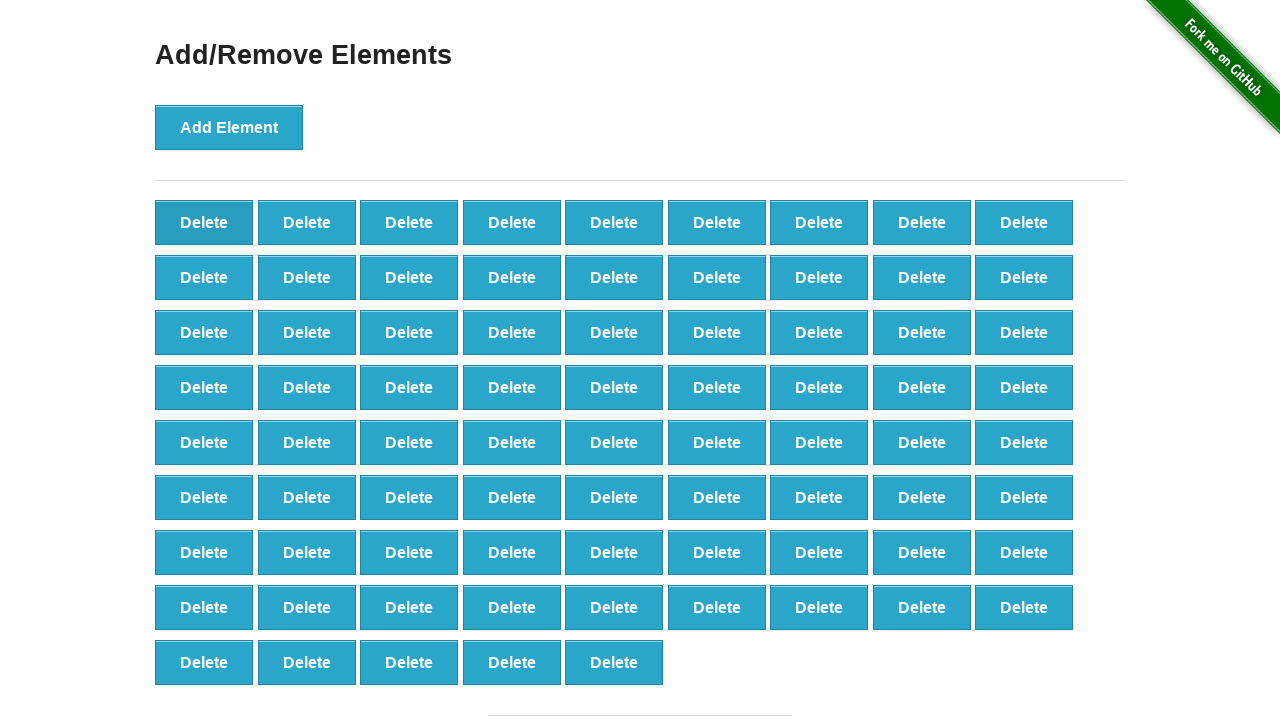

Clicked Delete button (delete 25 of 91) at (204, 222) on button.added-manually:first-child
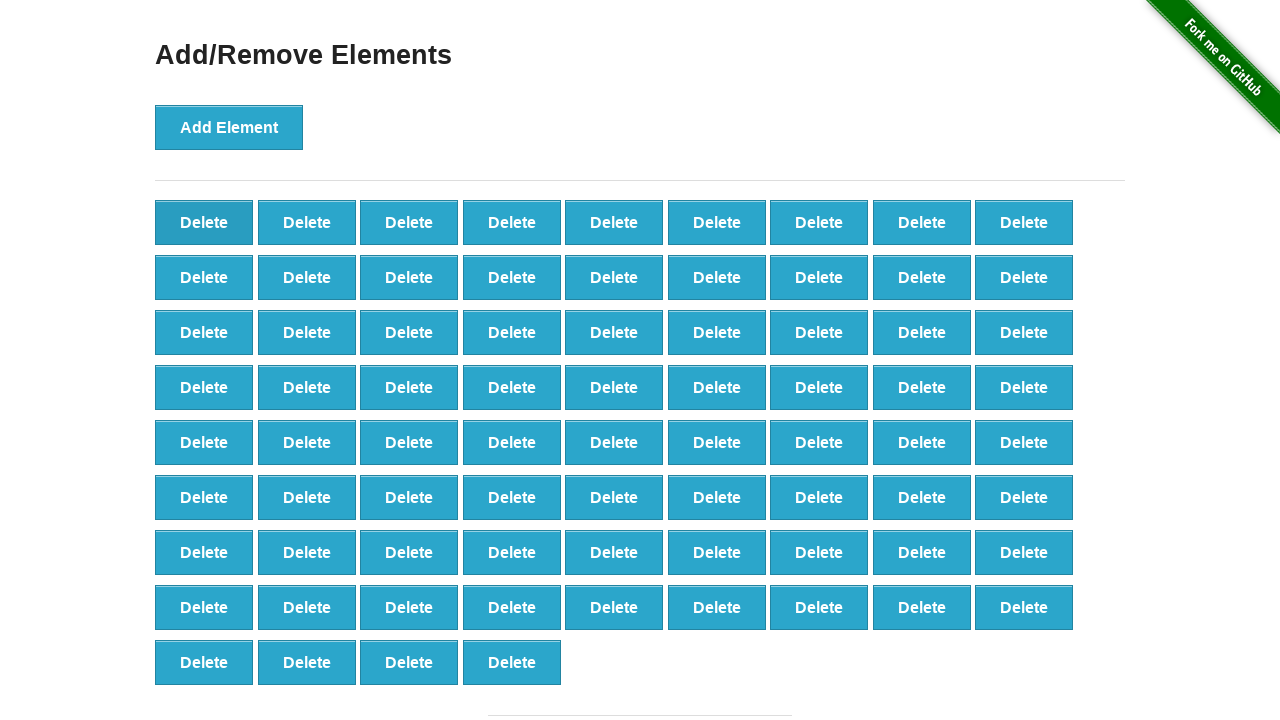

Clicked Delete button (delete 26 of 91) at (204, 222) on button.added-manually:first-child
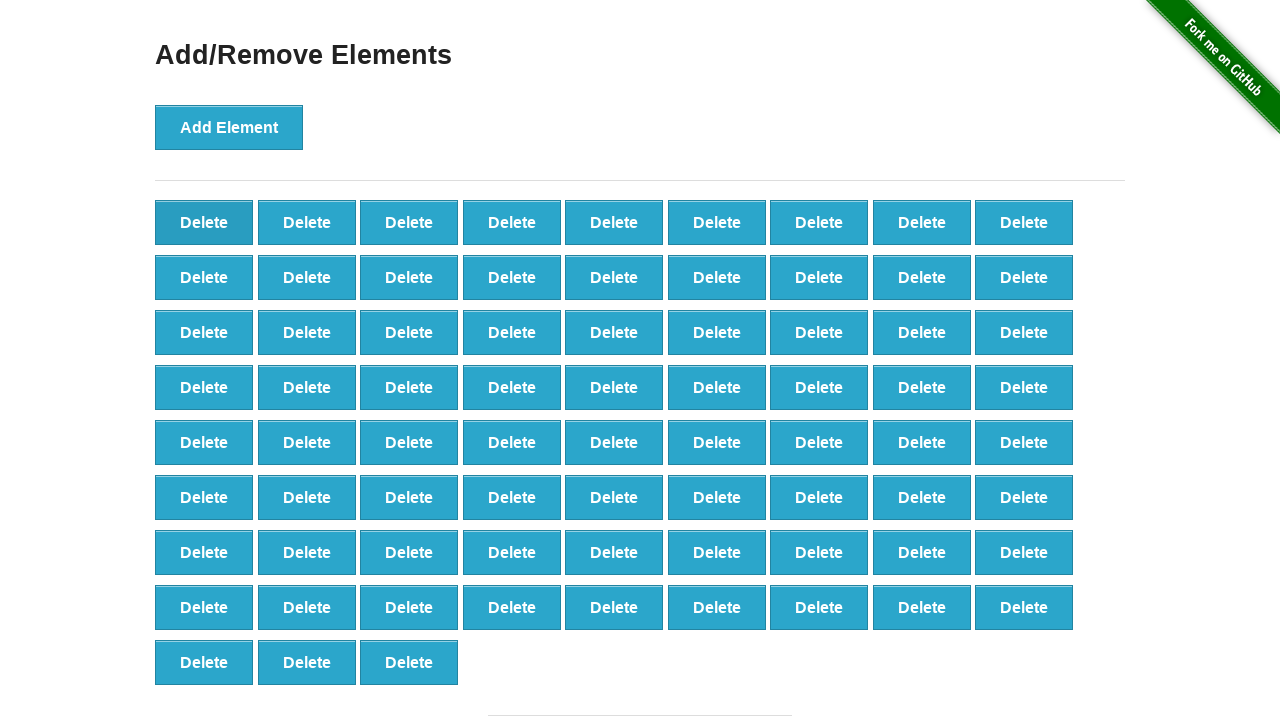

Clicked Delete button (delete 27 of 91) at (204, 222) on button.added-manually:first-child
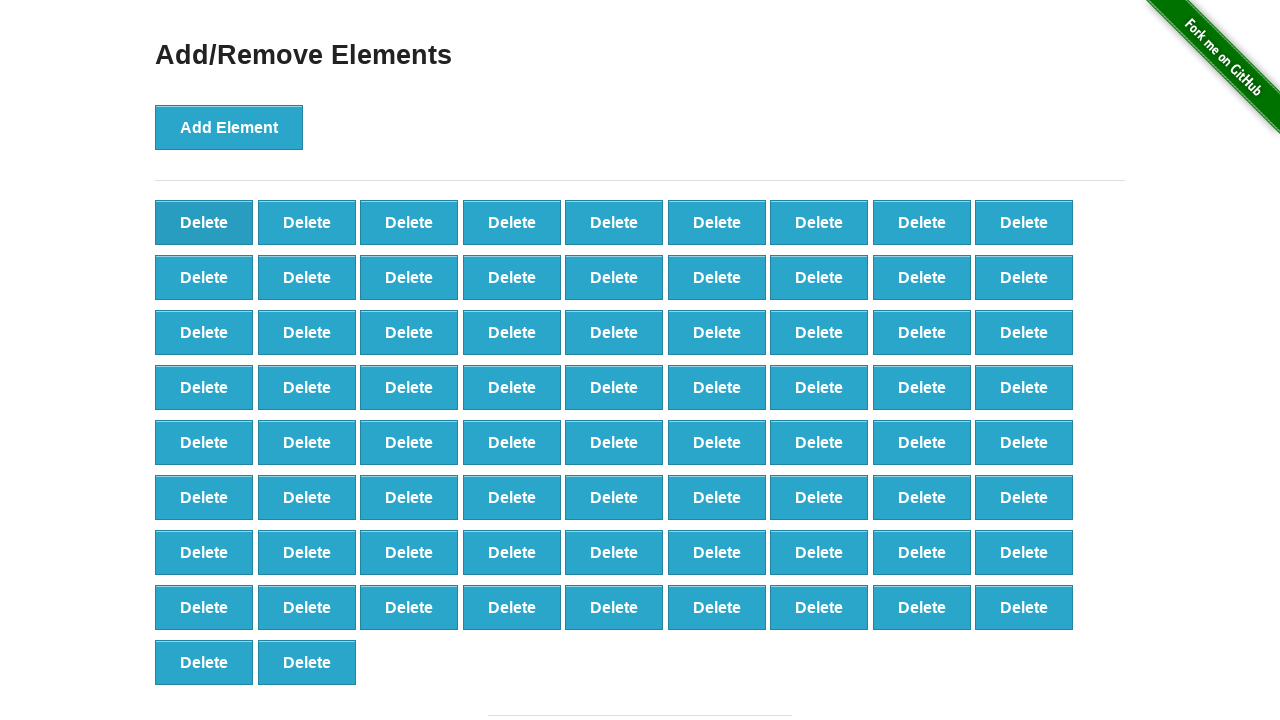

Clicked Delete button (delete 28 of 91) at (204, 222) on button.added-manually:first-child
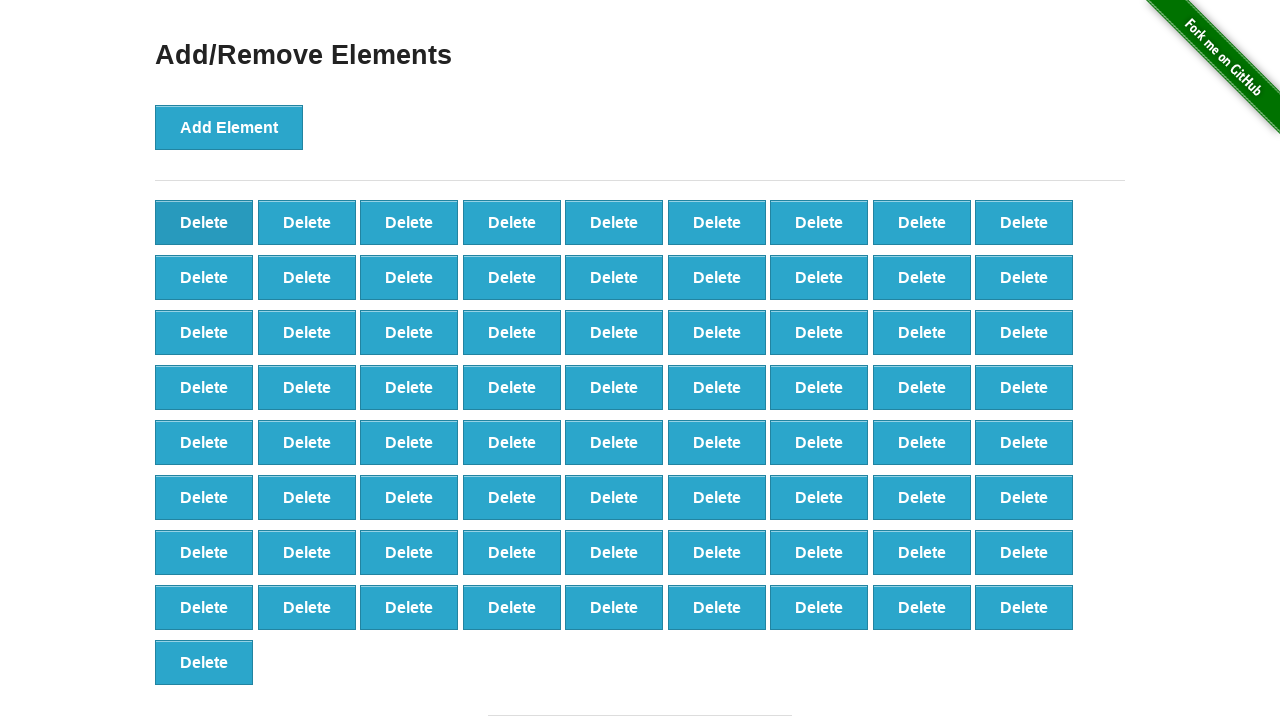

Clicked Delete button (delete 29 of 91) at (204, 222) on button.added-manually:first-child
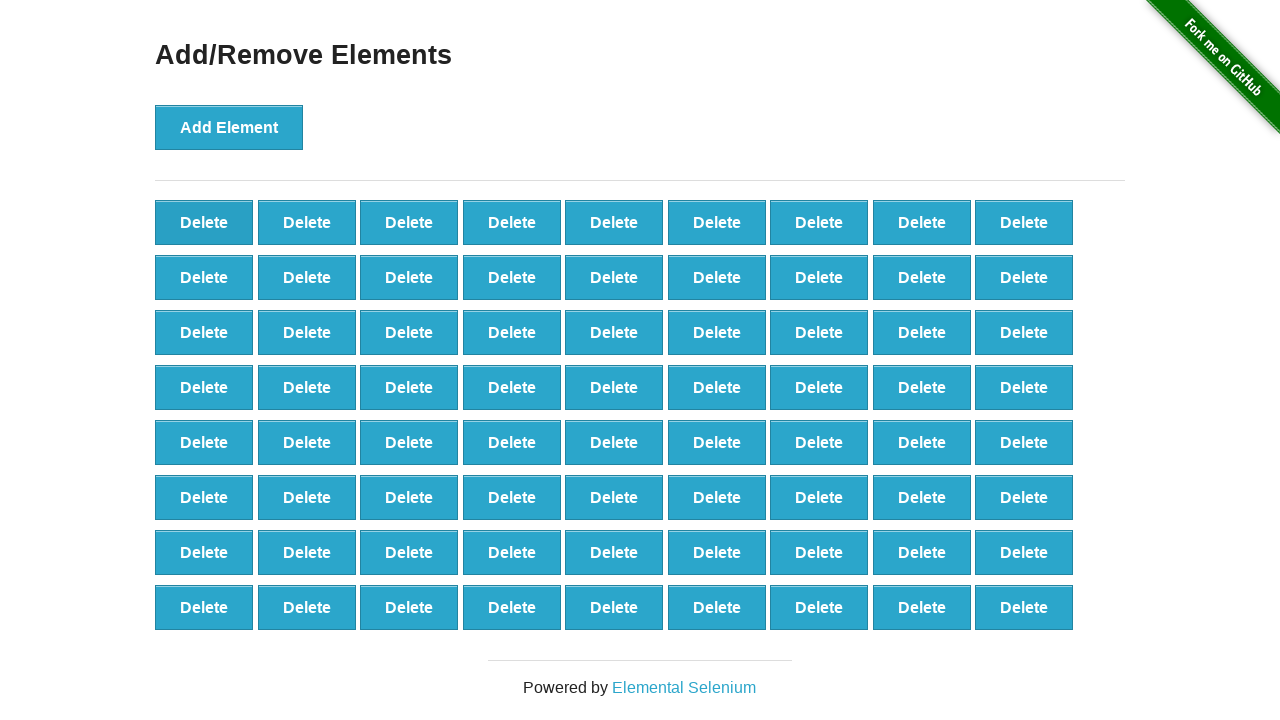

Clicked Delete button (delete 30 of 91) at (204, 222) on button.added-manually:first-child
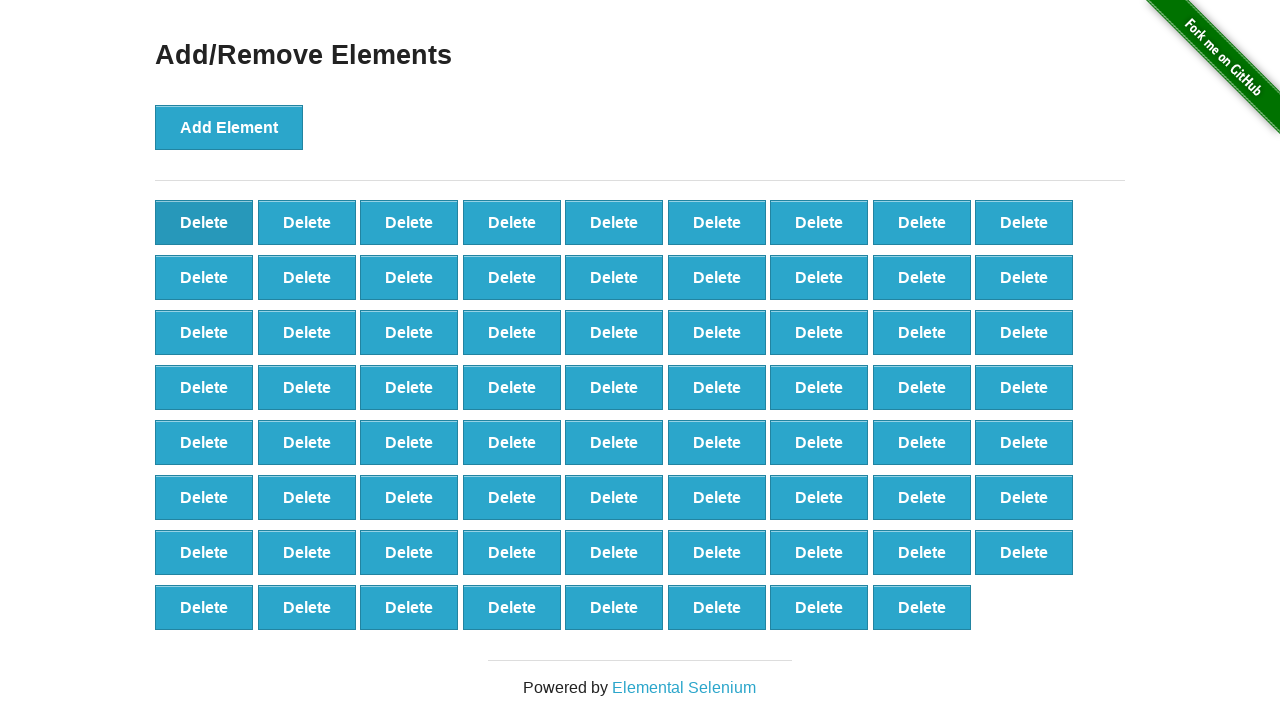

Clicked Delete button (delete 31 of 91) at (204, 222) on button.added-manually:first-child
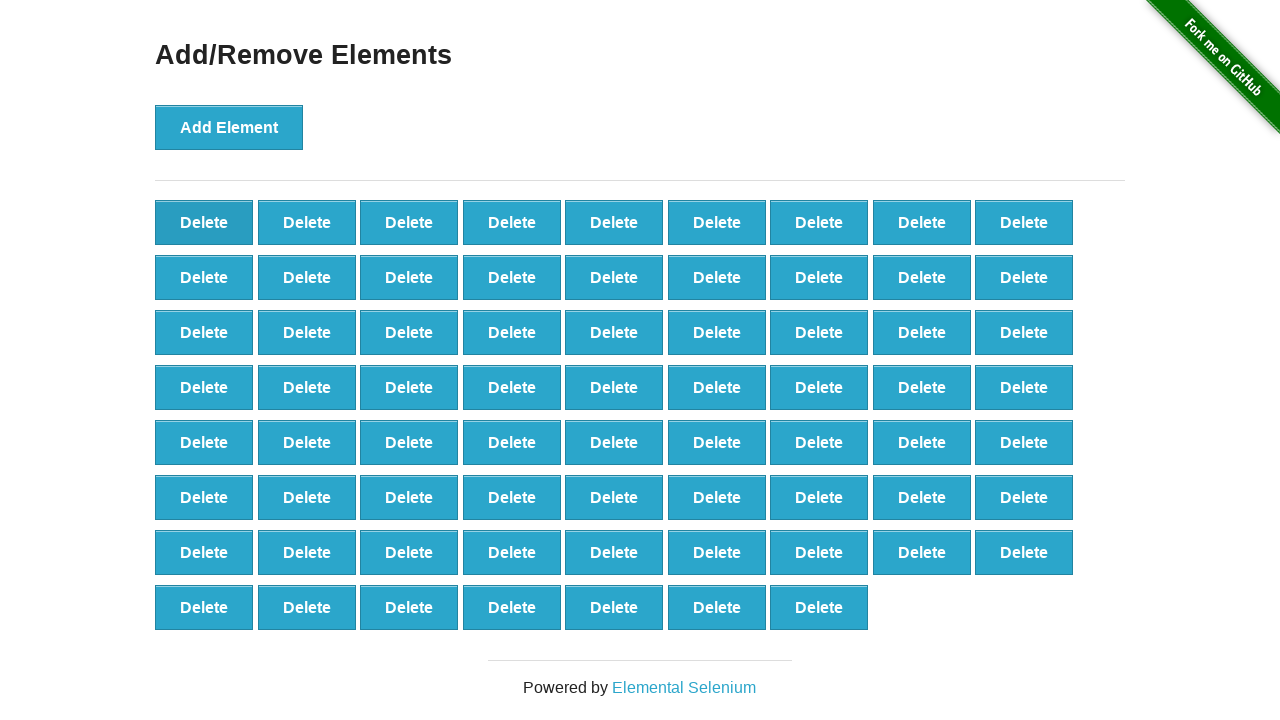

Clicked Delete button (delete 32 of 91) at (204, 222) on button.added-manually:first-child
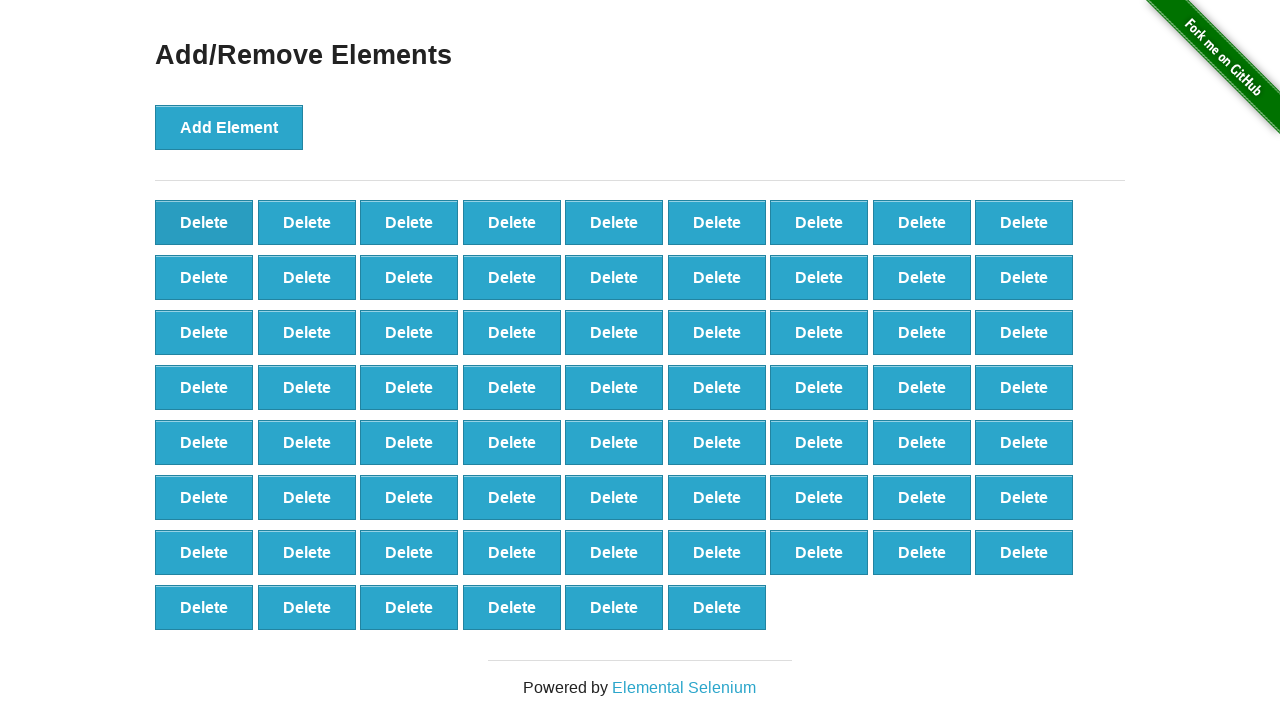

Clicked Delete button (delete 33 of 91) at (204, 222) on button.added-manually:first-child
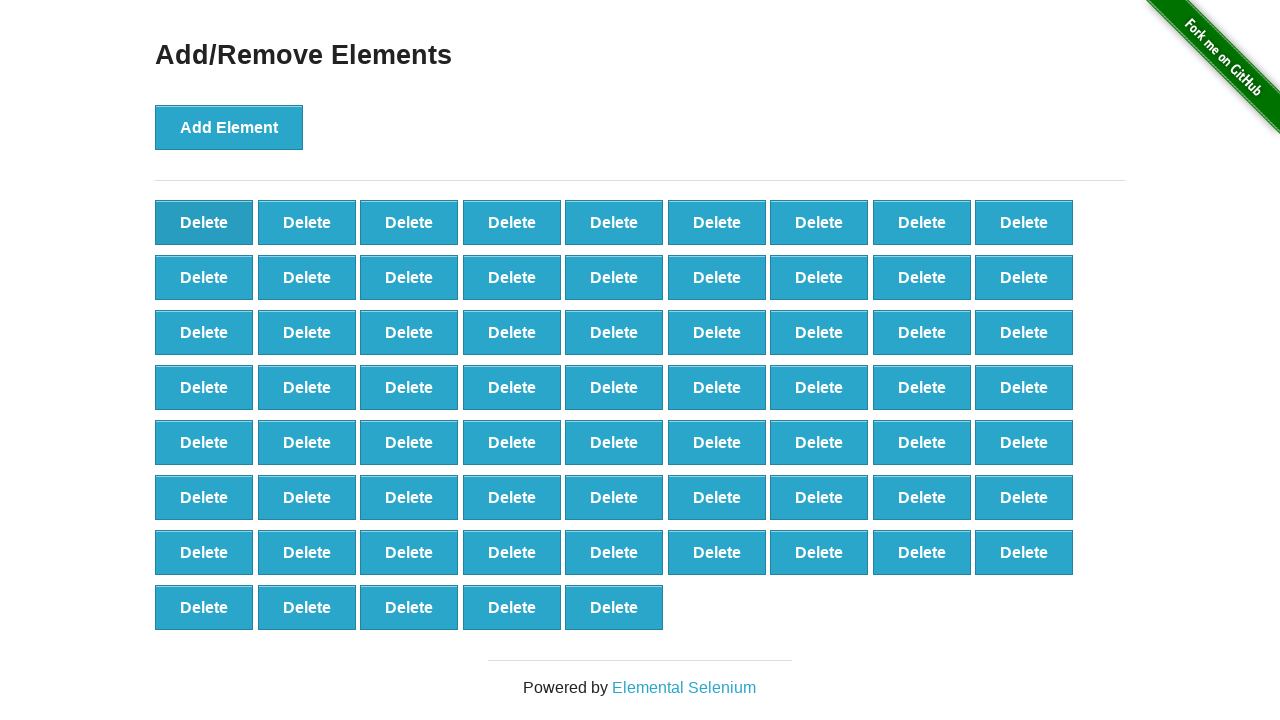

Clicked Delete button (delete 34 of 91) at (204, 222) on button.added-manually:first-child
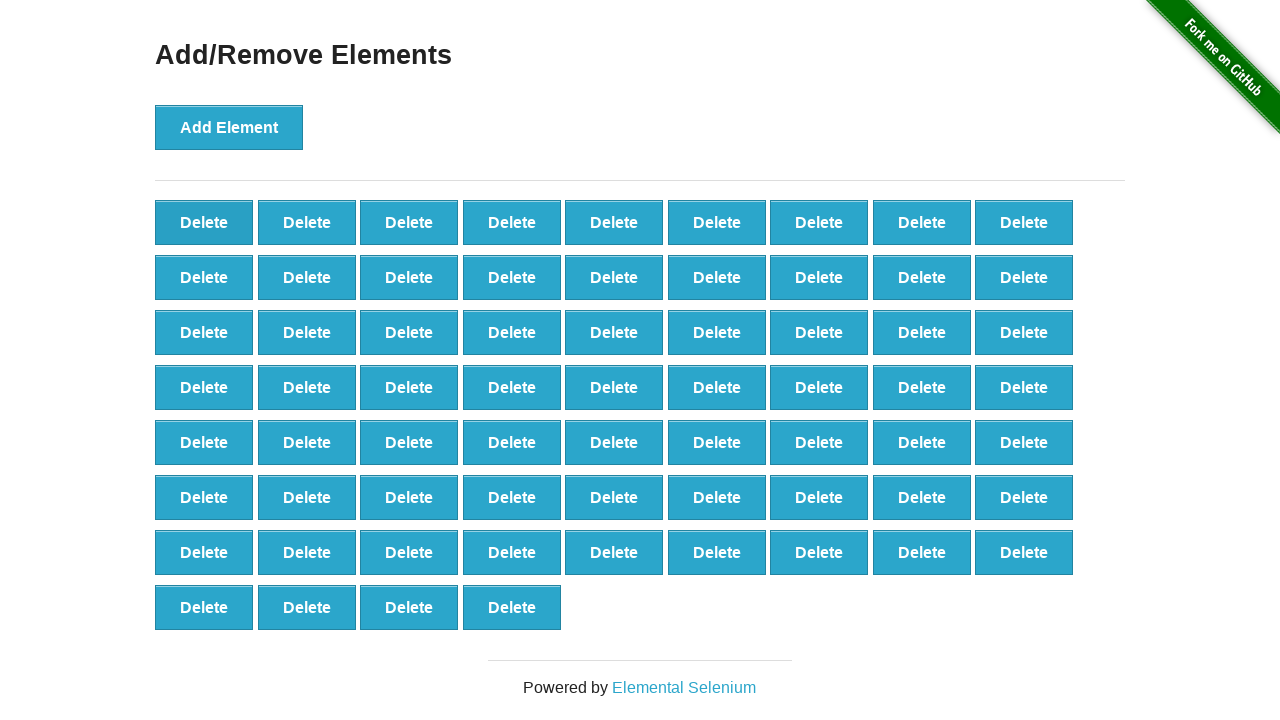

Clicked Delete button (delete 35 of 91) at (204, 222) on button.added-manually:first-child
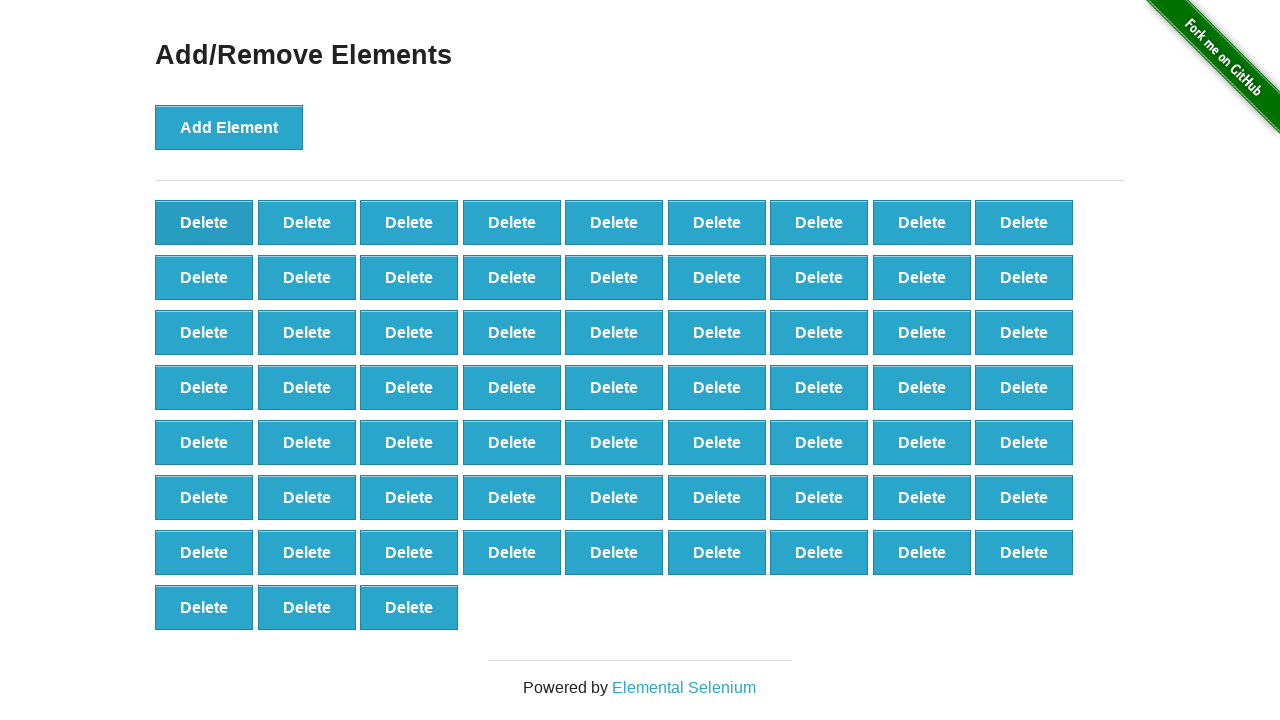

Clicked Delete button (delete 36 of 91) at (204, 222) on button.added-manually:first-child
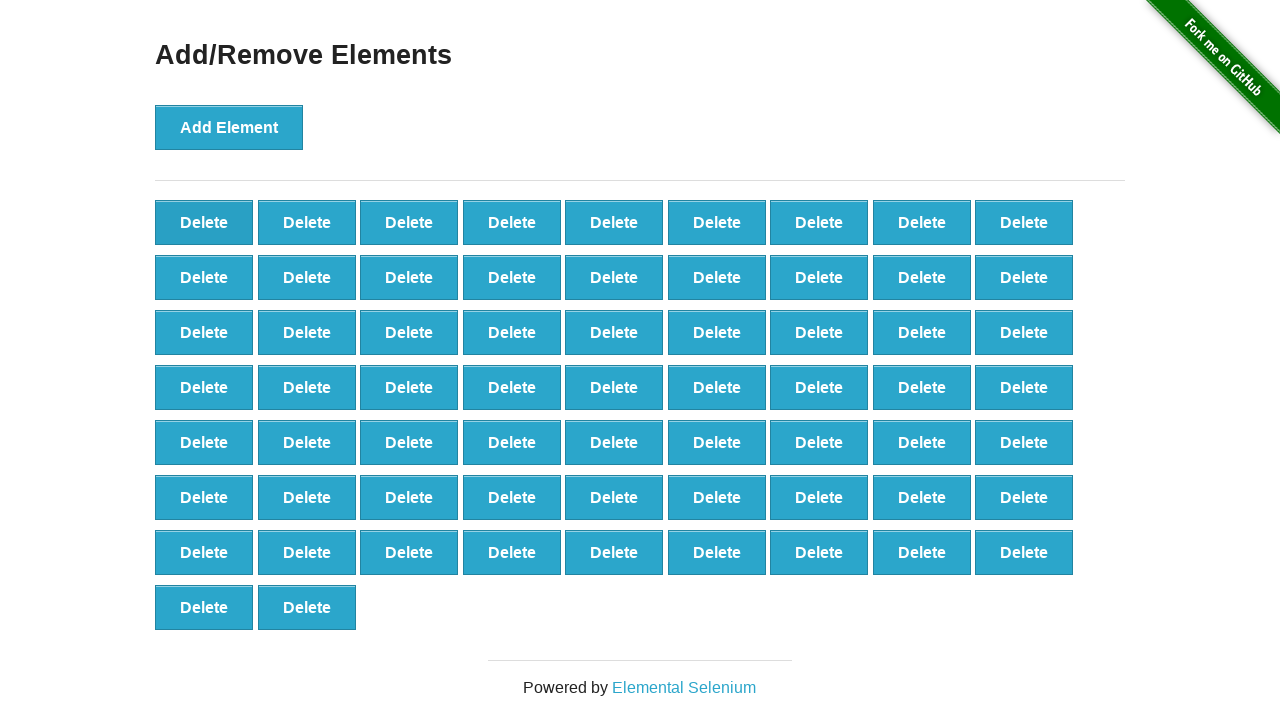

Clicked Delete button (delete 37 of 91) at (204, 222) on button.added-manually:first-child
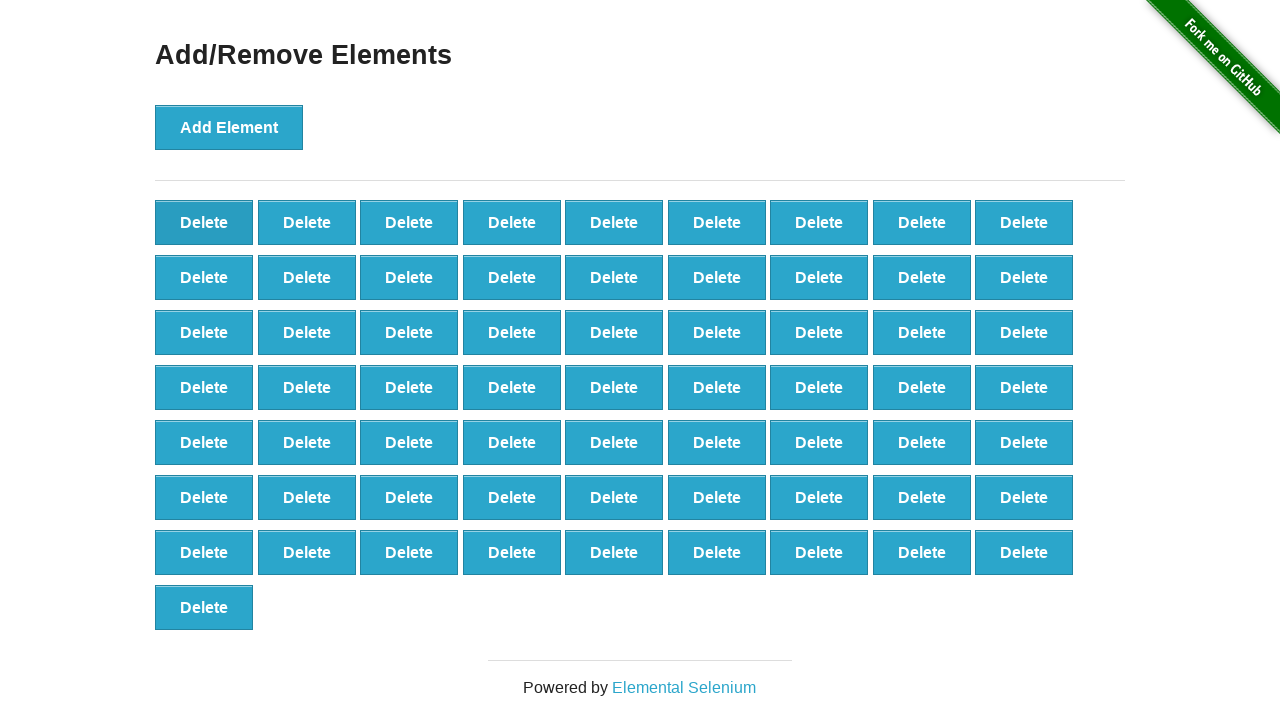

Clicked Delete button (delete 38 of 91) at (204, 222) on button.added-manually:first-child
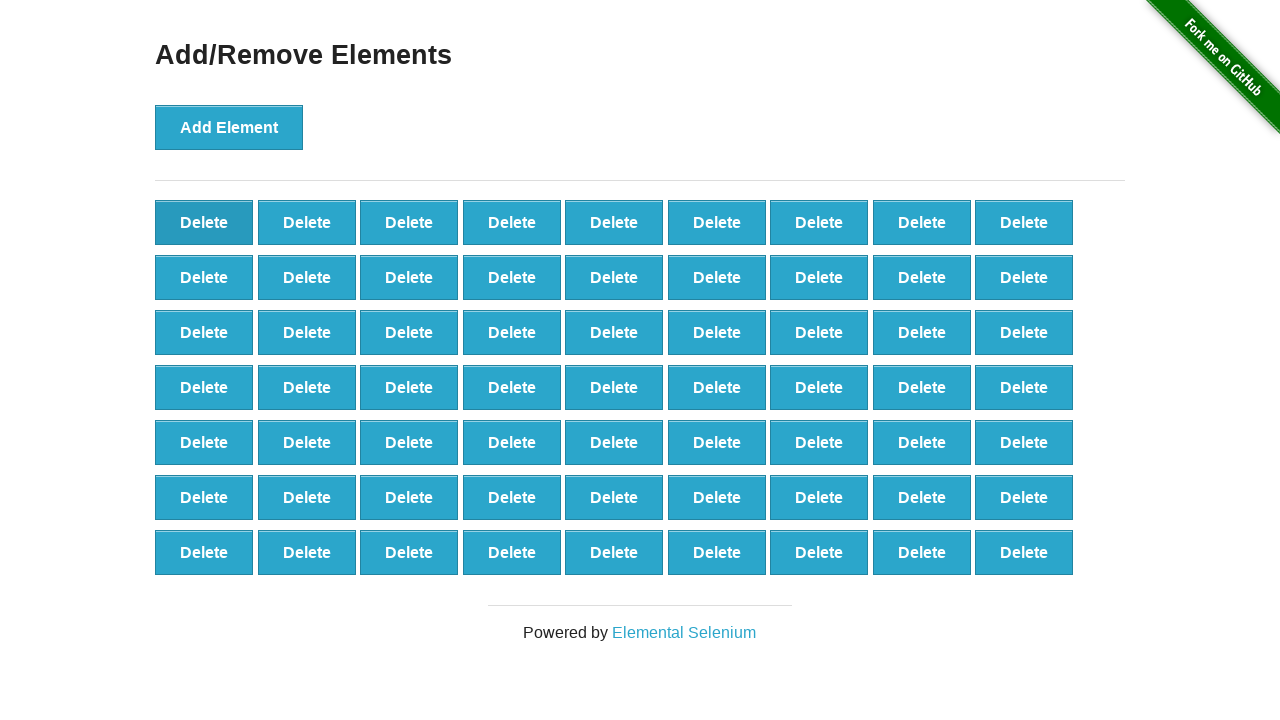

Clicked Delete button (delete 39 of 91) at (204, 222) on button.added-manually:first-child
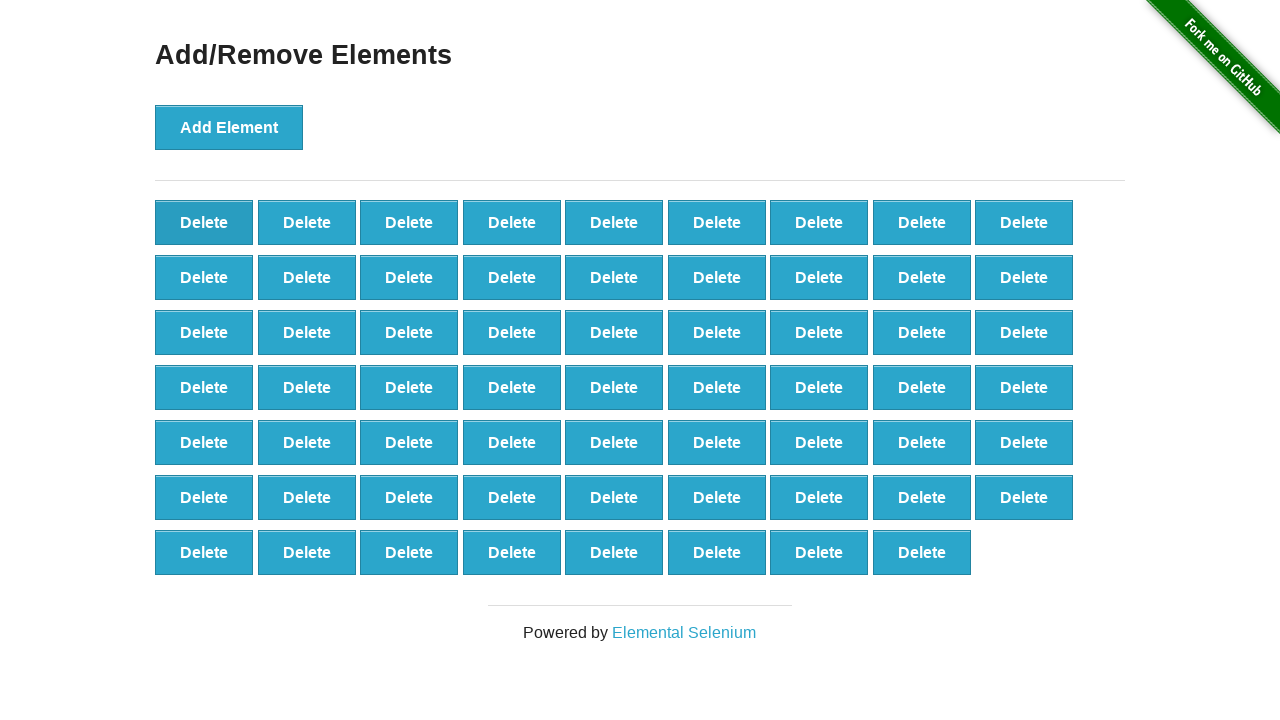

Clicked Delete button (delete 40 of 91) at (204, 222) on button.added-manually:first-child
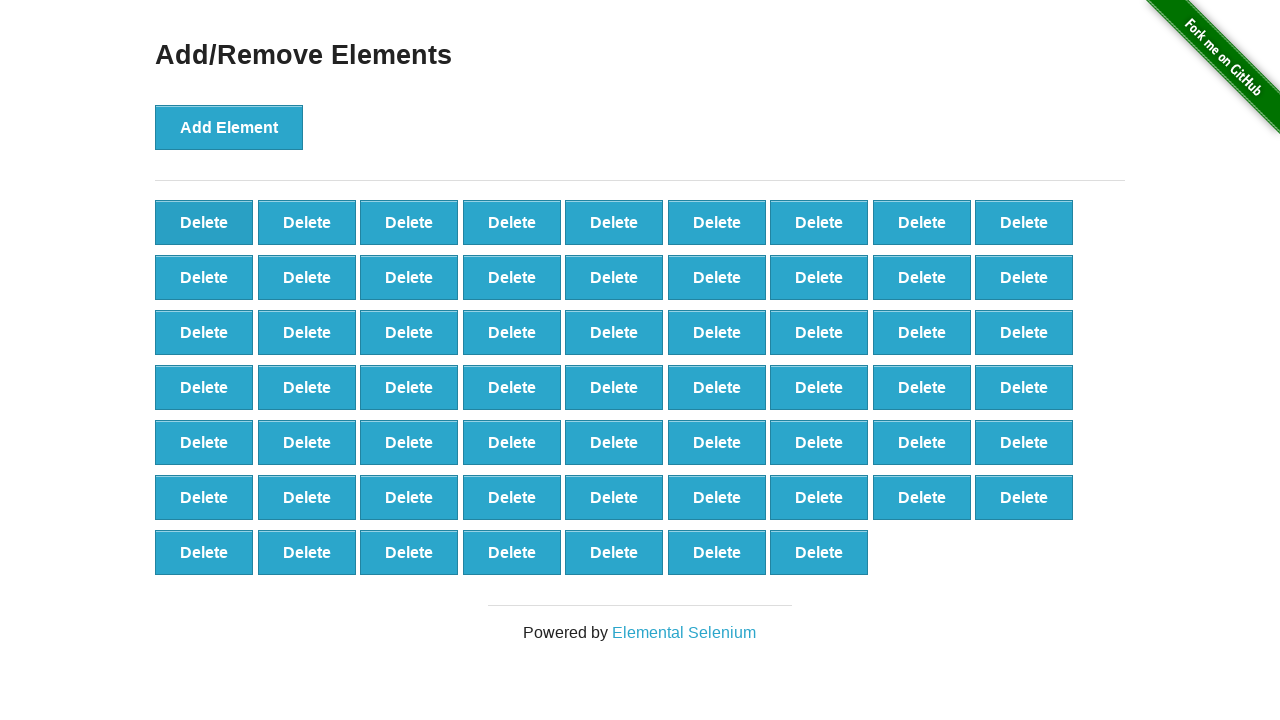

Clicked Delete button (delete 41 of 91) at (204, 222) on button.added-manually:first-child
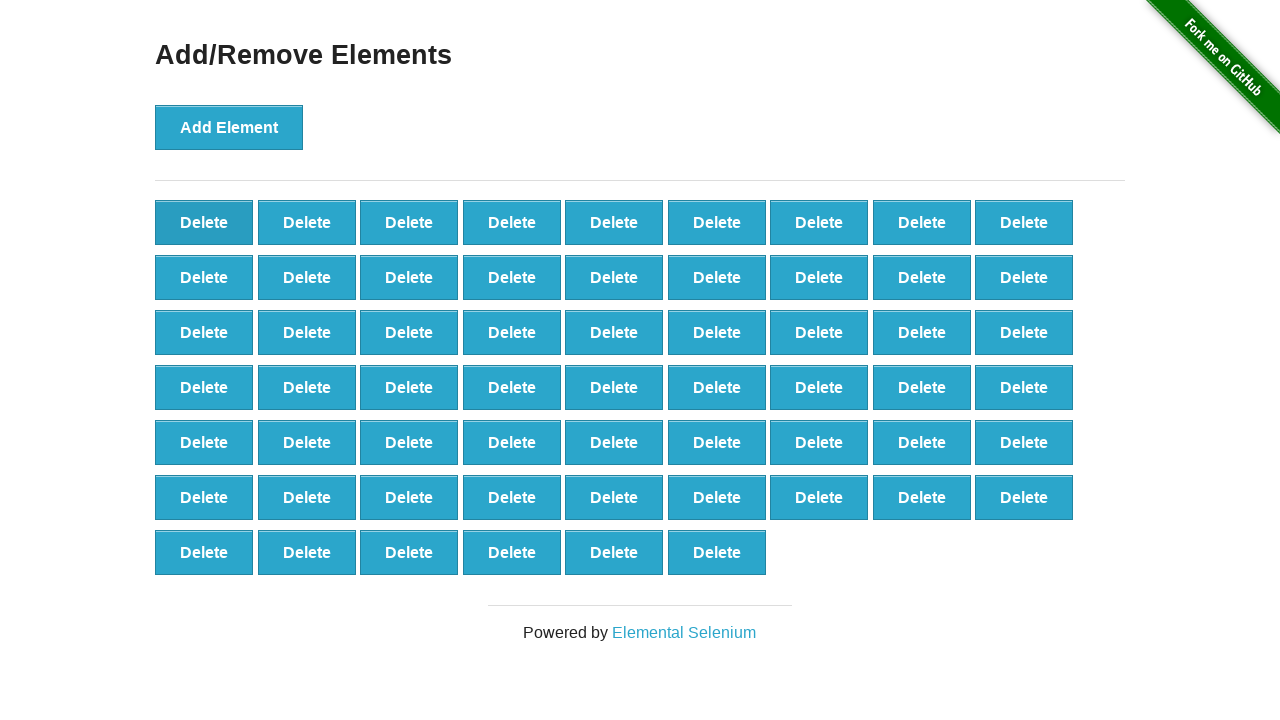

Clicked Delete button (delete 42 of 91) at (204, 222) on button.added-manually:first-child
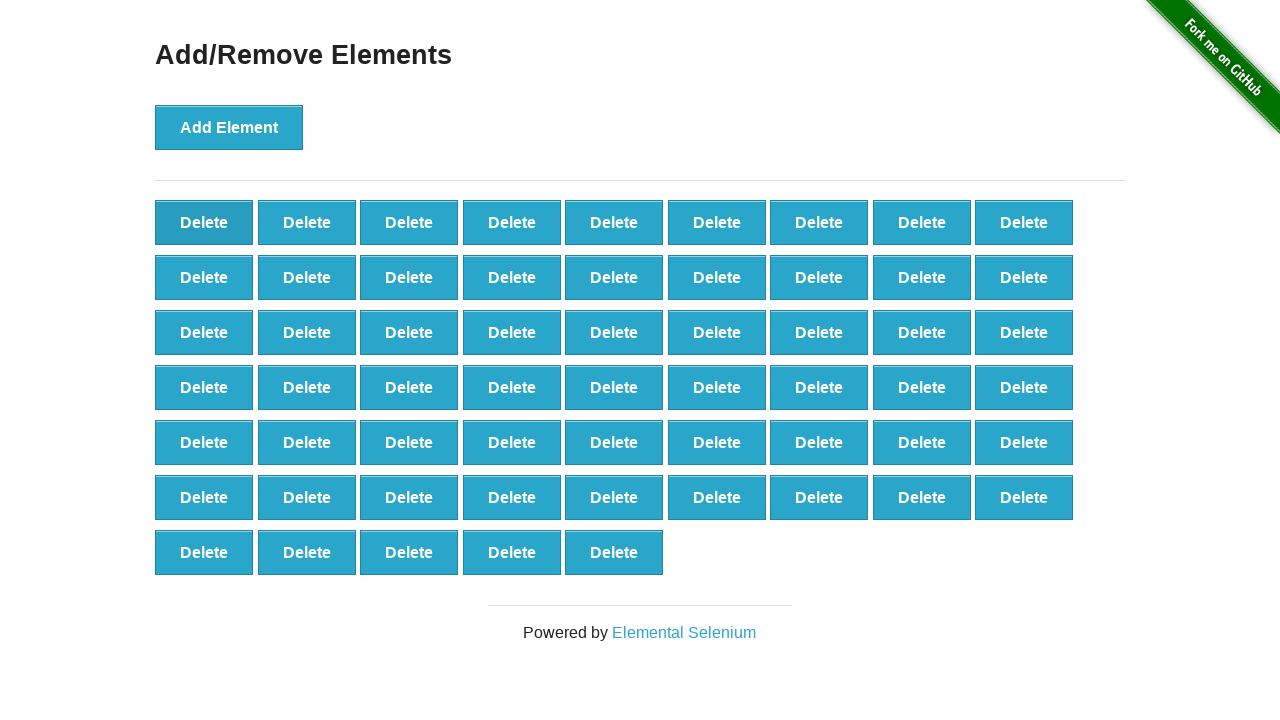

Clicked Delete button (delete 43 of 91) at (204, 222) on button.added-manually:first-child
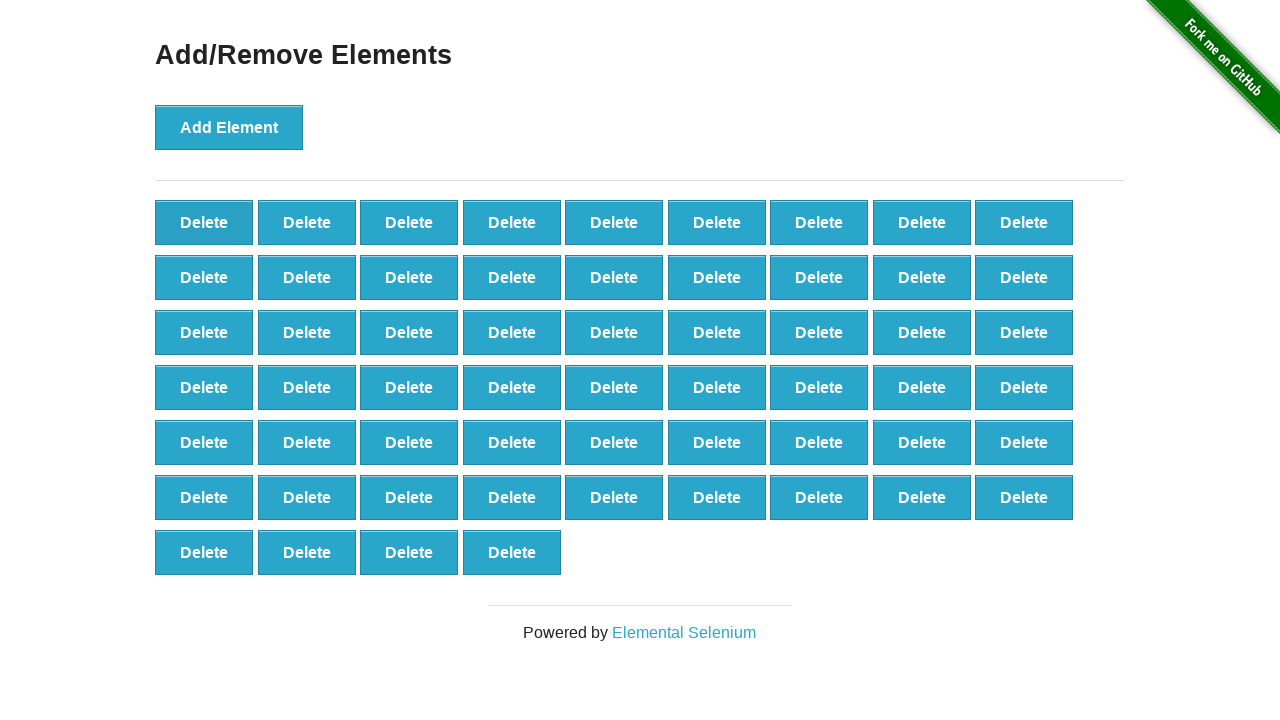

Clicked Delete button (delete 44 of 91) at (204, 222) on button.added-manually:first-child
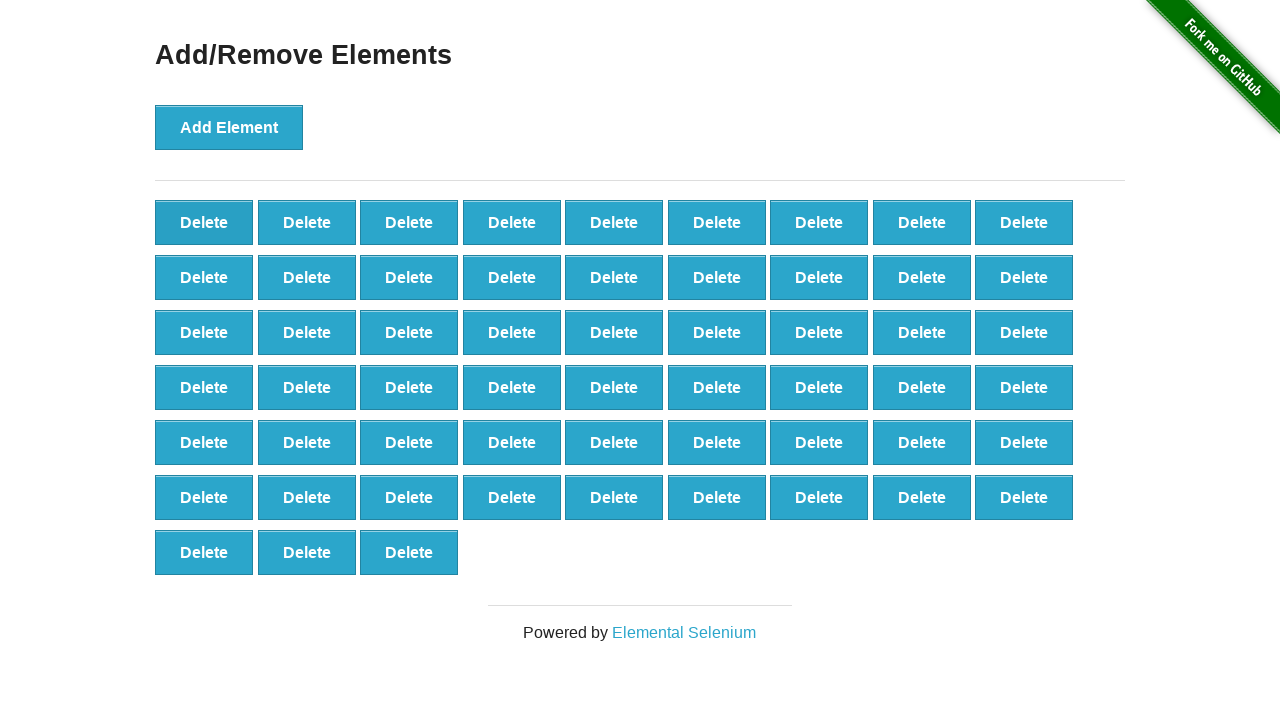

Clicked Delete button (delete 45 of 91) at (204, 222) on button.added-manually:first-child
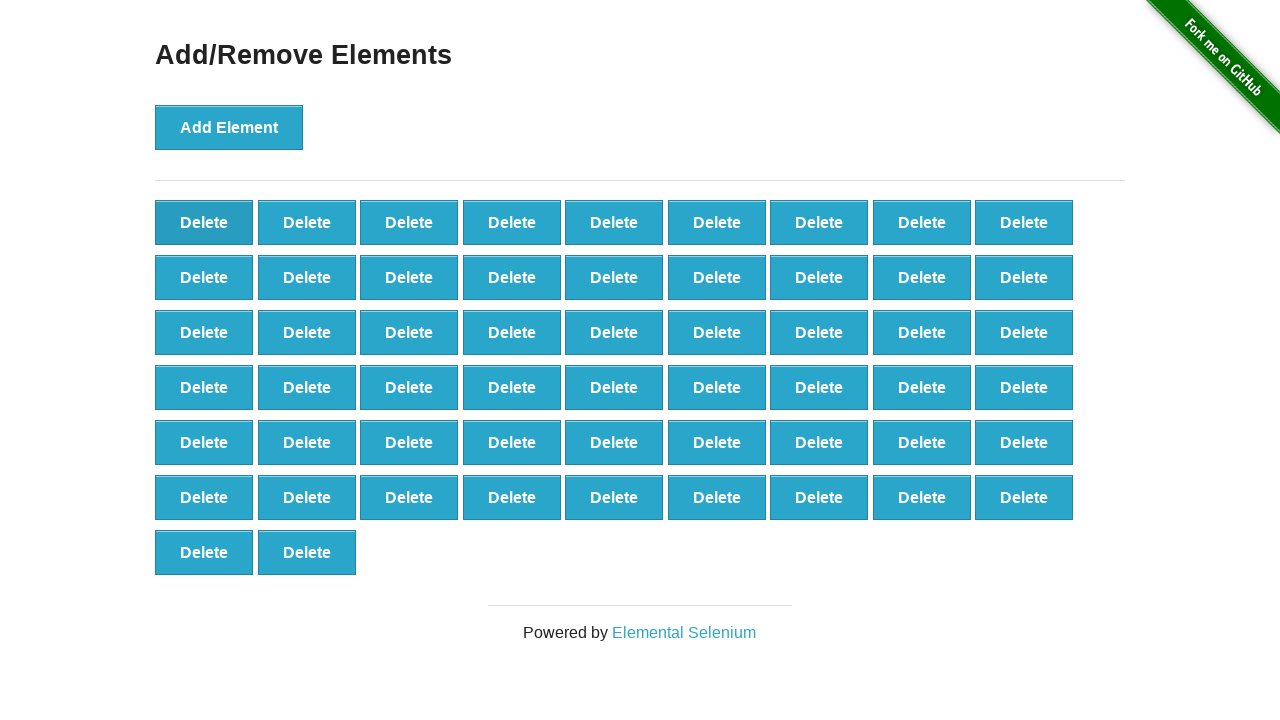

Clicked Delete button (delete 46 of 91) at (204, 222) on button.added-manually:first-child
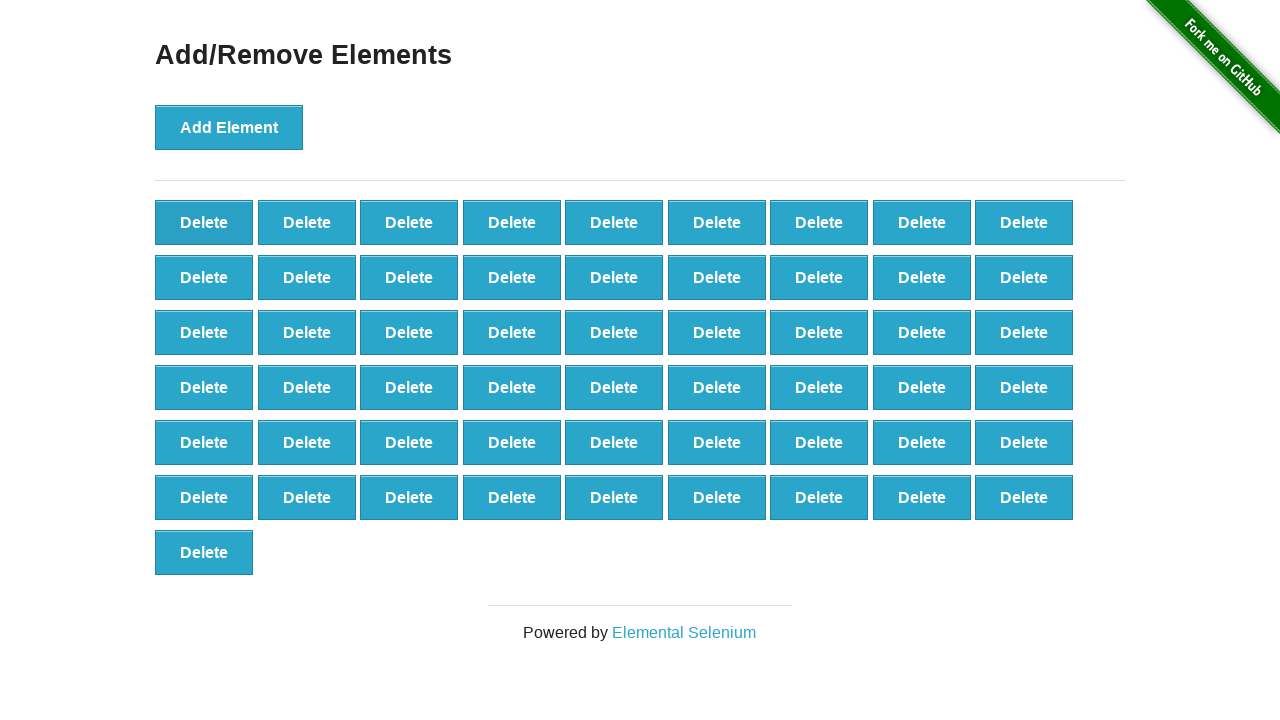

Clicked Delete button (delete 47 of 91) at (204, 222) on button.added-manually:first-child
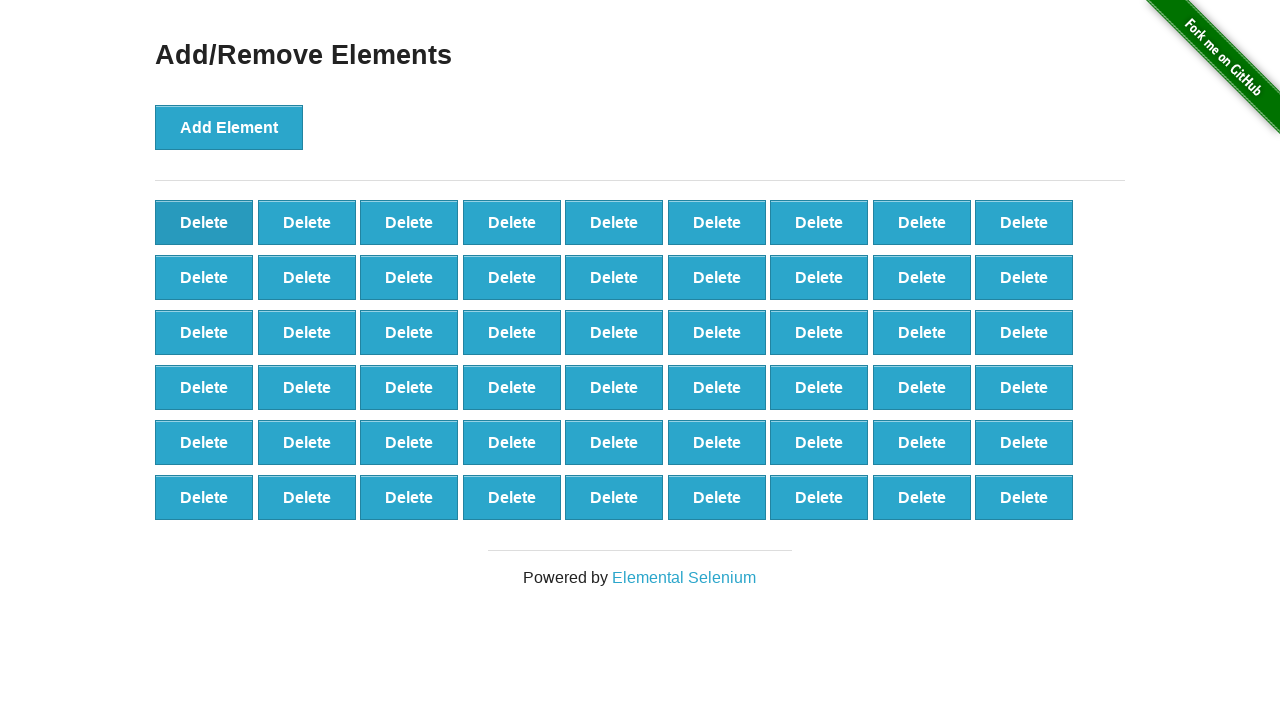

Clicked Delete button (delete 48 of 91) at (204, 222) on button.added-manually:first-child
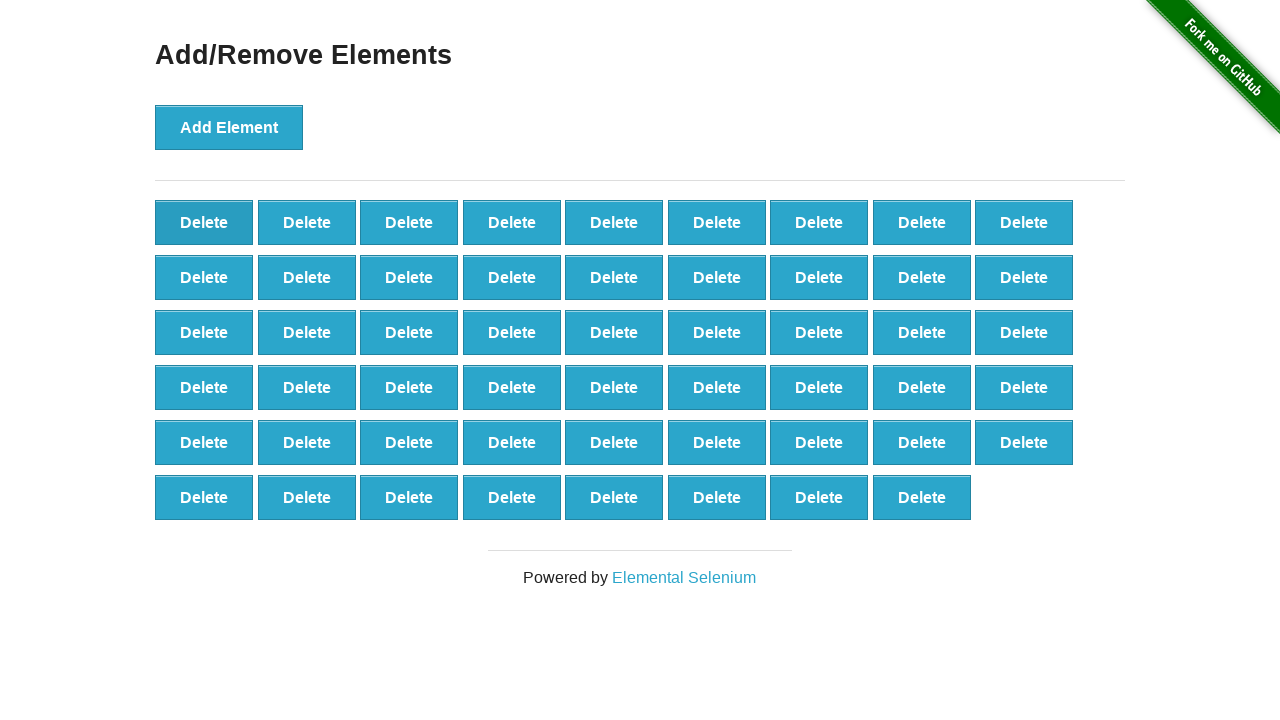

Clicked Delete button (delete 49 of 91) at (204, 222) on button.added-manually:first-child
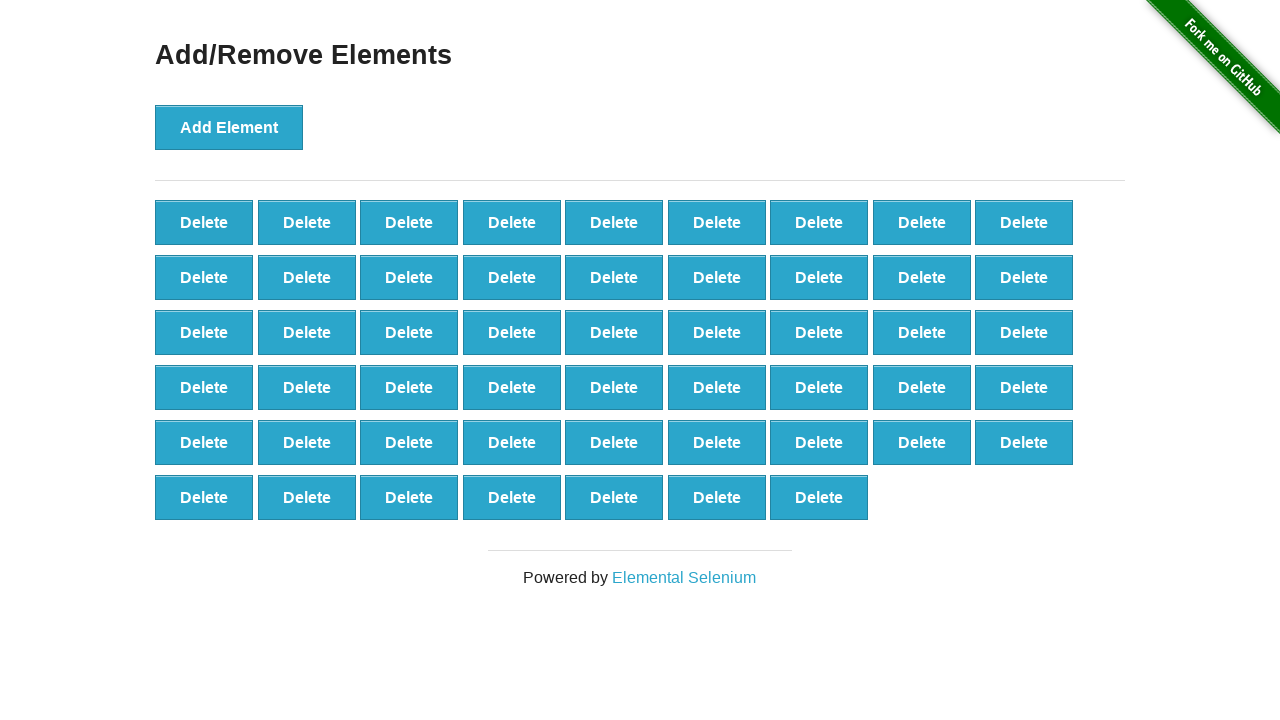

Clicked Delete button (delete 50 of 91) at (204, 222) on button.added-manually:first-child
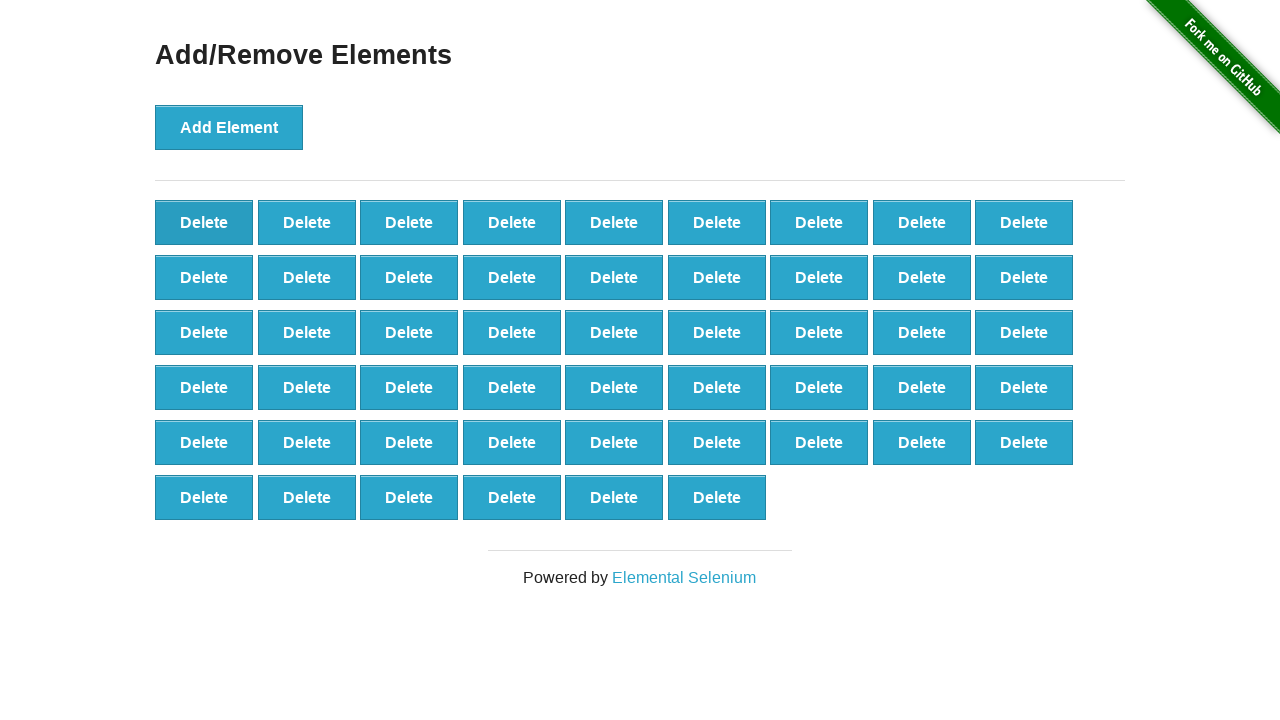

Clicked Delete button (delete 51 of 91) at (204, 222) on button.added-manually:first-child
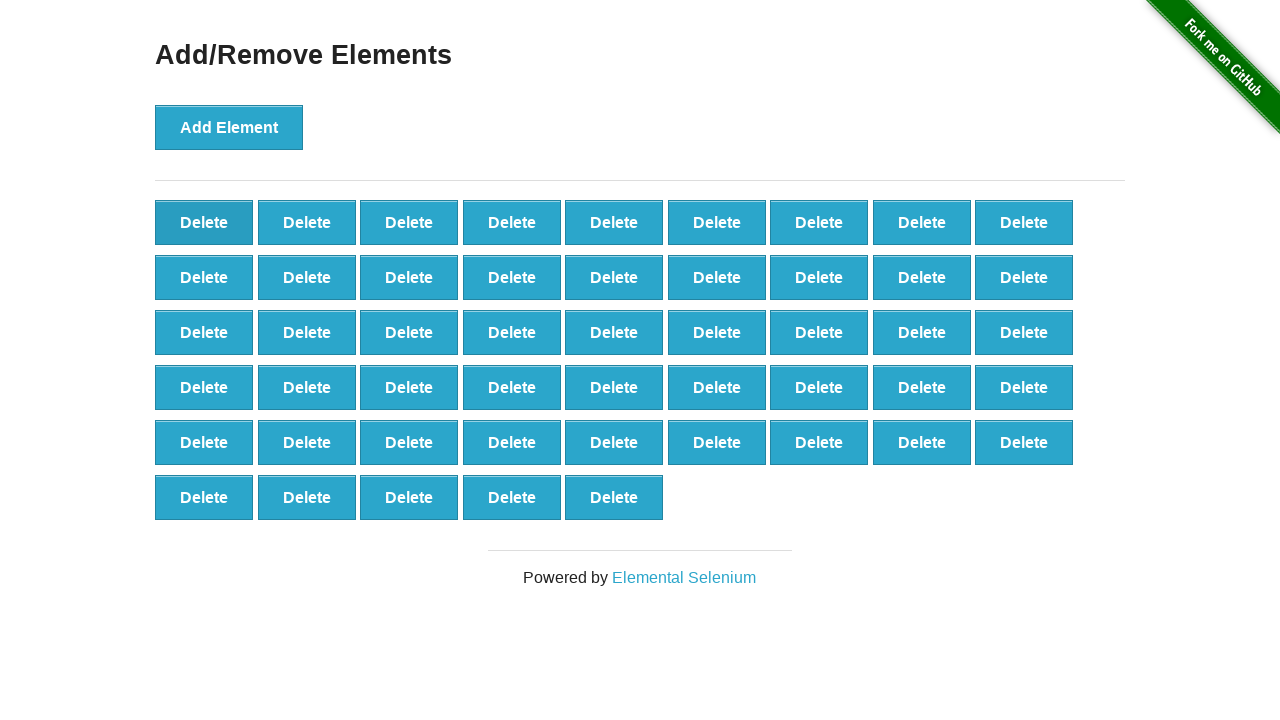

Clicked Delete button (delete 52 of 91) at (204, 222) on button.added-manually:first-child
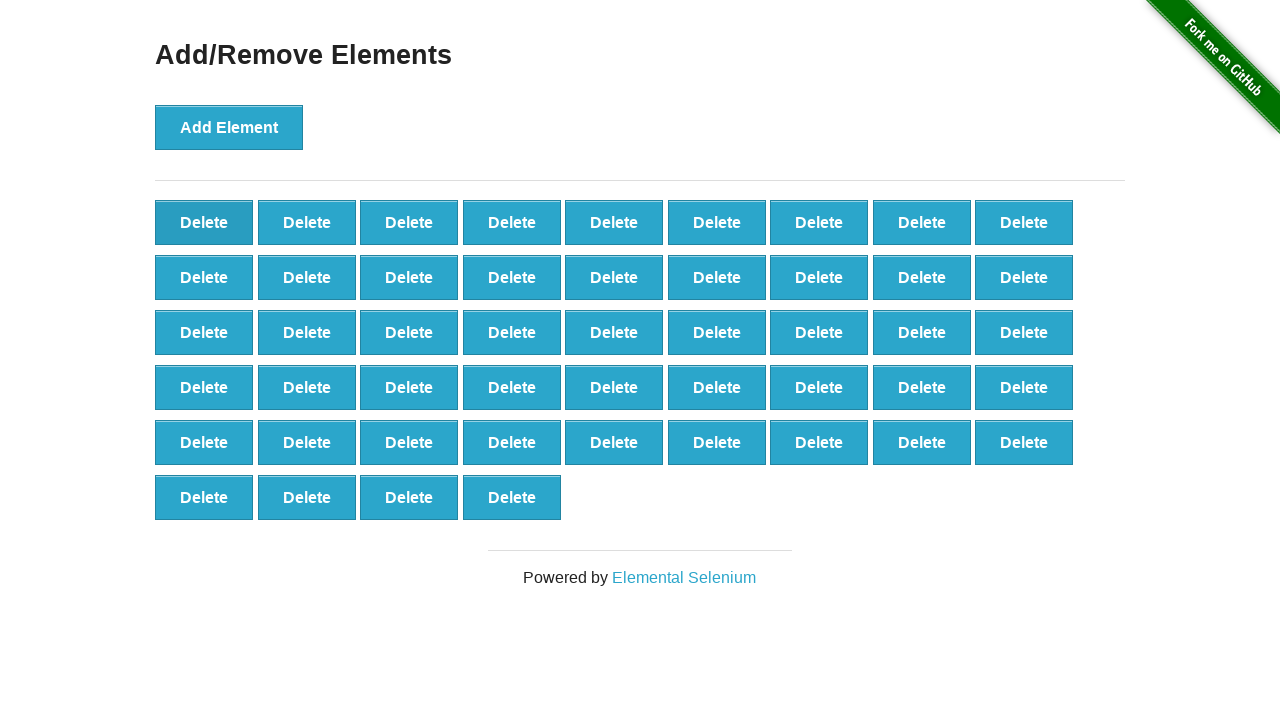

Clicked Delete button (delete 53 of 91) at (204, 222) on button.added-manually:first-child
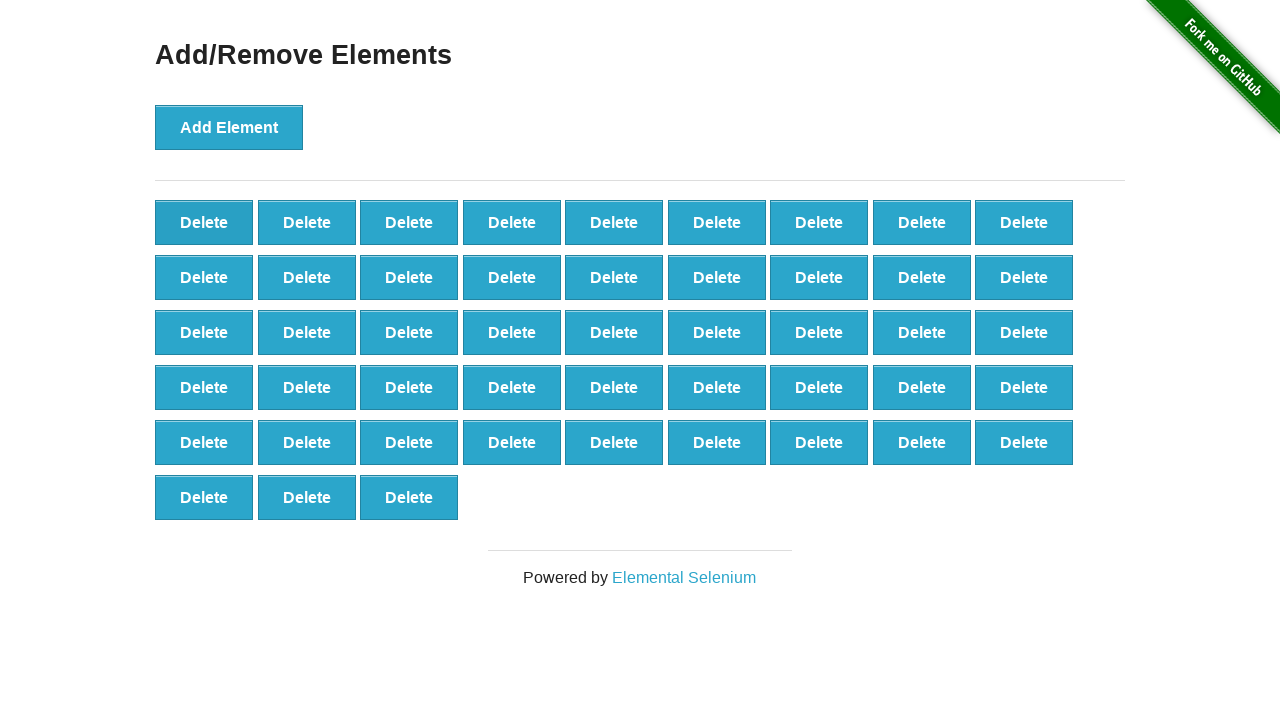

Clicked Delete button (delete 54 of 91) at (204, 222) on button.added-manually:first-child
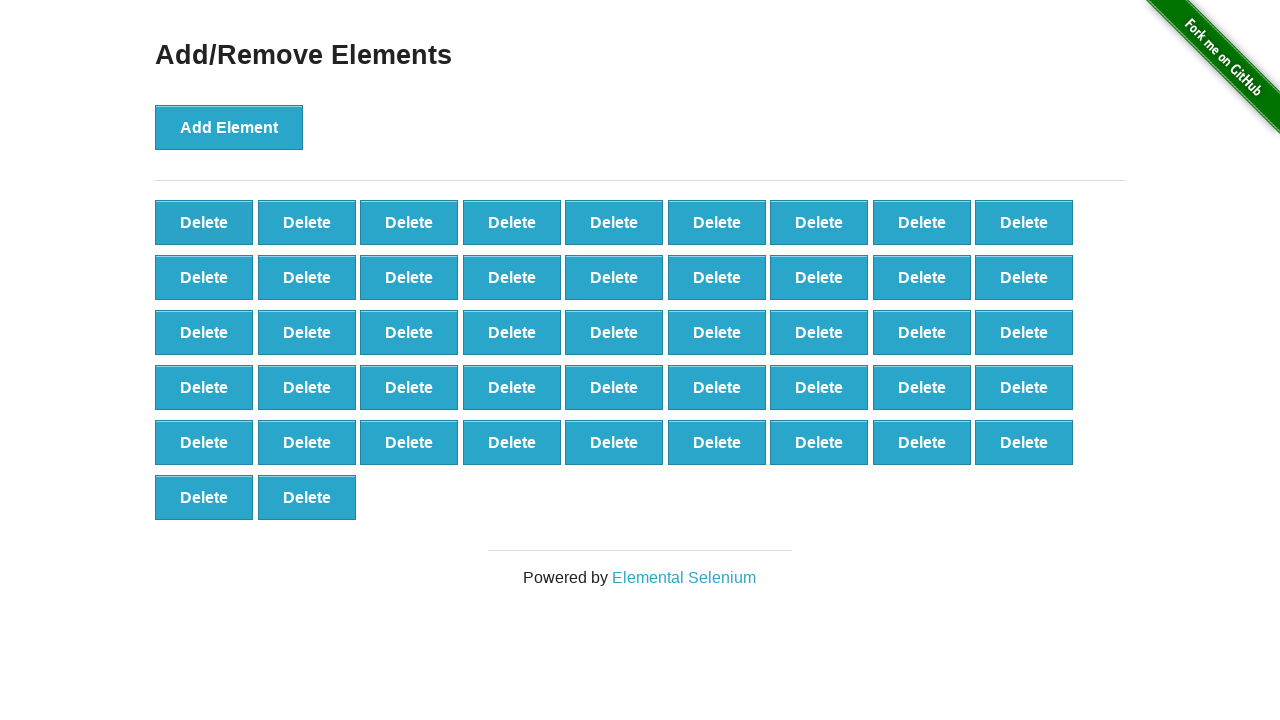

Clicked Delete button (delete 55 of 91) at (204, 222) on button.added-manually:first-child
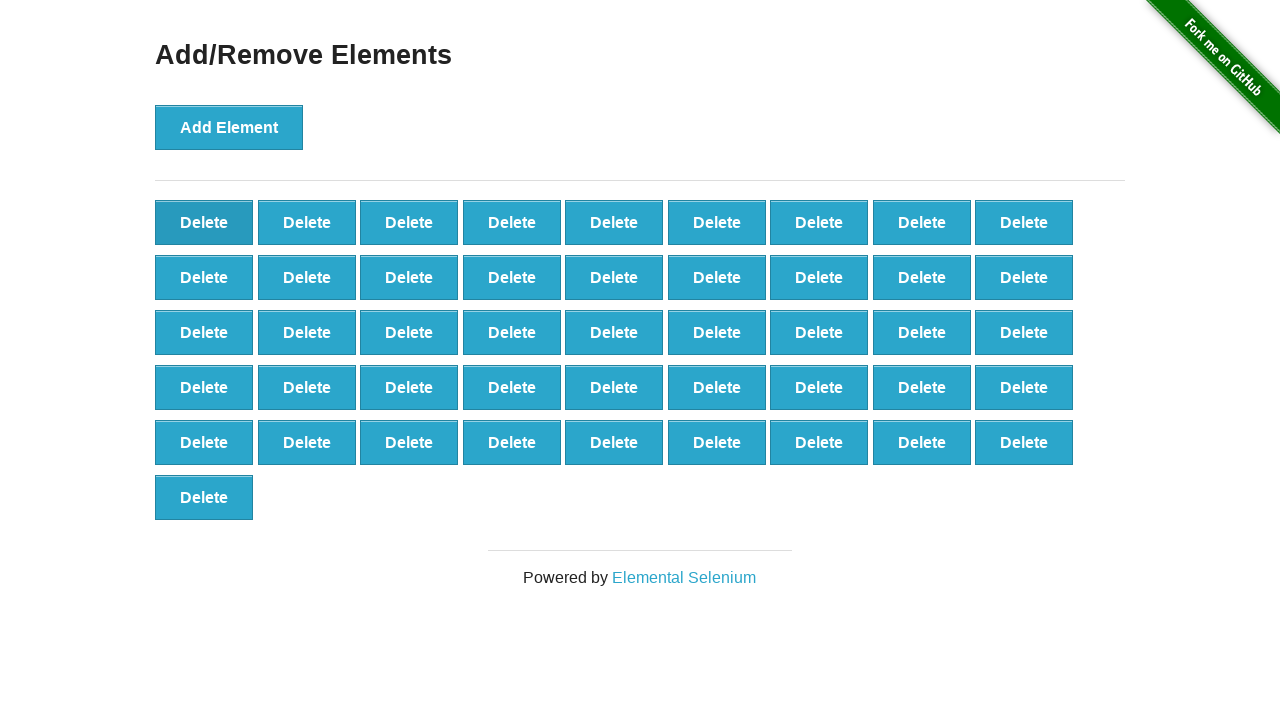

Clicked Delete button (delete 56 of 91) at (204, 222) on button.added-manually:first-child
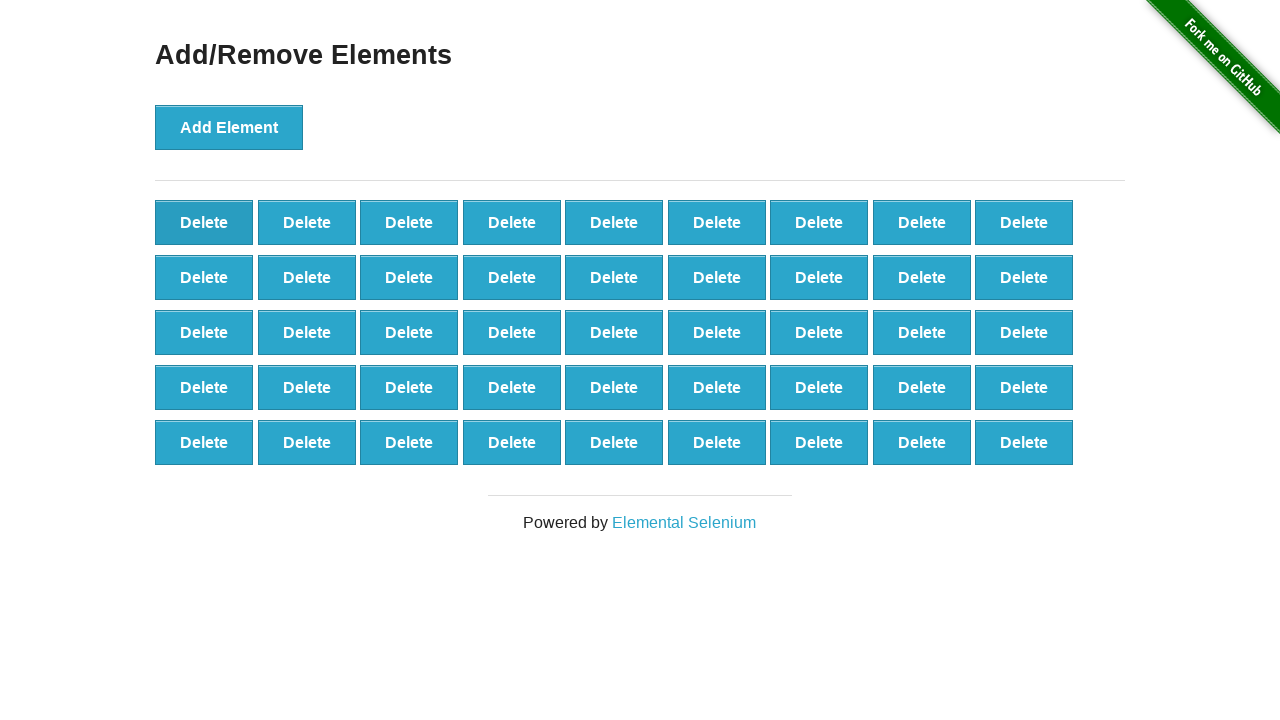

Clicked Delete button (delete 57 of 91) at (204, 222) on button.added-manually:first-child
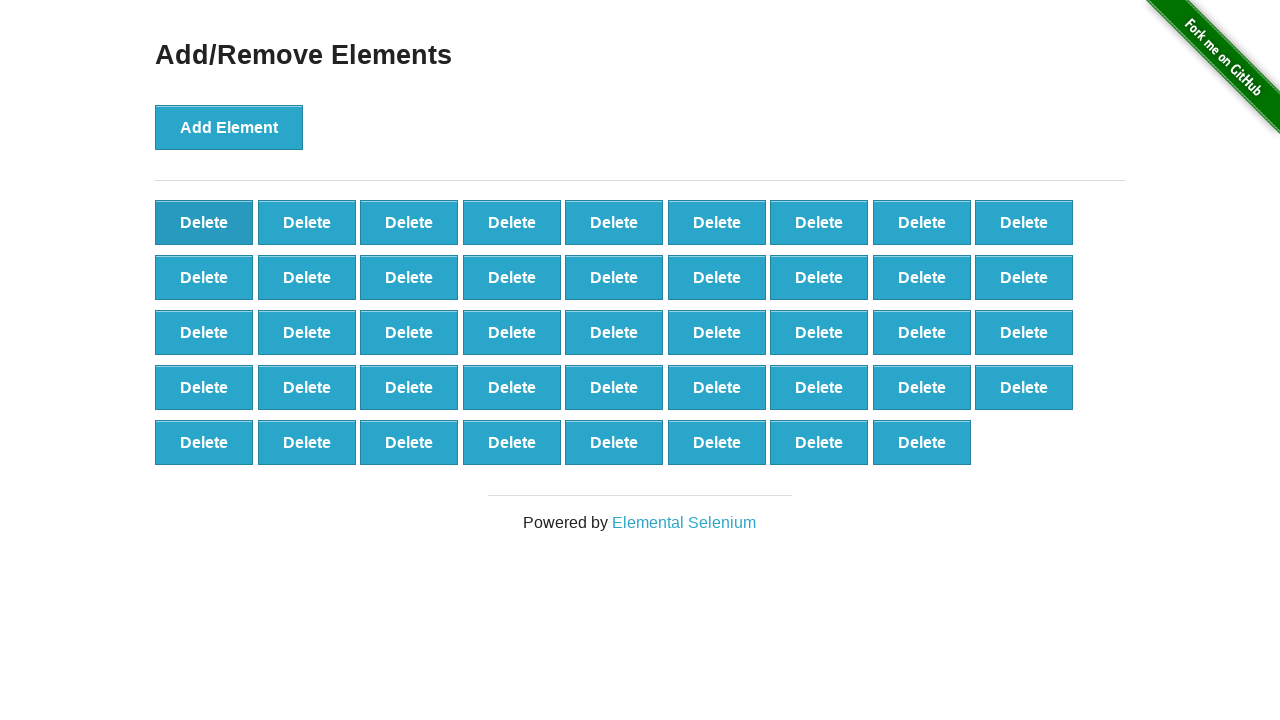

Clicked Delete button (delete 58 of 91) at (204, 222) on button.added-manually:first-child
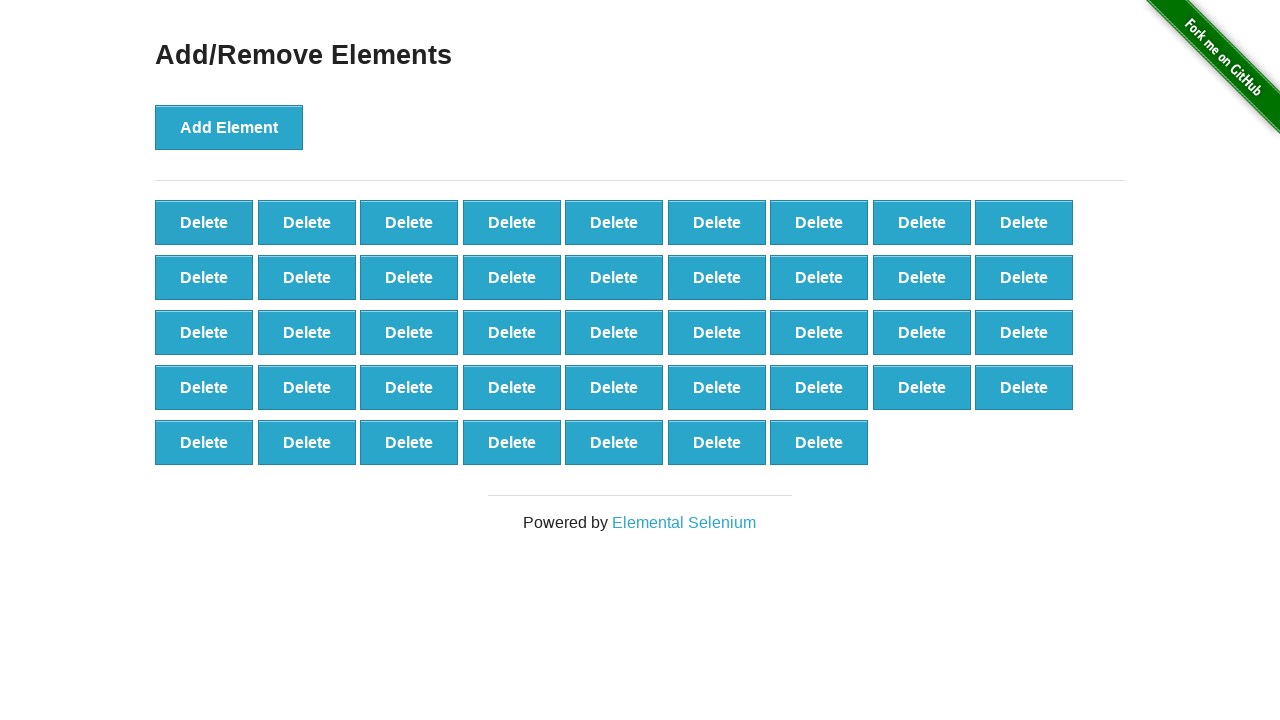

Clicked Delete button (delete 59 of 91) at (204, 222) on button.added-manually:first-child
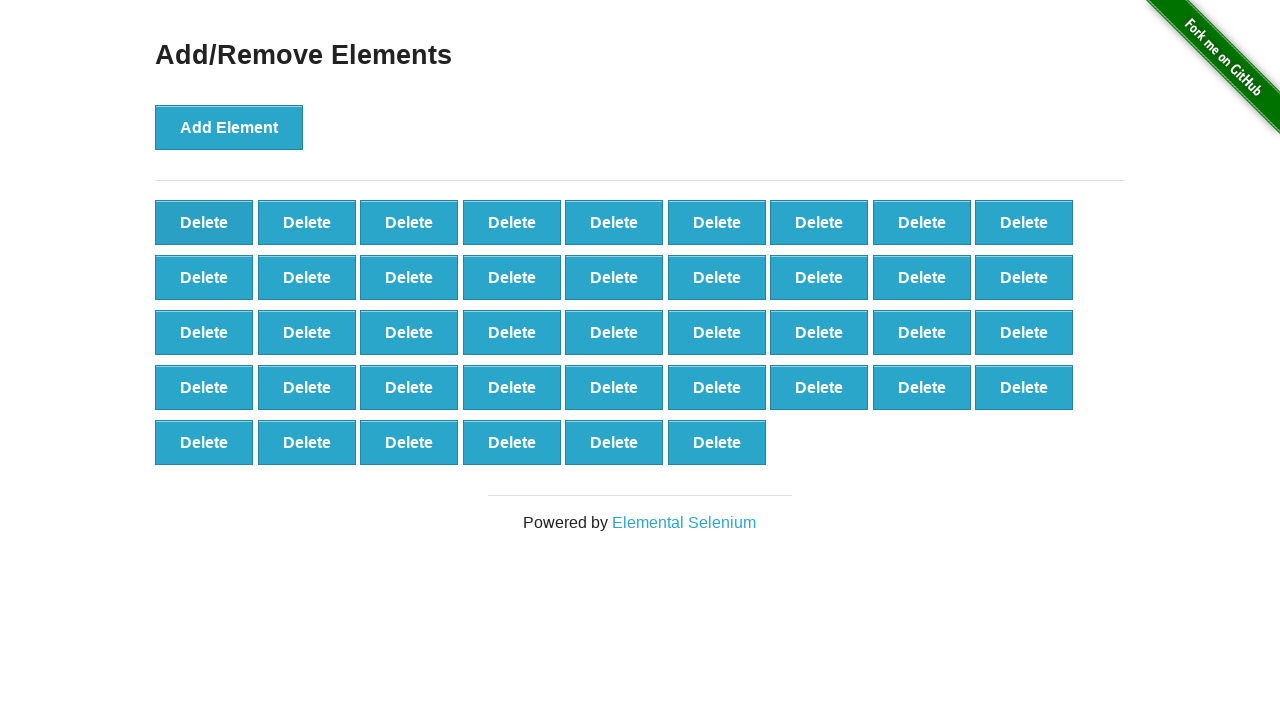

Clicked Delete button (delete 60 of 91) at (204, 222) on button.added-manually:first-child
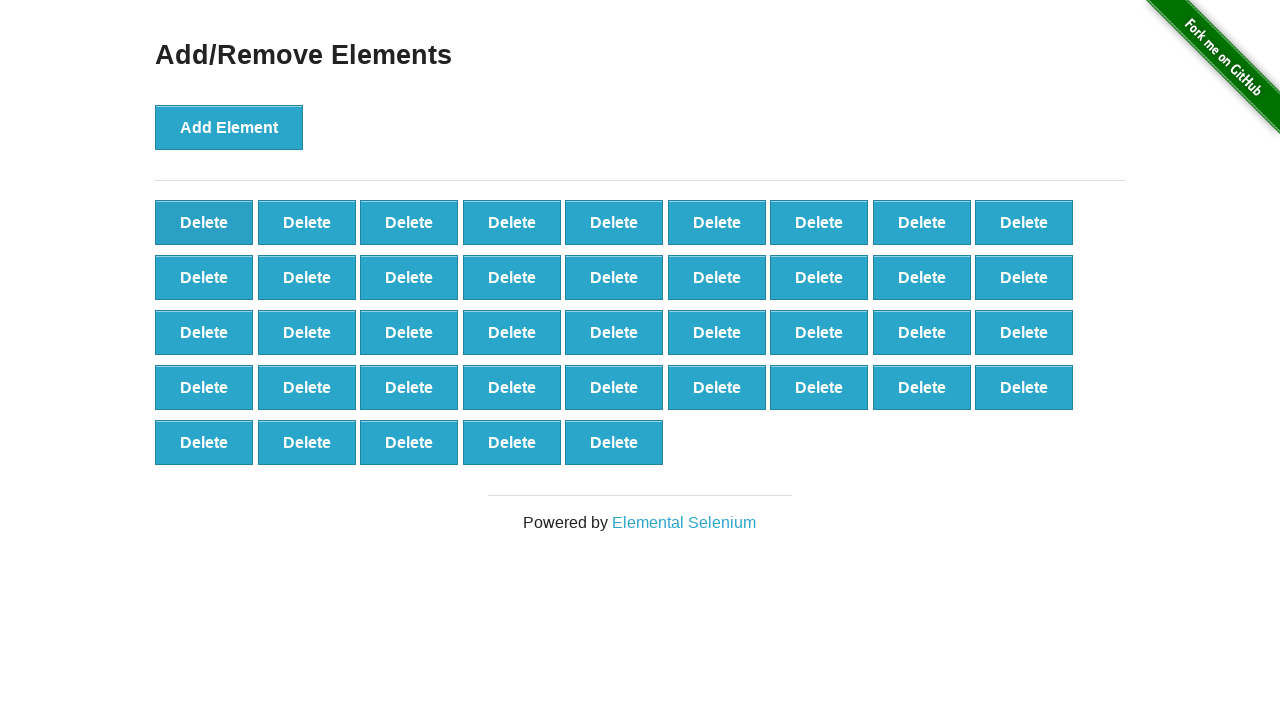

Clicked Delete button (delete 61 of 91) at (204, 222) on button.added-manually:first-child
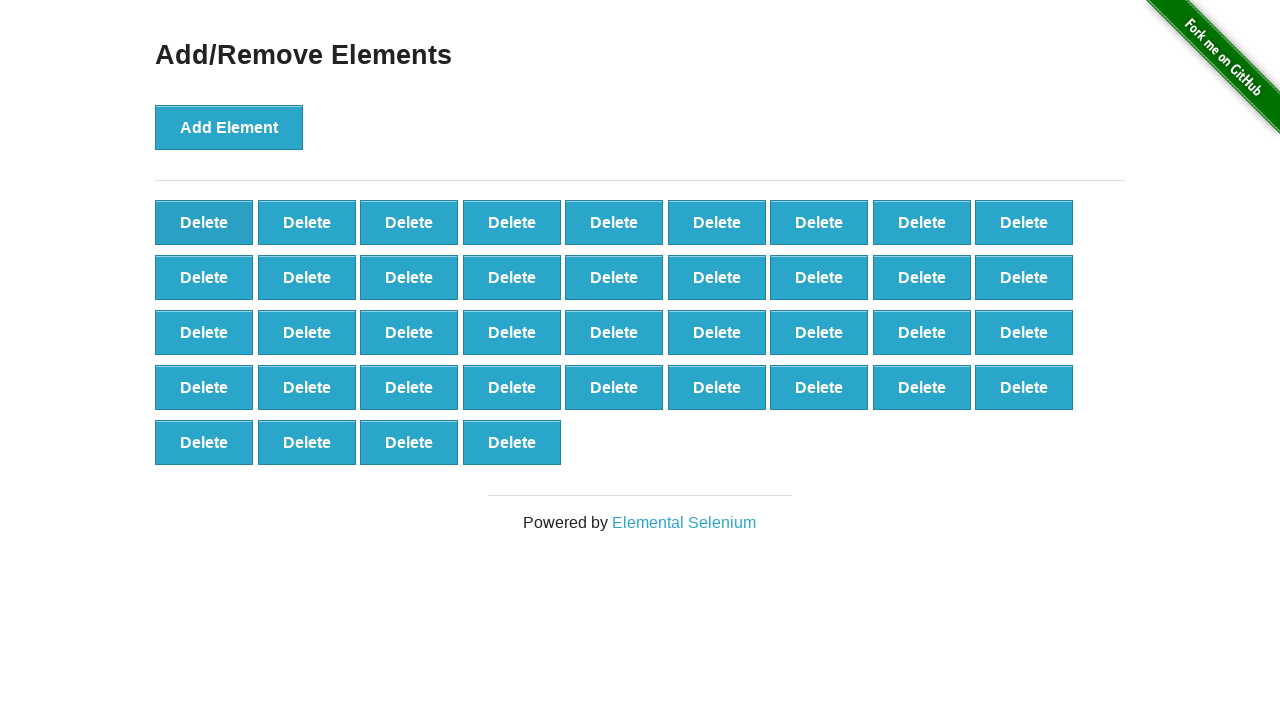

Clicked Delete button (delete 62 of 91) at (204, 222) on button.added-manually:first-child
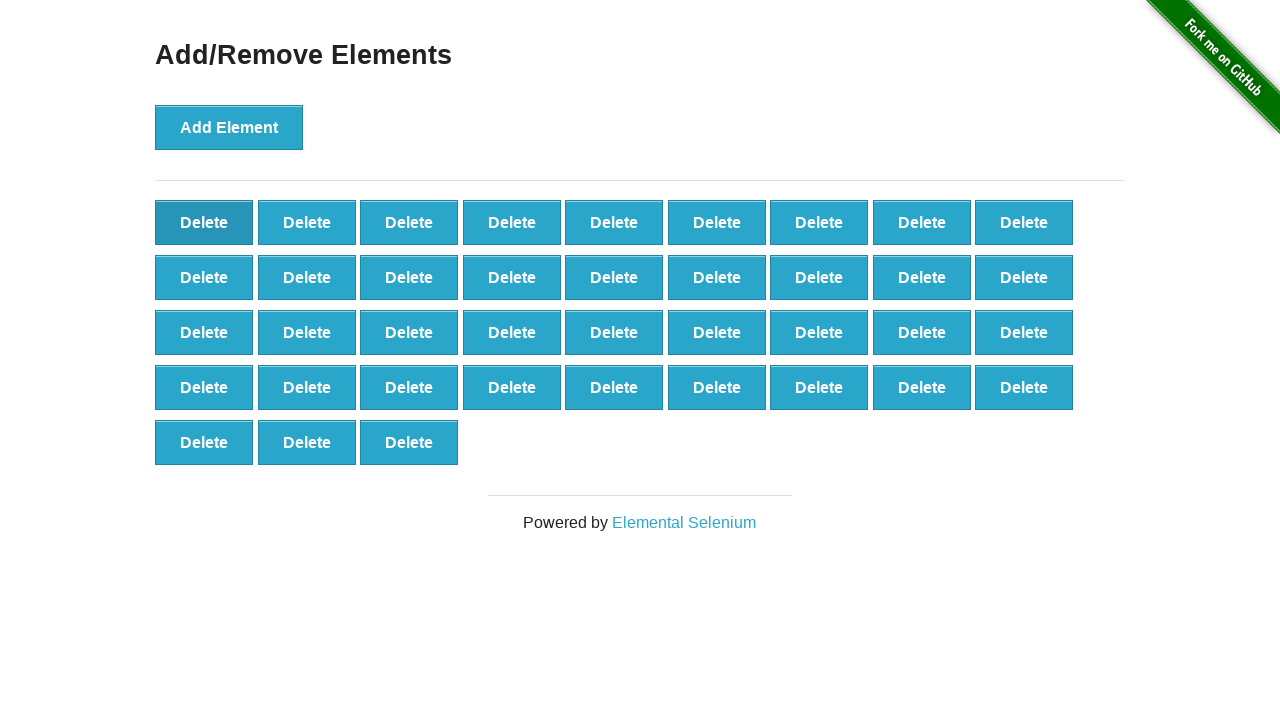

Clicked Delete button (delete 63 of 91) at (204, 222) on button.added-manually:first-child
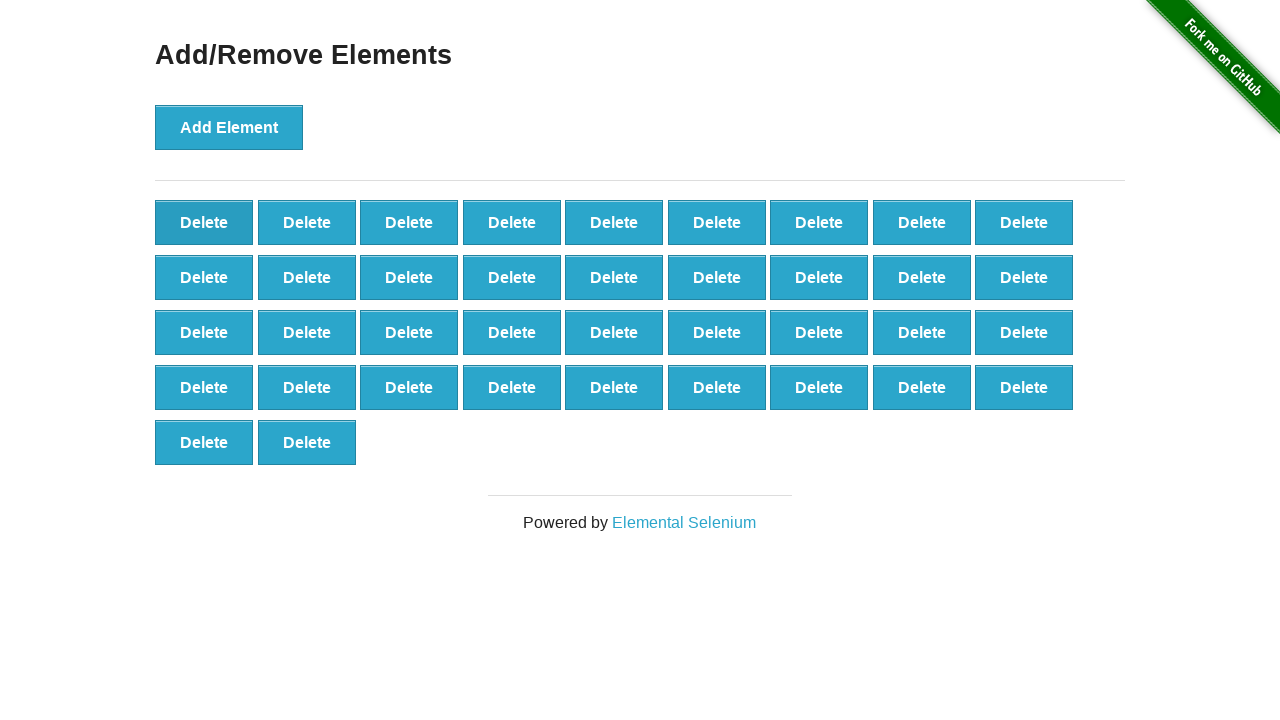

Clicked Delete button (delete 64 of 91) at (204, 222) on button.added-manually:first-child
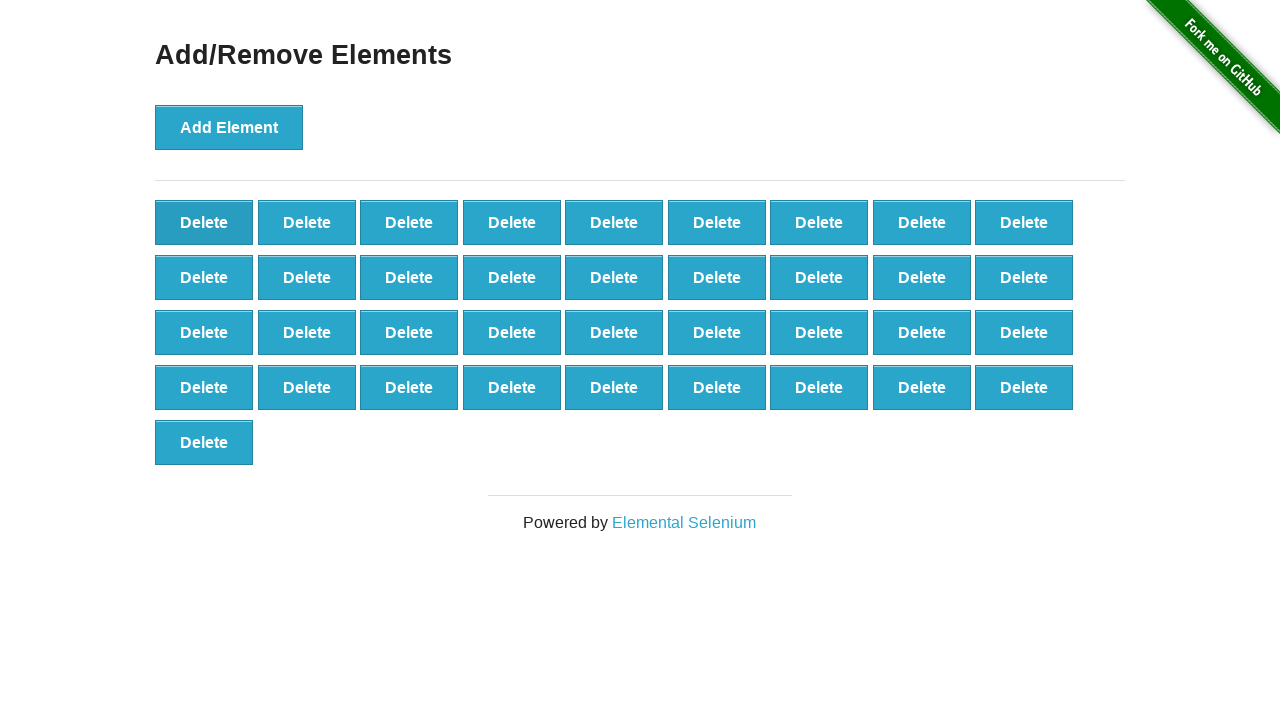

Clicked Delete button (delete 65 of 91) at (204, 222) on button.added-manually:first-child
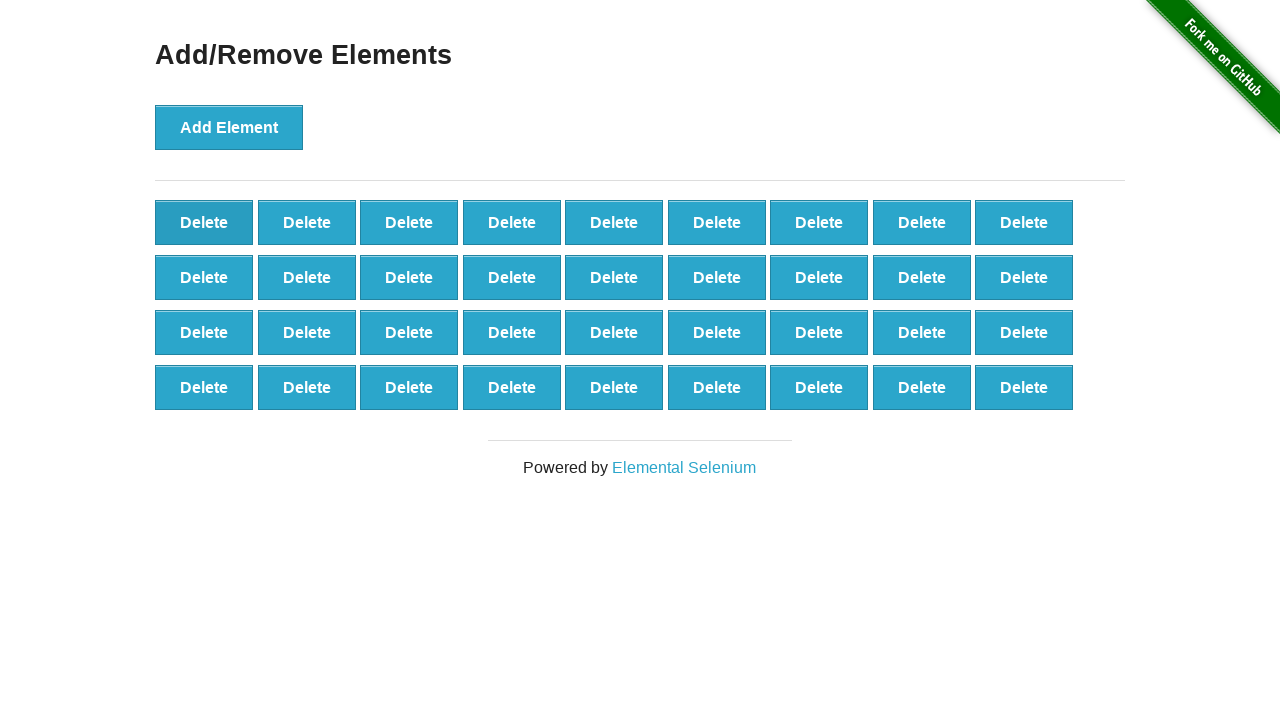

Clicked Delete button (delete 66 of 91) at (204, 222) on button.added-manually:first-child
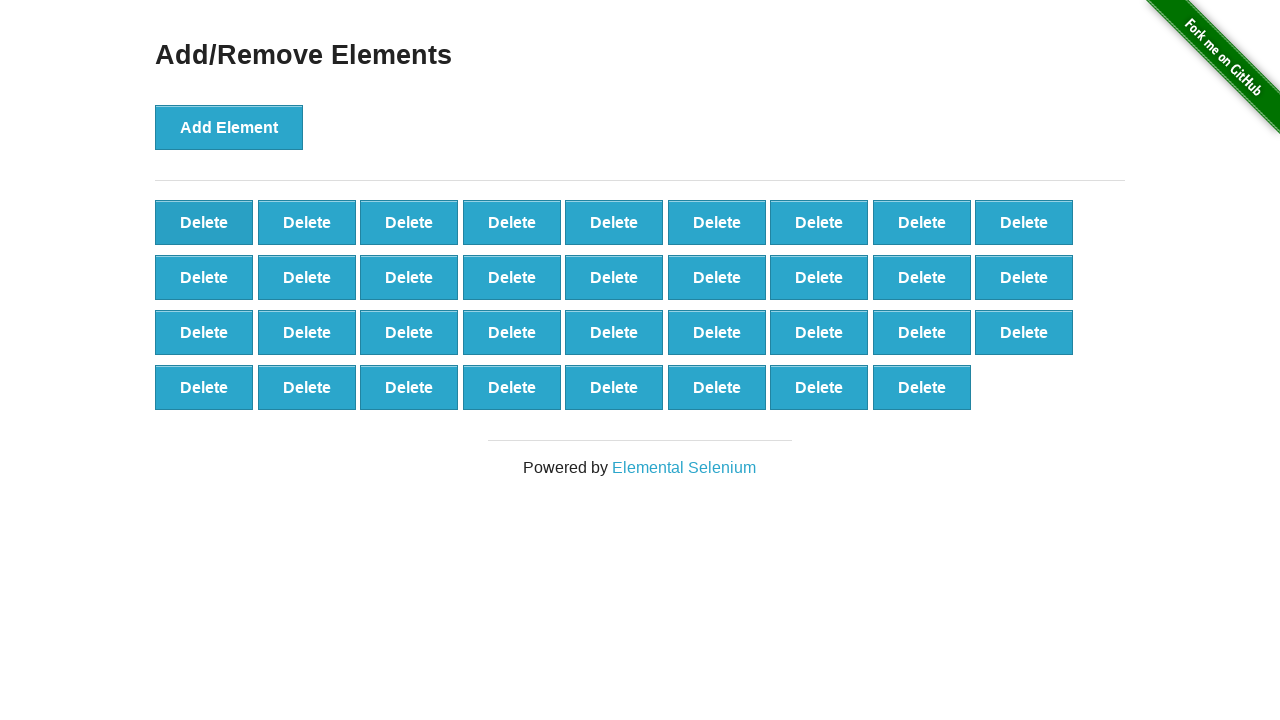

Clicked Delete button (delete 67 of 91) at (204, 222) on button.added-manually:first-child
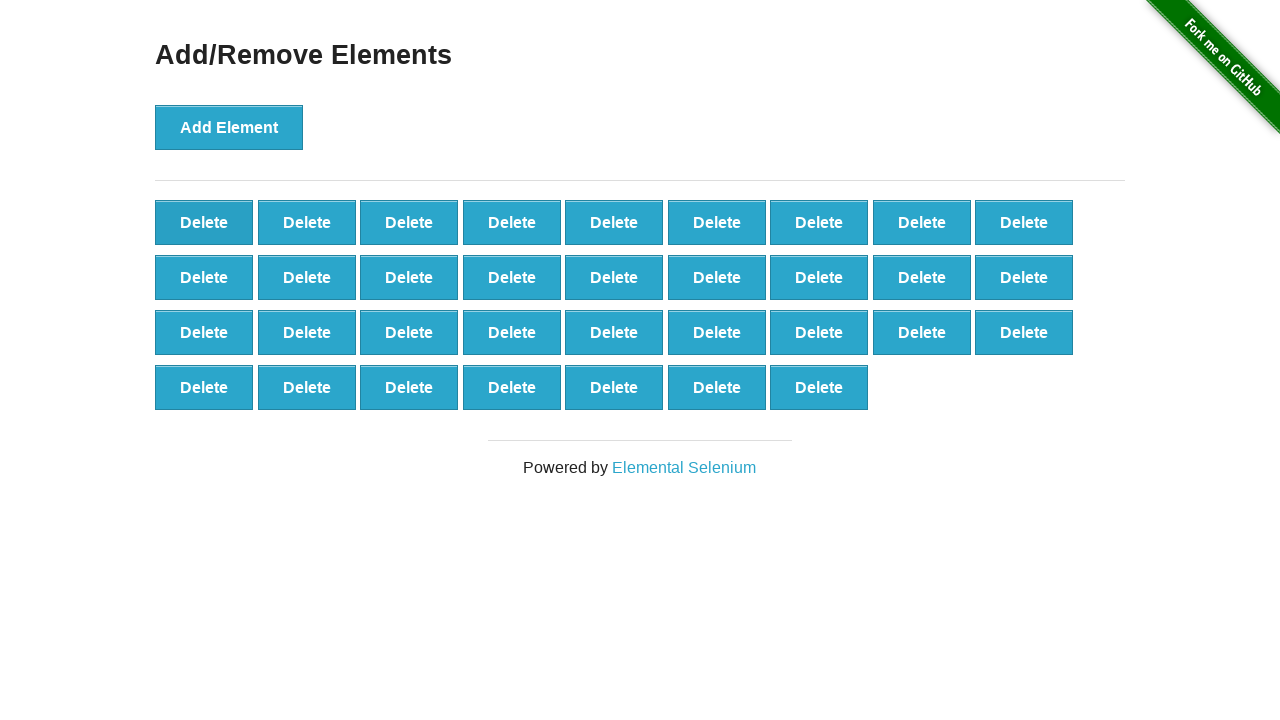

Clicked Delete button (delete 68 of 91) at (204, 222) on button.added-manually:first-child
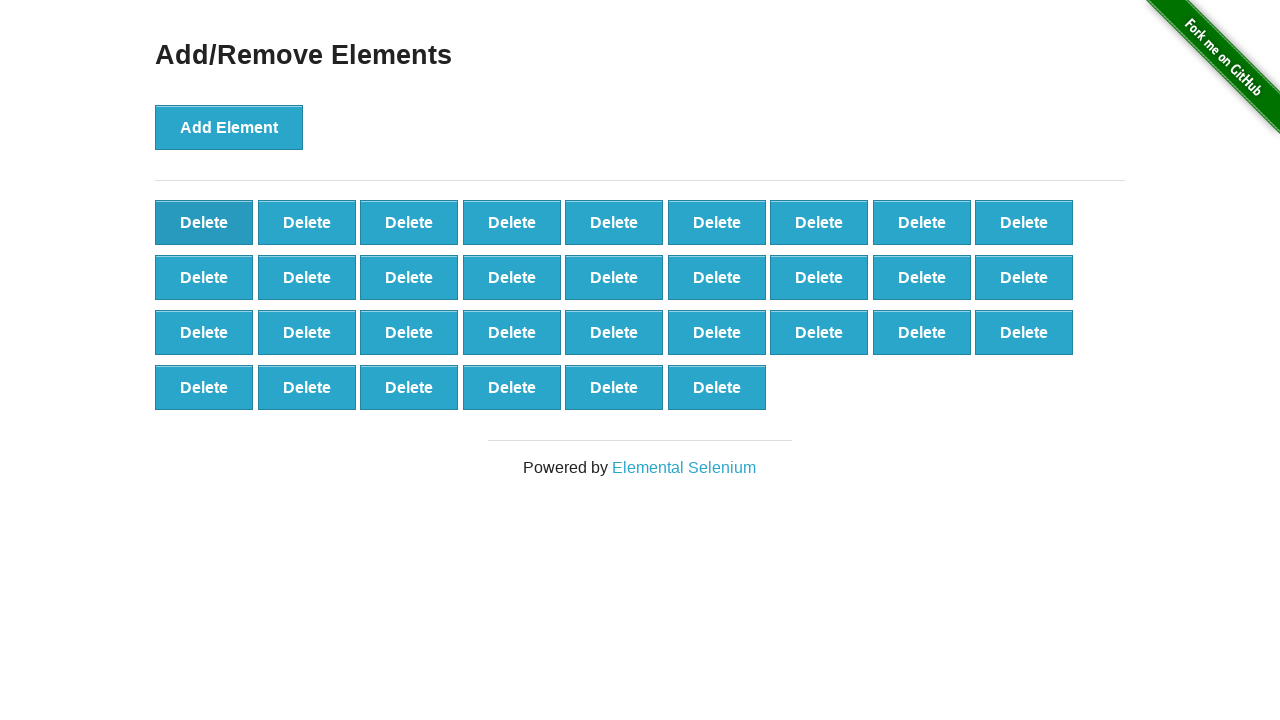

Clicked Delete button (delete 69 of 91) at (204, 222) on button.added-manually:first-child
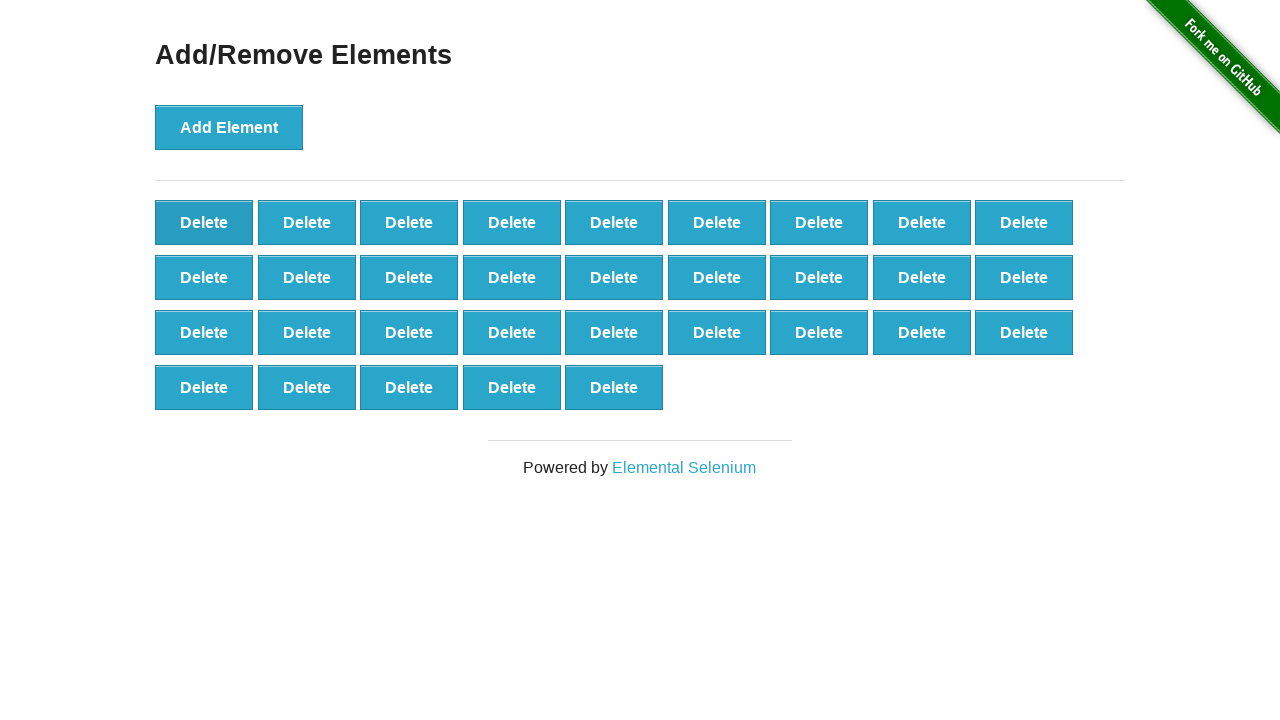

Clicked Delete button (delete 70 of 91) at (204, 222) on button.added-manually:first-child
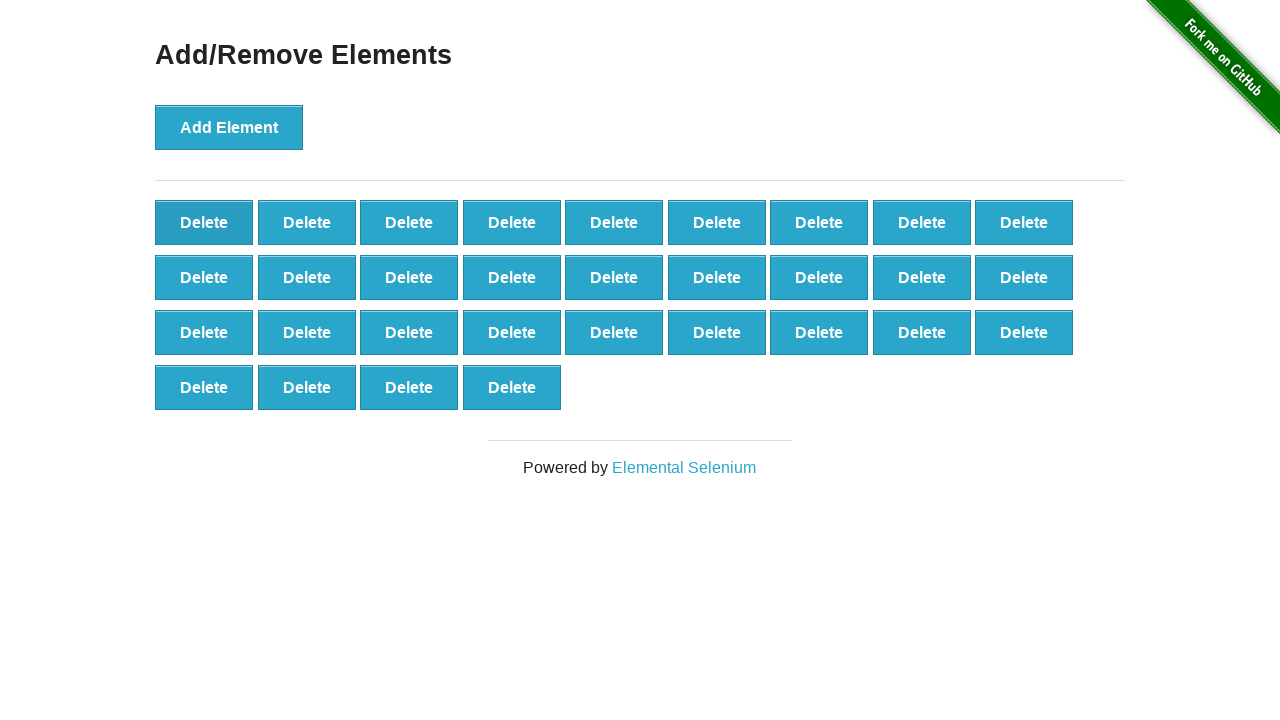

Clicked Delete button (delete 71 of 91) at (204, 222) on button.added-manually:first-child
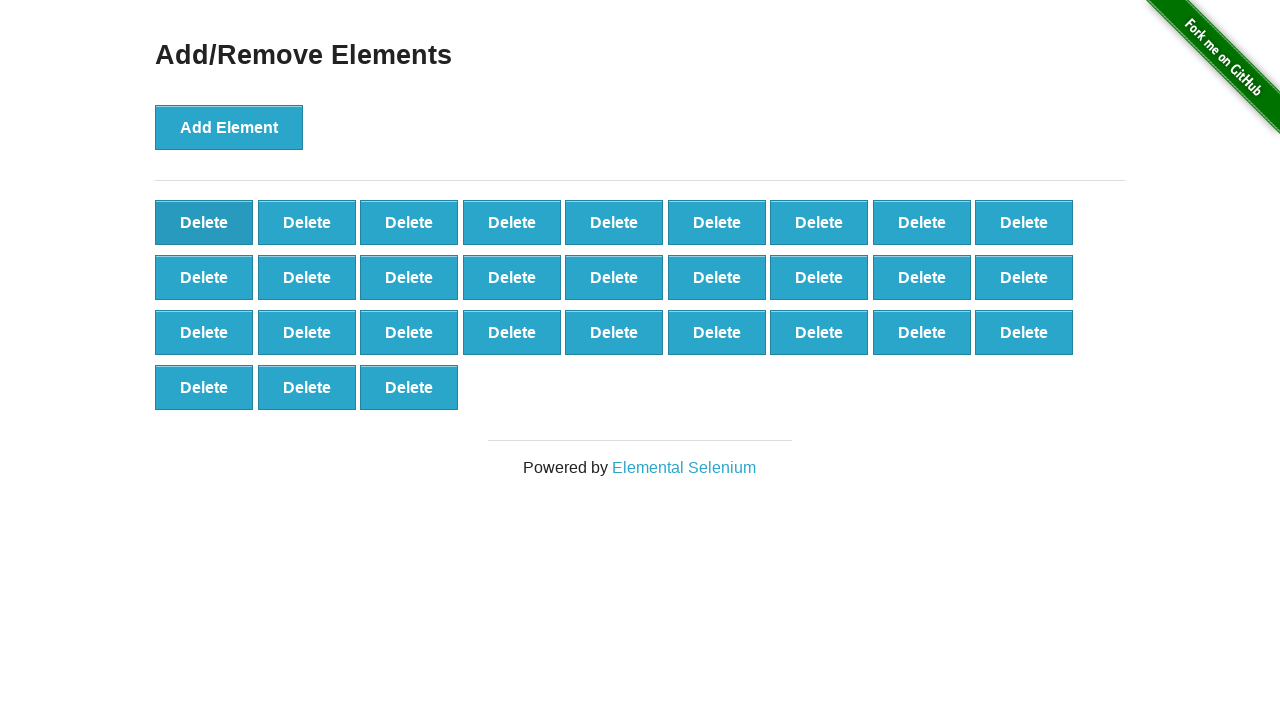

Clicked Delete button (delete 72 of 91) at (204, 222) on button.added-manually:first-child
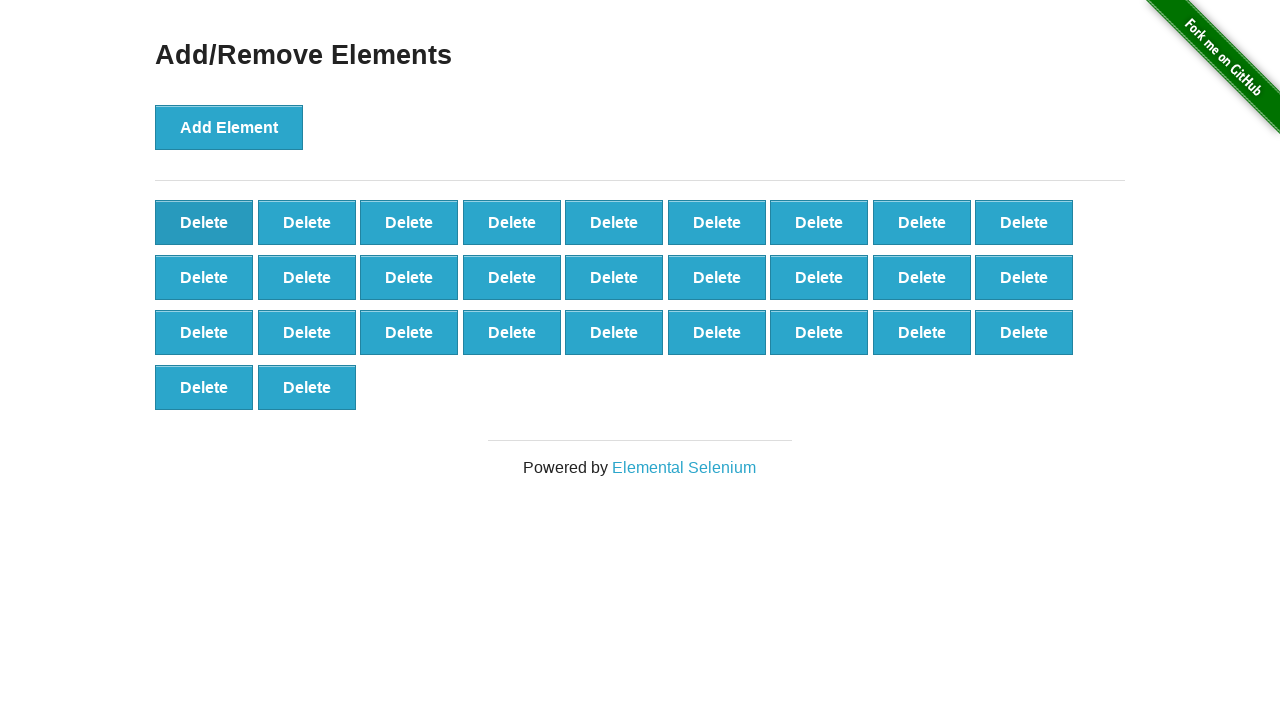

Clicked Delete button (delete 73 of 91) at (204, 222) on button.added-manually:first-child
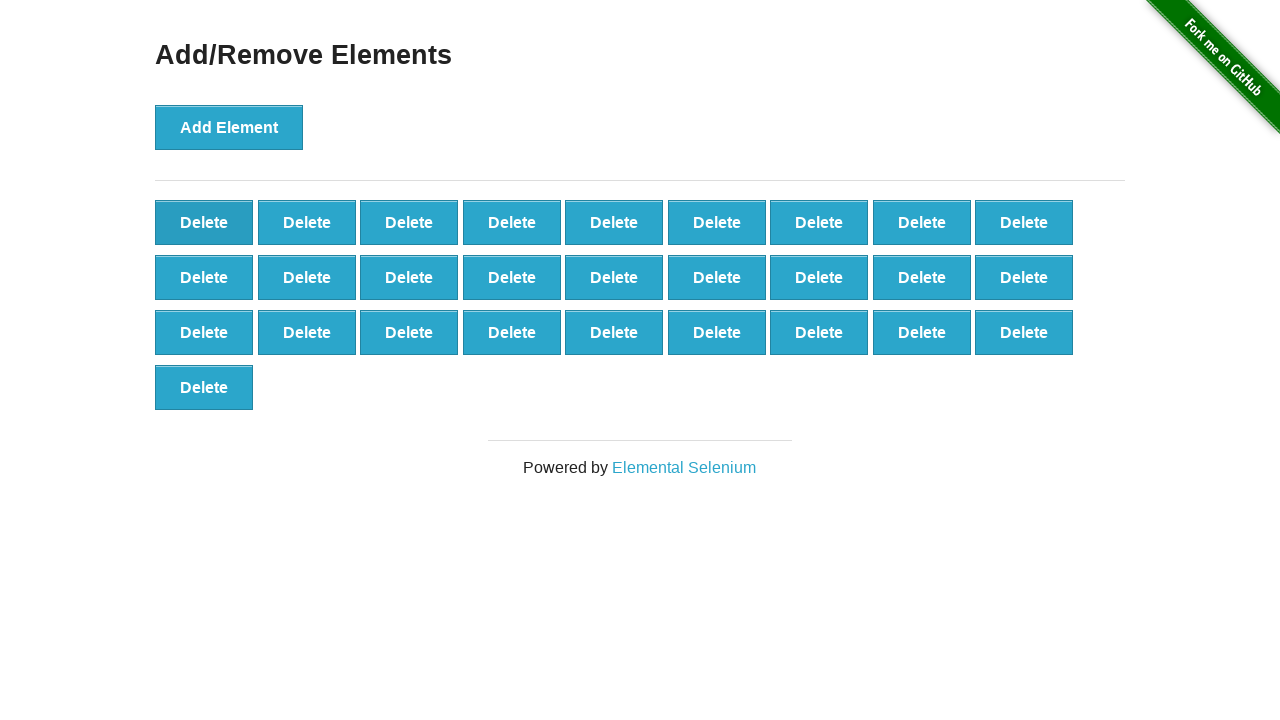

Clicked Delete button (delete 74 of 91) at (204, 222) on button.added-manually:first-child
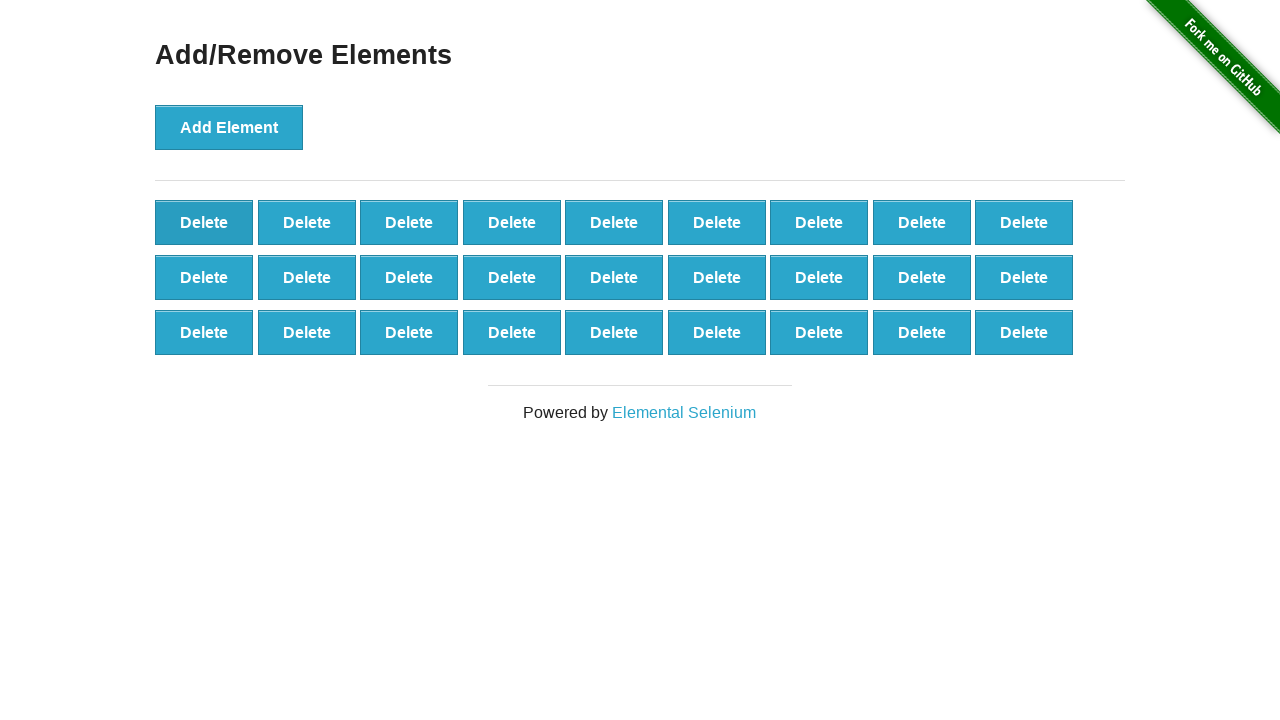

Clicked Delete button (delete 75 of 91) at (204, 222) on button.added-manually:first-child
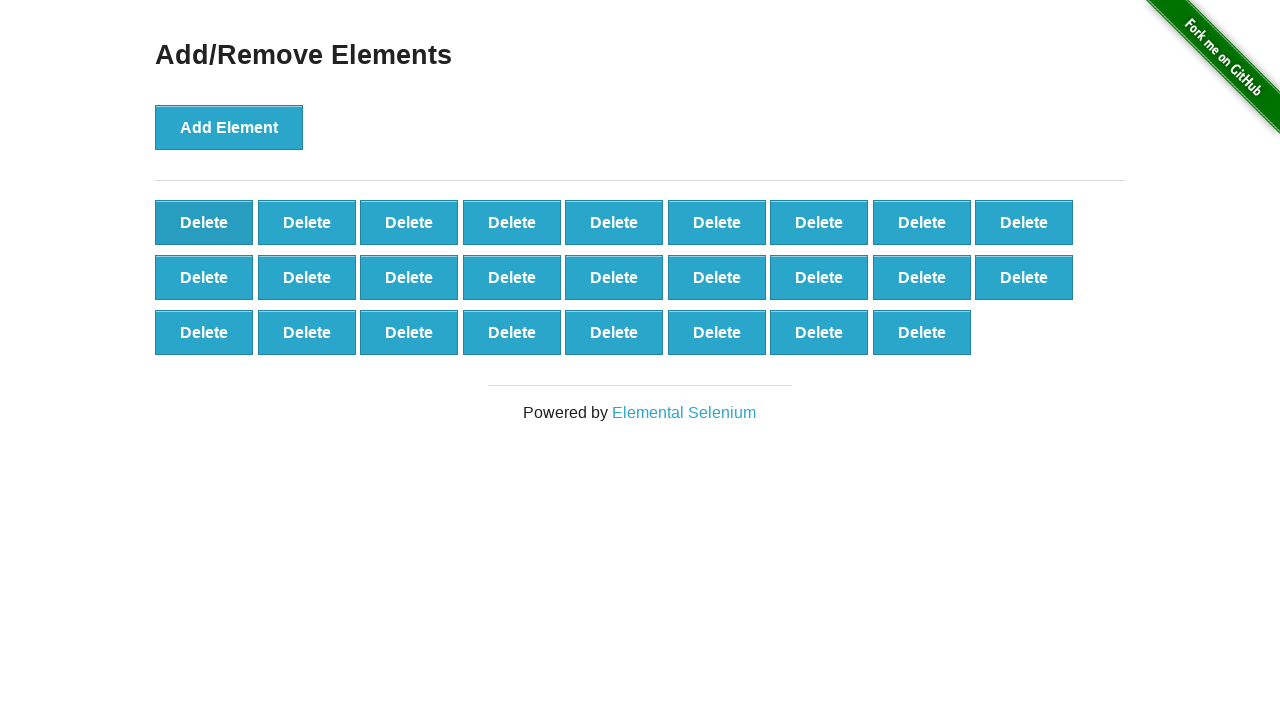

Clicked Delete button (delete 76 of 91) at (204, 222) on button.added-manually:first-child
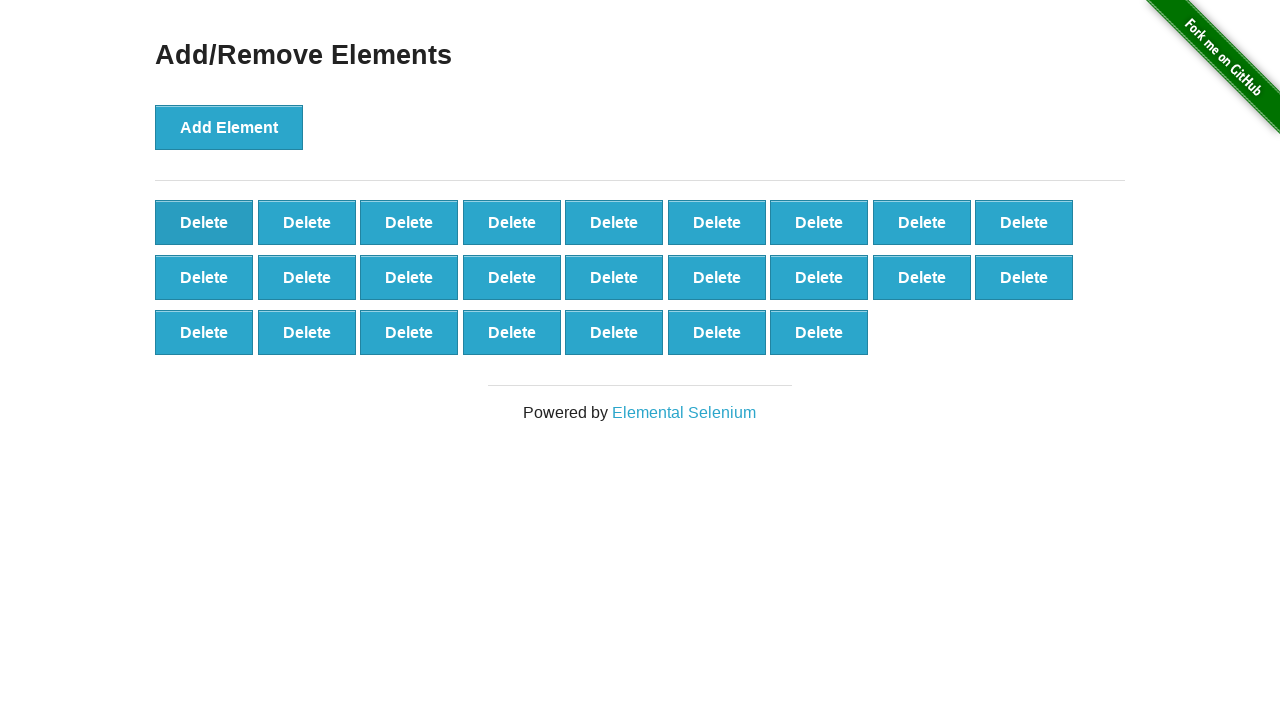

Clicked Delete button (delete 77 of 91) at (204, 222) on button.added-manually:first-child
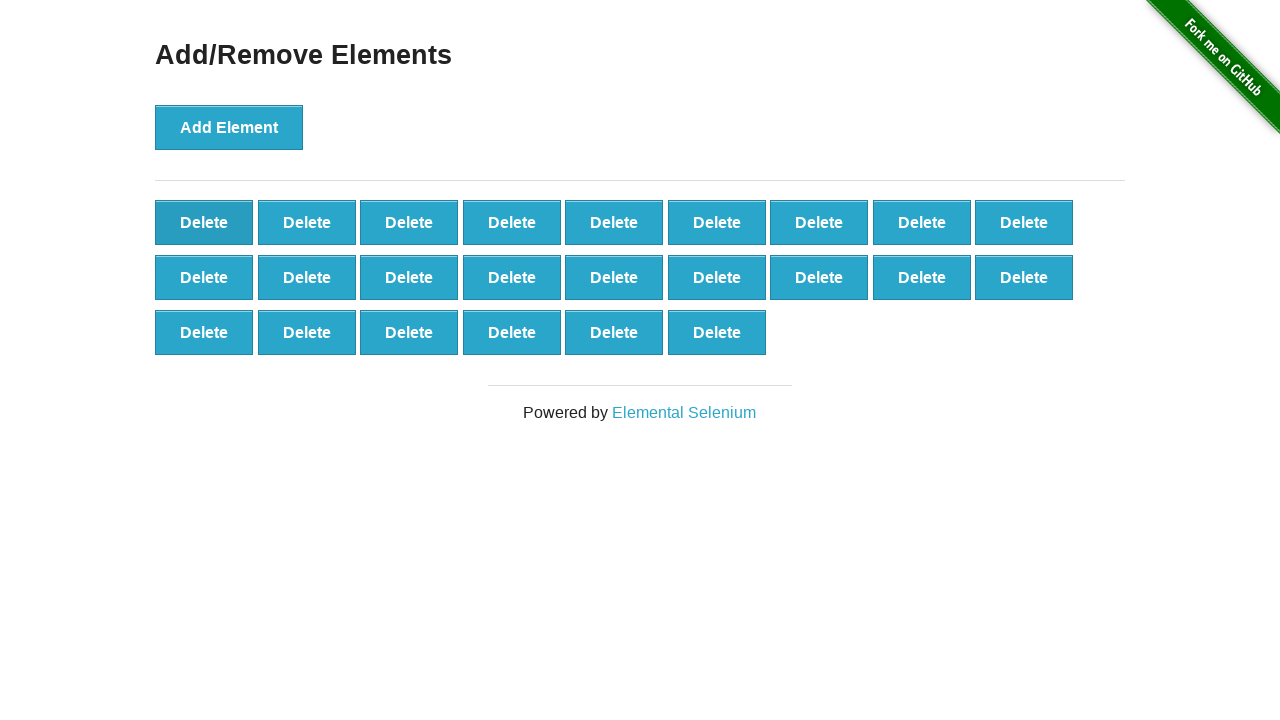

Clicked Delete button (delete 78 of 91) at (204, 222) on button.added-manually:first-child
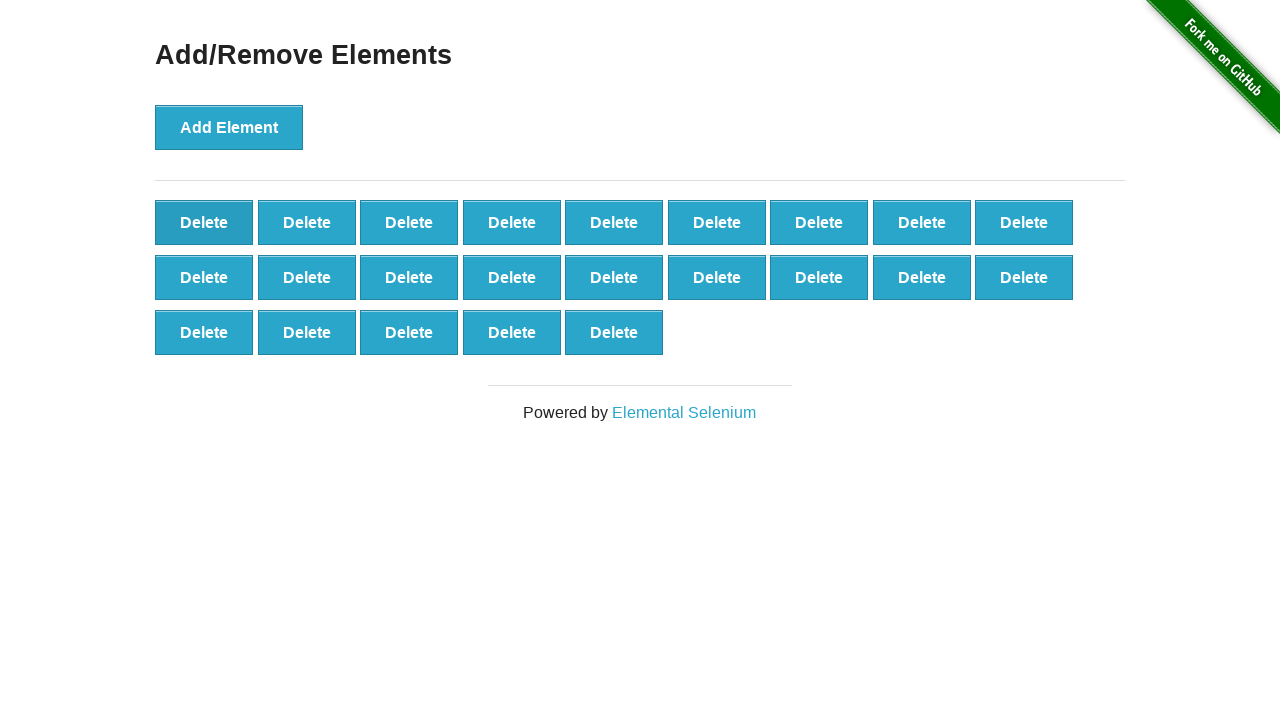

Clicked Delete button (delete 79 of 91) at (204, 222) on button.added-manually:first-child
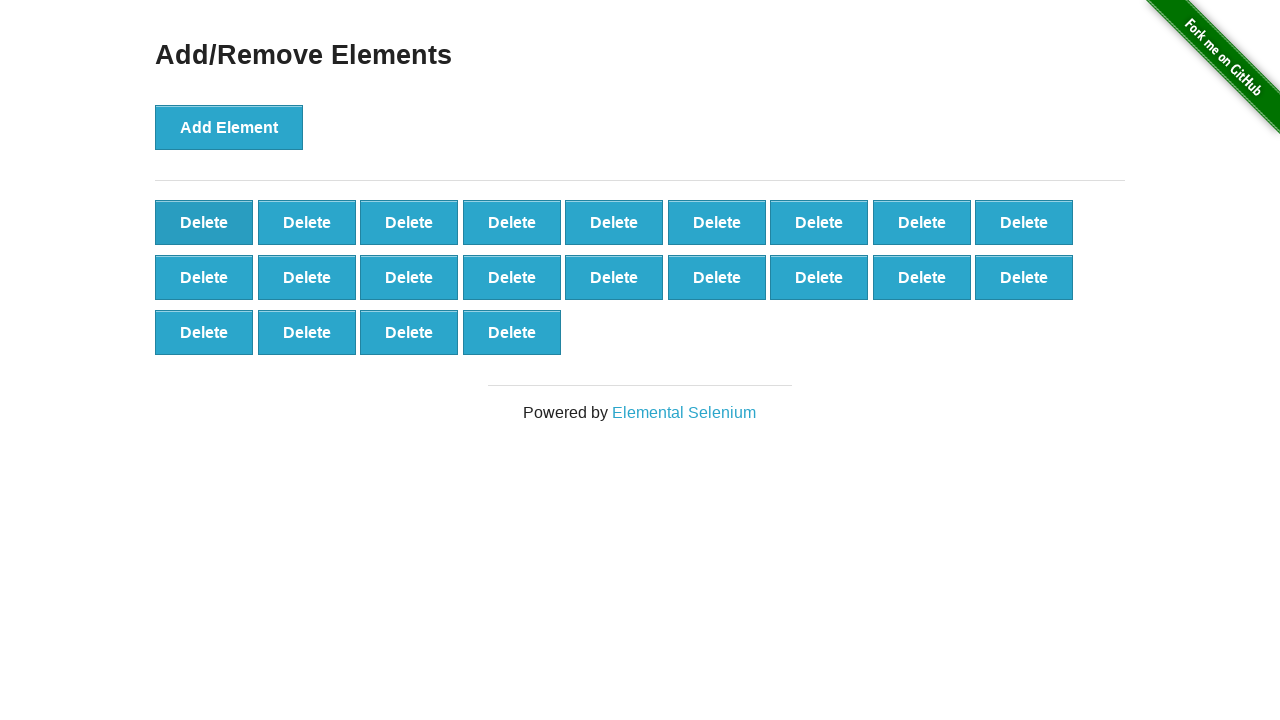

Clicked Delete button (delete 80 of 91) at (204, 222) on button.added-manually:first-child
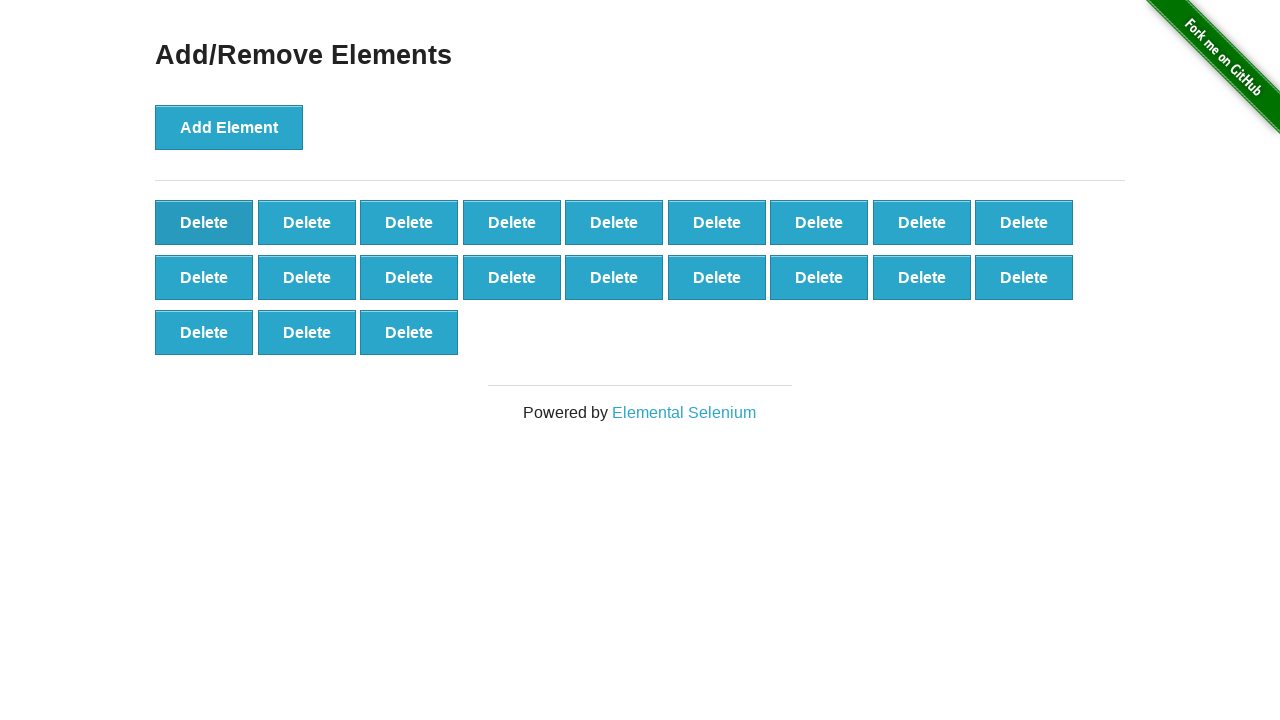

Clicked Delete button (delete 81 of 91) at (204, 222) on button.added-manually:first-child
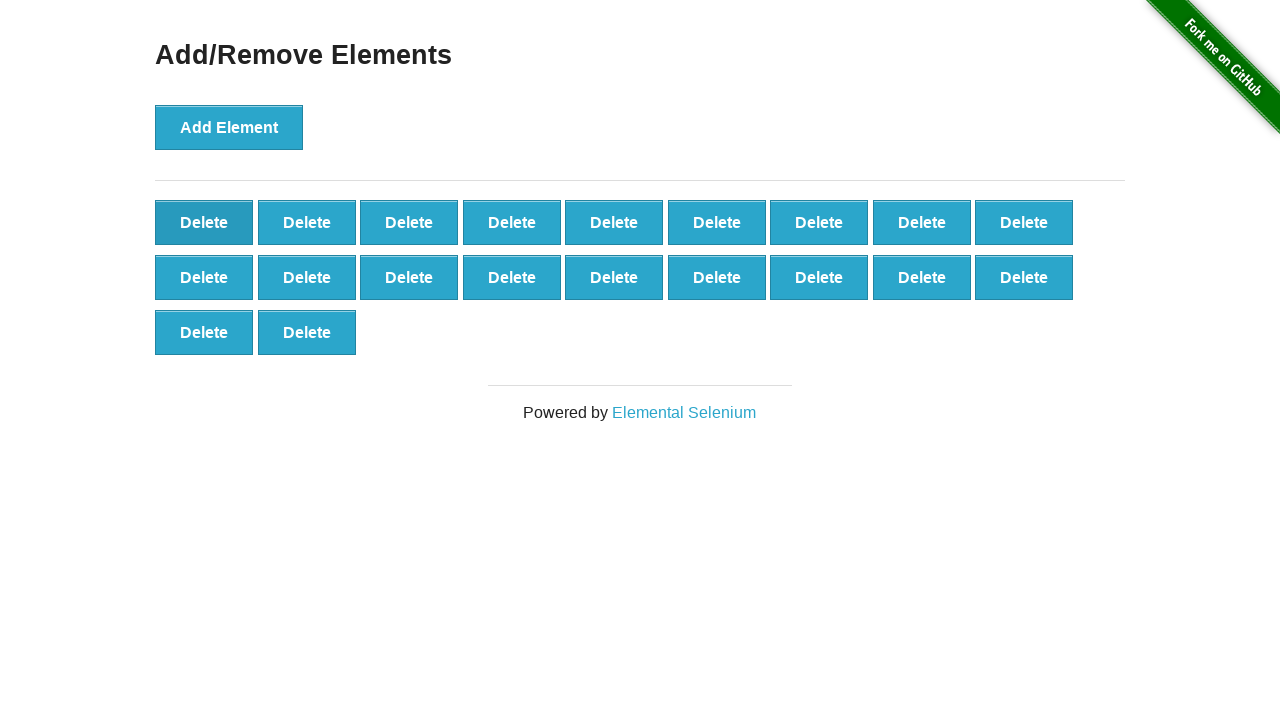

Clicked Delete button (delete 82 of 91) at (204, 222) on button.added-manually:first-child
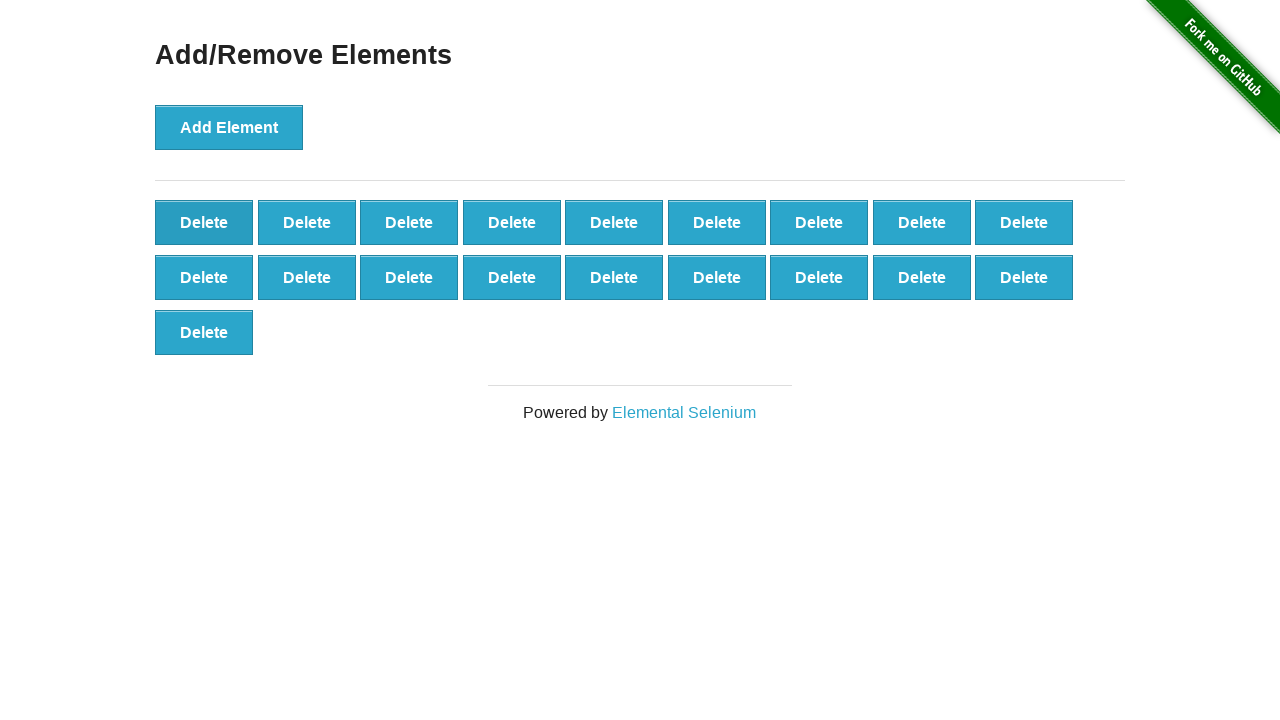

Clicked Delete button (delete 83 of 91) at (204, 222) on button.added-manually:first-child
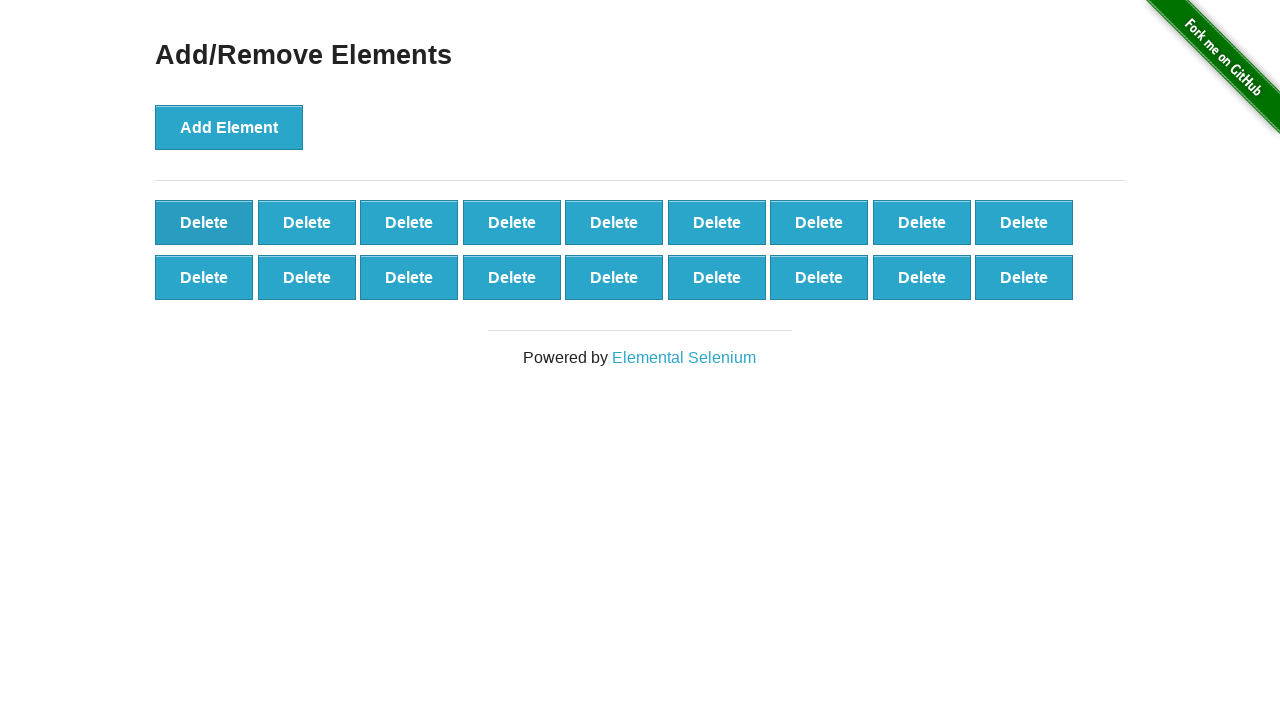

Clicked Delete button (delete 84 of 91) at (204, 222) on button.added-manually:first-child
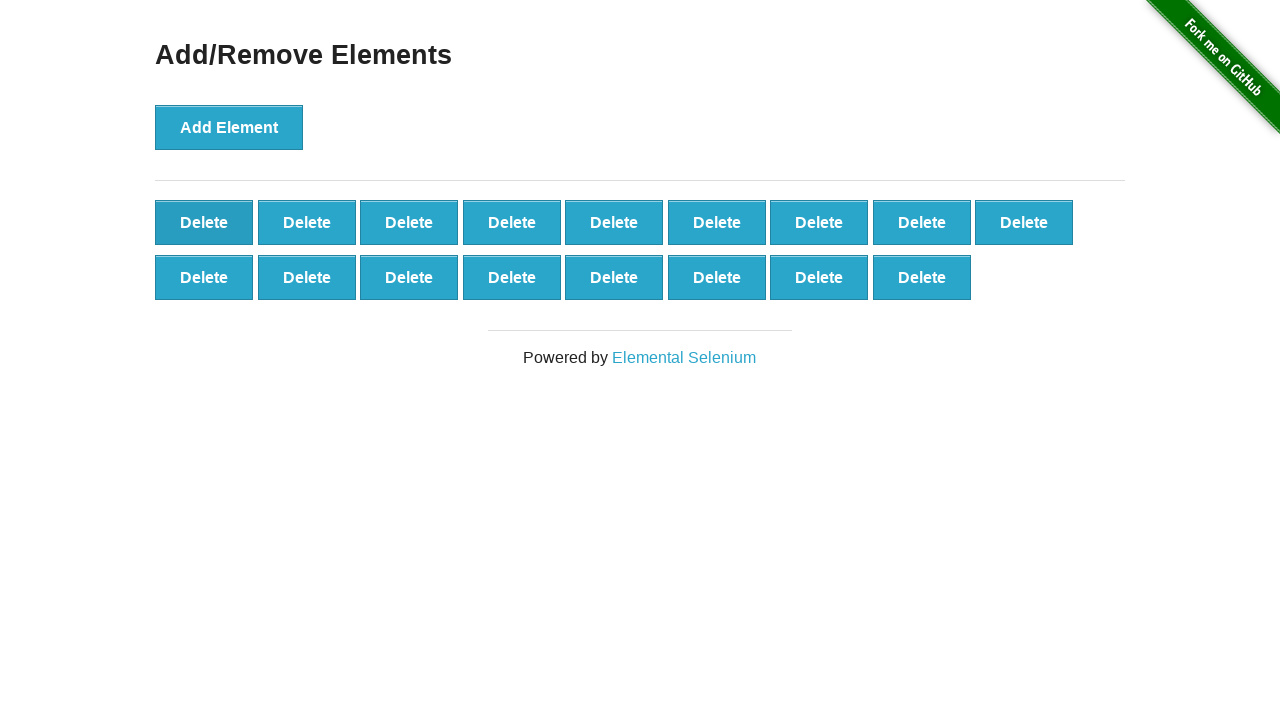

Clicked Delete button (delete 85 of 91) at (204, 222) on button.added-manually:first-child
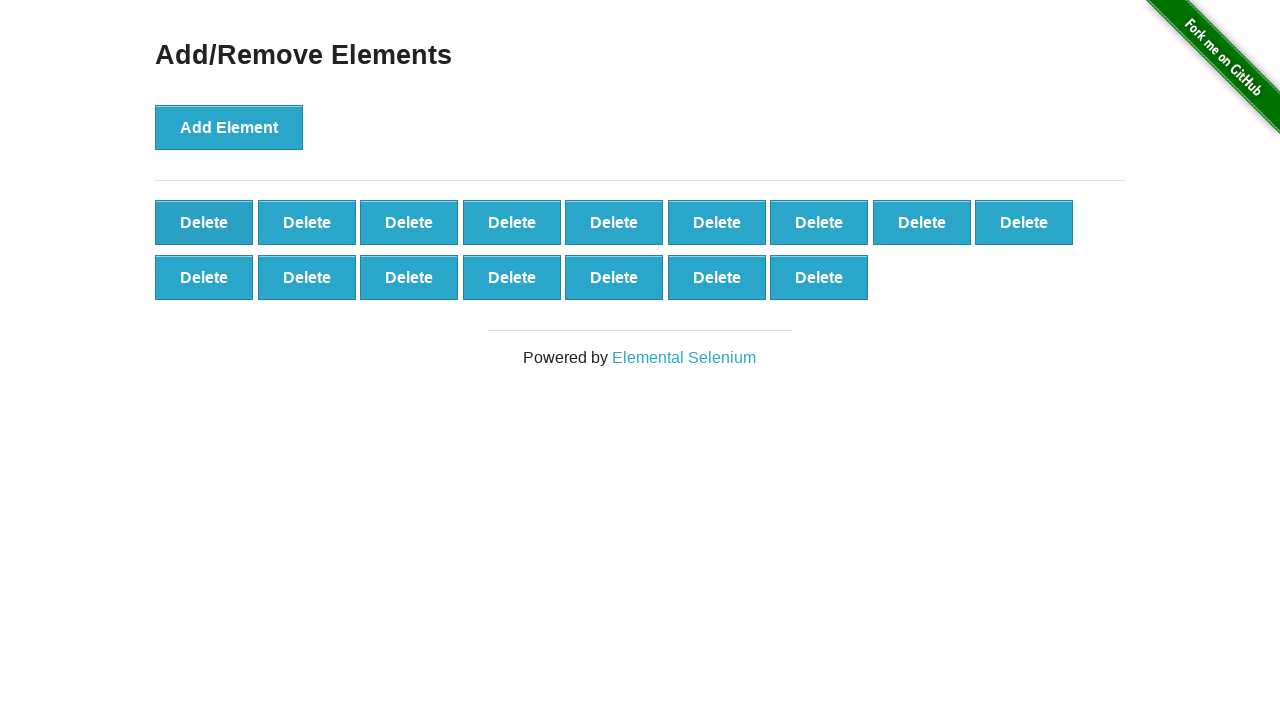

Clicked Delete button (delete 86 of 91) at (204, 222) on button.added-manually:first-child
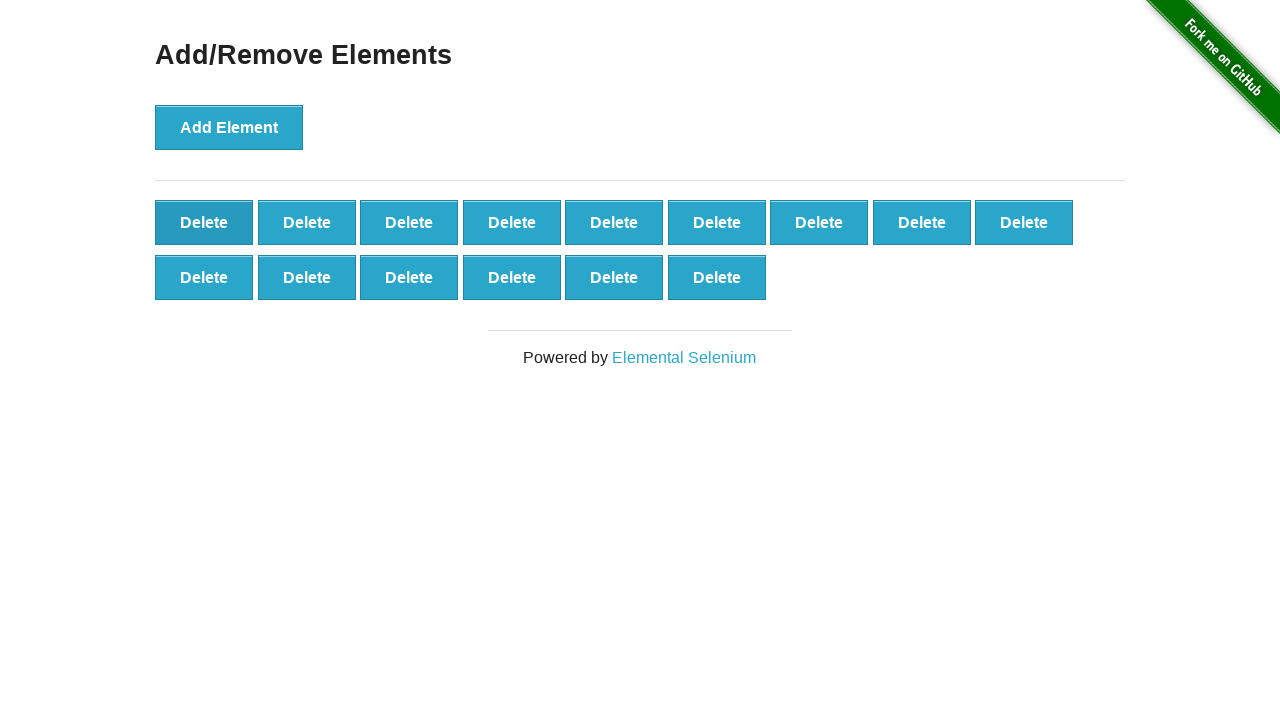

Clicked Delete button (delete 87 of 91) at (204, 222) on button.added-manually:first-child
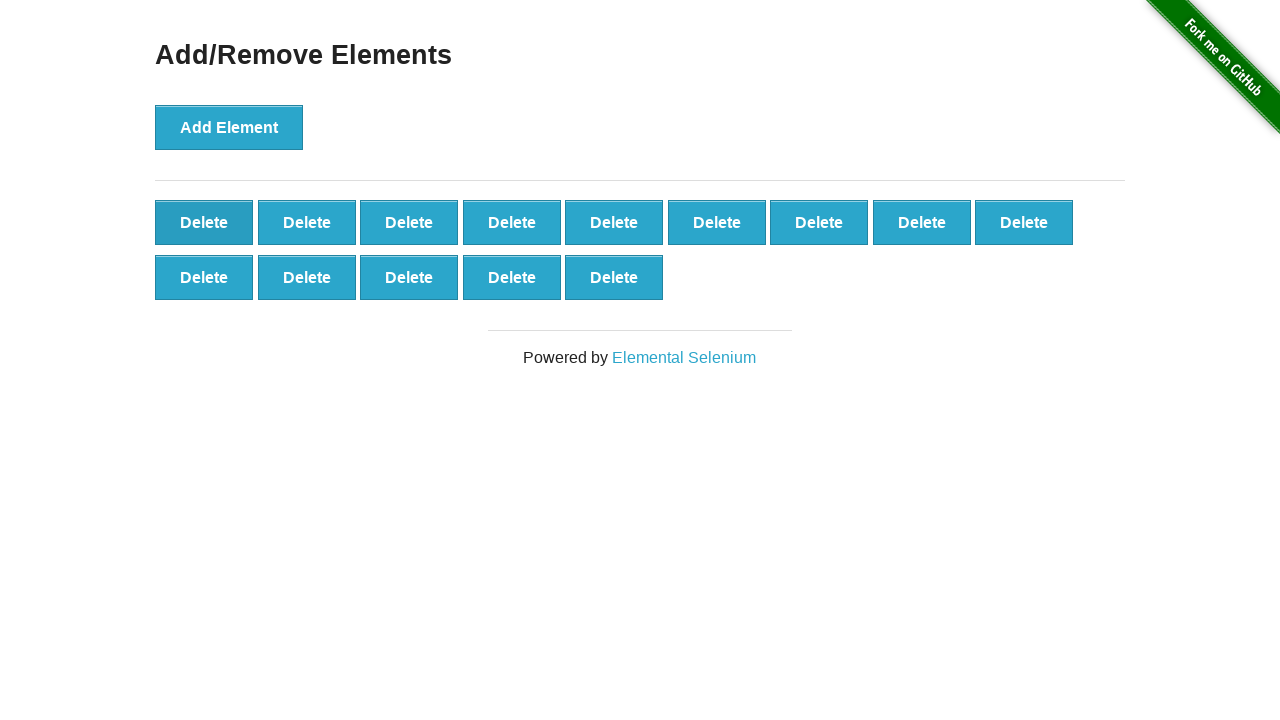

Clicked Delete button (delete 88 of 91) at (204, 222) on button.added-manually:first-child
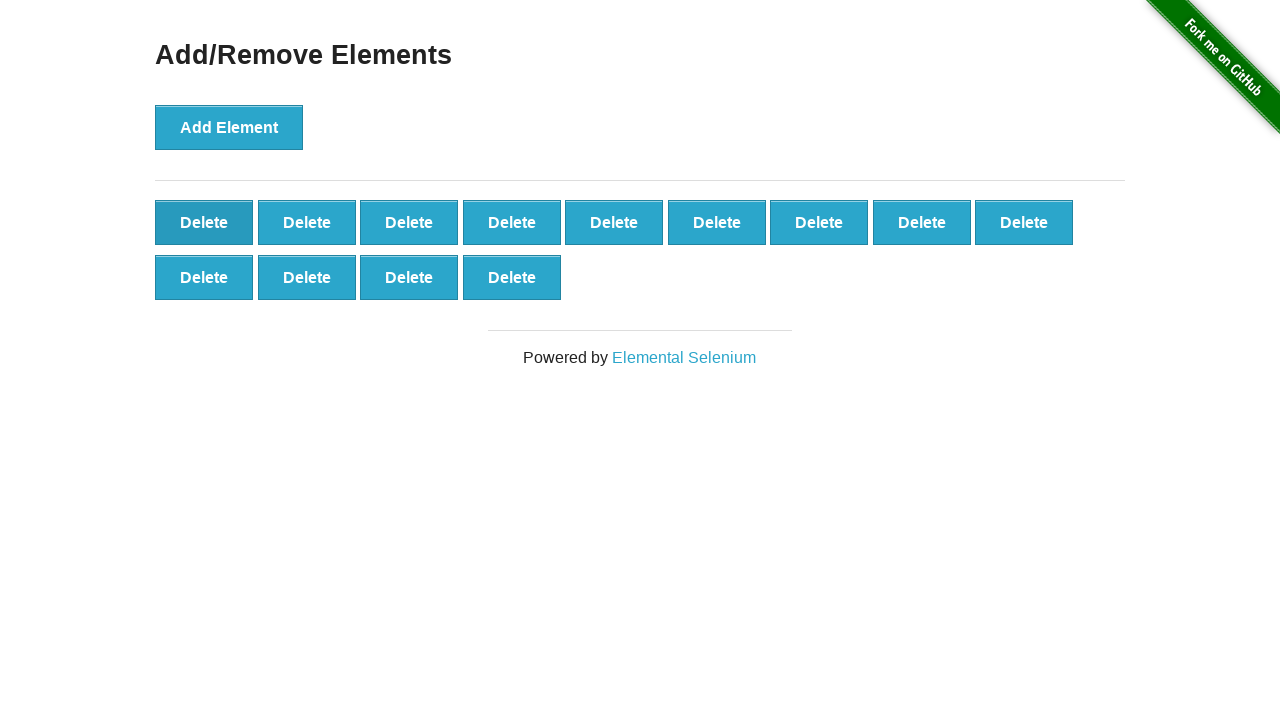

Clicked Delete button (delete 89 of 91) at (204, 222) on button.added-manually:first-child
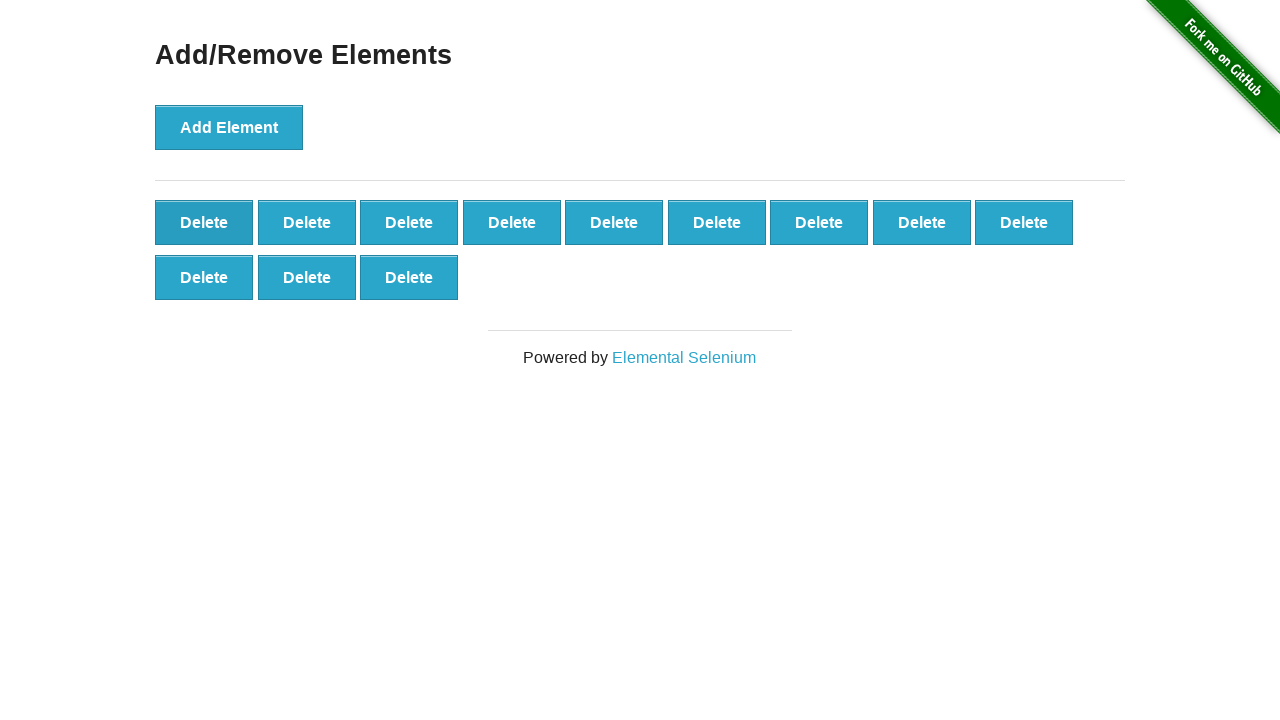

Clicked Delete button (delete 90 of 91) at (204, 222) on button.added-manually:first-child
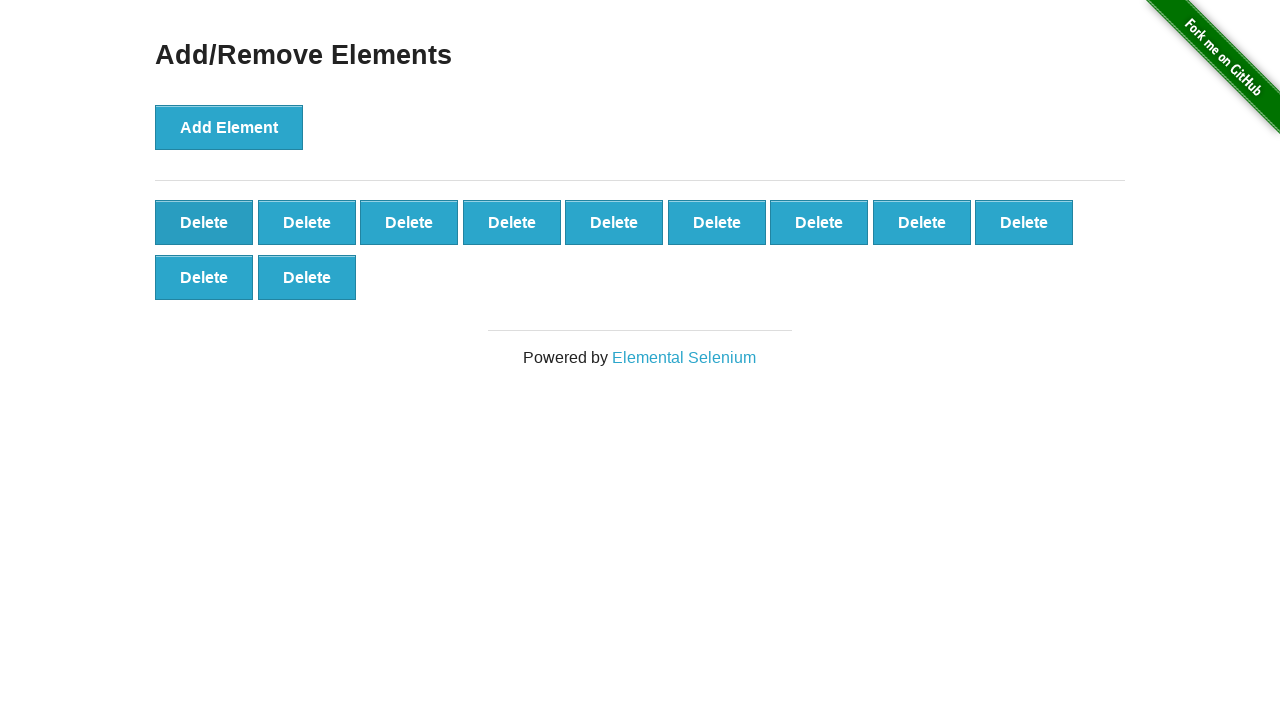

Clicked Delete button (delete 91 of 91) at (204, 222) on button.added-manually:first-child
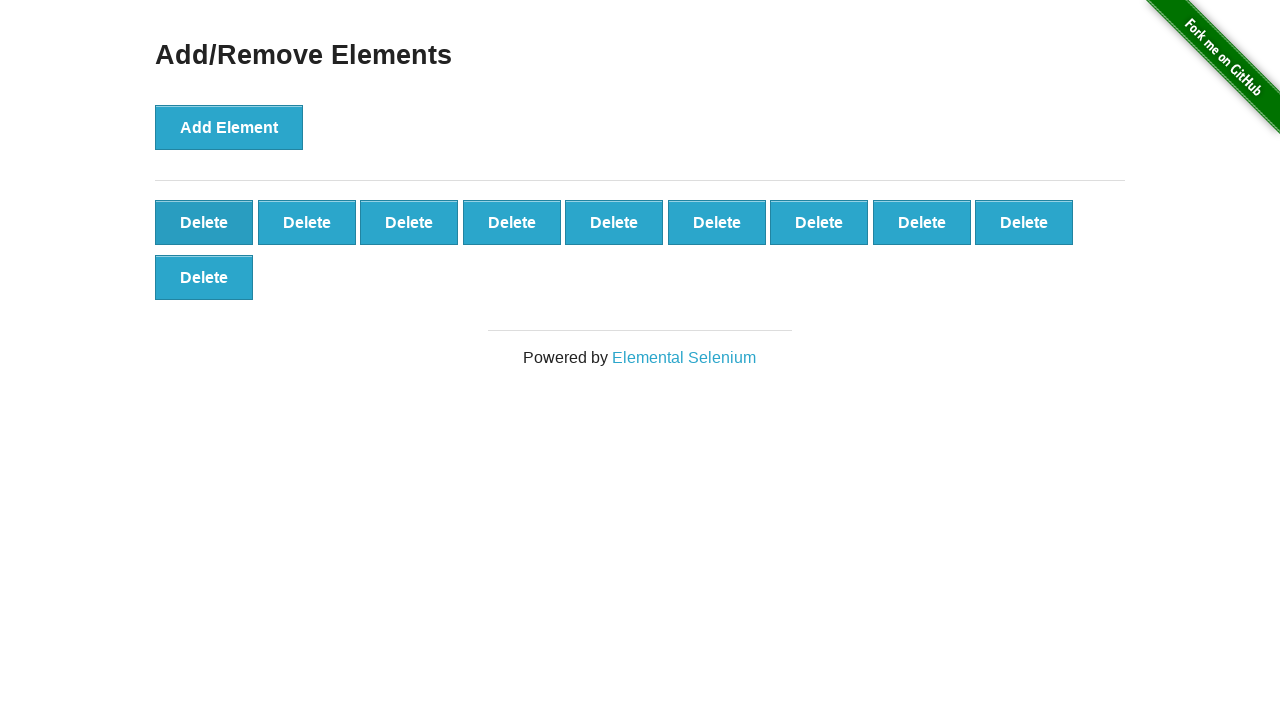

Verified 10 delete buttons remain after deleting 91 elements
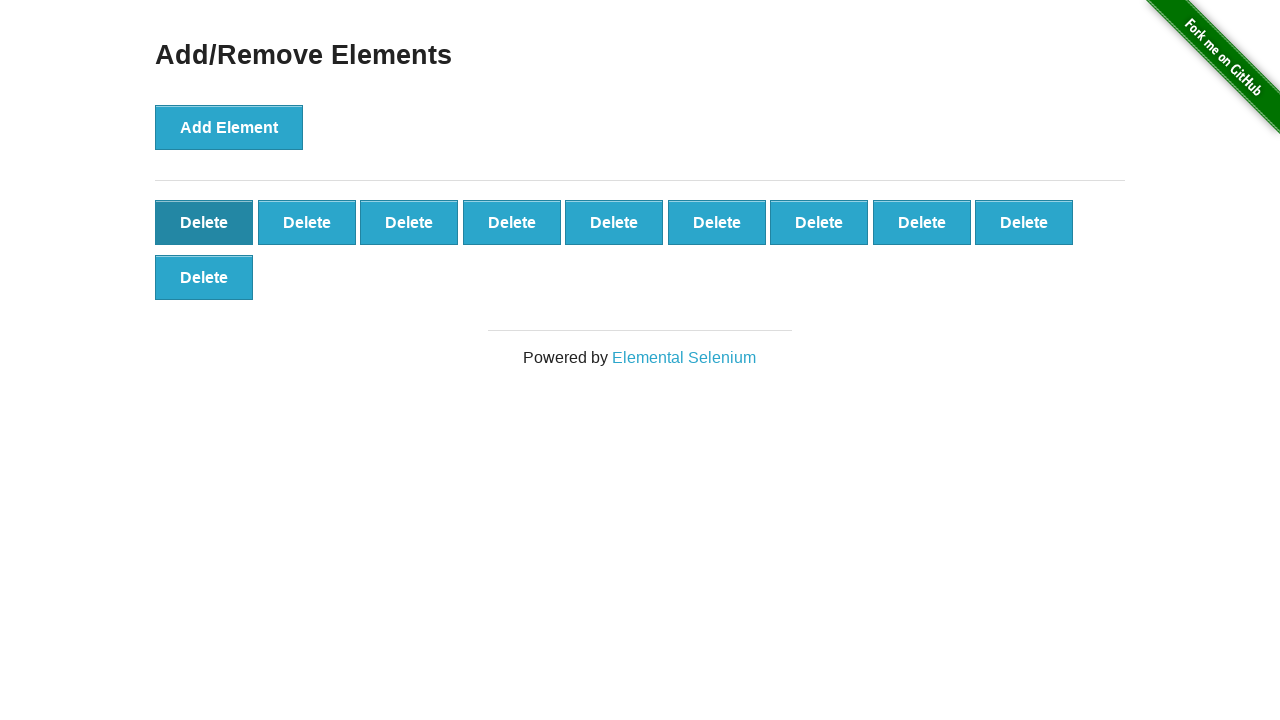

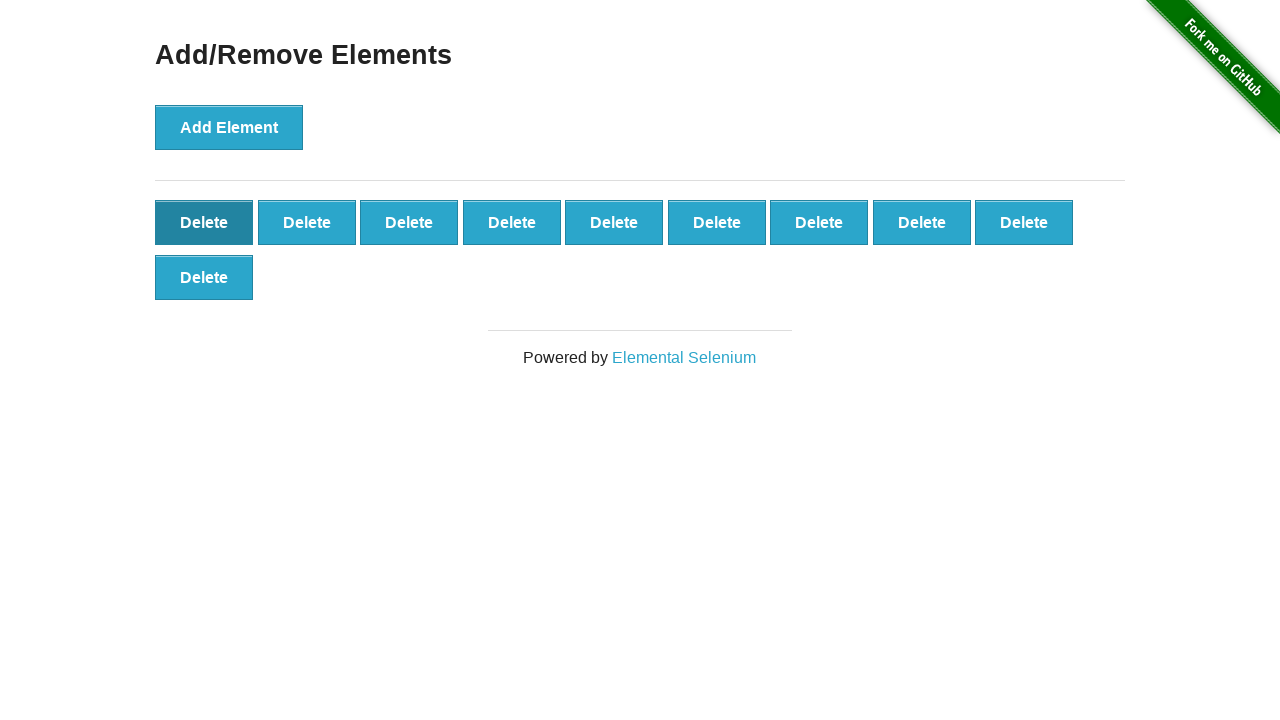